Tests the Add/Remove Elements functionality by clicking the "Add Element" button 100 times to create delete buttons, then clicking 60 delete buttons to remove them and validating the remaining count.

Starting URL: http://the-internet.herokuapp.com/add_remove_elements/

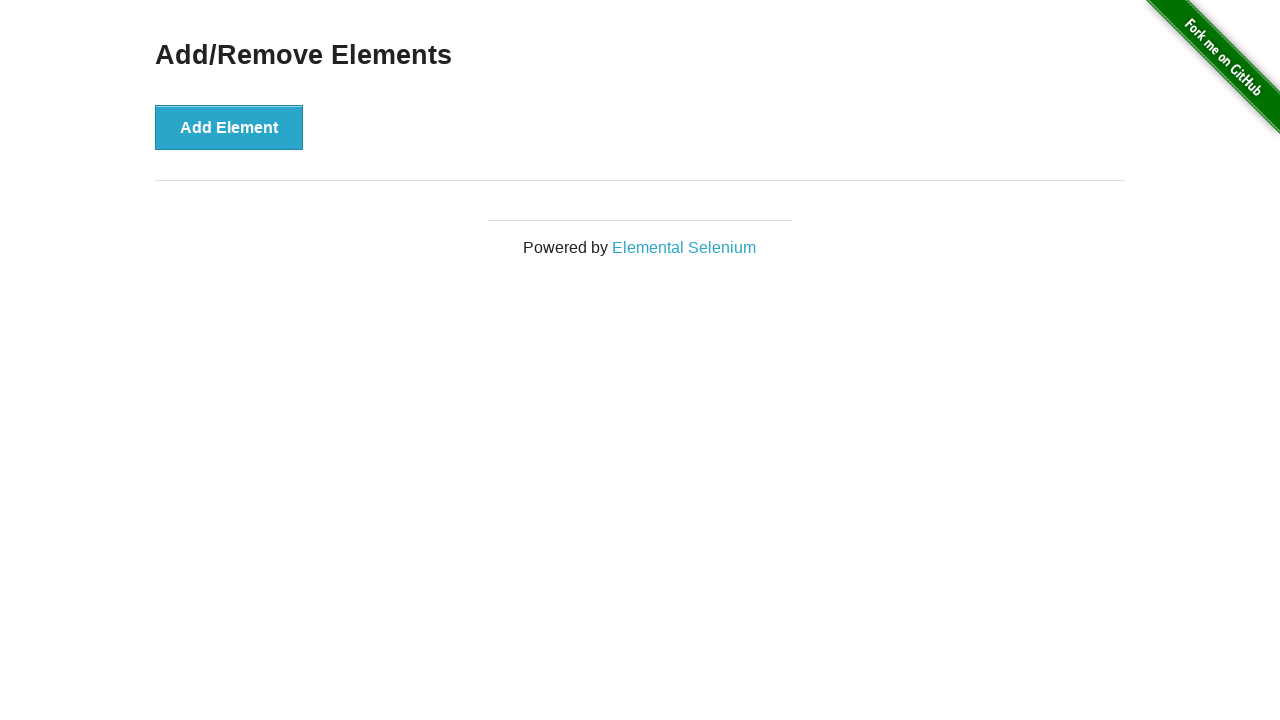

Clicked 'Add Element' button (iteration 1/100) at (229, 127) on button[onclick='addElement()']
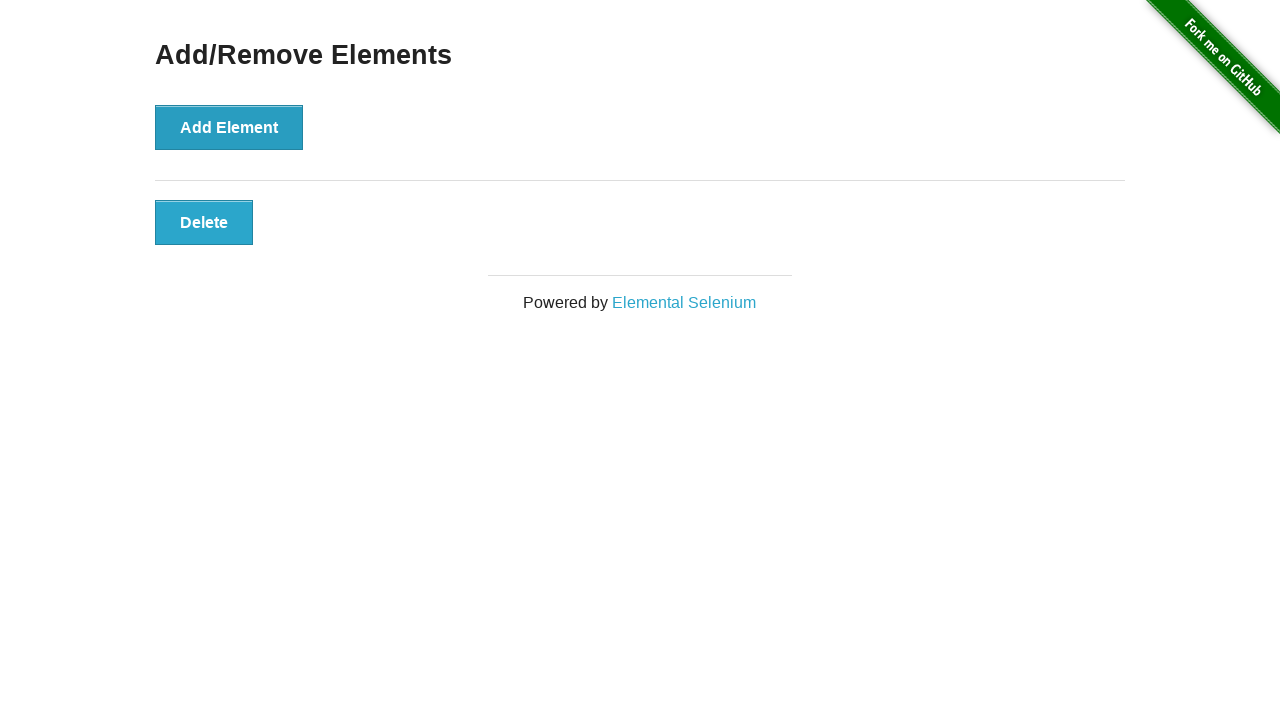

Clicked 'Add Element' button (iteration 2/100) at (229, 127) on button[onclick='addElement()']
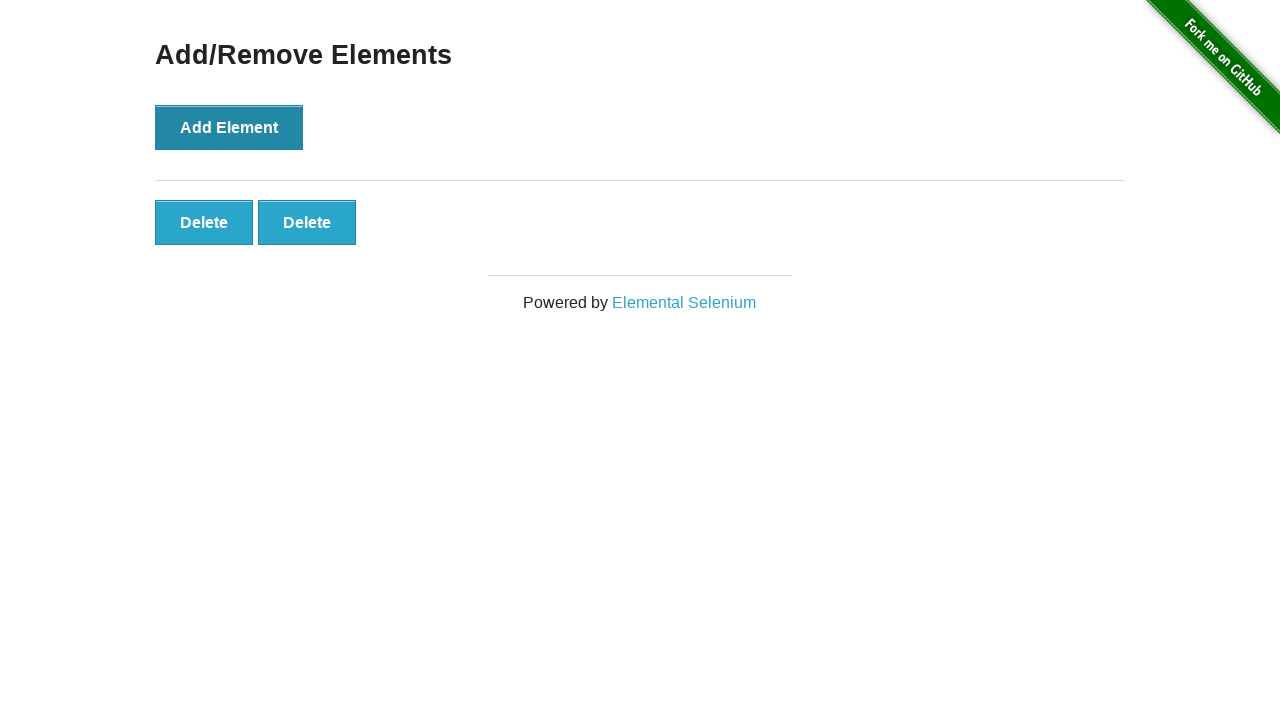

Clicked 'Add Element' button (iteration 3/100) at (229, 127) on button[onclick='addElement()']
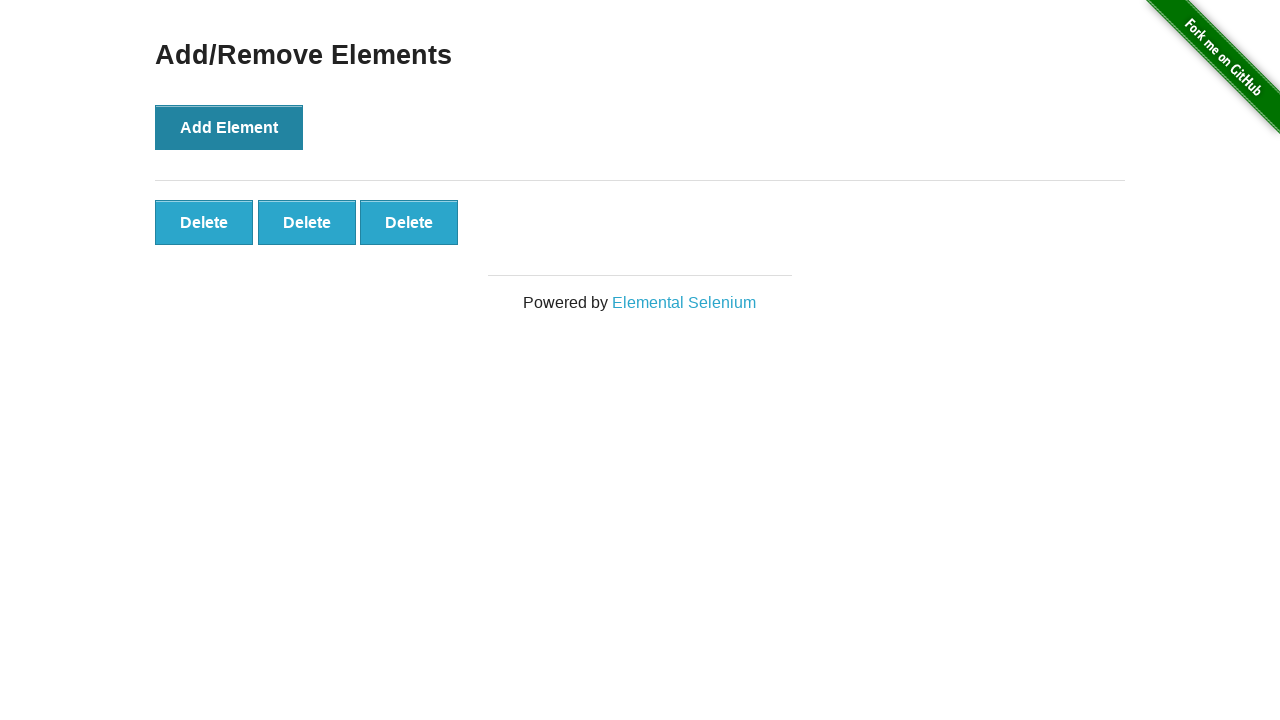

Clicked 'Add Element' button (iteration 4/100) at (229, 127) on button[onclick='addElement()']
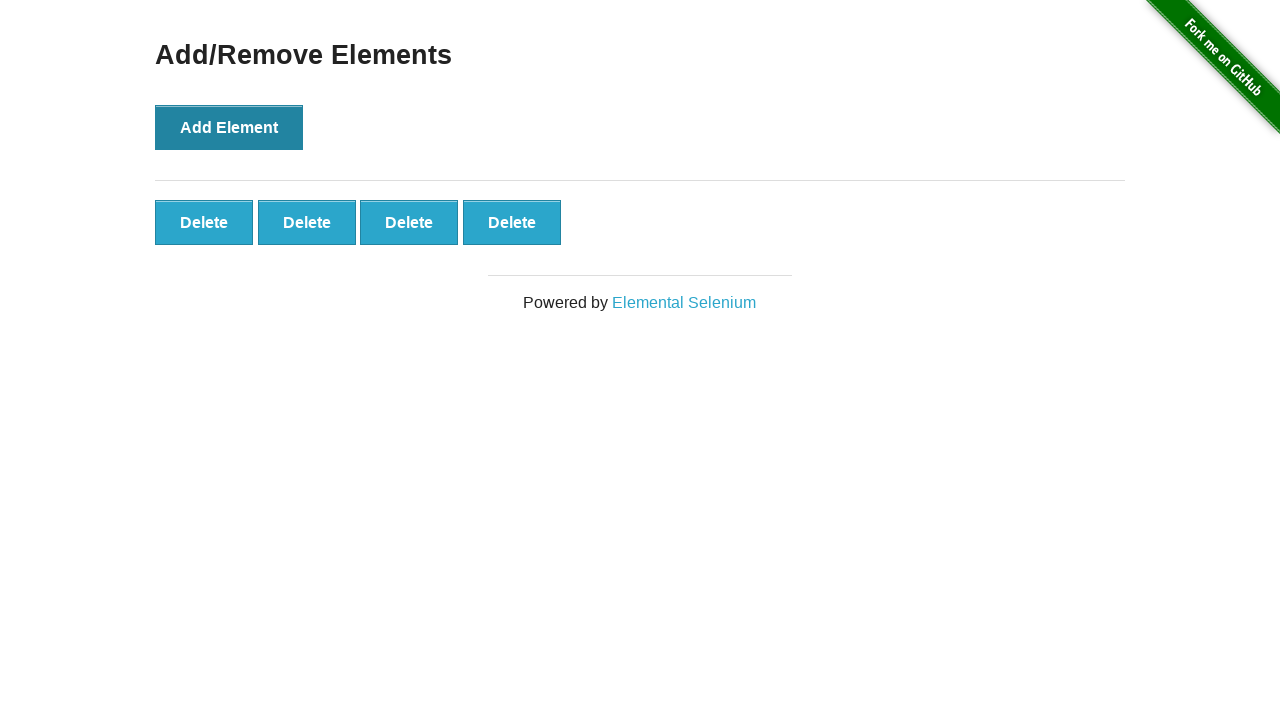

Clicked 'Add Element' button (iteration 5/100) at (229, 127) on button[onclick='addElement()']
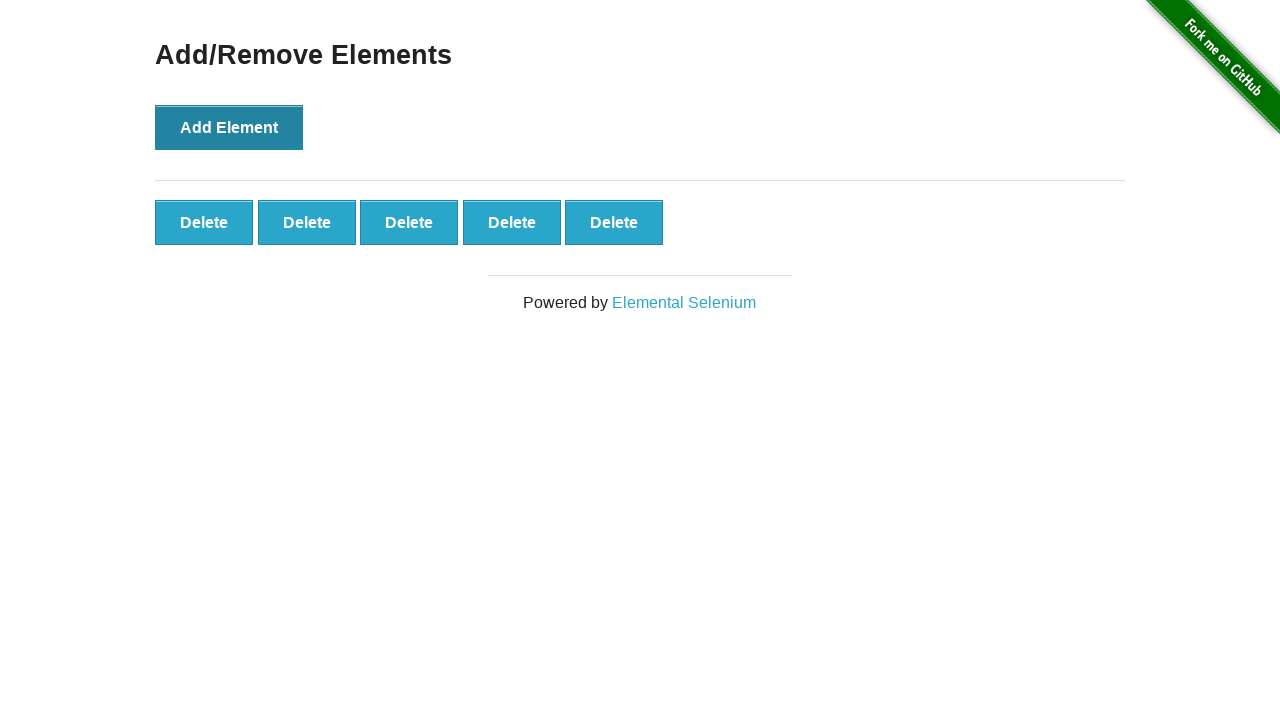

Clicked 'Add Element' button (iteration 6/100) at (229, 127) on button[onclick='addElement()']
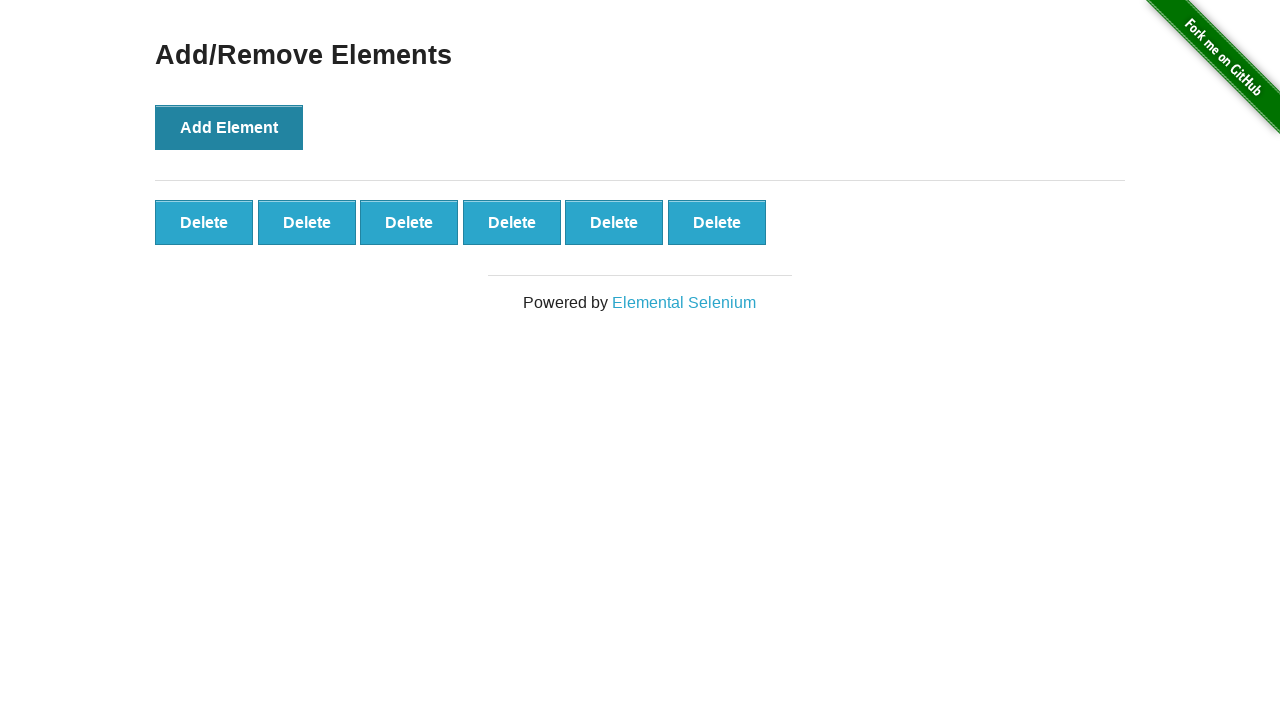

Clicked 'Add Element' button (iteration 7/100) at (229, 127) on button[onclick='addElement()']
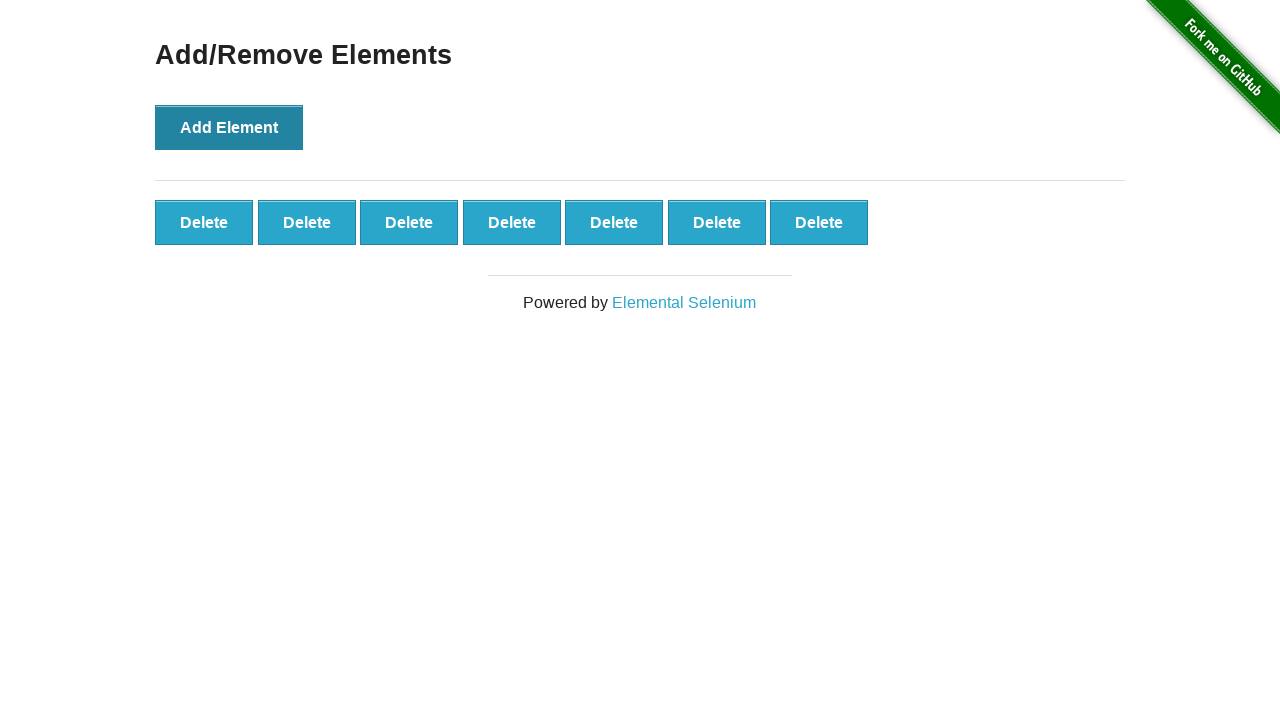

Clicked 'Add Element' button (iteration 8/100) at (229, 127) on button[onclick='addElement()']
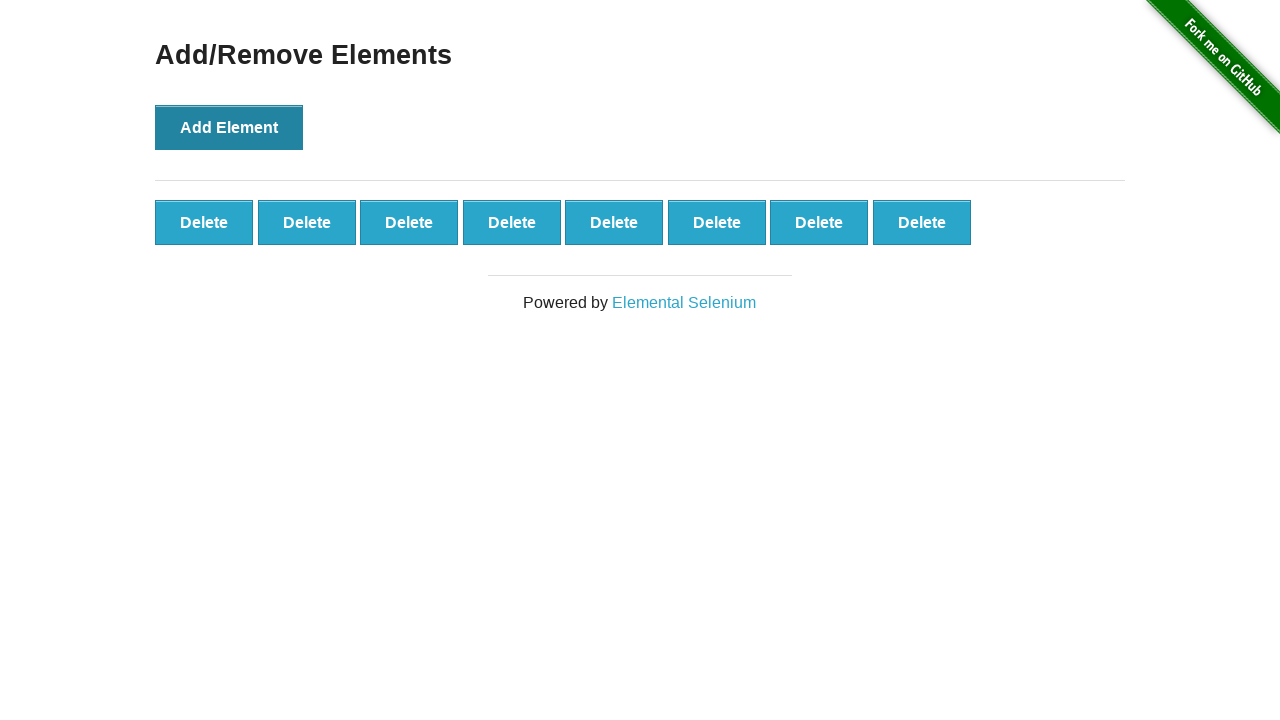

Clicked 'Add Element' button (iteration 9/100) at (229, 127) on button[onclick='addElement()']
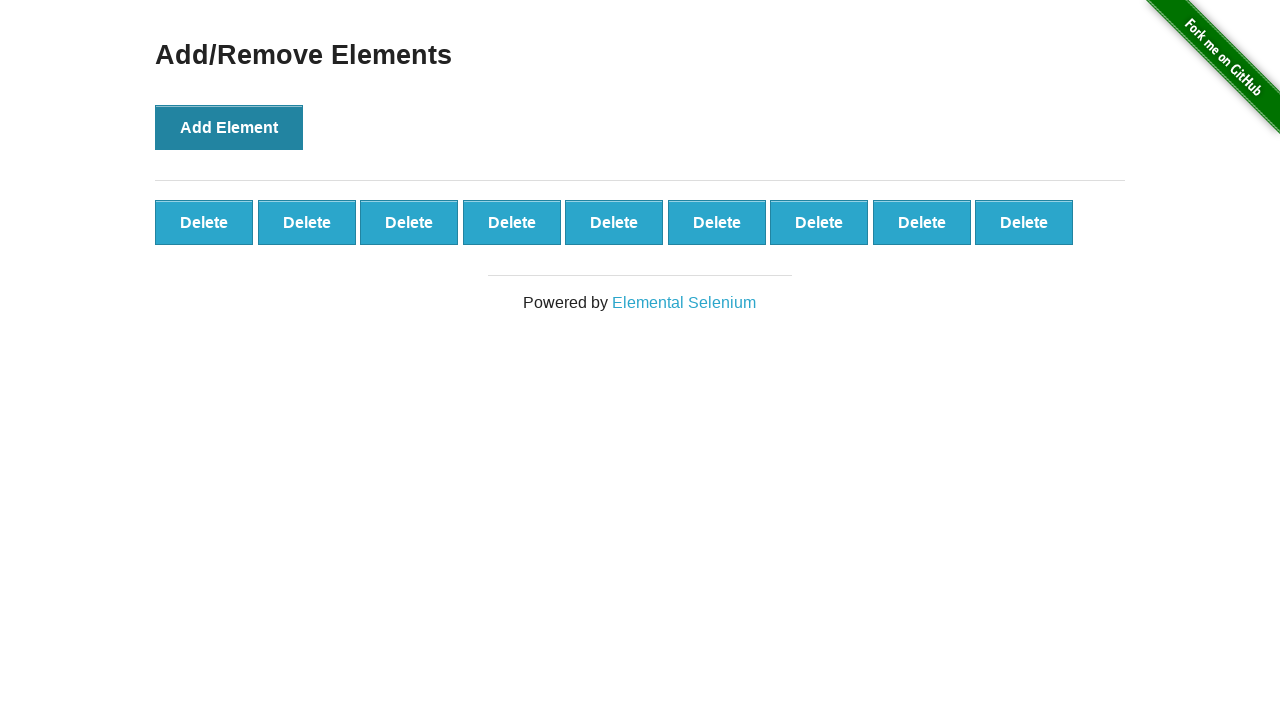

Clicked 'Add Element' button (iteration 10/100) at (229, 127) on button[onclick='addElement()']
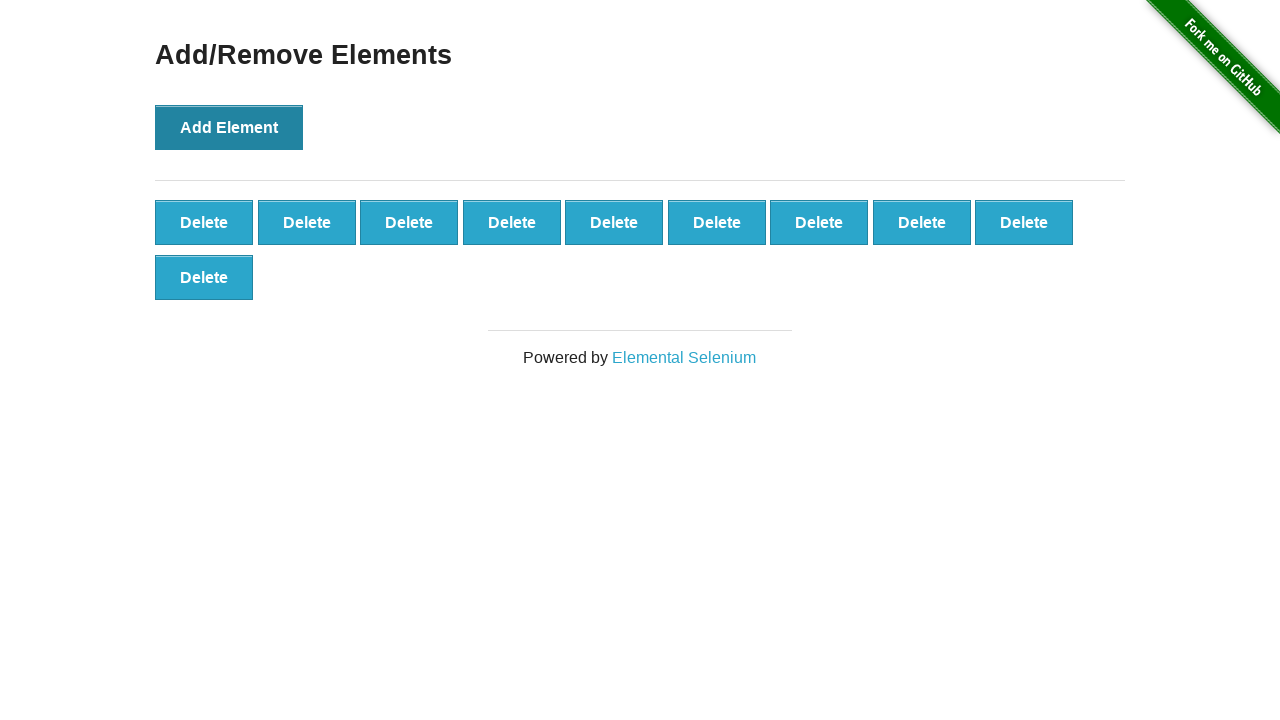

Clicked 'Add Element' button (iteration 11/100) at (229, 127) on button[onclick='addElement()']
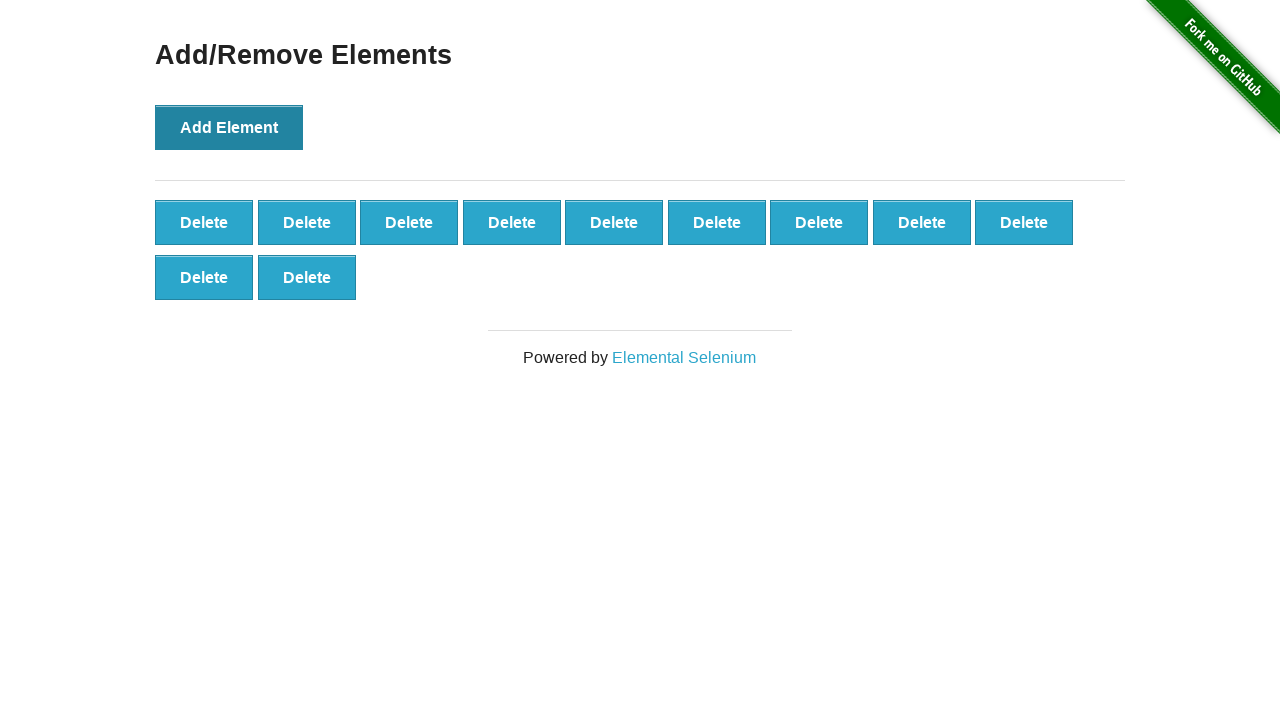

Clicked 'Add Element' button (iteration 12/100) at (229, 127) on button[onclick='addElement()']
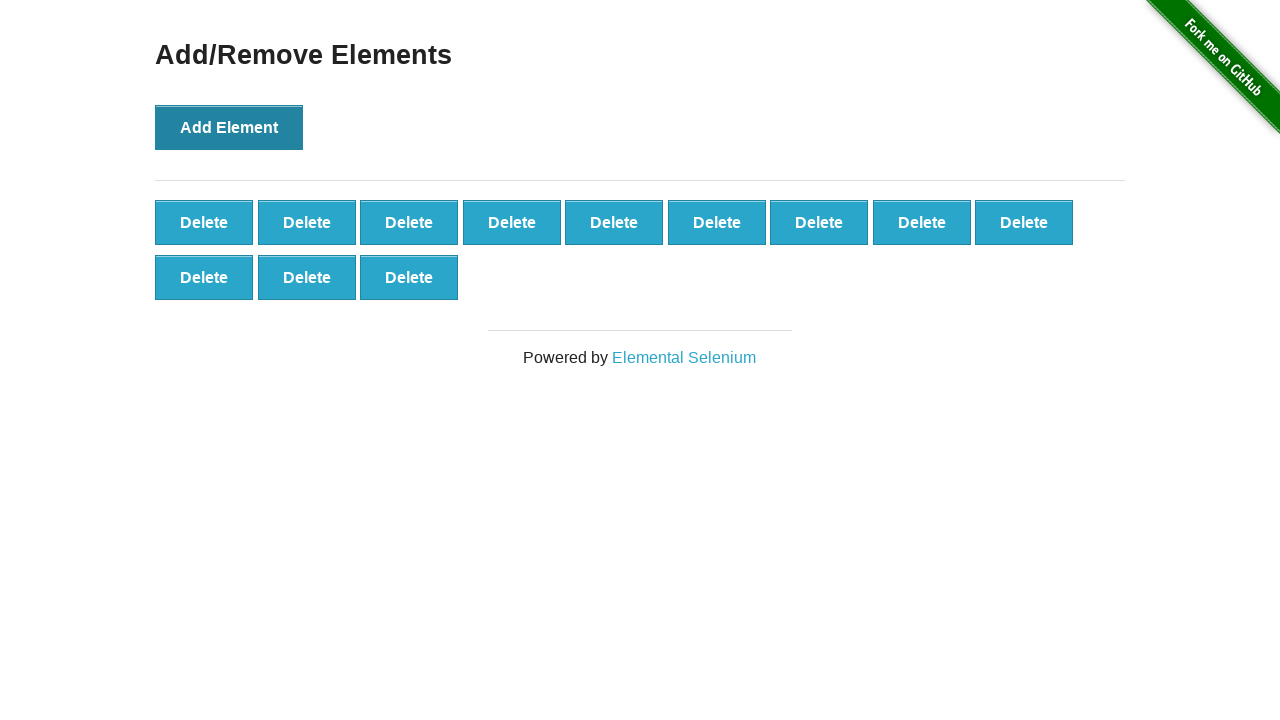

Clicked 'Add Element' button (iteration 13/100) at (229, 127) on button[onclick='addElement()']
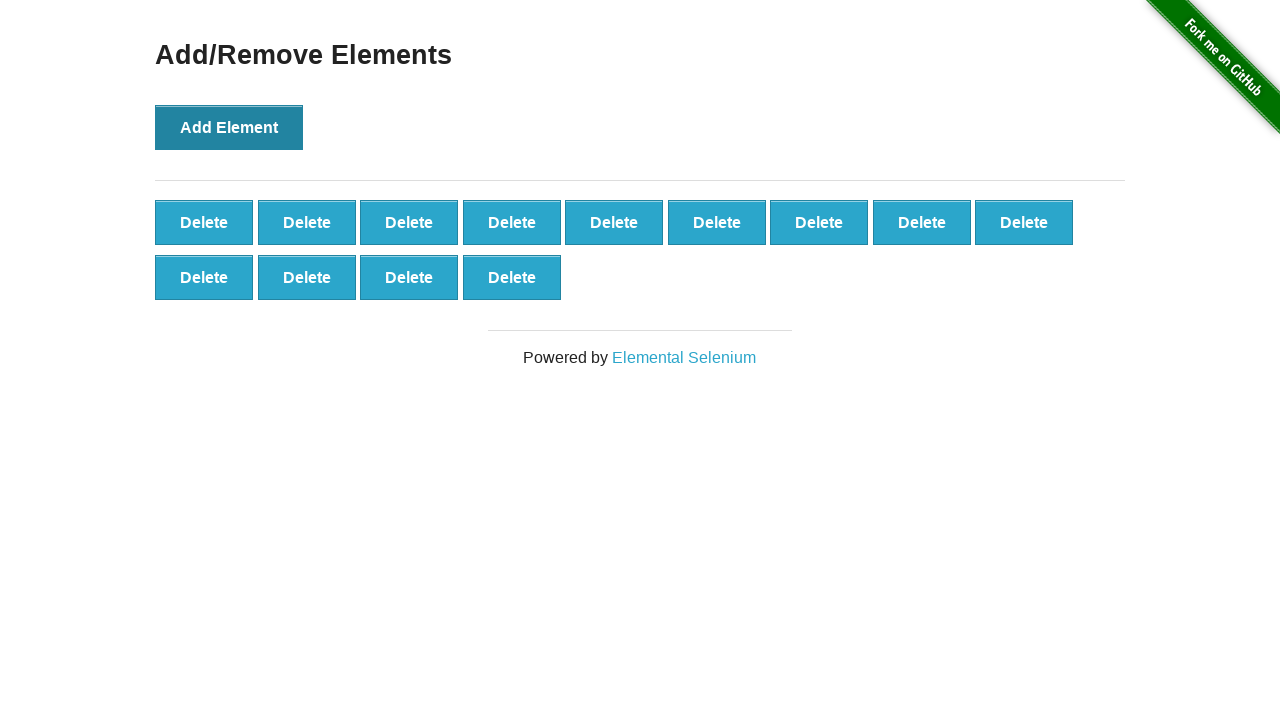

Clicked 'Add Element' button (iteration 14/100) at (229, 127) on button[onclick='addElement()']
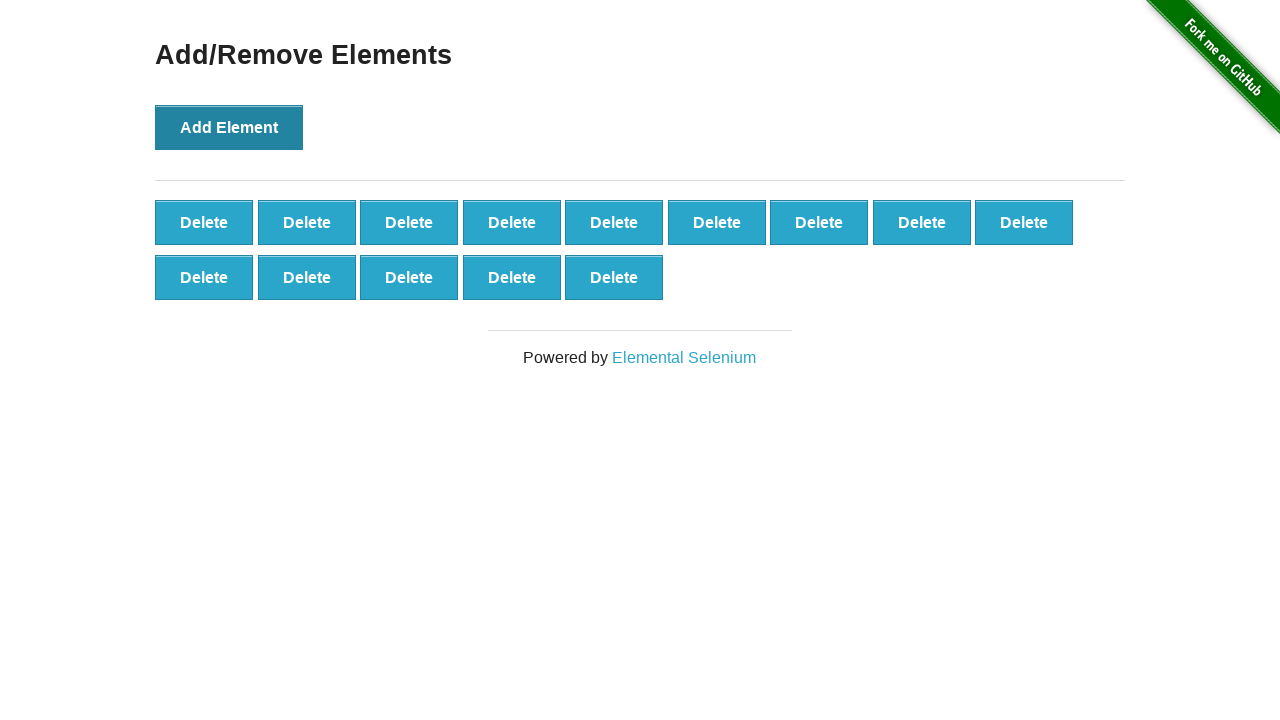

Clicked 'Add Element' button (iteration 15/100) at (229, 127) on button[onclick='addElement()']
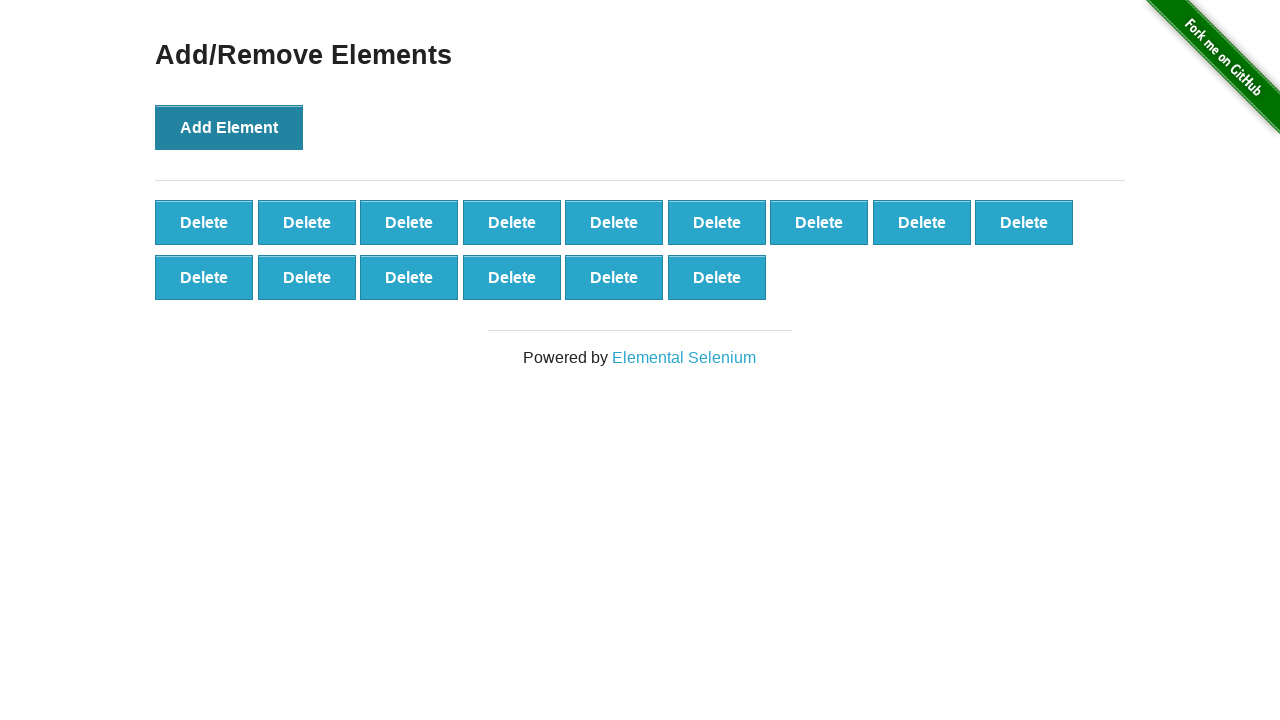

Clicked 'Add Element' button (iteration 16/100) at (229, 127) on button[onclick='addElement()']
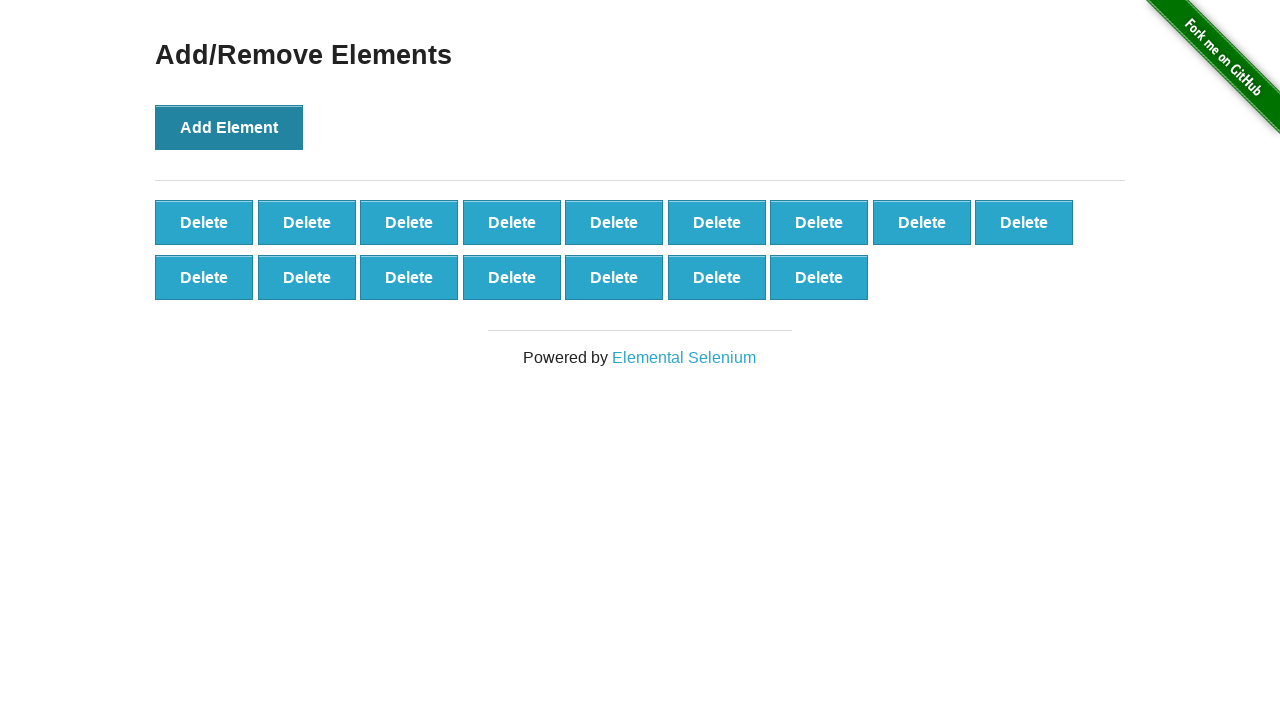

Clicked 'Add Element' button (iteration 17/100) at (229, 127) on button[onclick='addElement()']
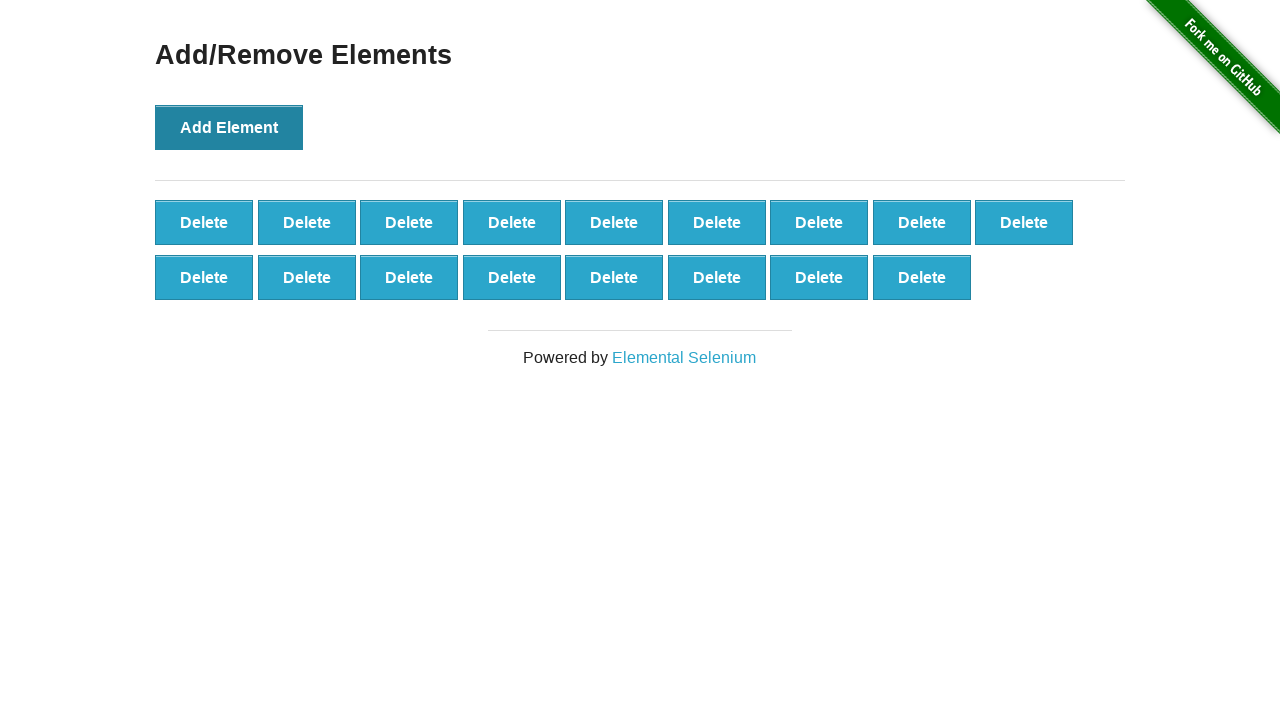

Clicked 'Add Element' button (iteration 18/100) at (229, 127) on button[onclick='addElement()']
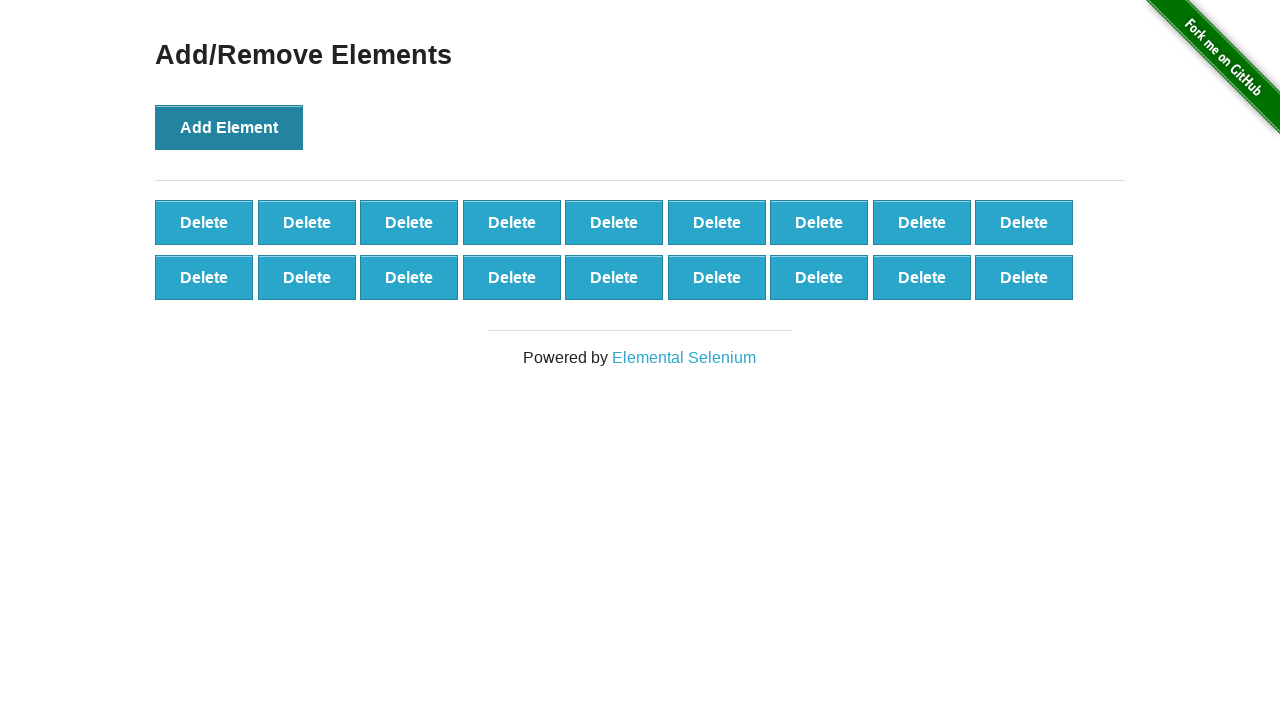

Clicked 'Add Element' button (iteration 19/100) at (229, 127) on button[onclick='addElement()']
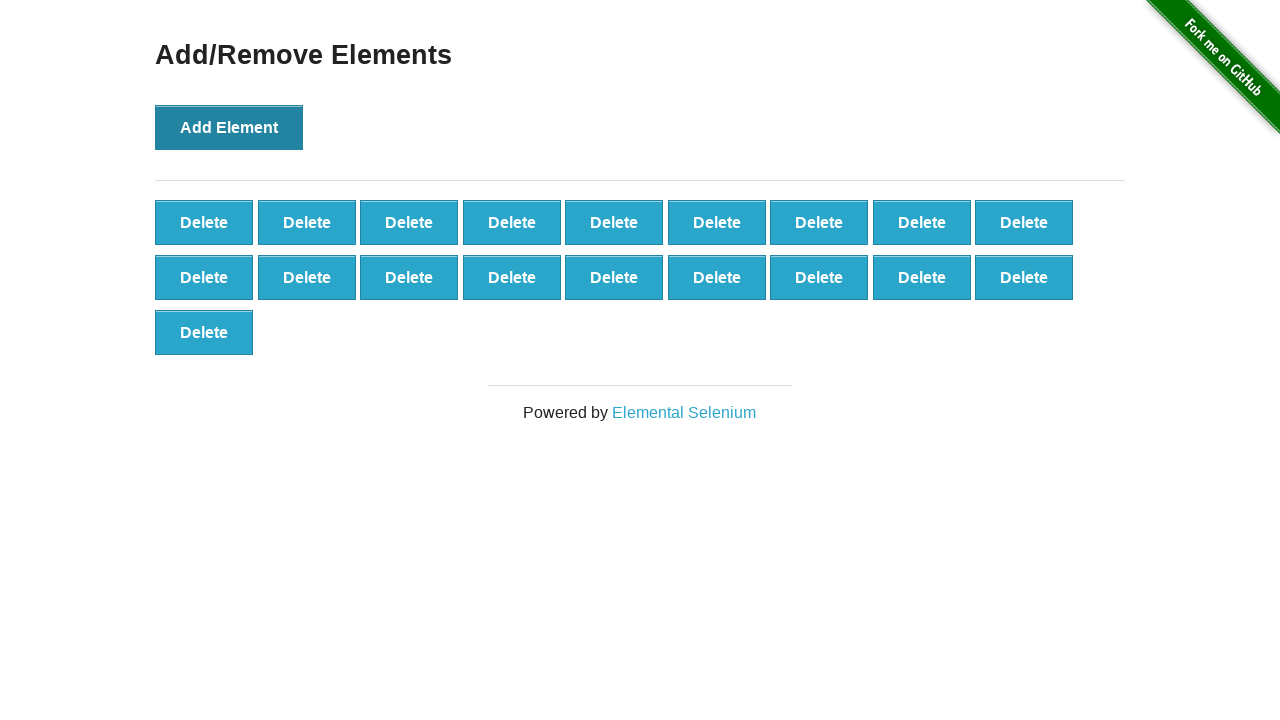

Clicked 'Add Element' button (iteration 20/100) at (229, 127) on button[onclick='addElement()']
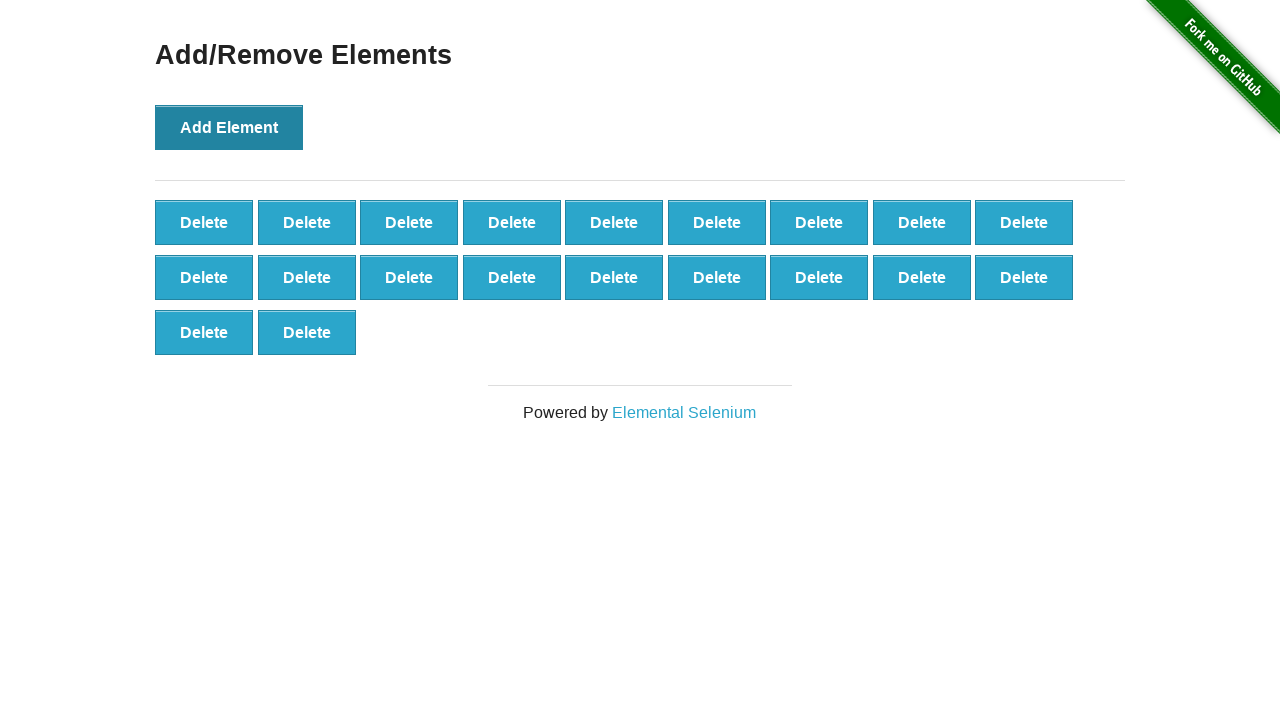

Clicked 'Add Element' button (iteration 21/100) at (229, 127) on button[onclick='addElement()']
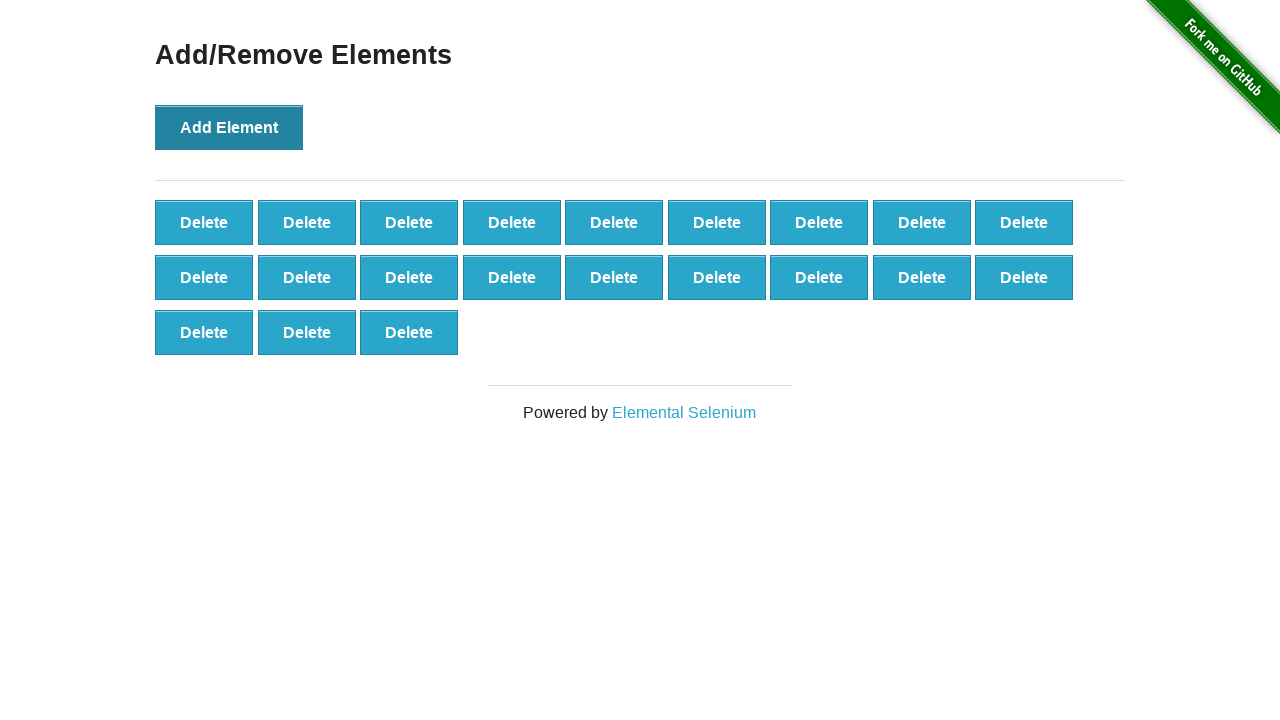

Clicked 'Add Element' button (iteration 22/100) at (229, 127) on button[onclick='addElement()']
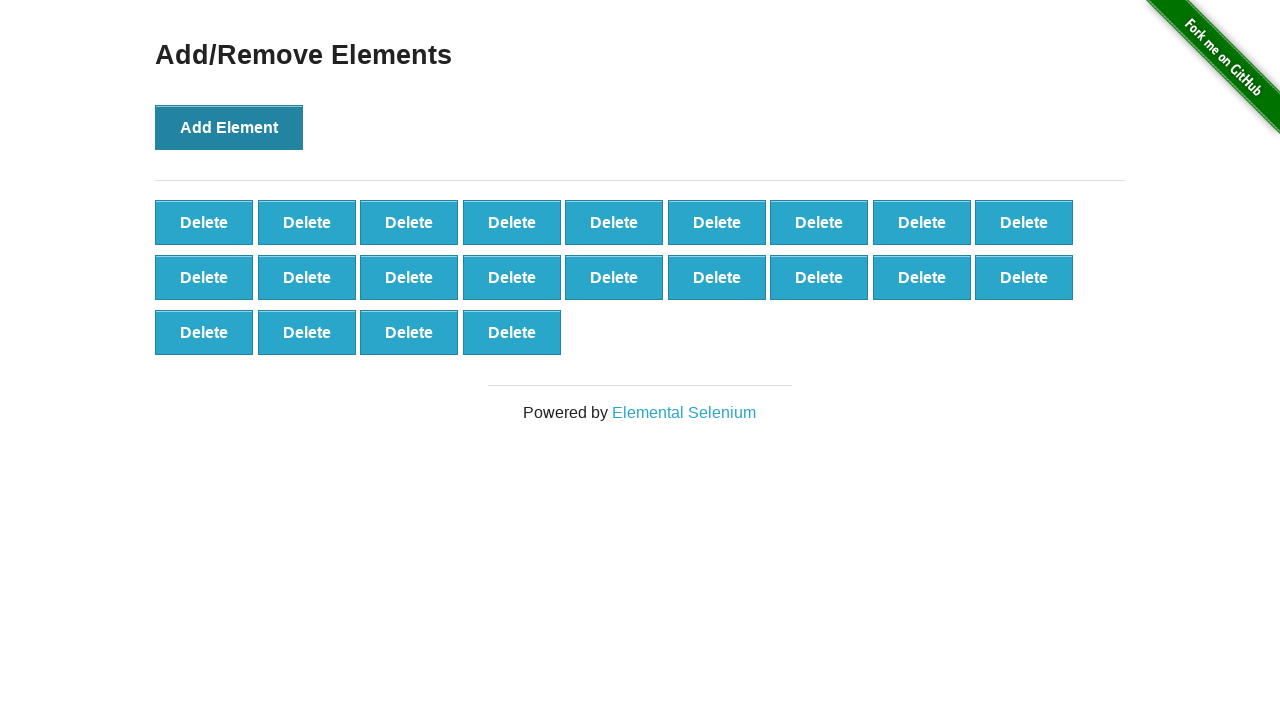

Clicked 'Add Element' button (iteration 23/100) at (229, 127) on button[onclick='addElement()']
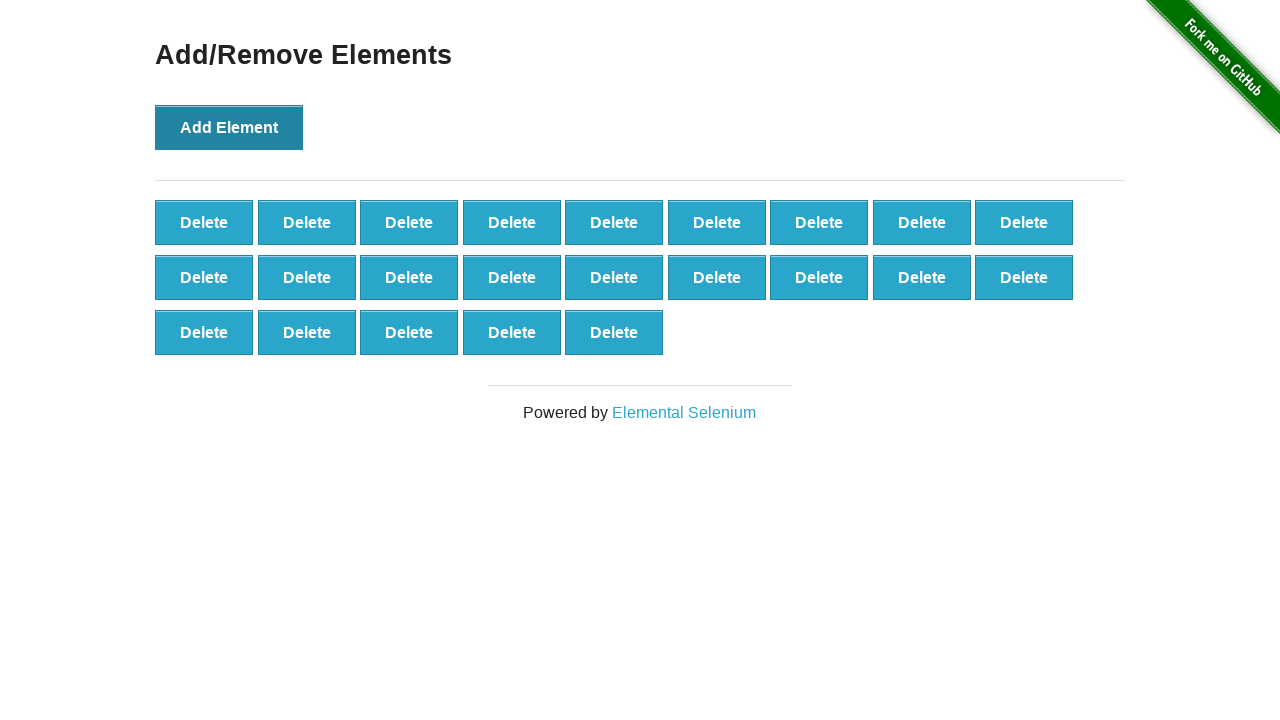

Clicked 'Add Element' button (iteration 24/100) at (229, 127) on button[onclick='addElement()']
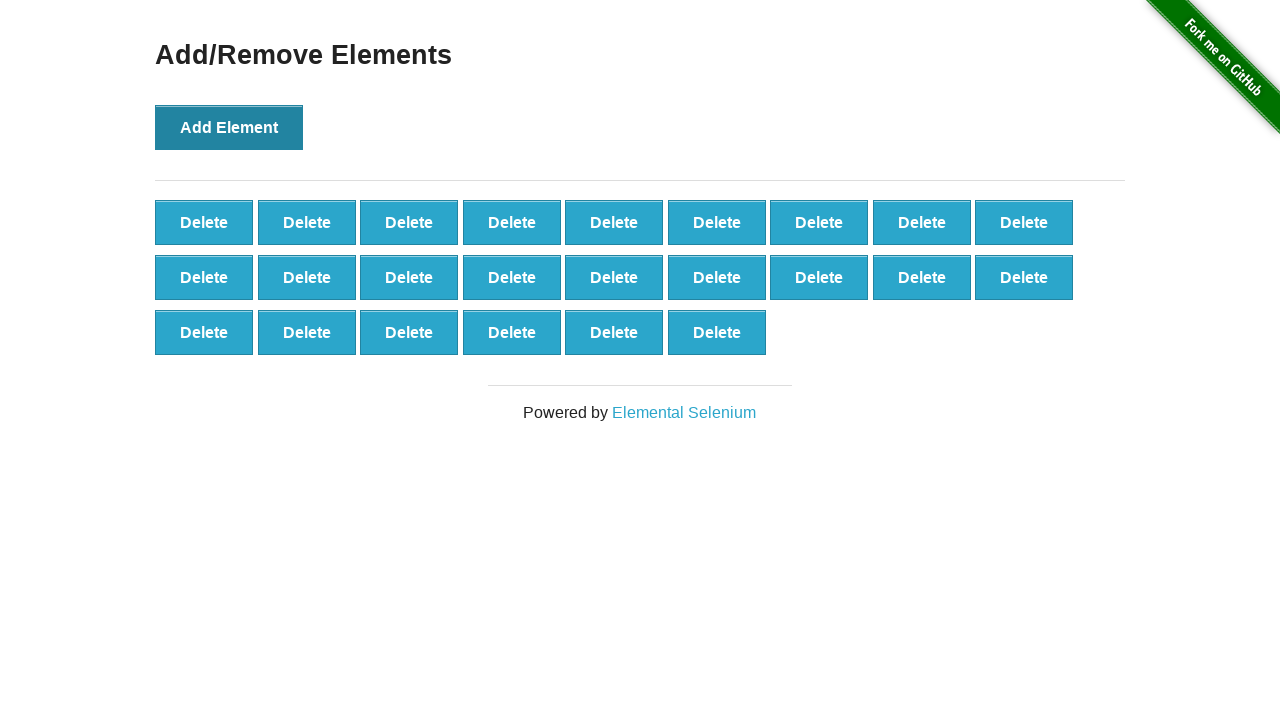

Clicked 'Add Element' button (iteration 25/100) at (229, 127) on button[onclick='addElement()']
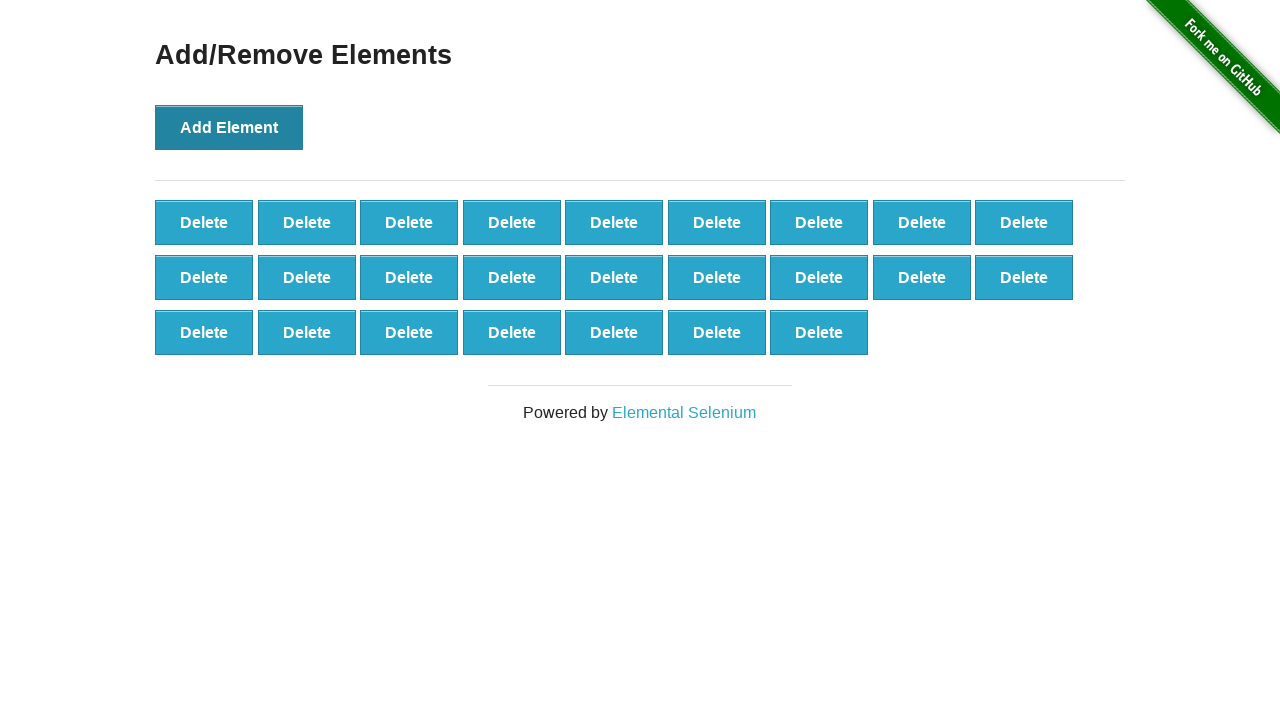

Clicked 'Add Element' button (iteration 26/100) at (229, 127) on button[onclick='addElement()']
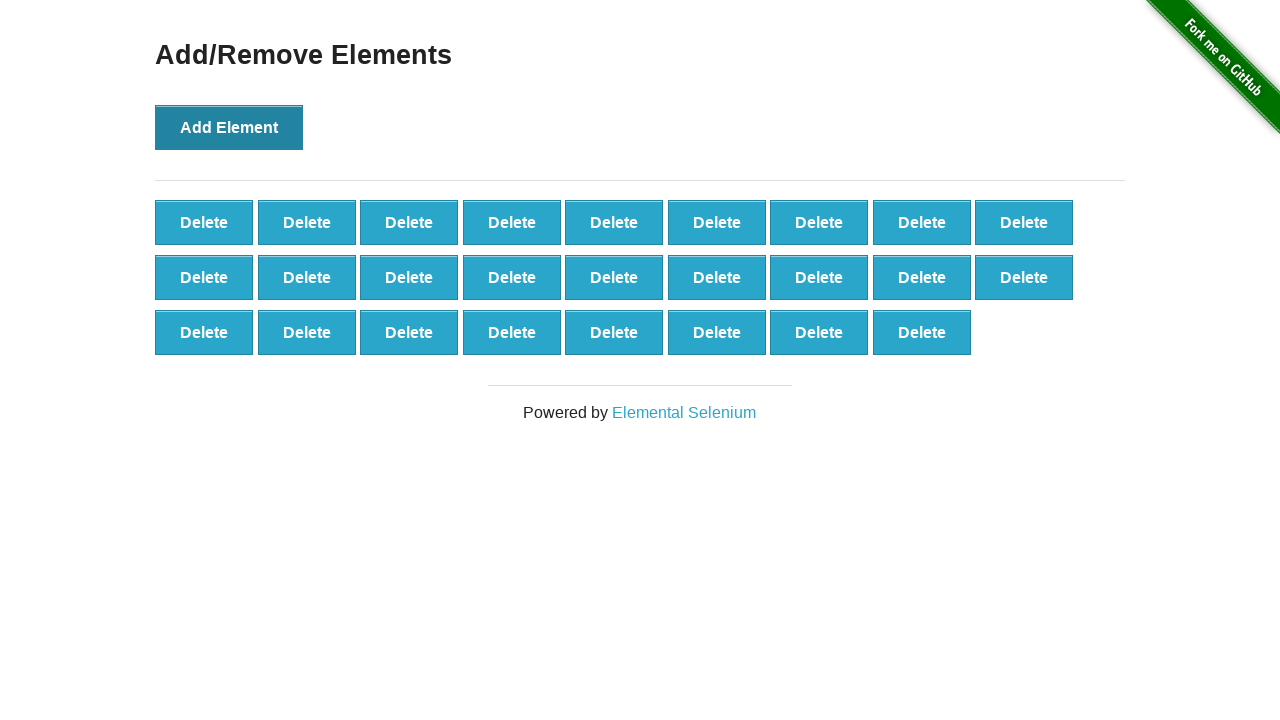

Clicked 'Add Element' button (iteration 27/100) at (229, 127) on button[onclick='addElement()']
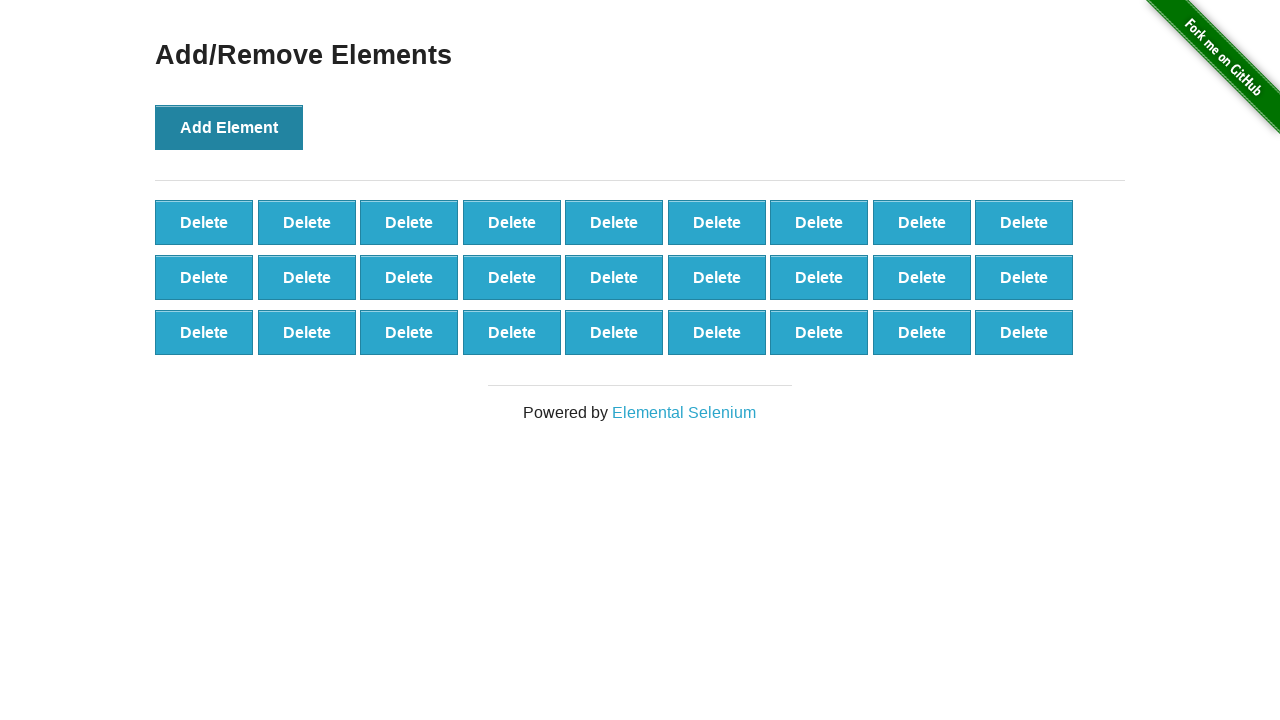

Clicked 'Add Element' button (iteration 28/100) at (229, 127) on button[onclick='addElement()']
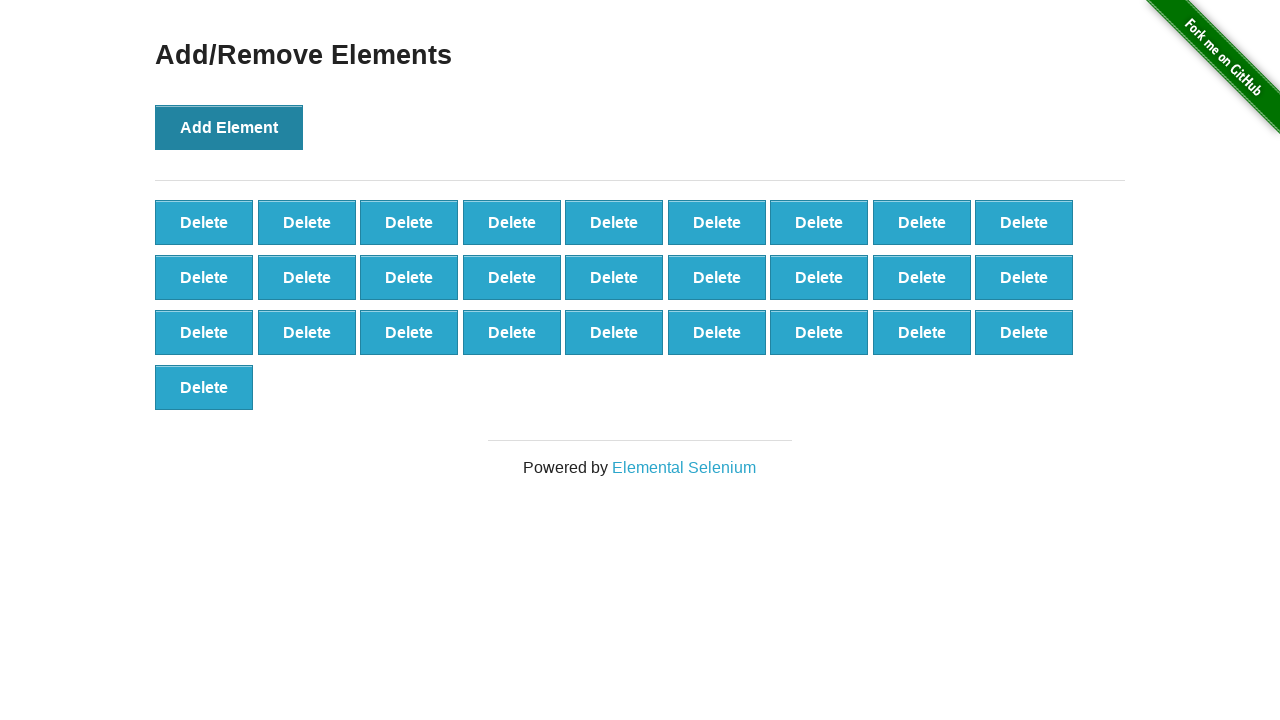

Clicked 'Add Element' button (iteration 29/100) at (229, 127) on button[onclick='addElement()']
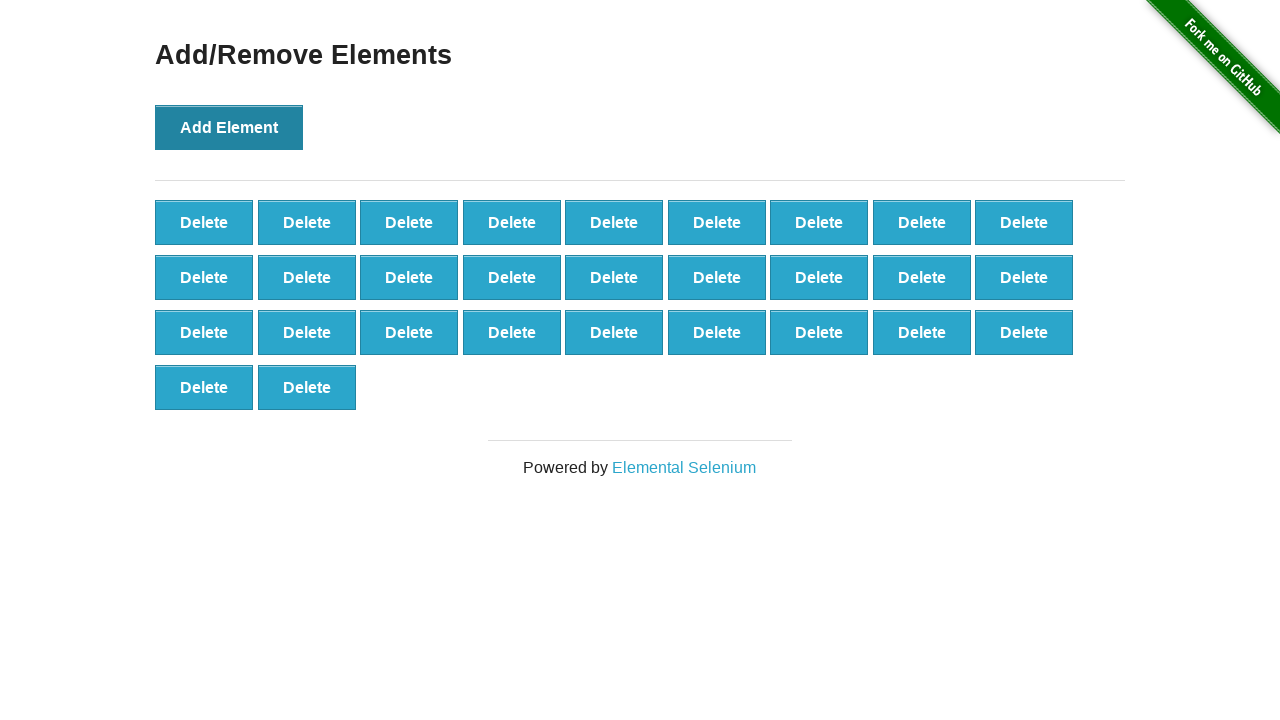

Clicked 'Add Element' button (iteration 30/100) at (229, 127) on button[onclick='addElement()']
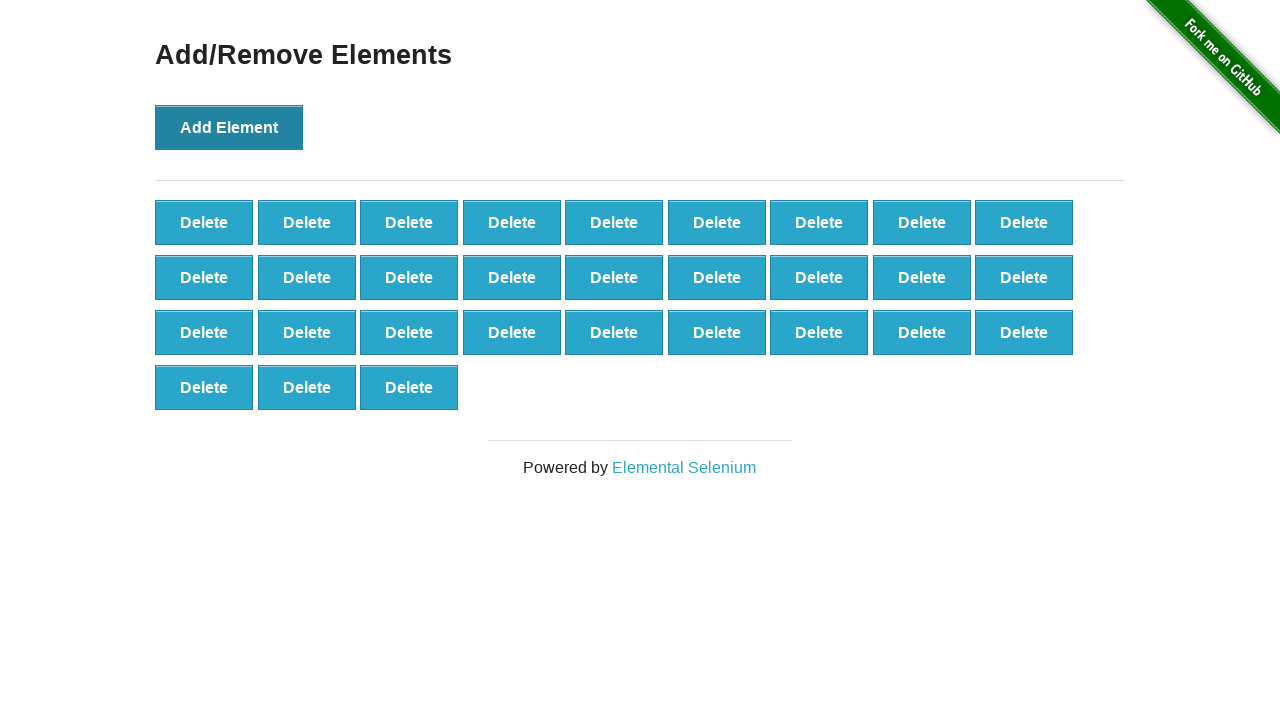

Clicked 'Add Element' button (iteration 31/100) at (229, 127) on button[onclick='addElement()']
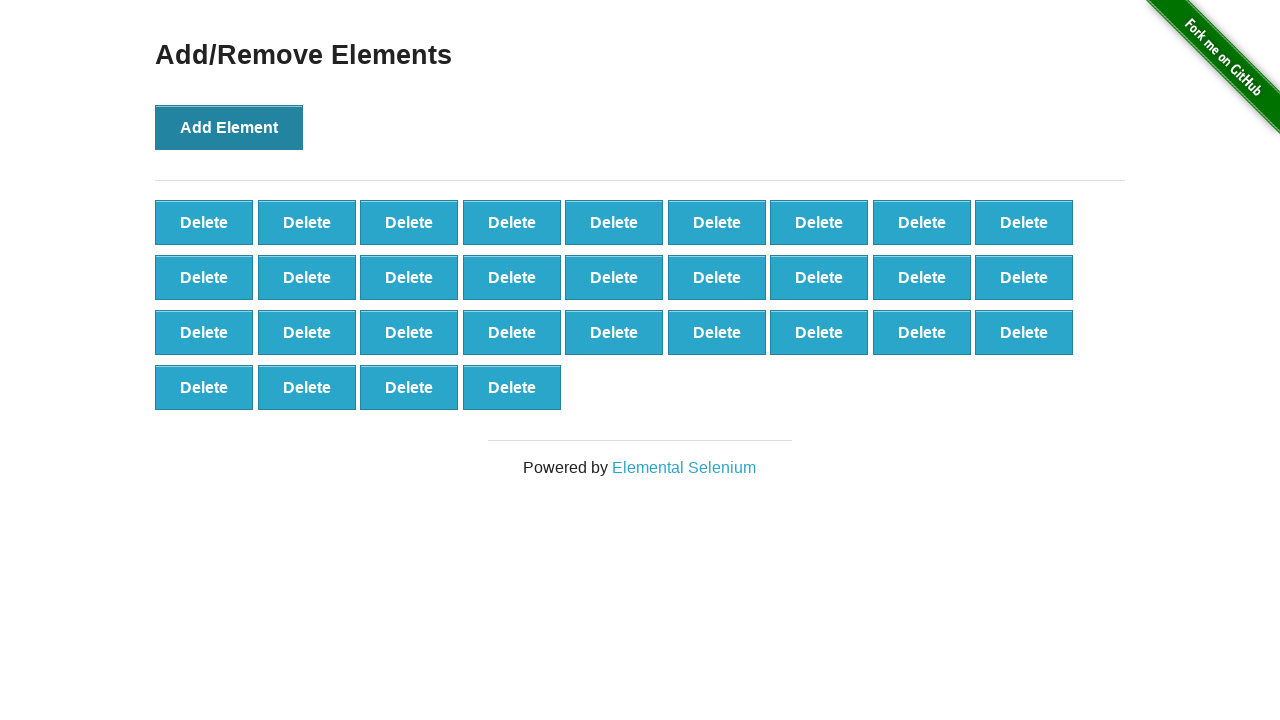

Clicked 'Add Element' button (iteration 32/100) at (229, 127) on button[onclick='addElement()']
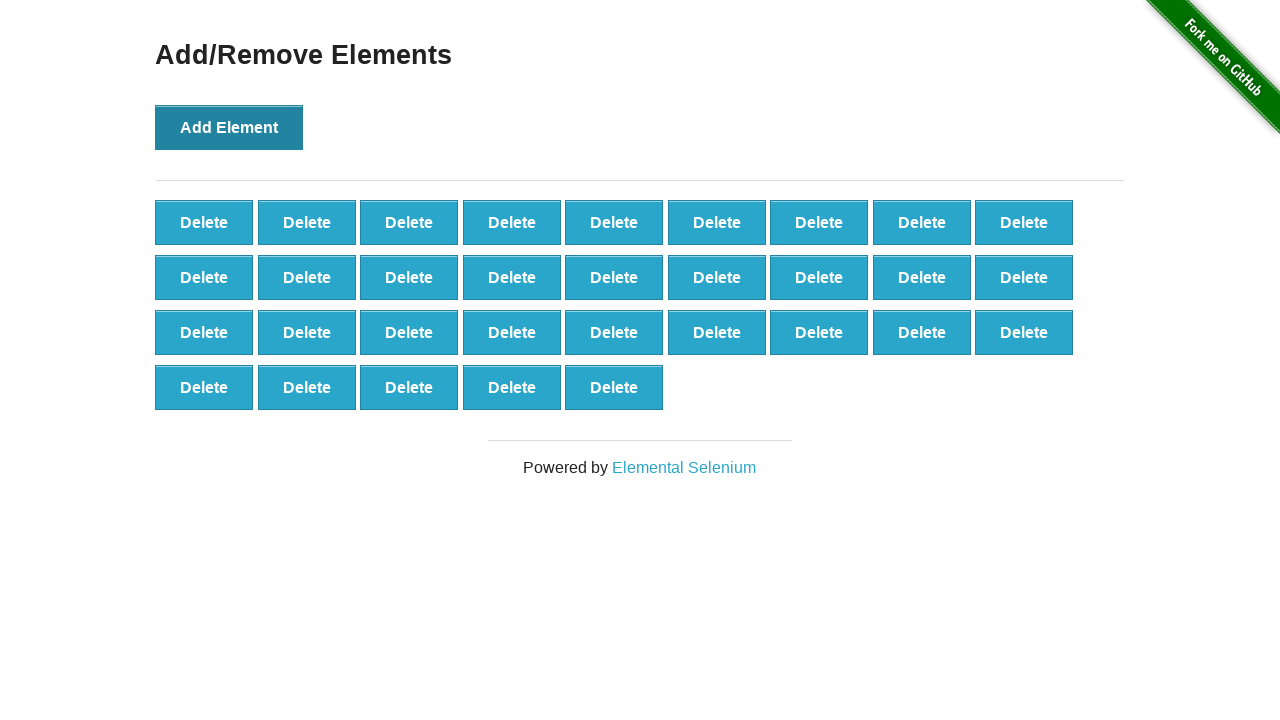

Clicked 'Add Element' button (iteration 33/100) at (229, 127) on button[onclick='addElement()']
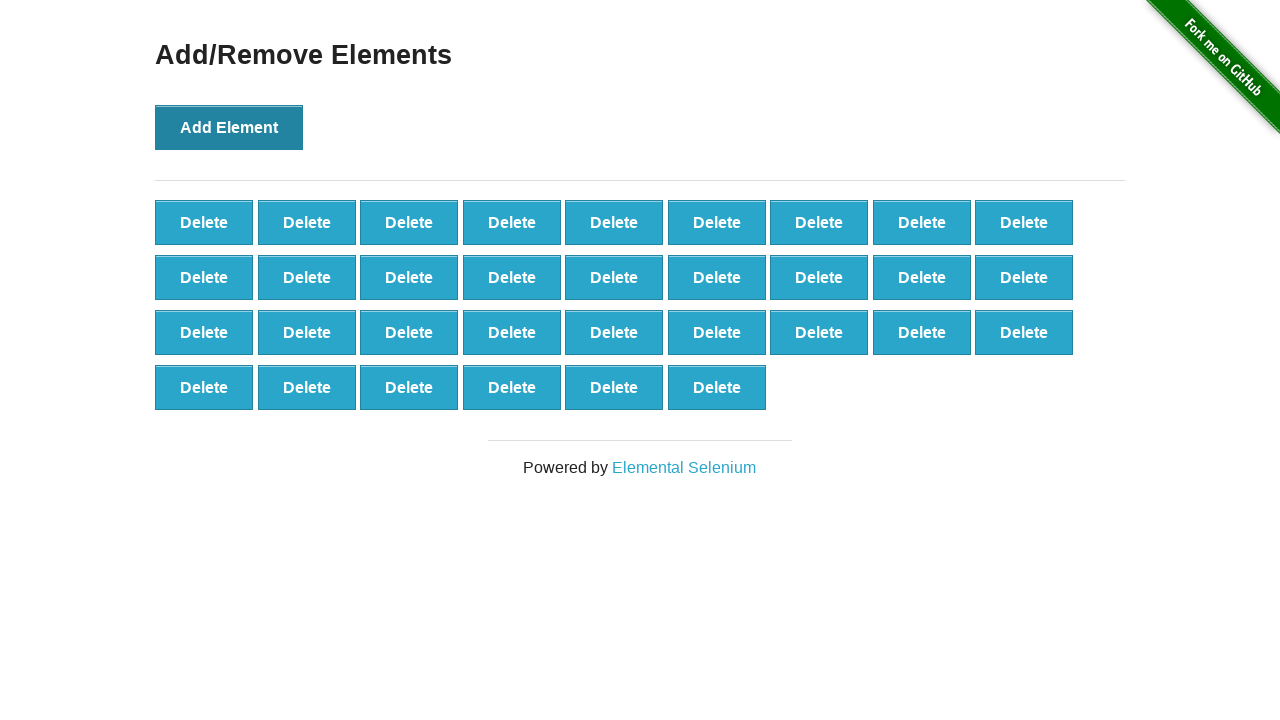

Clicked 'Add Element' button (iteration 34/100) at (229, 127) on button[onclick='addElement()']
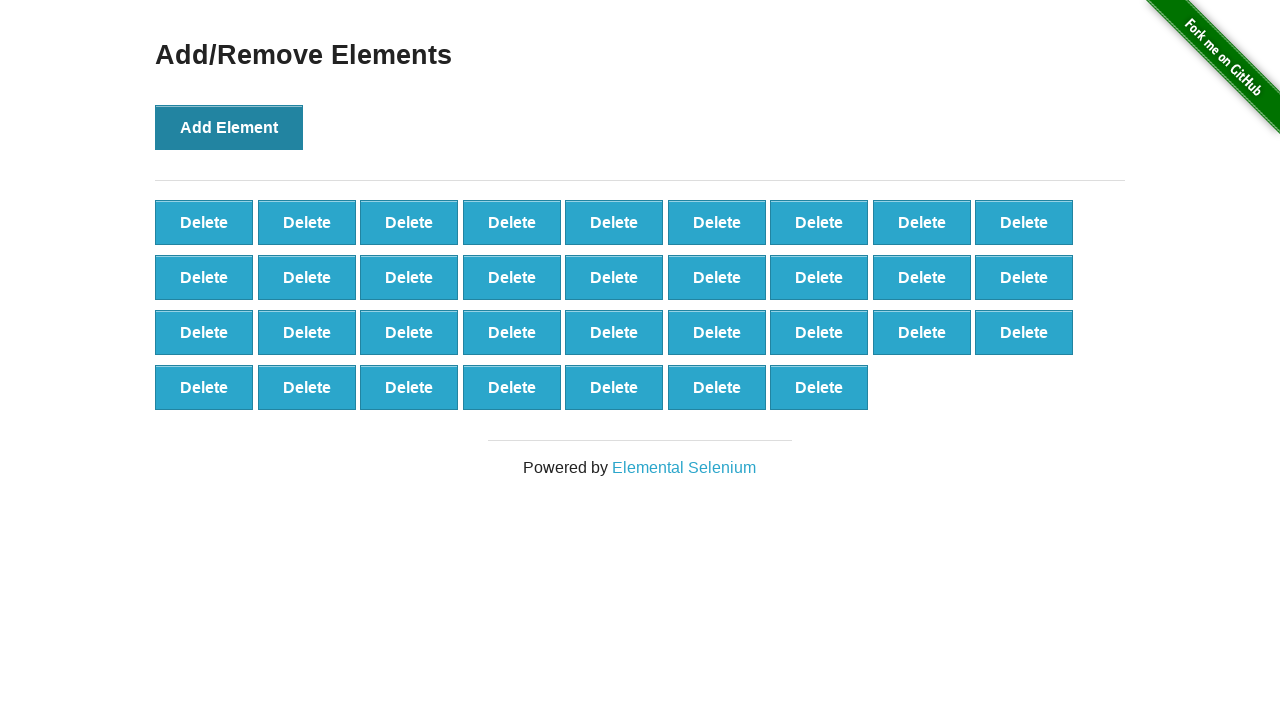

Clicked 'Add Element' button (iteration 35/100) at (229, 127) on button[onclick='addElement()']
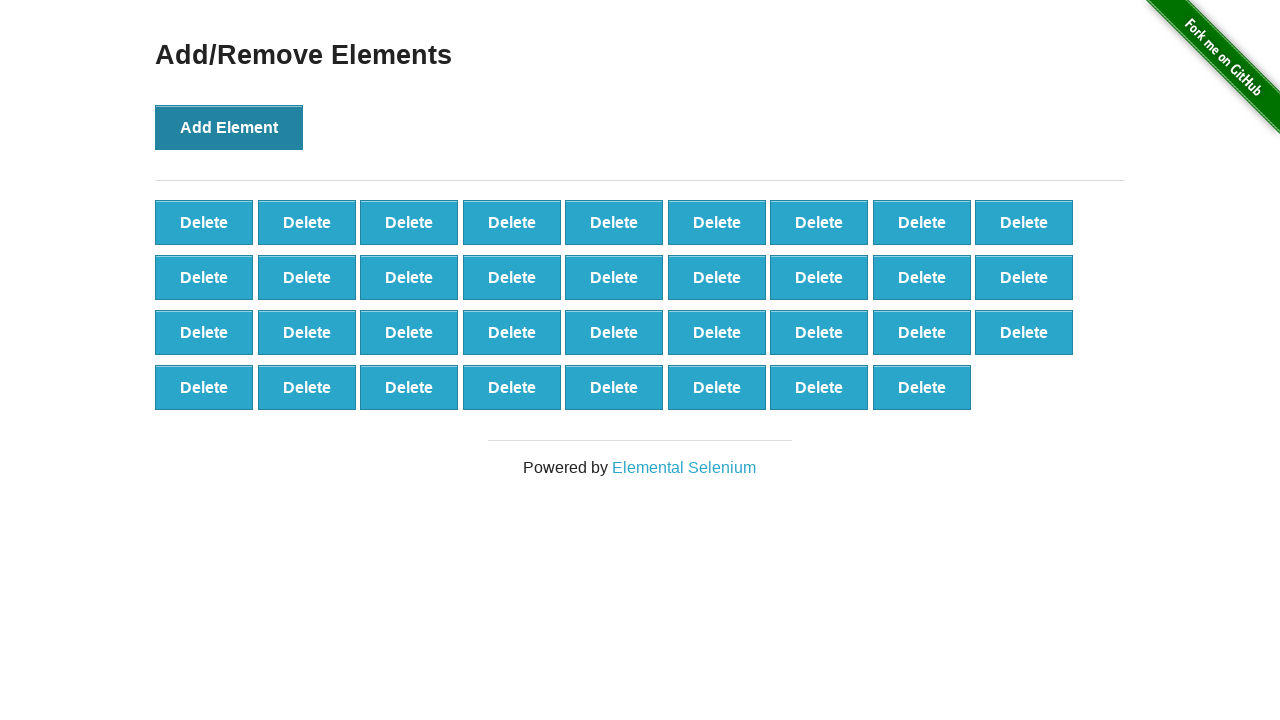

Clicked 'Add Element' button (iteration 36/100) at (229, 127) on button[onclick='addElement()']
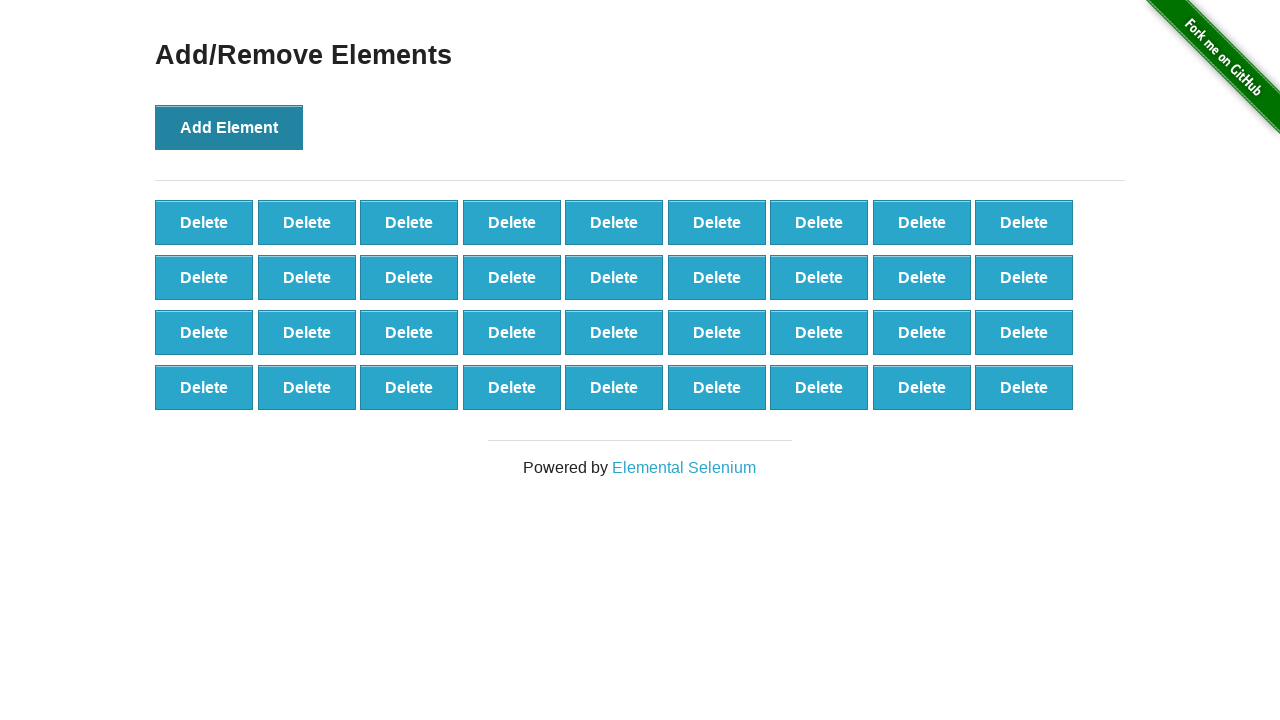

Clicked 'Add Element' button (iteration 37/100) at (229, 127) on button[onclick='addElement()']
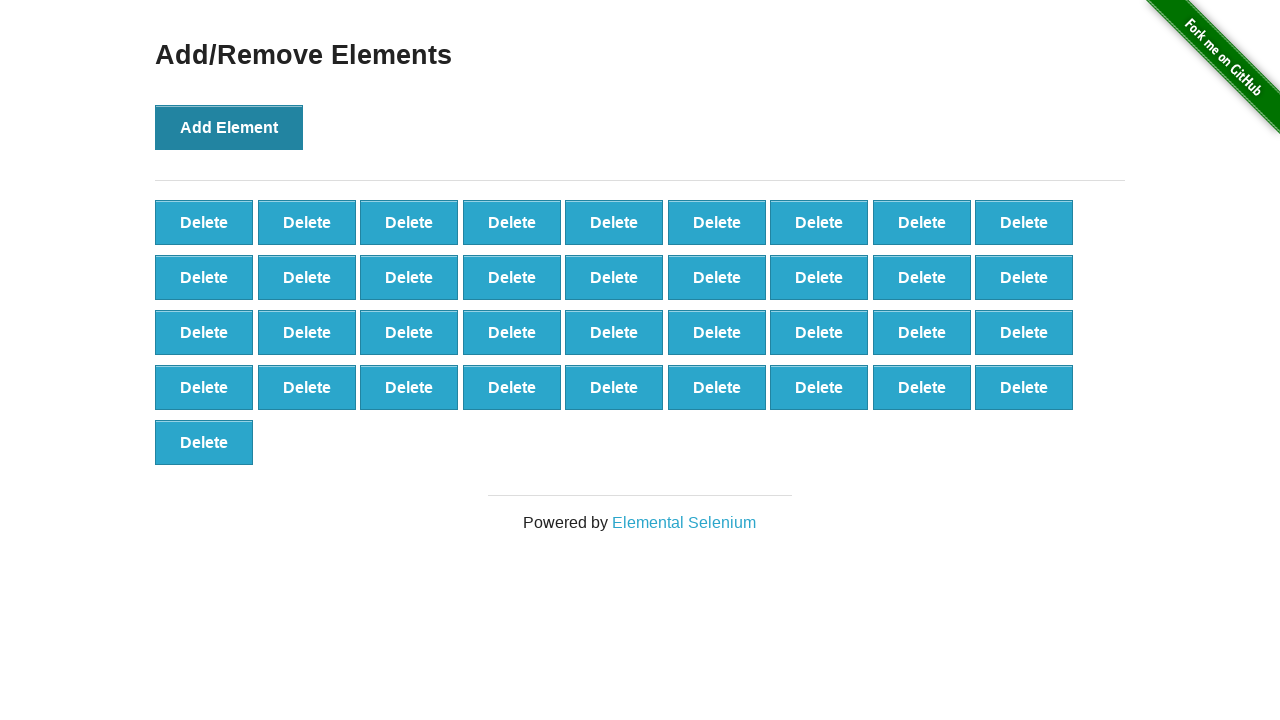

Clicked 'Add Element' button (iteration 38/100) at (229, 127) on button[onclick='addElement()']
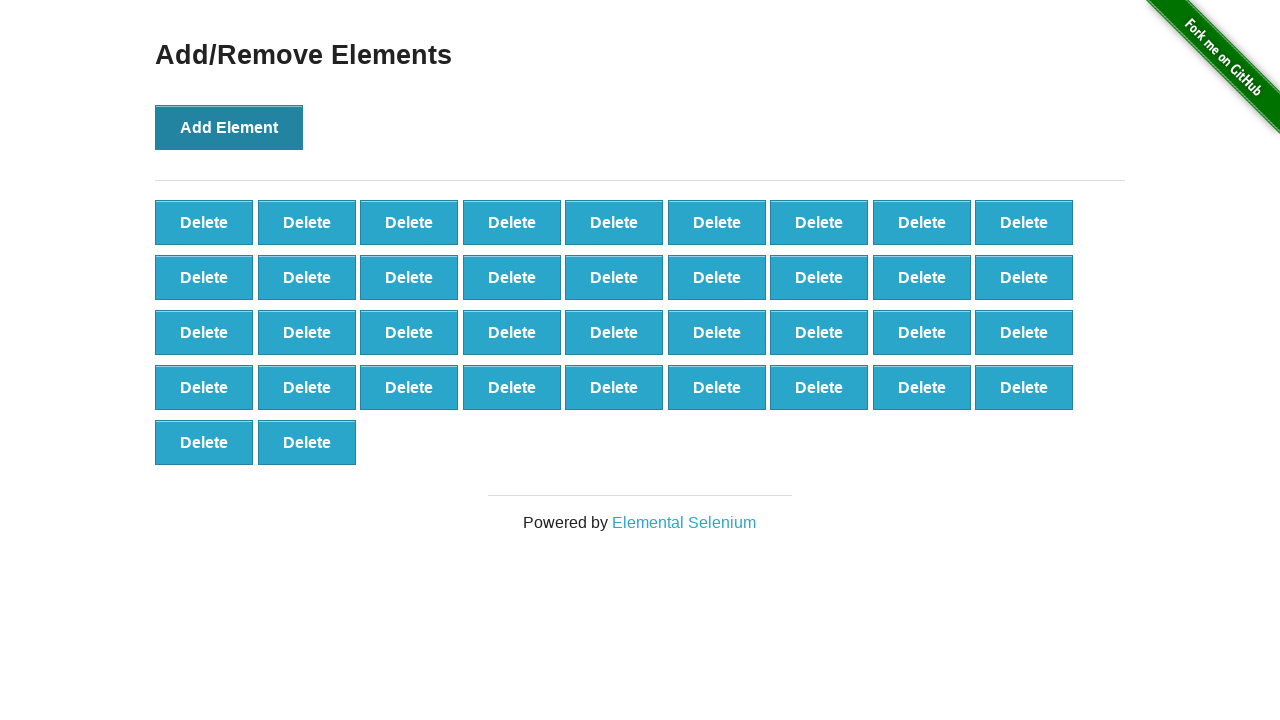

Clicked 'Add Element' button (iteration 39/100) at (229, 127) on button[onclick='addElement()']
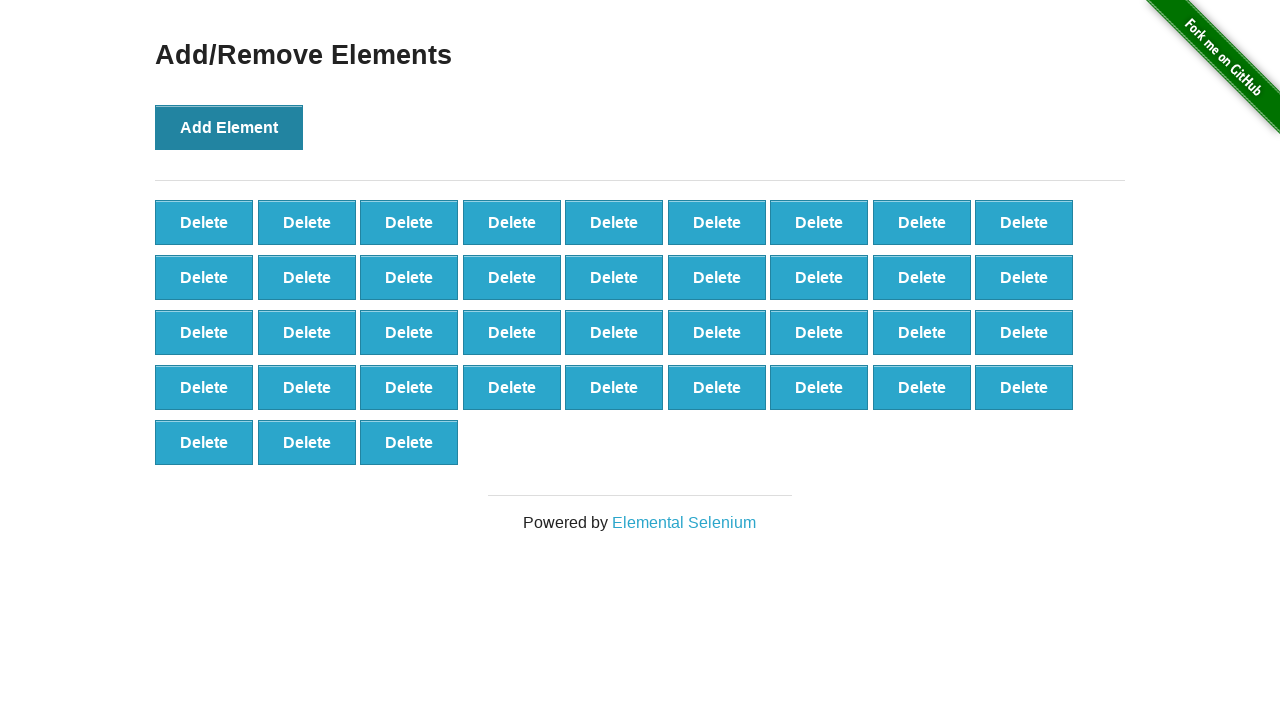

Clicked 'Add Element' button (iteration 40/100) at (229, 127) on button[onclick='addElement()']
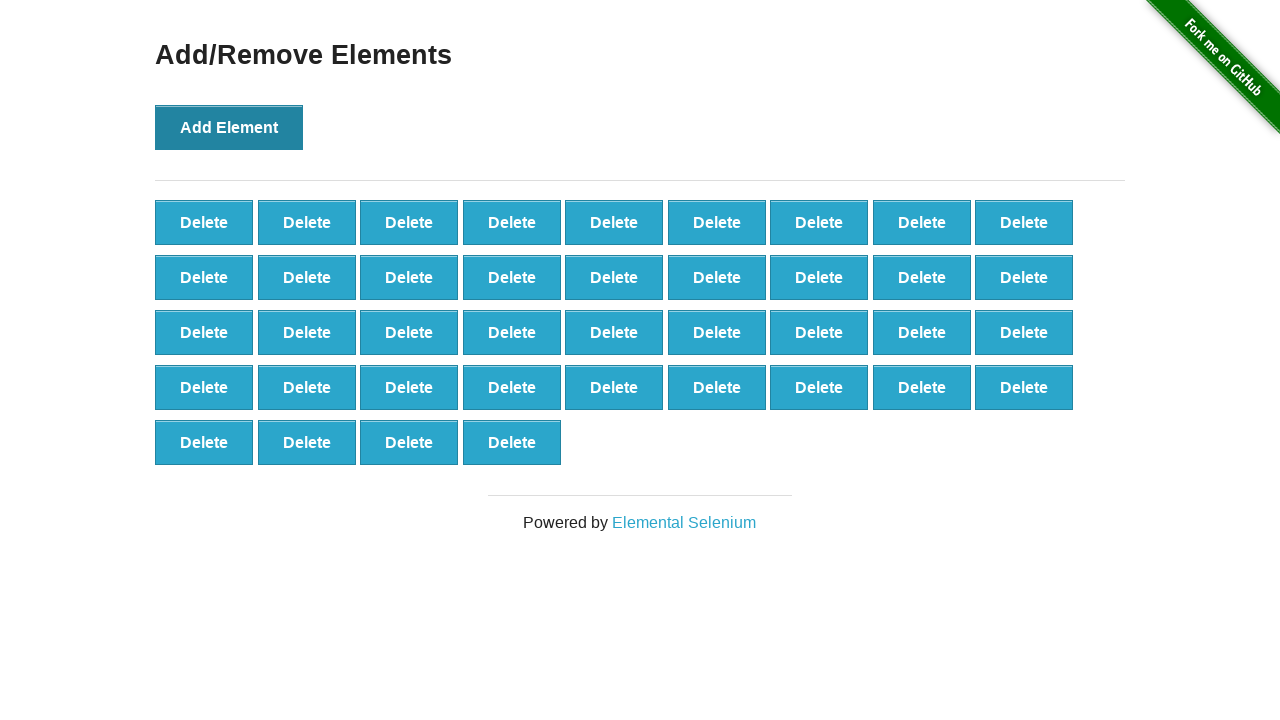

Clicked 'Add Element' button (iteration 41/100) at (229, 127) on button[onclick='addElement()']
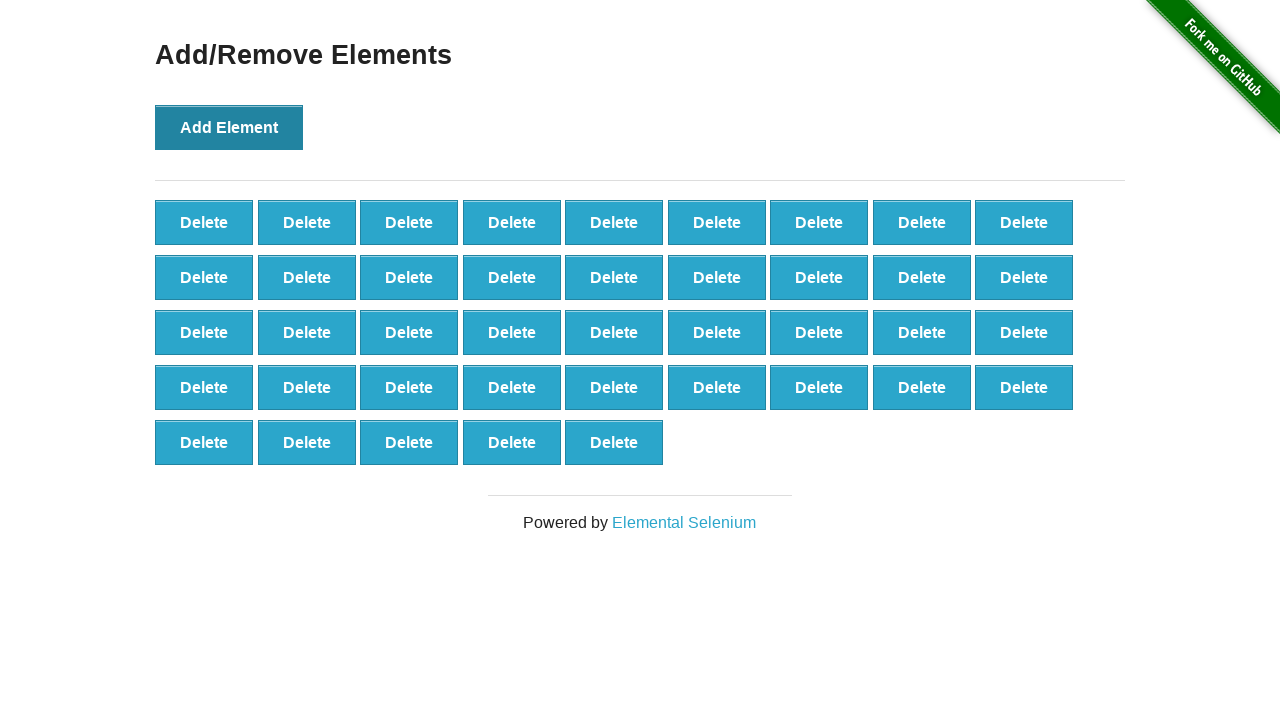

Clicked 'Add Element' button (iteration 42/100) at (229, 127) on button[onclick='addElement()']
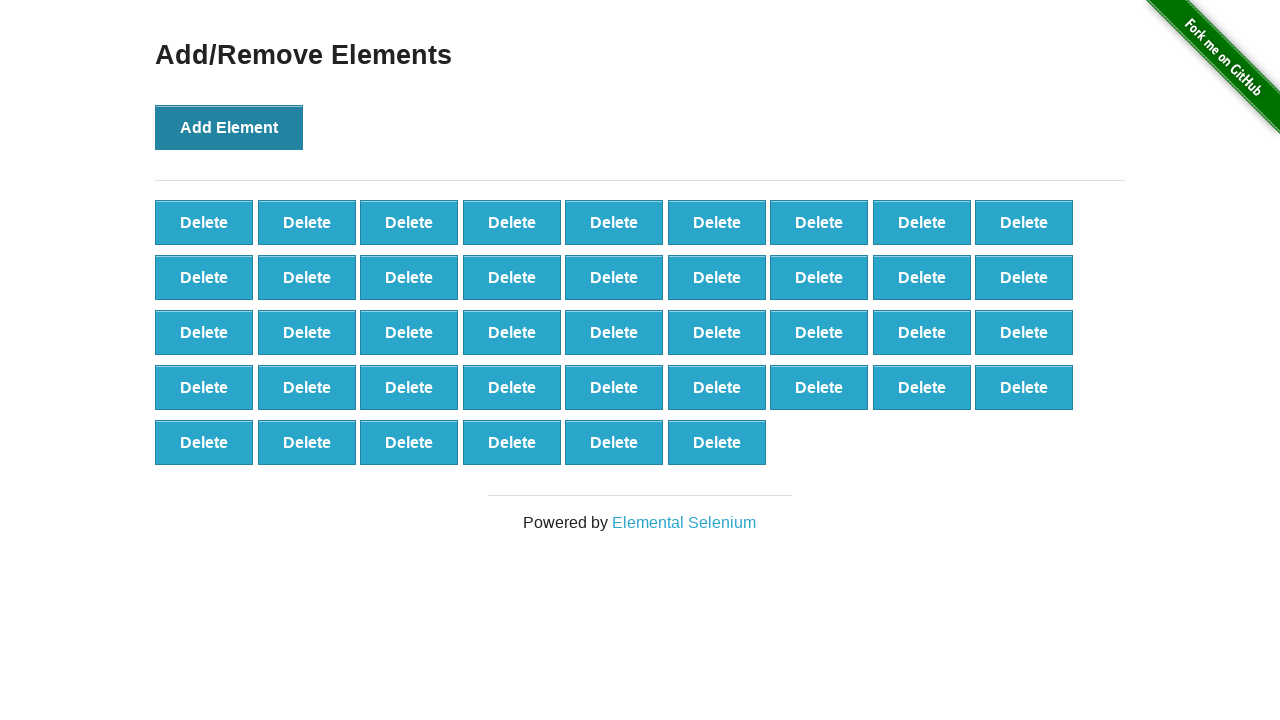

Clicked 'Add Element' button (iteration 43/100) at (229, 127) on button[onclick='addElement()']
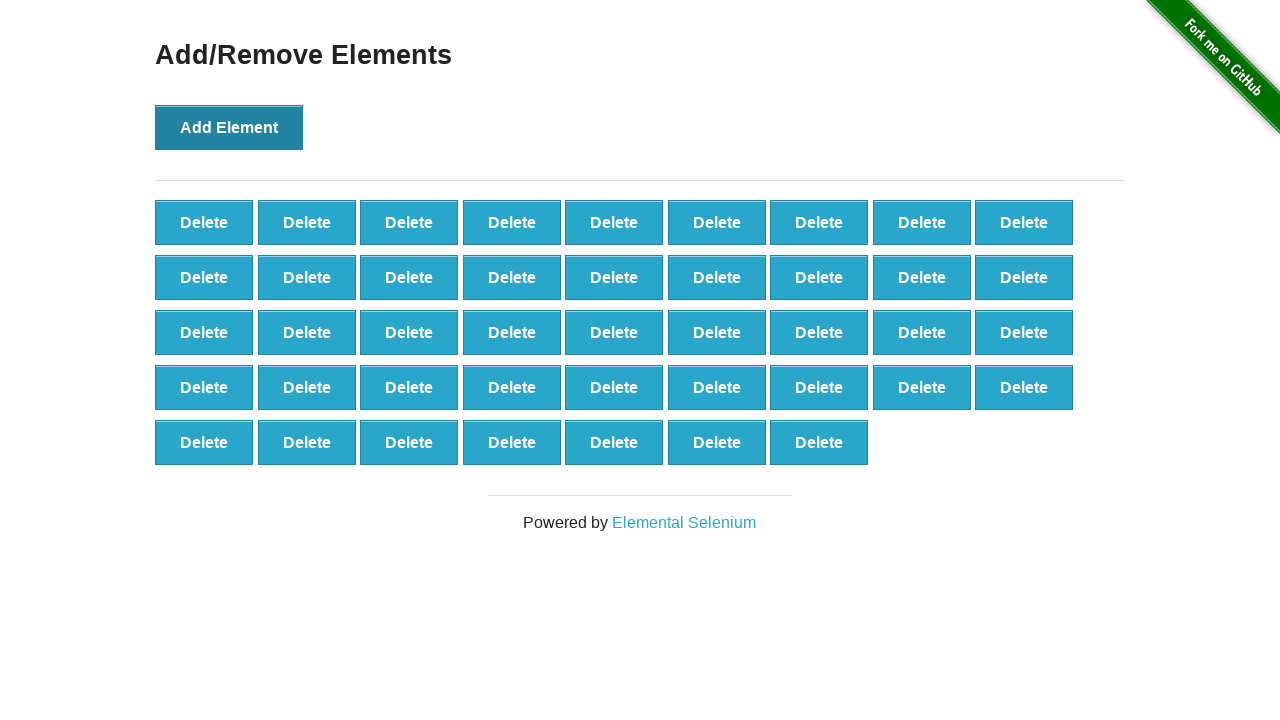

Clicked 'Add Element' button (iteration 44/100) at (229, 127) on button[onclick='addElement()']
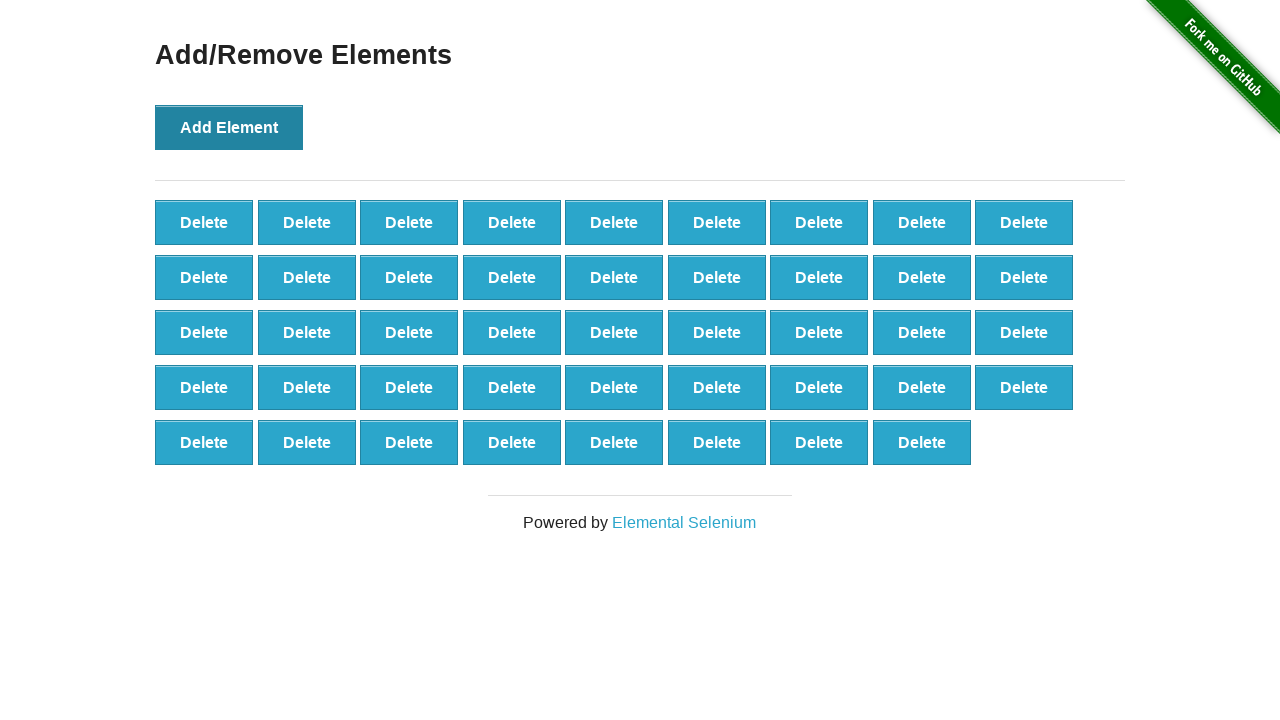

Clicked 'Add Element' button (iteration 45/100) at (229, 127) on button[onclick='addElement()']
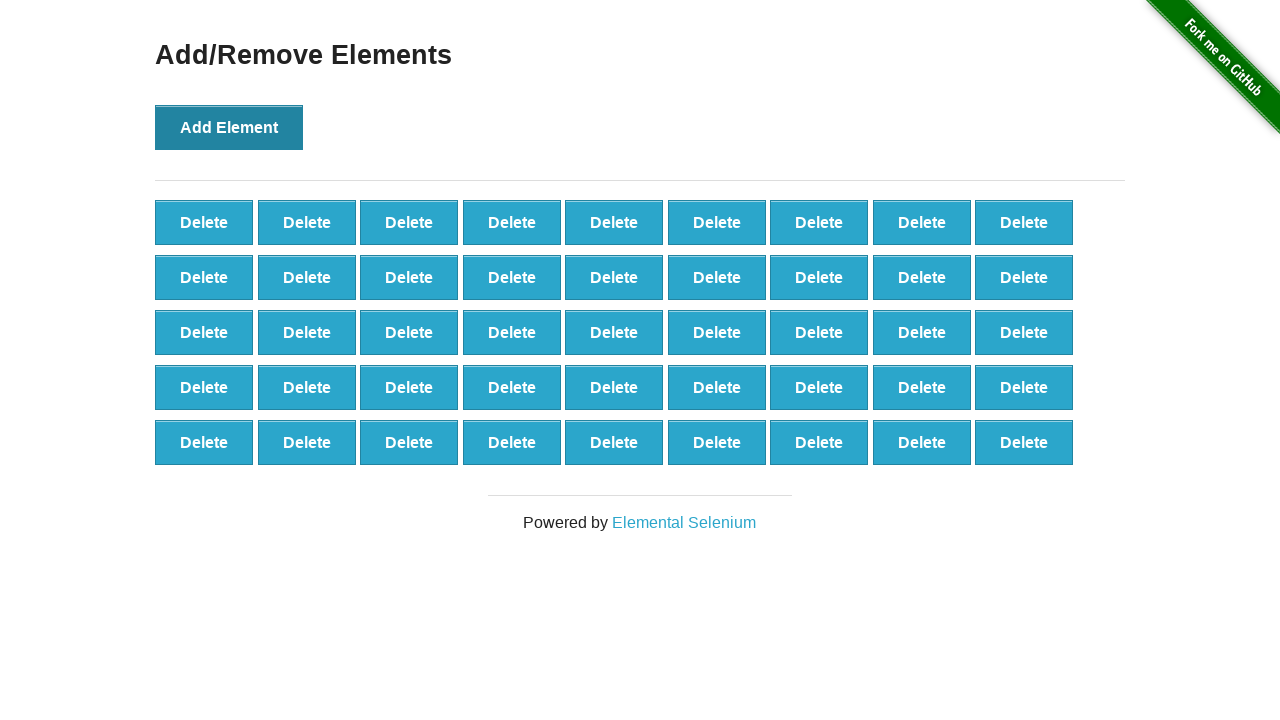

Clicked 'Add Element' button (iteration 46/100) at (229, 127) on button[onclick='addElement()']
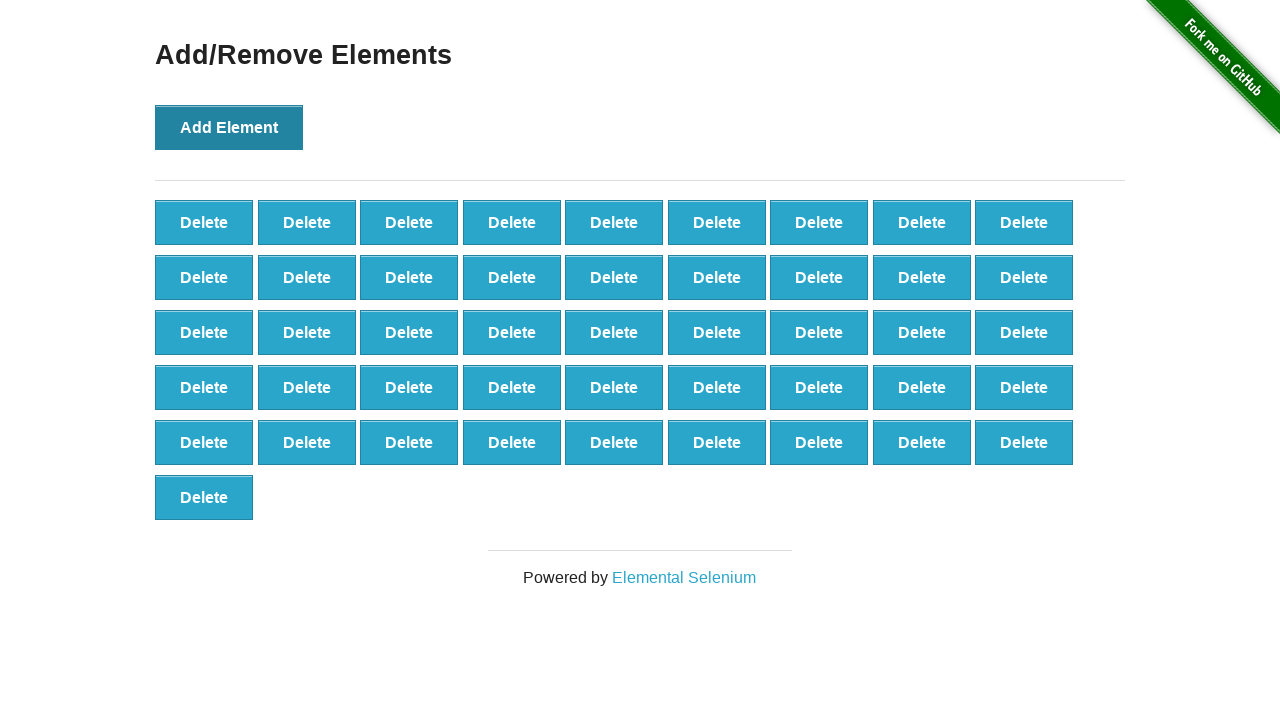

Clicked 'Add Element' button (iteration 47/100) at (229, 127) on button[onclick='addElement()']
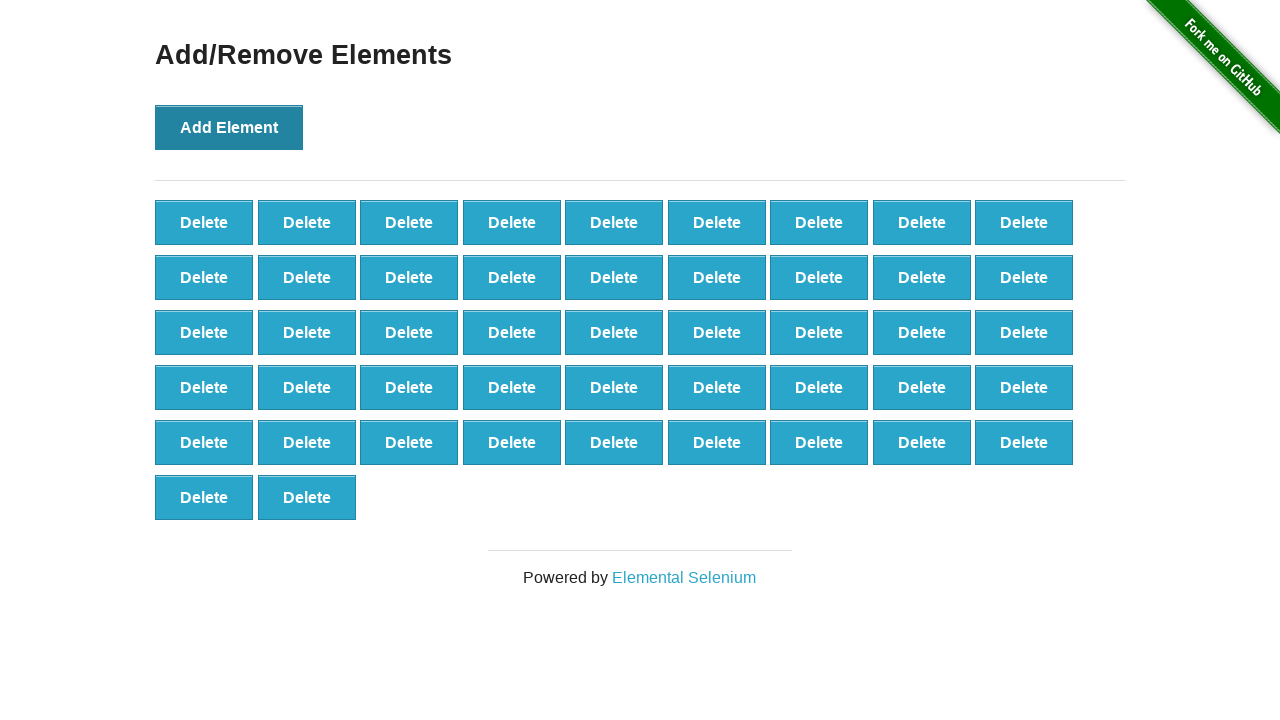

Clicked 'Add Element' button (iteration 48/100) at (229, 127) on button[onclick='addElement()']
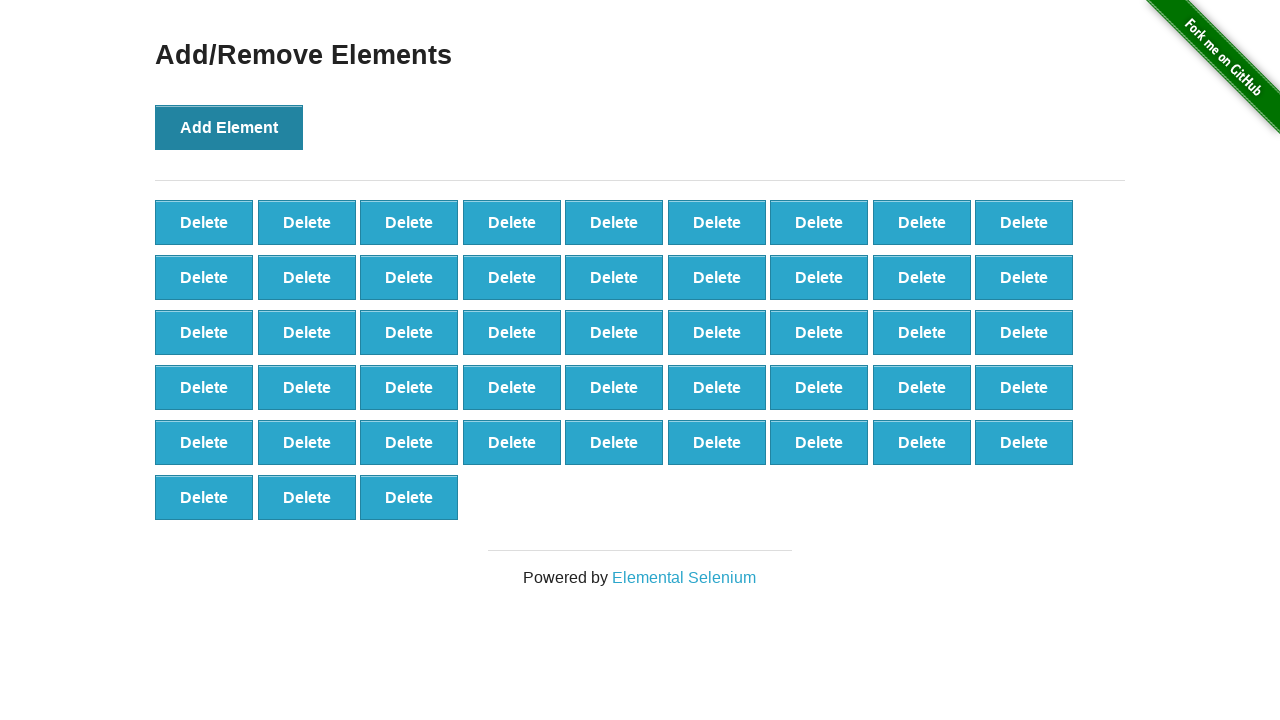

Clicked 'Add Element' button (iteration 49/100) at (229, 127) on button[onclick='addElement()']
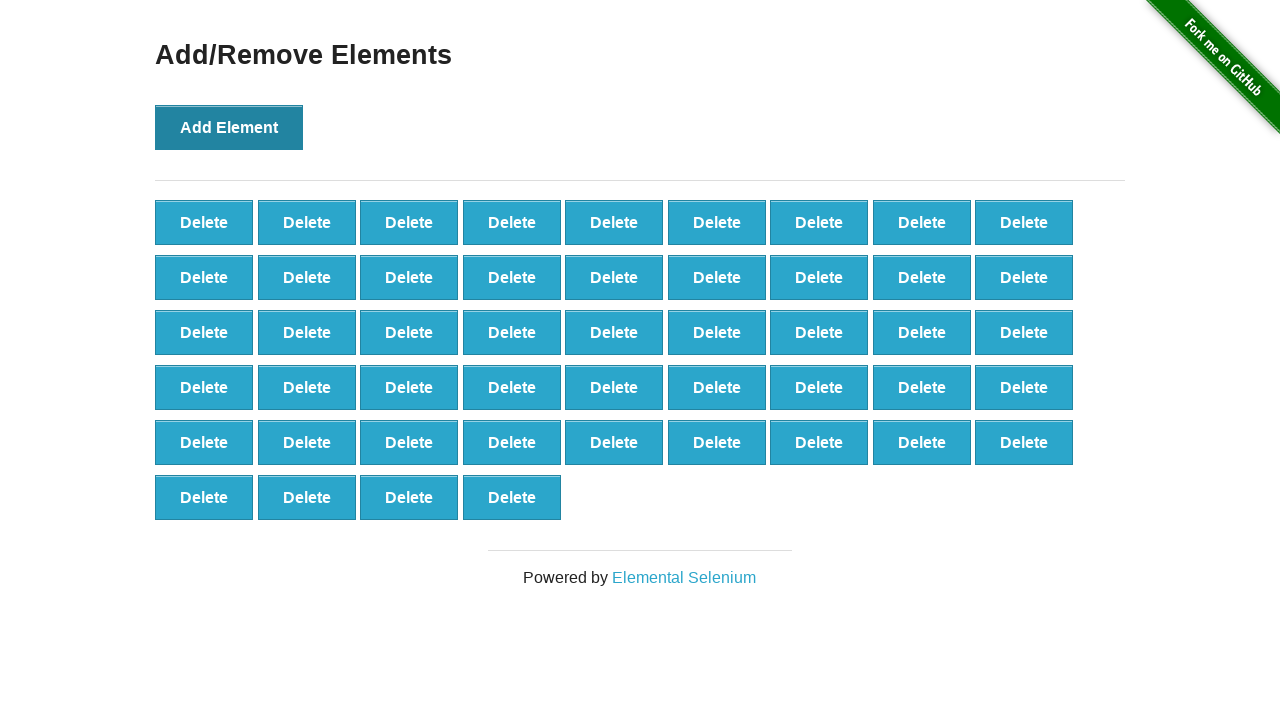

Clicked 'Add Element' button (iteration 50/100) at (229, 127) on button[onclick='addElement()']
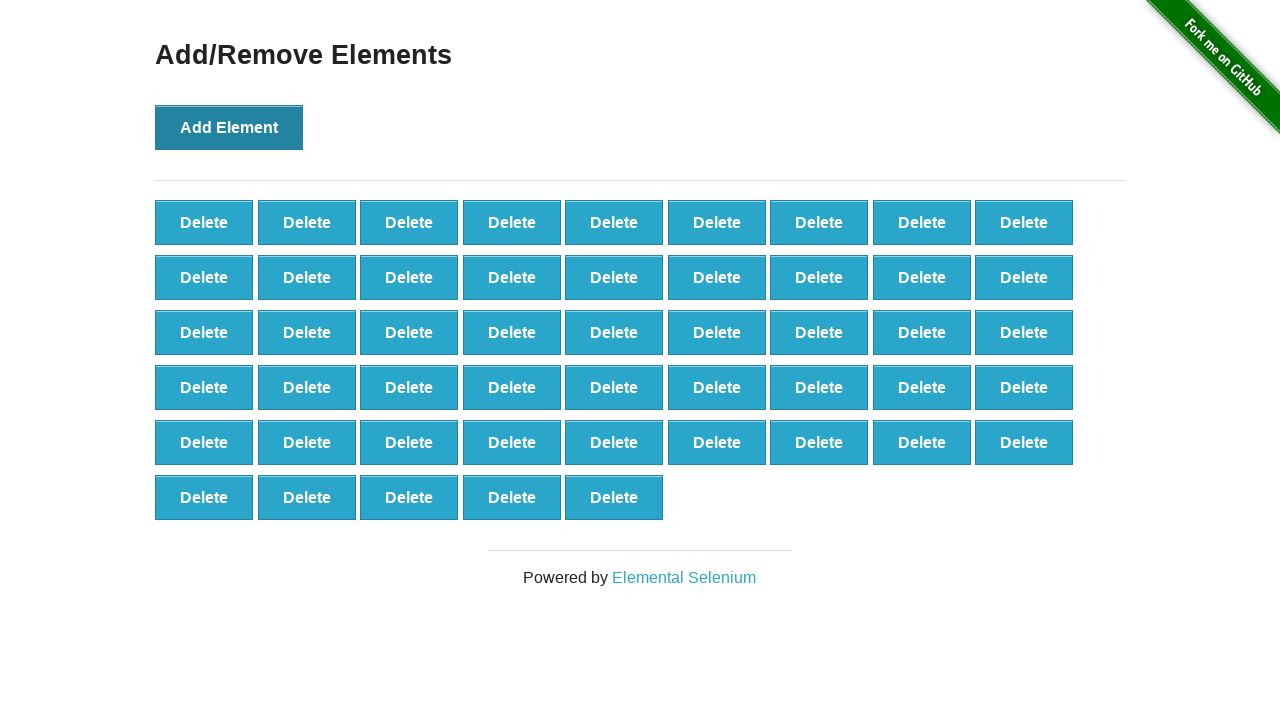

Clicked 'Add Element' button (iteration 51/100) at (229, 127) on button[onclick='addElement()']
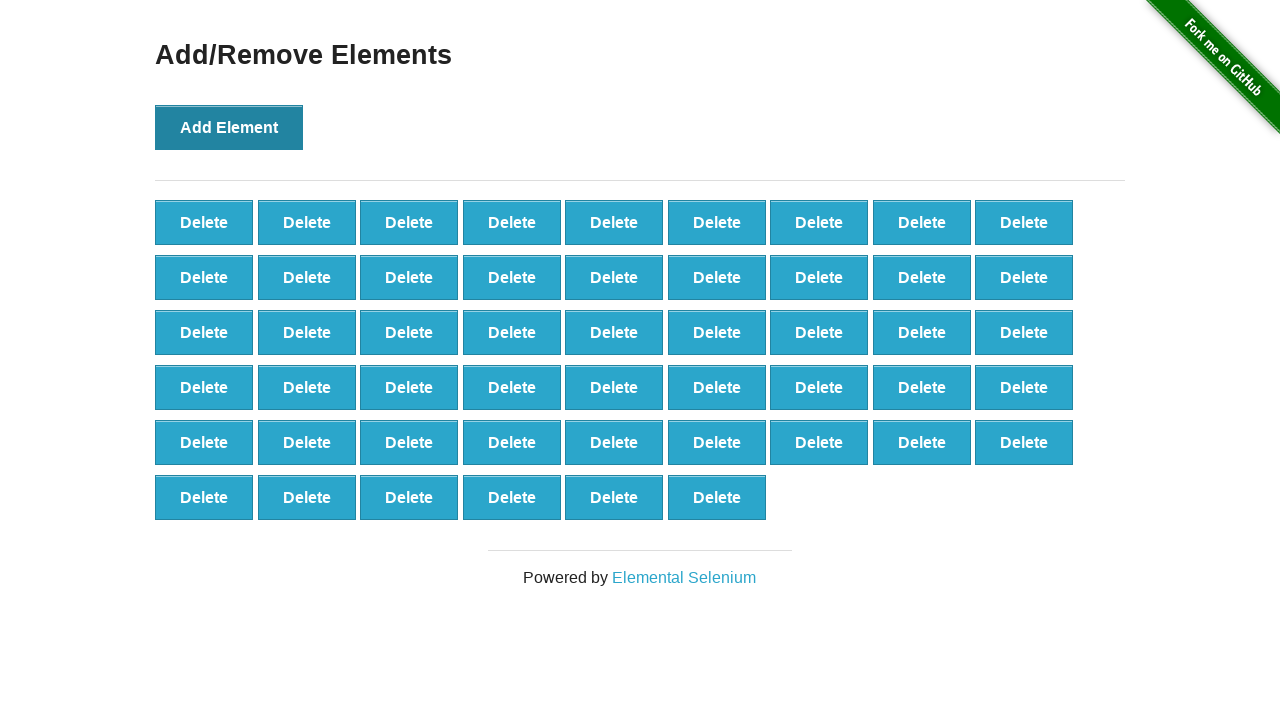

Clicked 'Add Element' button (iteration 52/100) at (229, 127) on button[onclick='addElement()']
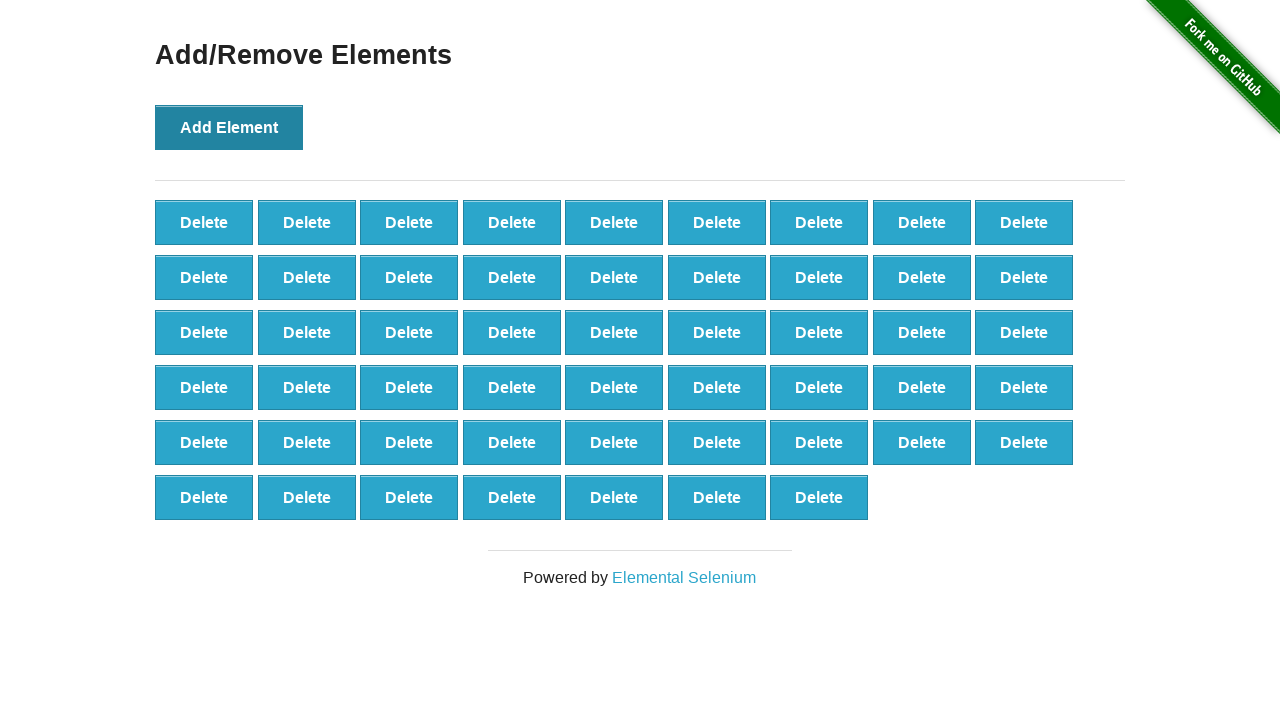

Clicked 'Add Element' button (iteration 53/100) at (229, 127) on button[onclick='addElement()']
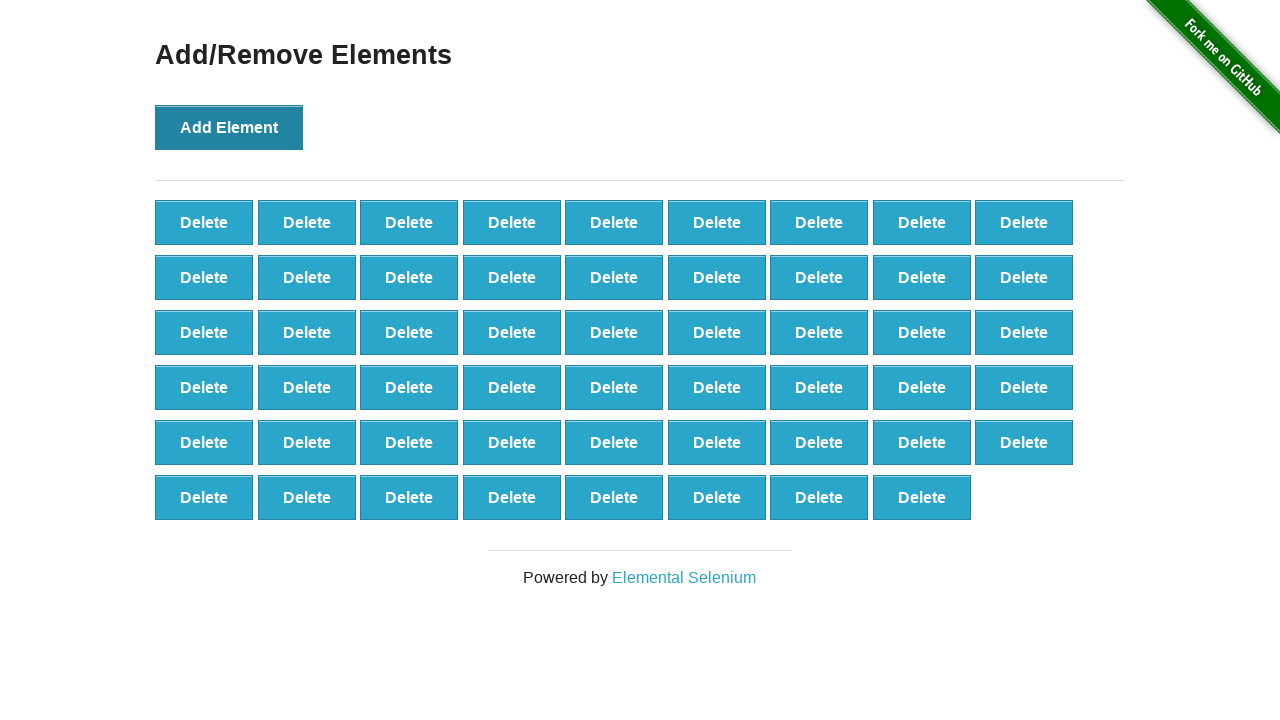

Clicked 'Add Element' button (iteration 54/100) at (229, 127) on button[onclick='addElement()']
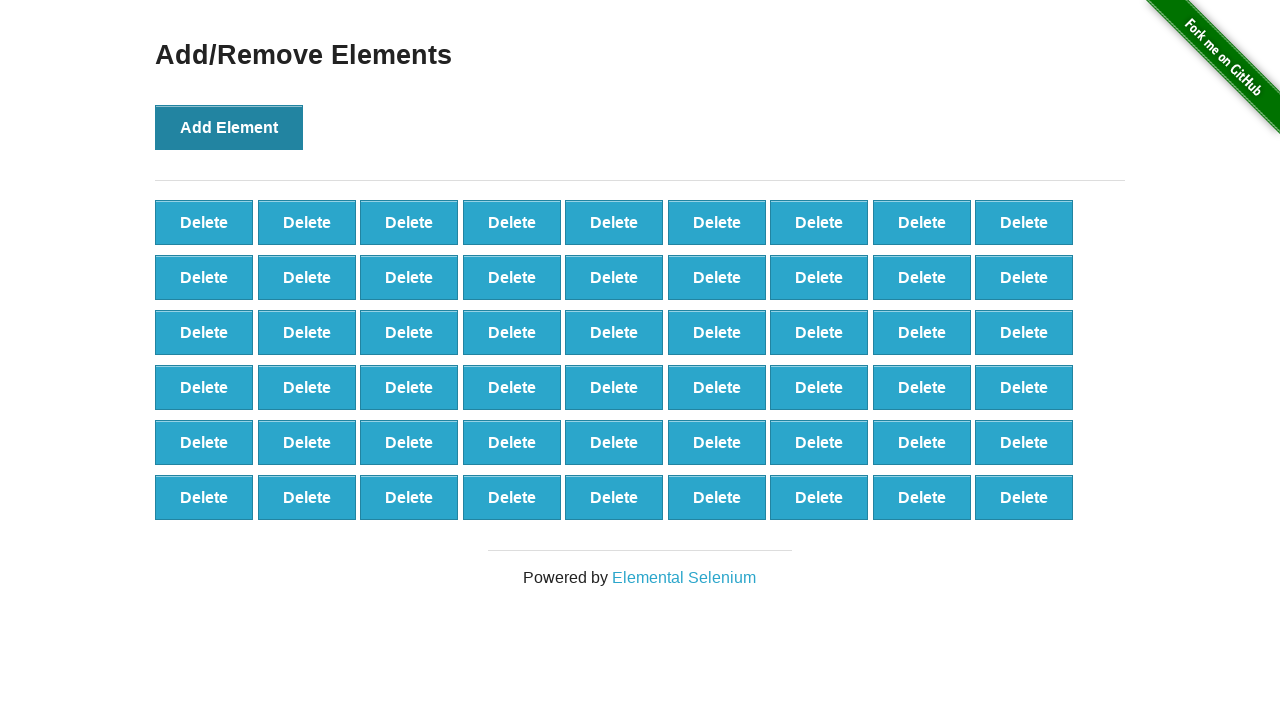

Clicked 'Add Element' button (iteration 55/100) at (229, 127) on button[onclick='addElement()']
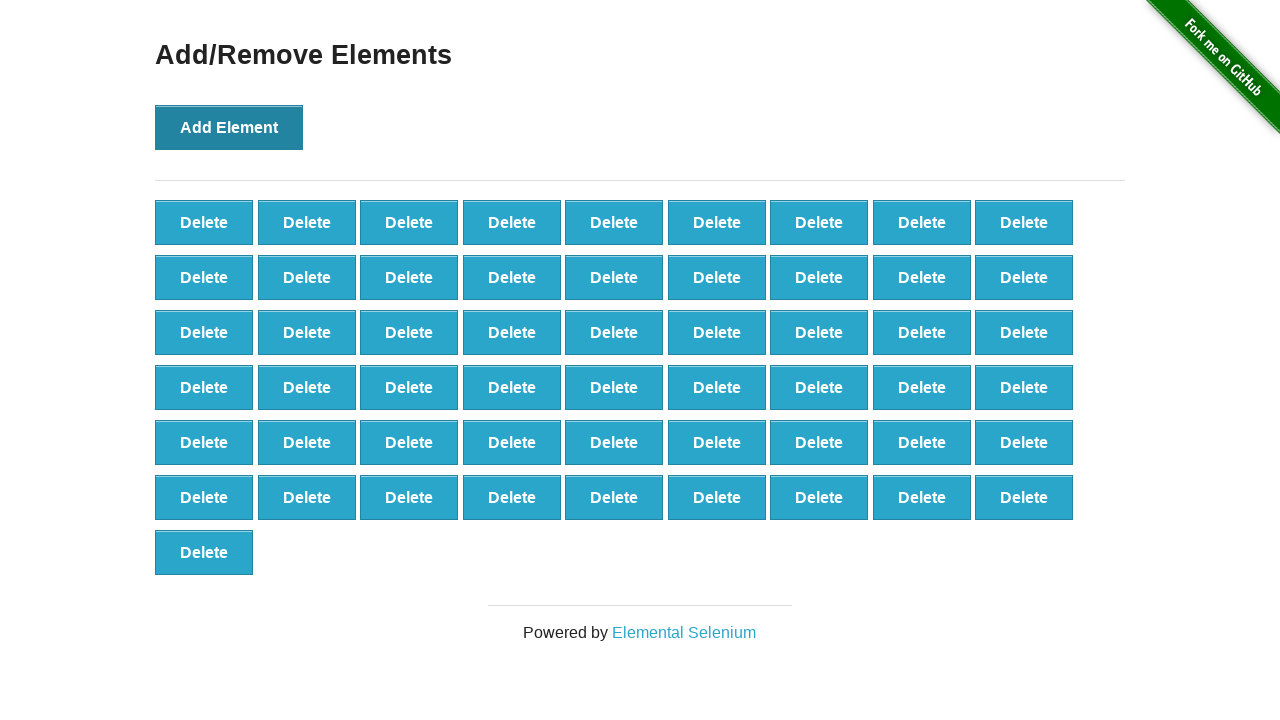

Clicked 'Add Element' button (iteration 56/100) at (229, 127) on button[onclick='addElement()']
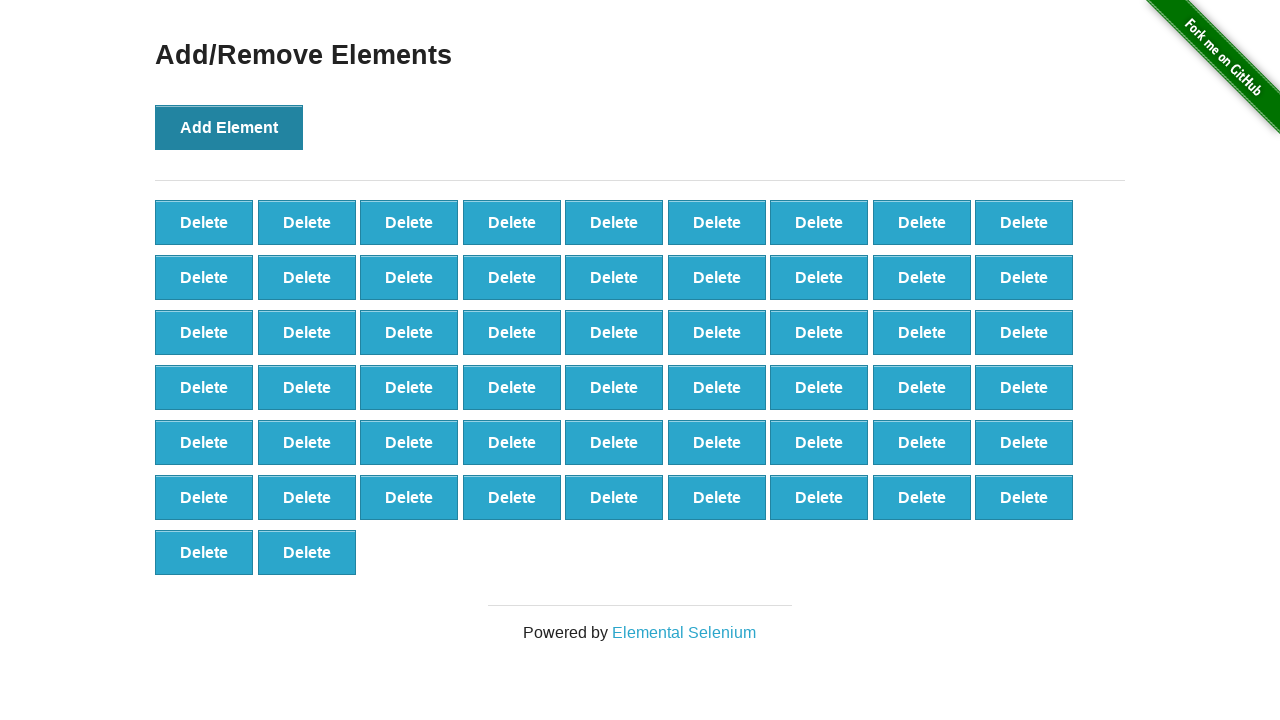

Clicked 'Add Element' button (iteration 57/100) at (229, 127) on button[onclick='addElement()']
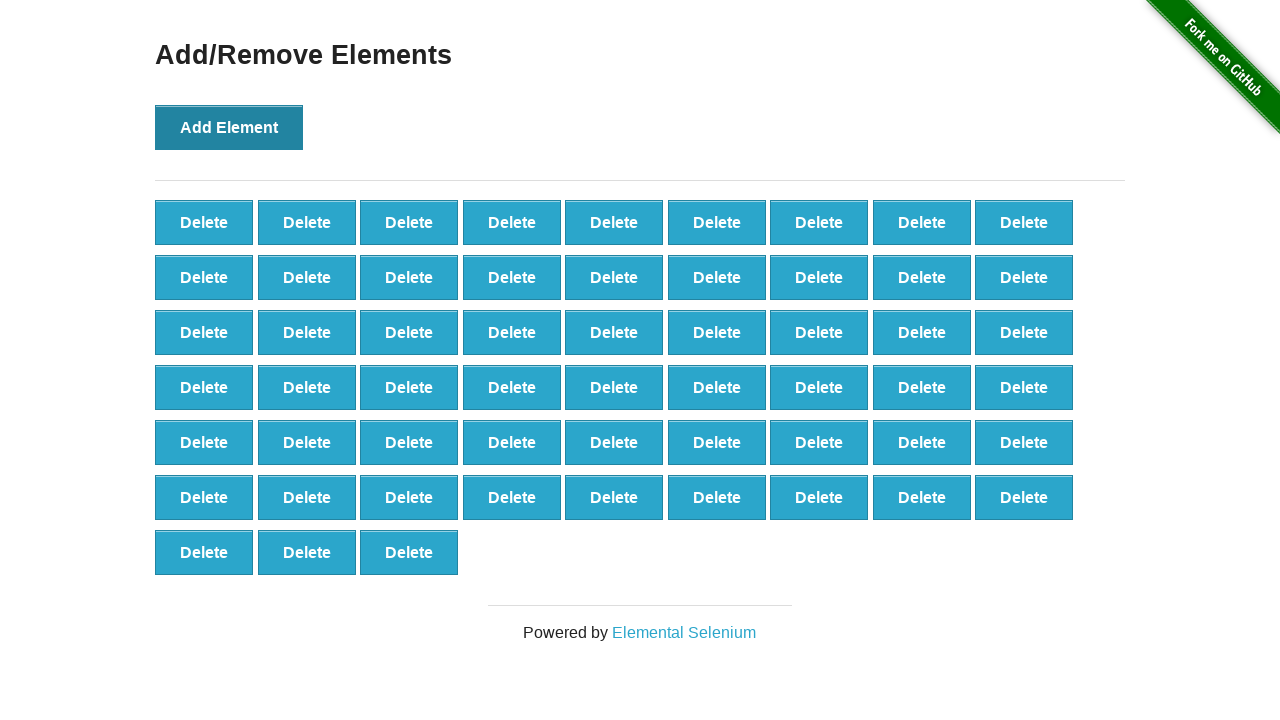

Clicked 'Add Element' button (iteration 58/100) at (229, 127) on button[onclick='addElement()']
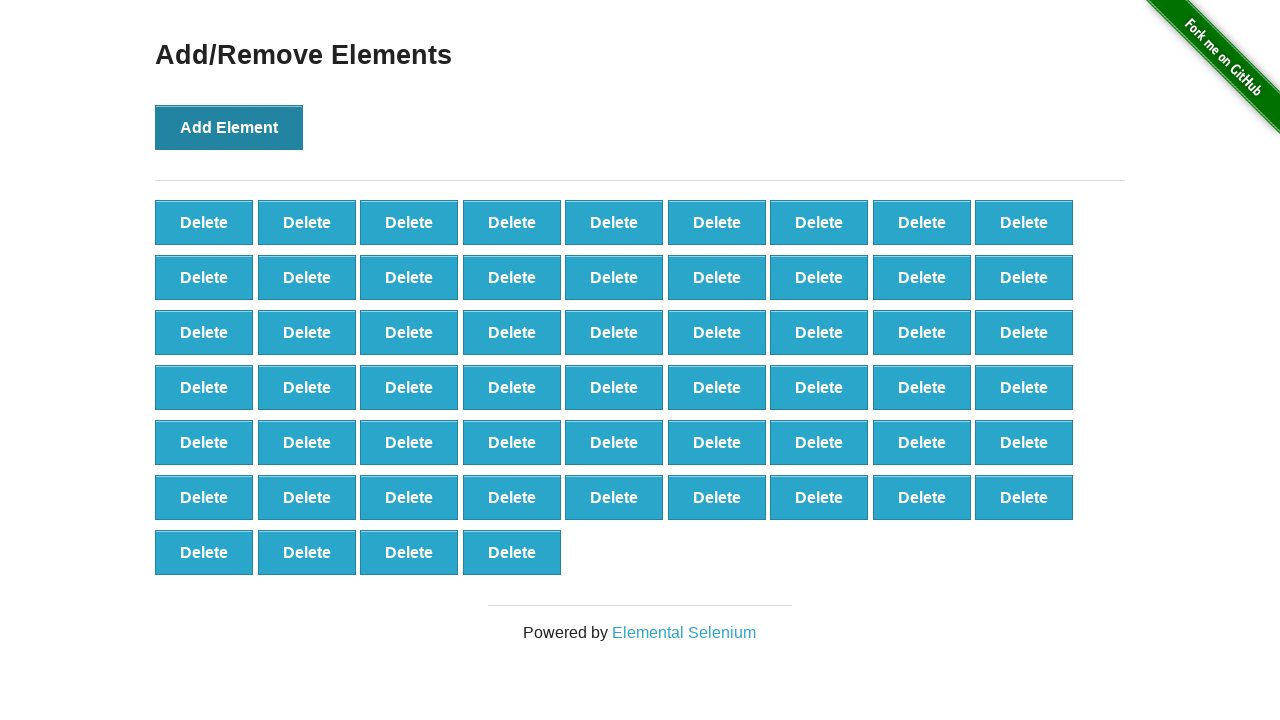

Clicked 'Add Element' button (iteration 59/100) at (229, 127) on button[onclick='addElement()']
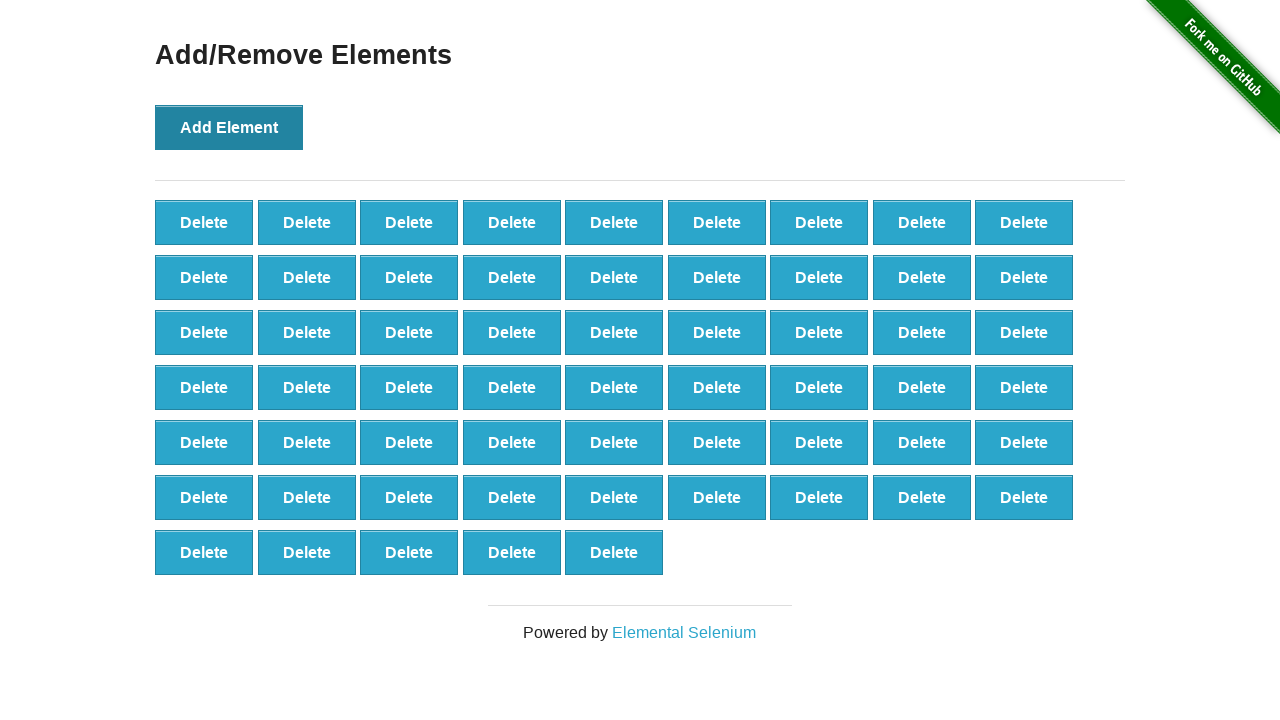

Clicked 'Add Element' button (iteration 60/100) at (229, 127) on button[onclick='addElement()']
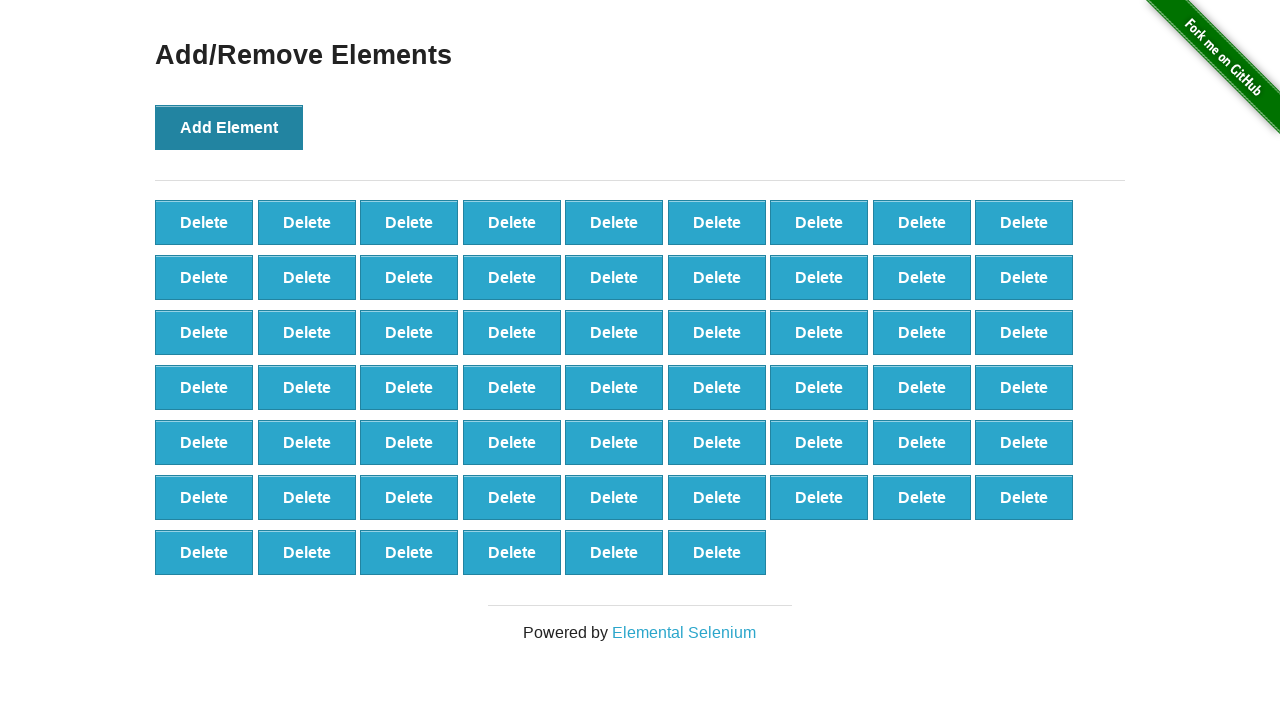

Clicked 'Add Element' button (iteration 61/100) at (229, 127) on button[onclick='addElement()']
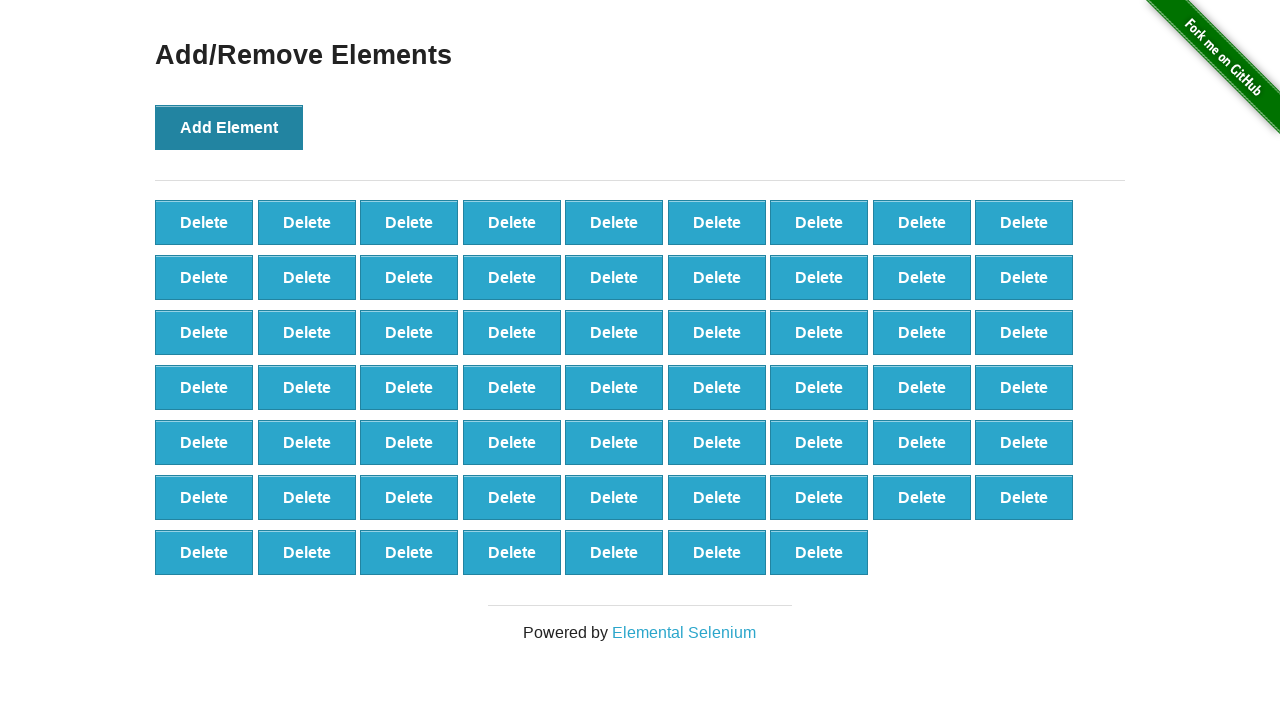

Clicked 'Add Element' button (iteration 62/100) at (229, 127) on button[onclick='addElement()']
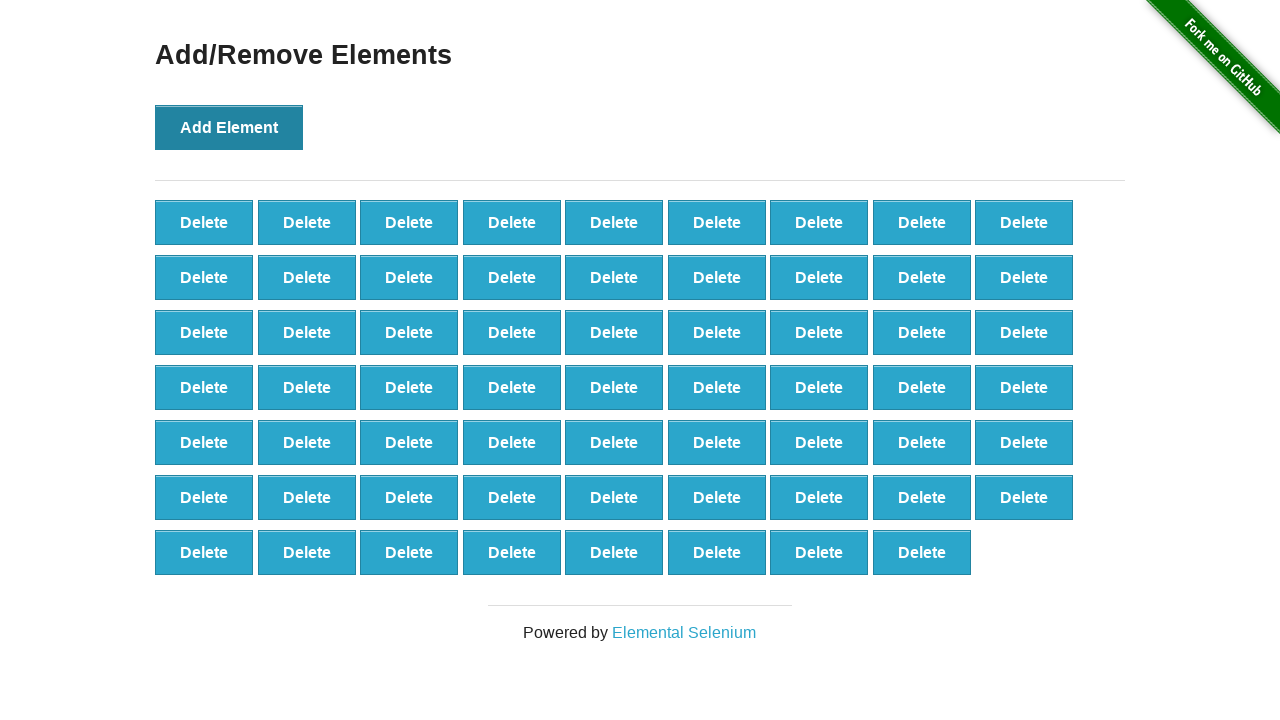

Clicked 'Add Element' button (iteration 63/100) at (229, 127) on button[onclick='addElement()']
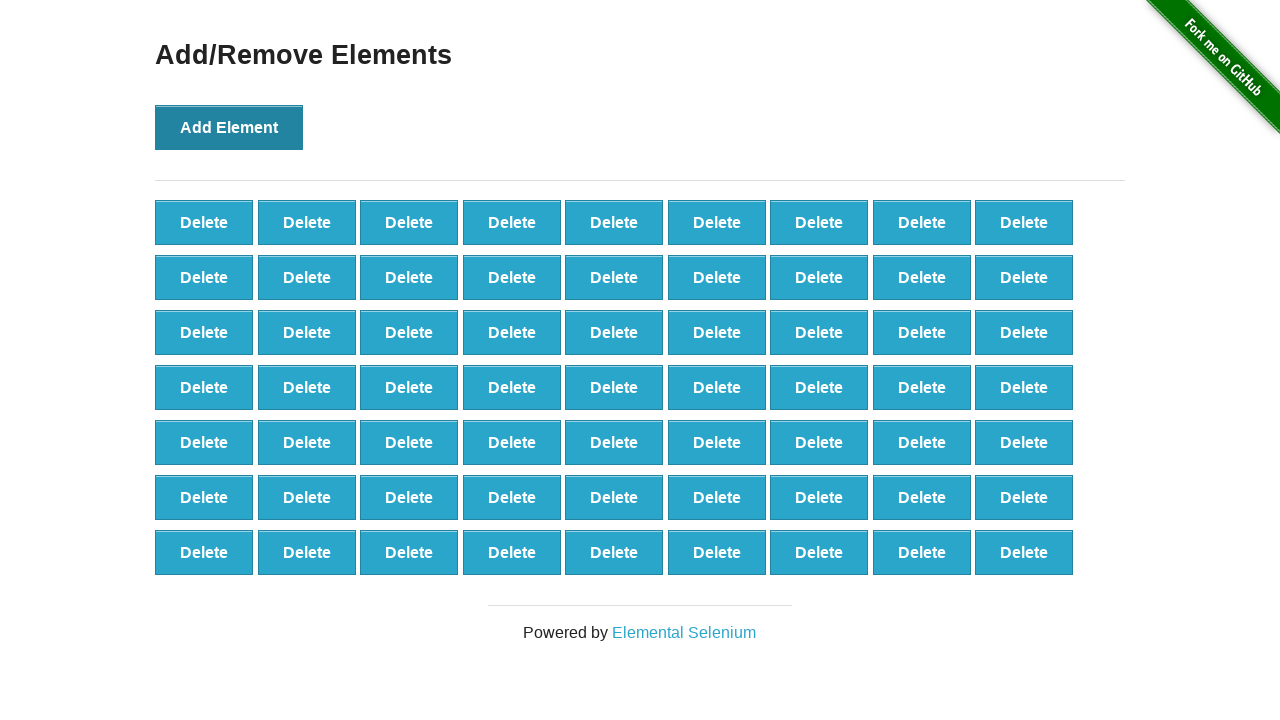

Clicked 'Add Element' button (iteration 64/100) at (229, 127) on button[onclick='addElement()']
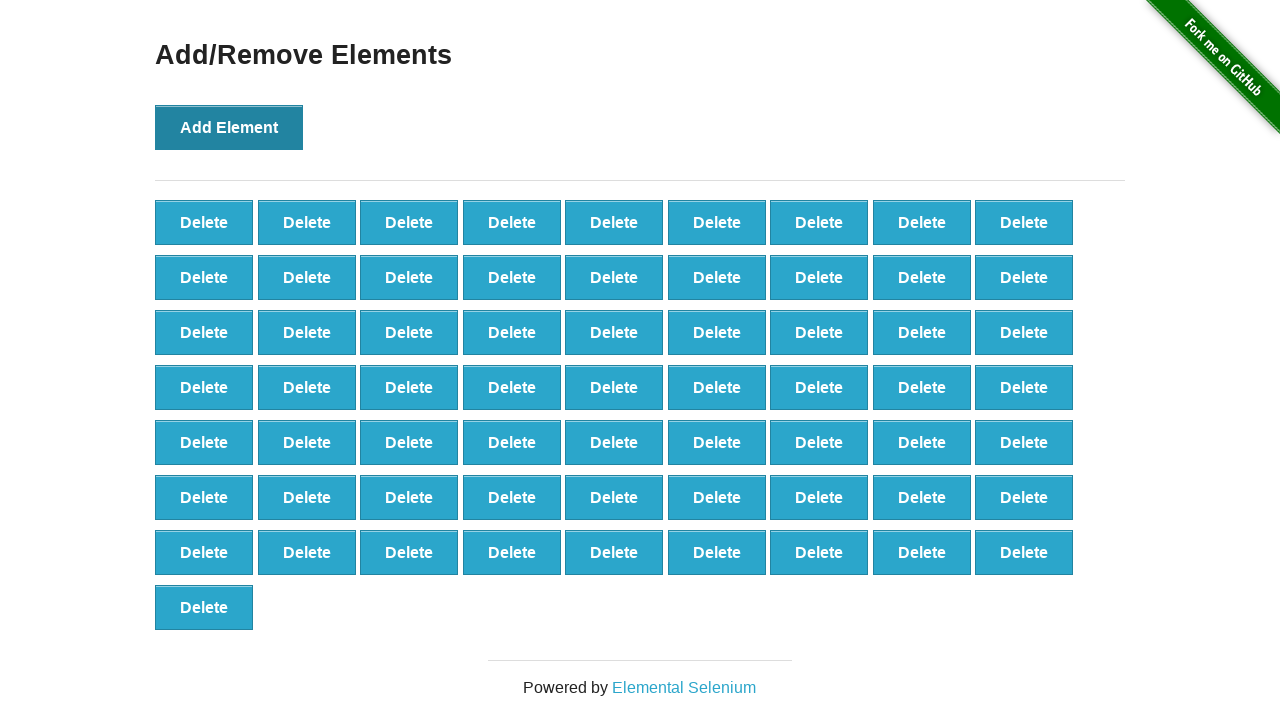

Clicked 'Add Element' button (iteration 65/100) at (229, 127) on button[onclick='addElement()']
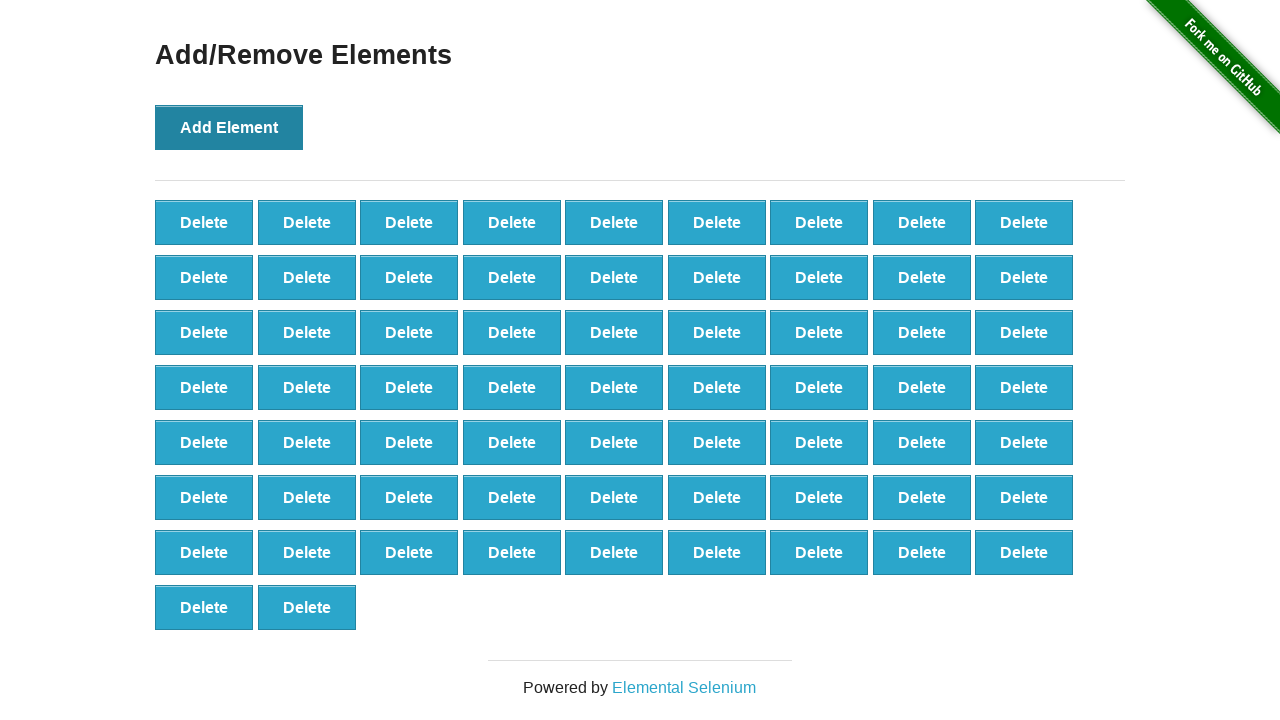

Clicked 'Add Element' button (iteration 66/100) at (229, 127) on button[onclick='addElement()']
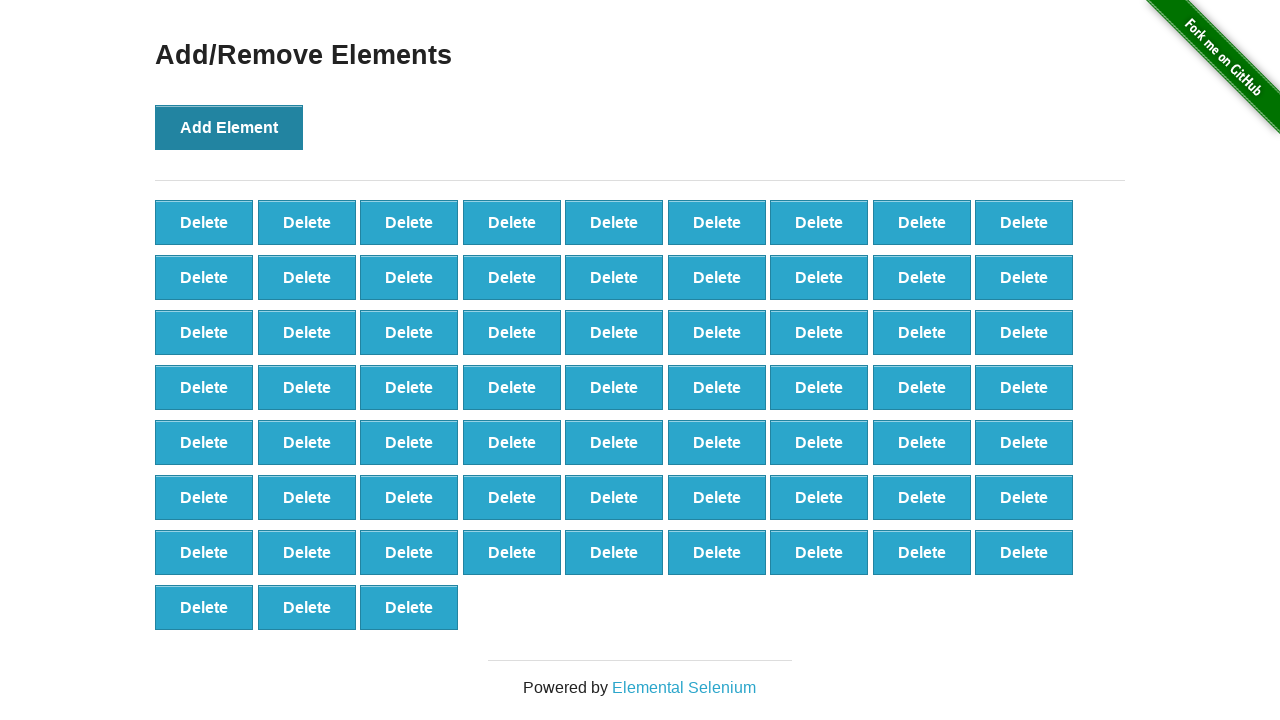

Clicked 'Add Element' button (iteration 67/100) at (229, 127) on button[onclick='addElement()']
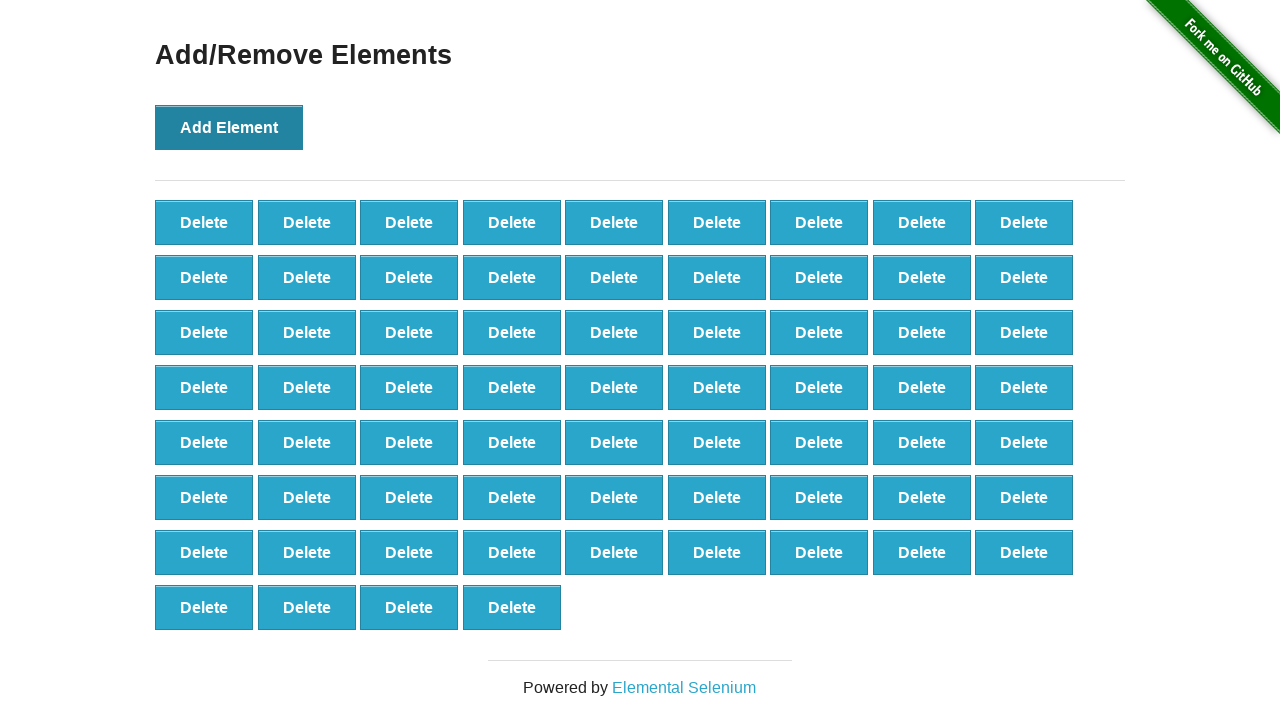

Clicked 'Add Element' button (iteration 68/100) at (229, 127) on button[onclick='addElement()']
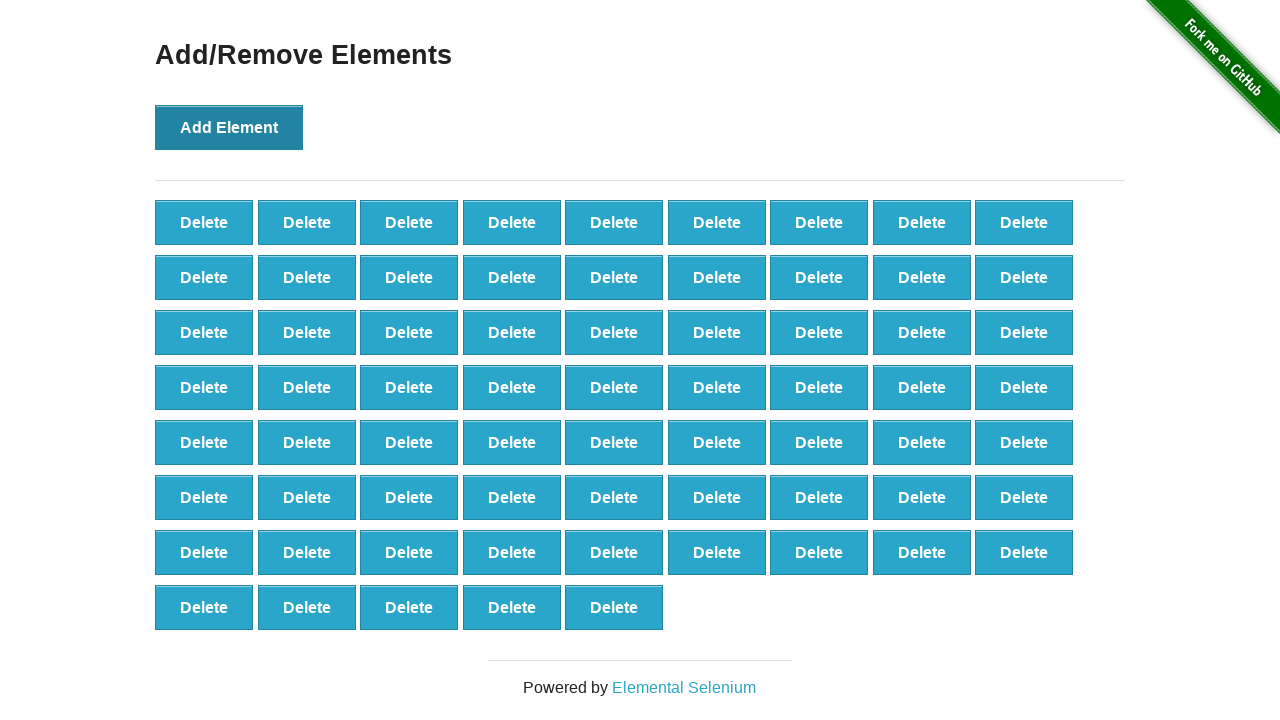

Clicked 'Add Element' button (iteration 69/100) at (229, 127) on button[onclick='addElement()']
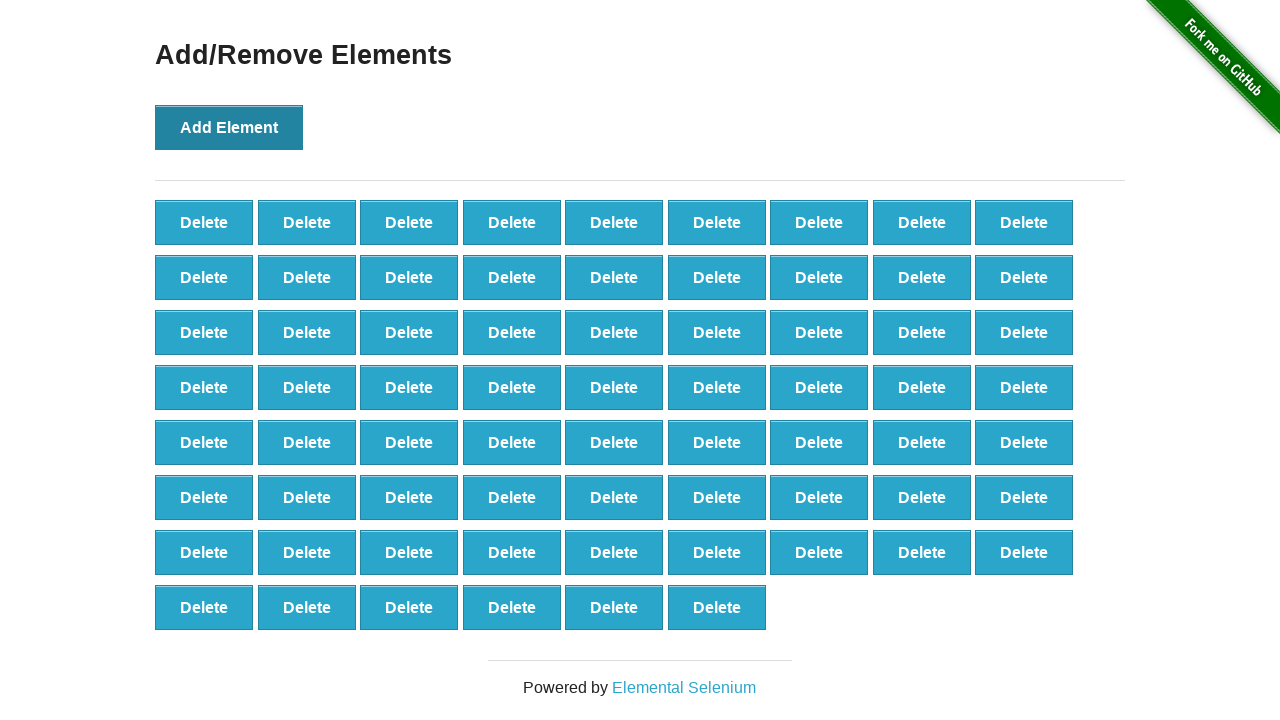

Clicked 'Add Element' button (iteration 70/100) at (229, 127) on button[onclick='addElement()']
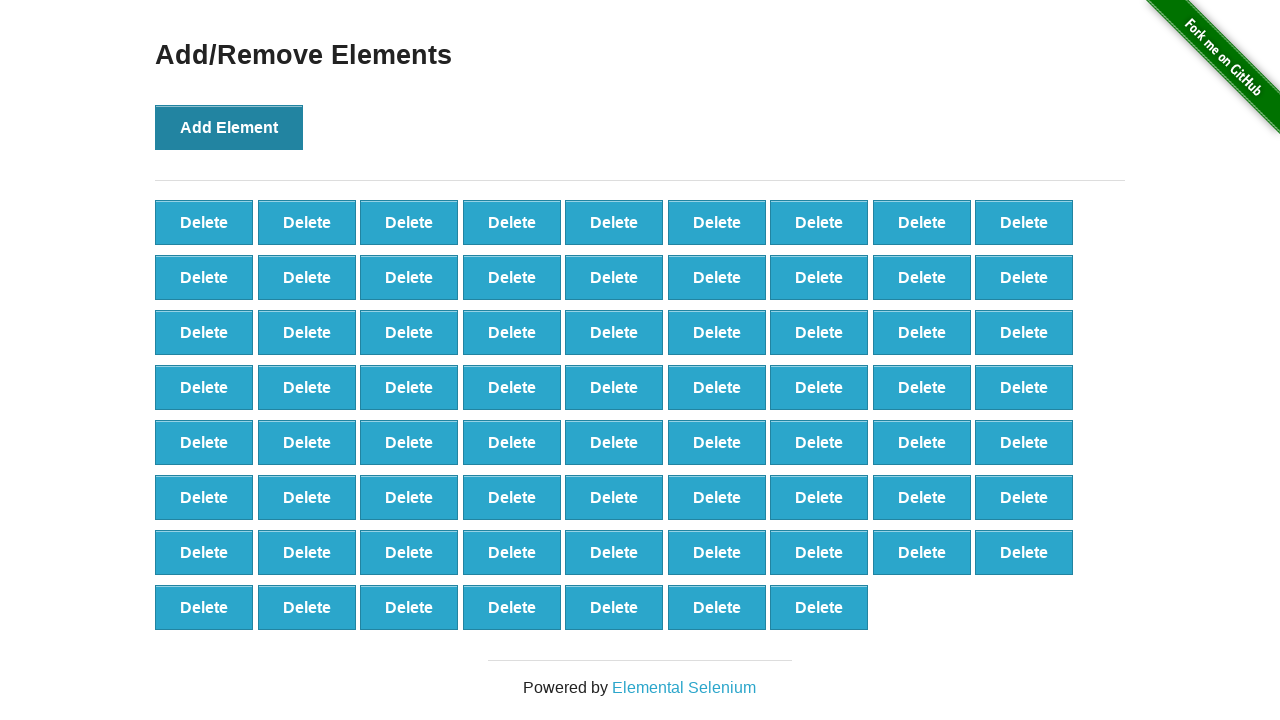

Clicked 'Add Element' button (iteration 71/100) at (229, 127) on button[onclick='addElement()']
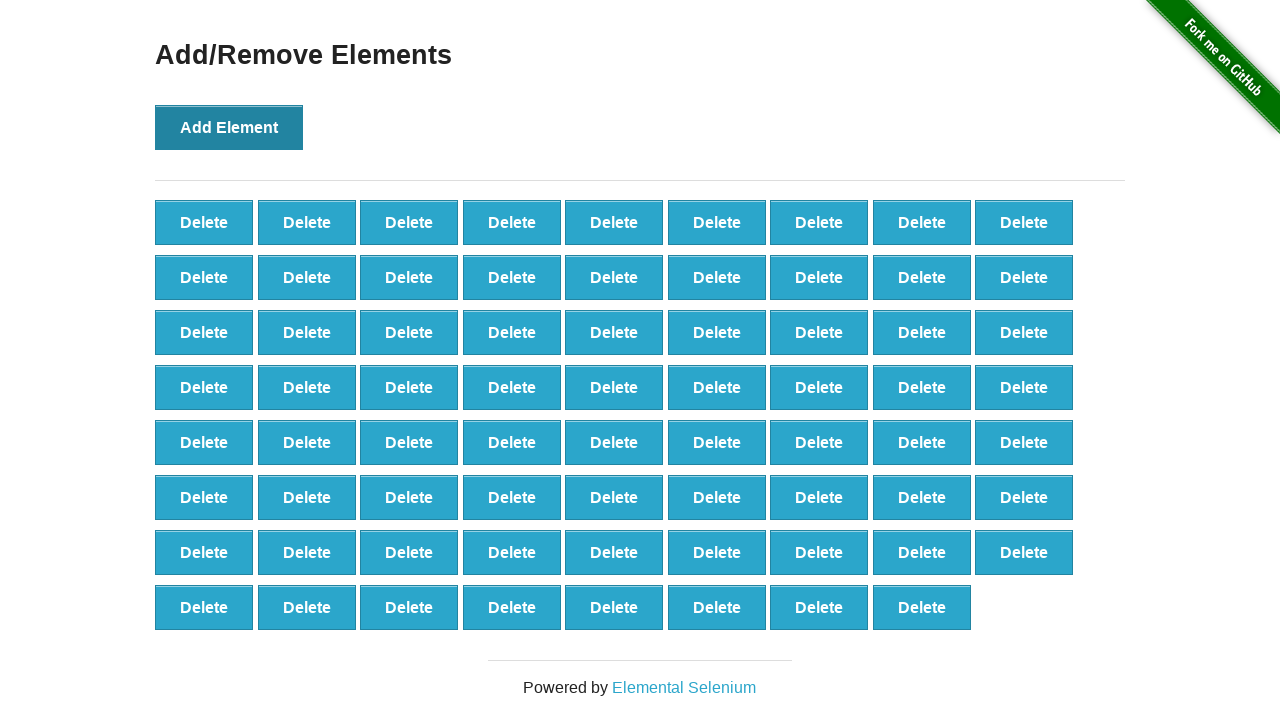

Clicked 'Add Element' button (iteration 72/100) at (229, 127) on button[onclick='addElement()']
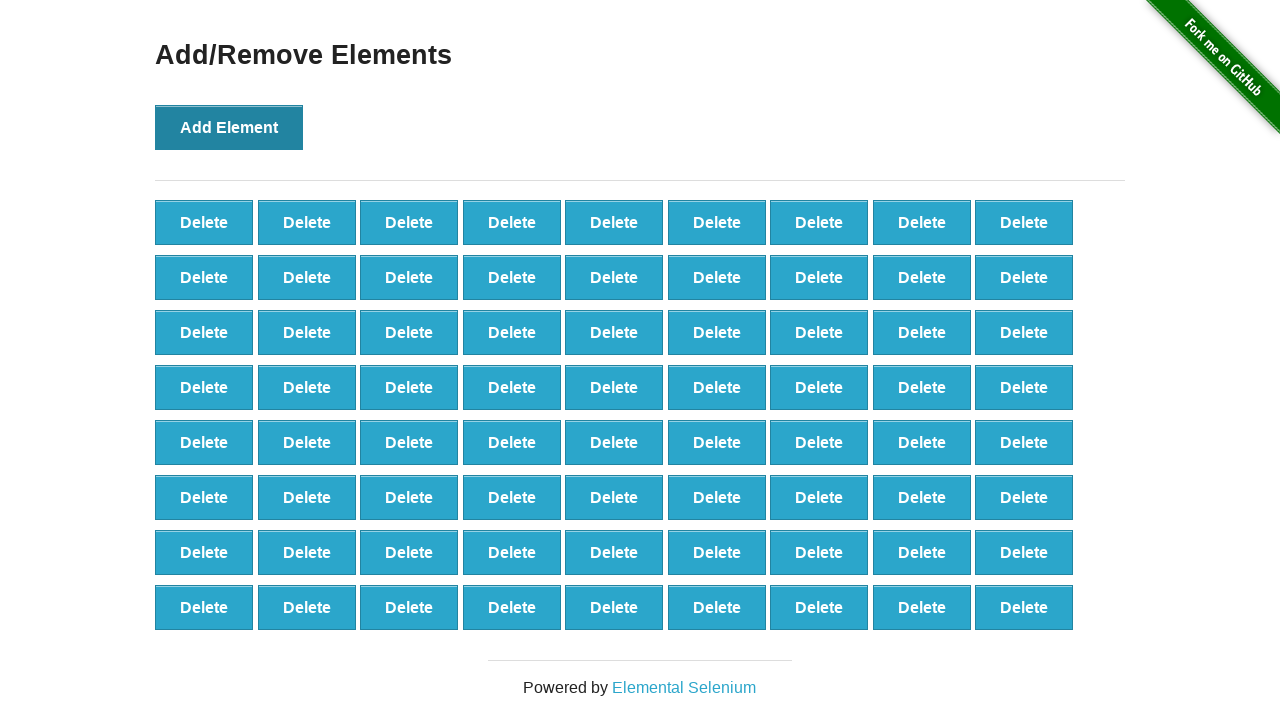

Clicked 'Add Element' button (iteration 73/100) at (229, 127) on button[onclick='addElement()']
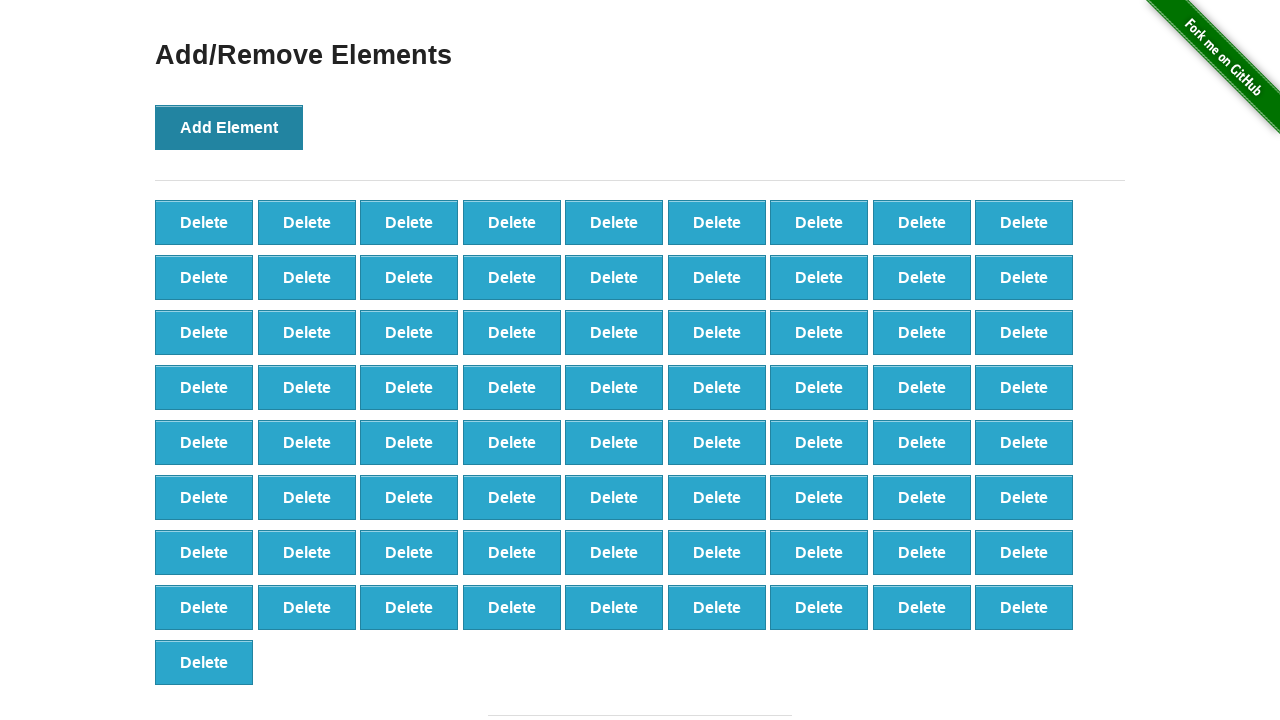

Clicked 'Add Element' button (iteration 74/100) at (229, 127) on button[onclick='addElement()']
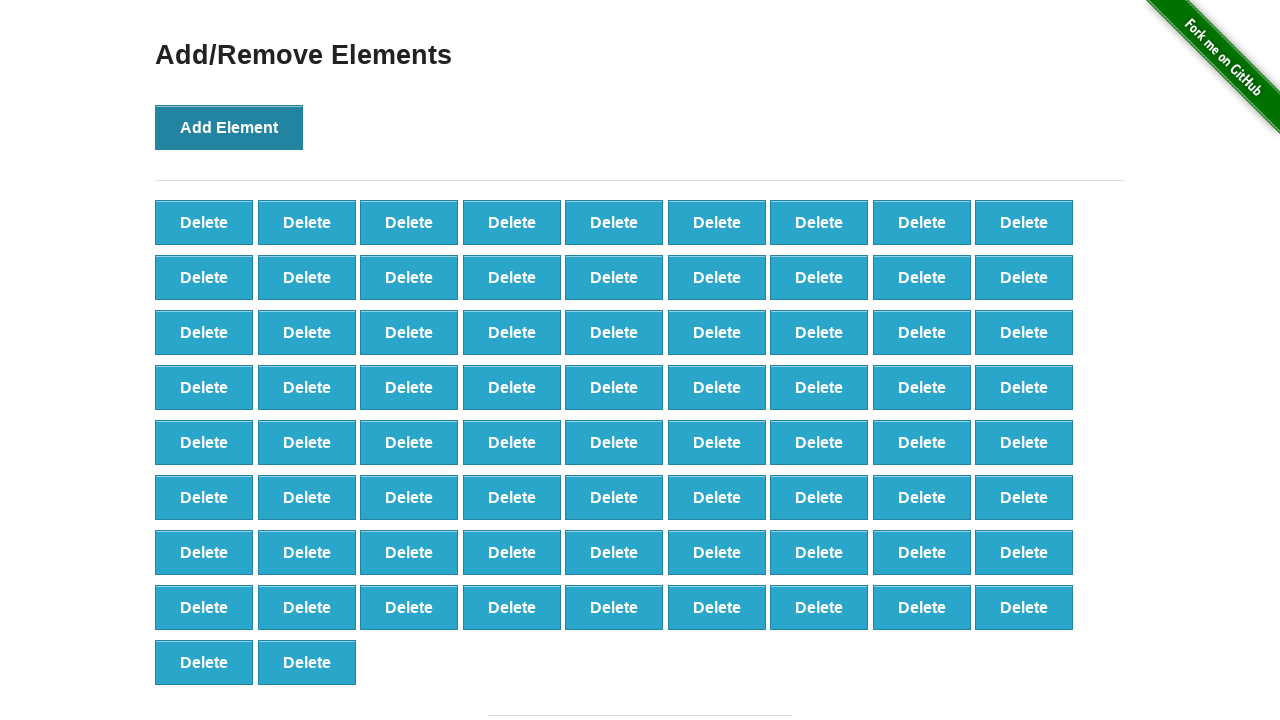

Clicked 'Add Element' button (iteration 75/100) at (229, 127) on button[onclick='addElement()']
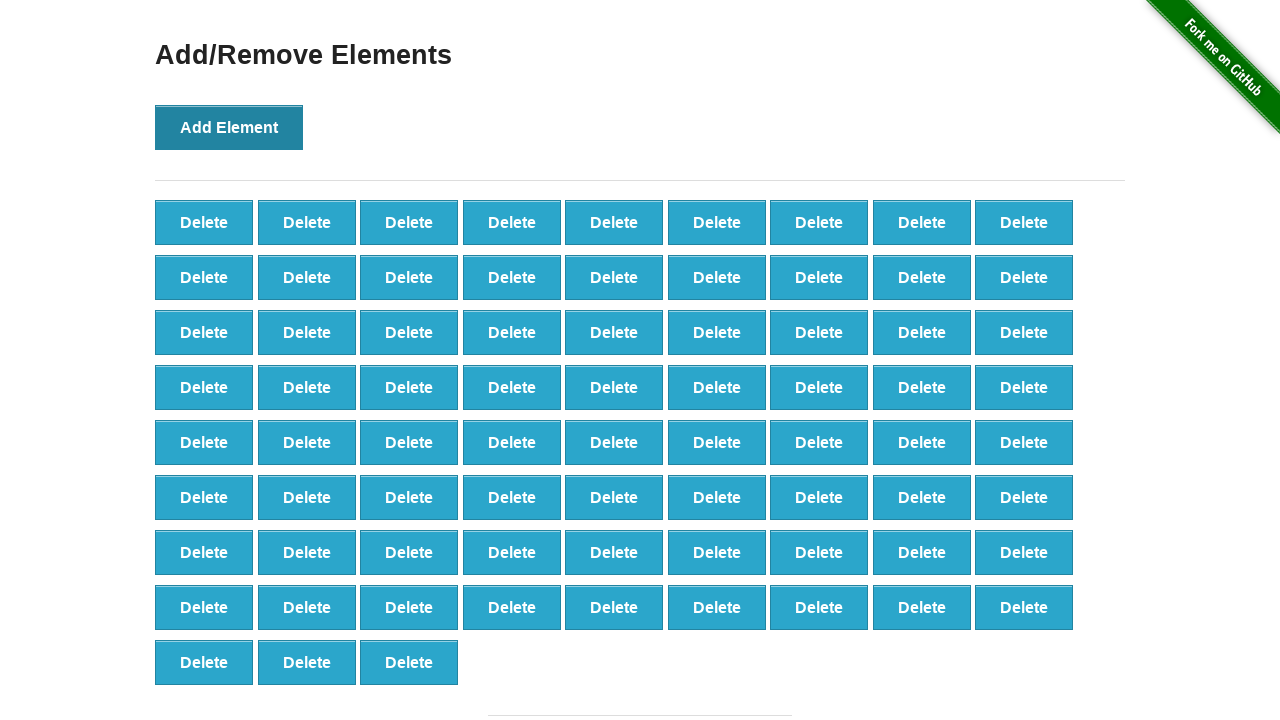

Clicked 'Add Element' button (iteration 76/100) at (229, 127) on button[onclick='addElement()']
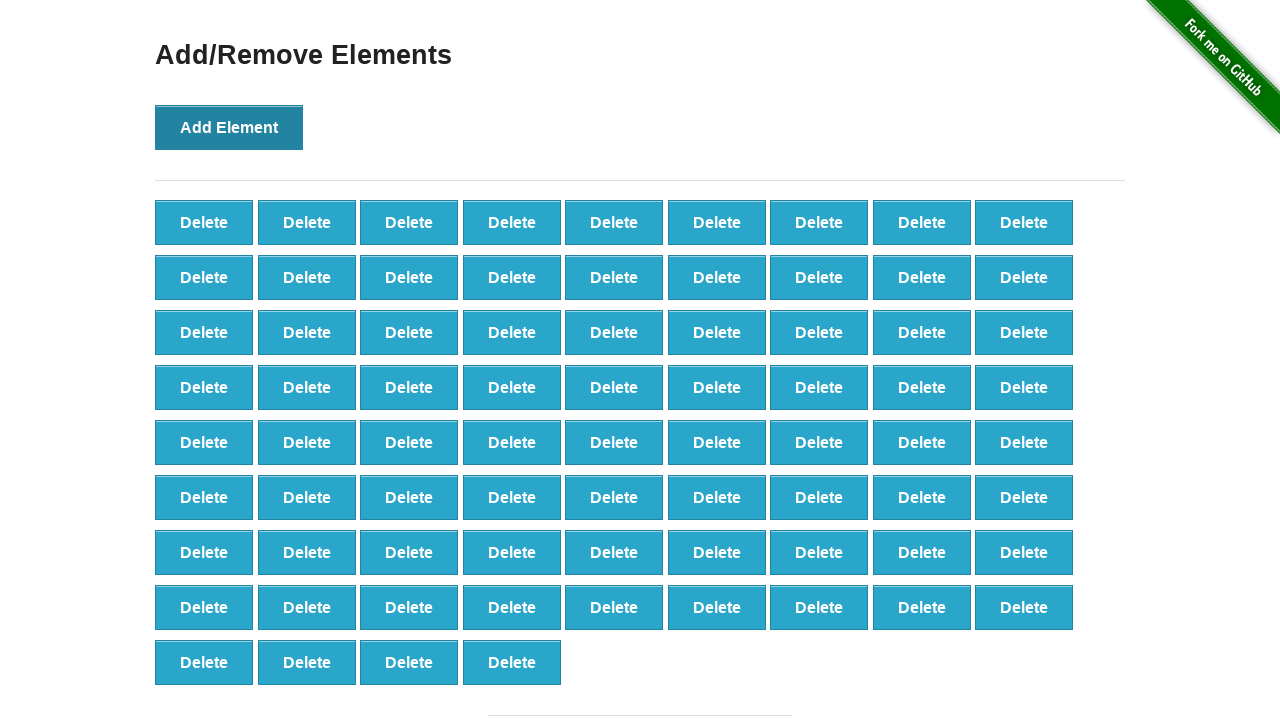

Clicked 'Add Element' button (iteration 77/100) at (229, 127) on button[onclick='addElement()']
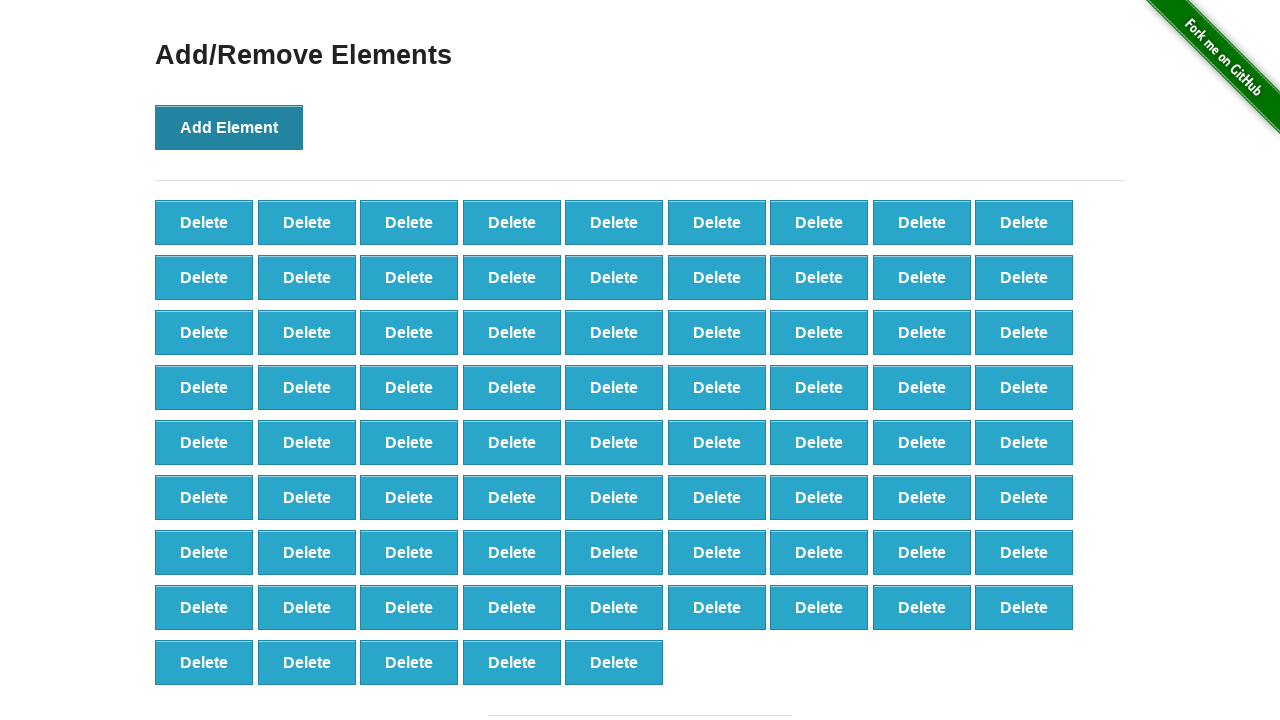

Clicked 'Add Element' button (iteration 78/100) at (229, 127) on button[onclick='addElement()']
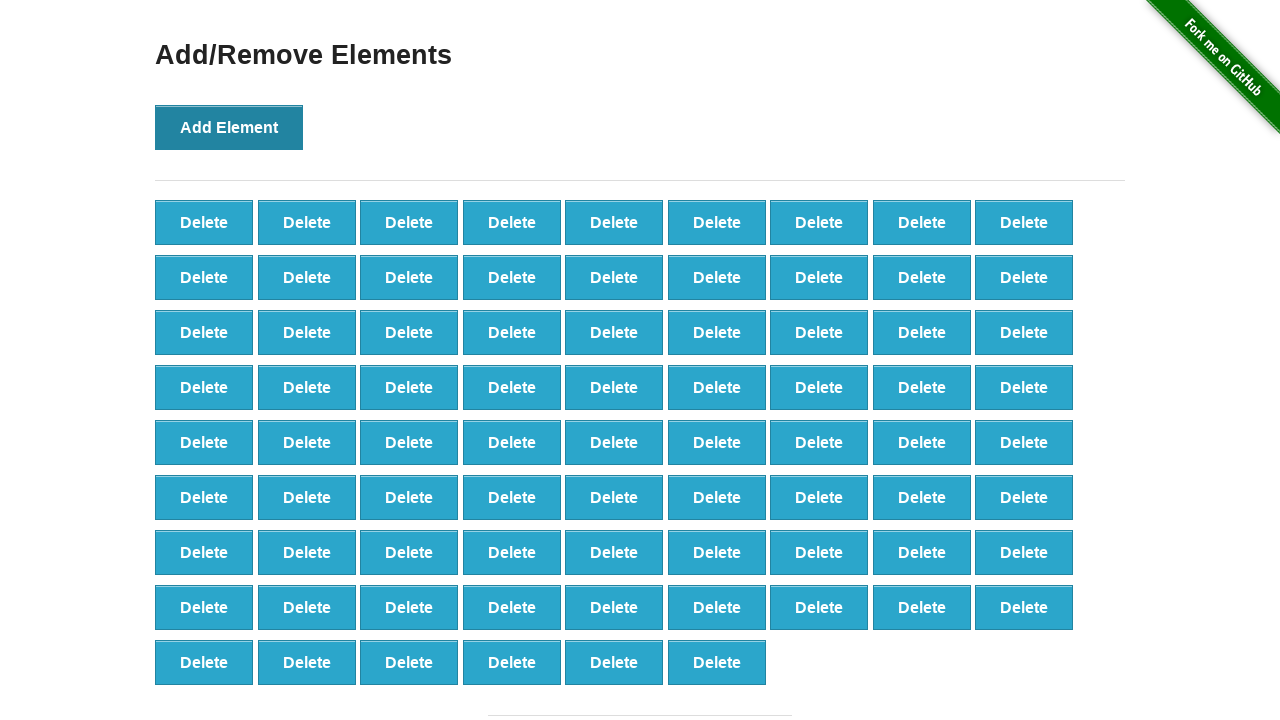

Clicked 'Add Element' button (iteration 79/100) at (229, 127) on button[onclick='addElement()']
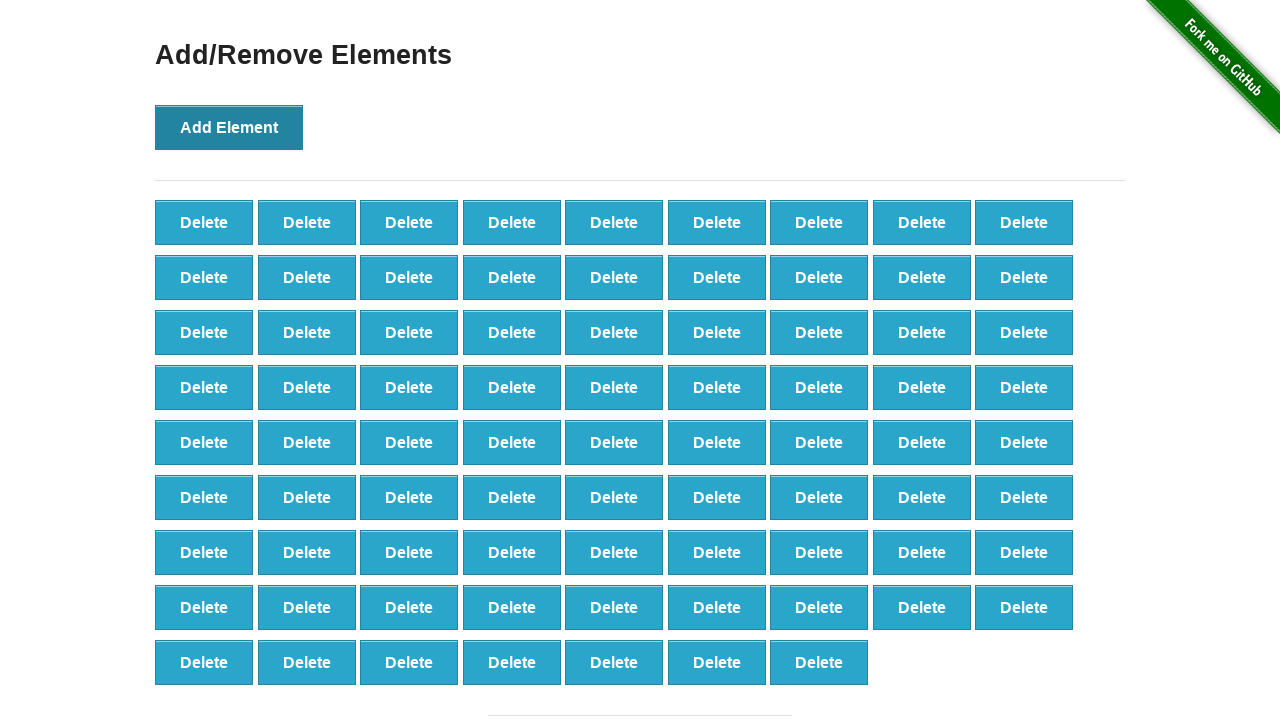

Clicked 'Add Element' button (iteration 80/100) at (229, 127) on button[onclick='addElement()']
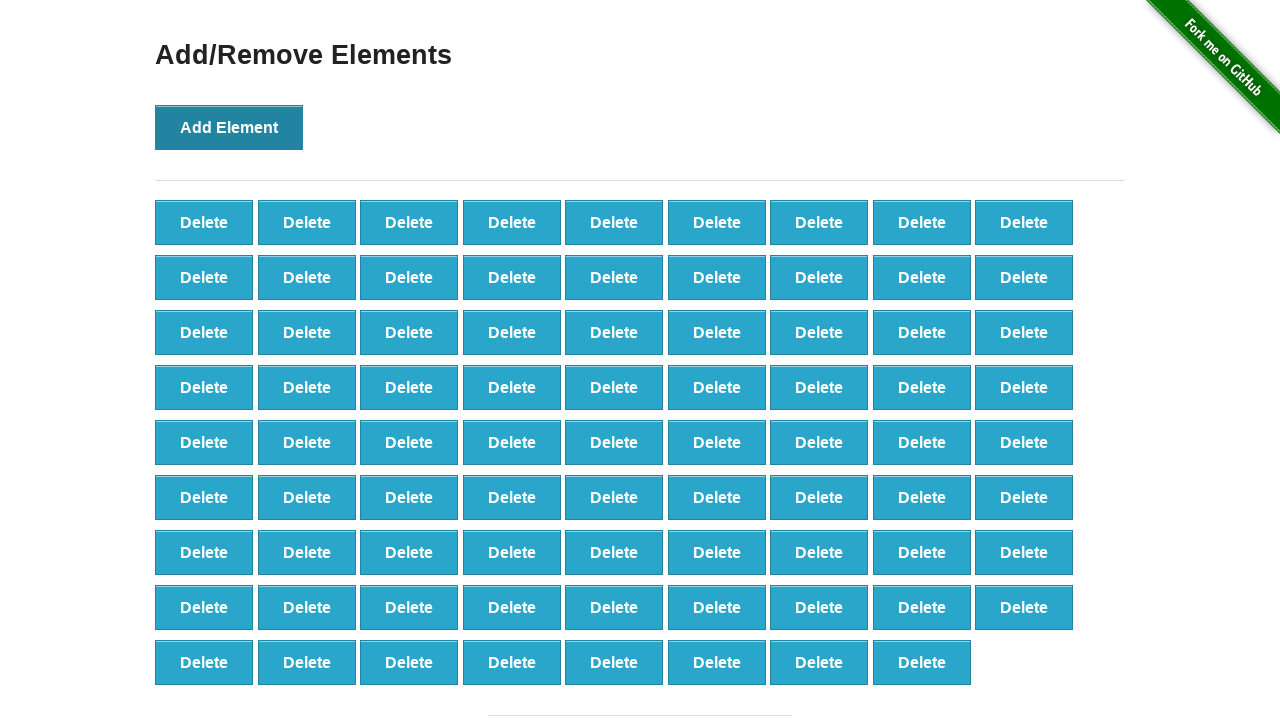

Clicked 'Add Element' button (iteration 81/100) at (229, 127) on button[onclick='addElement()']
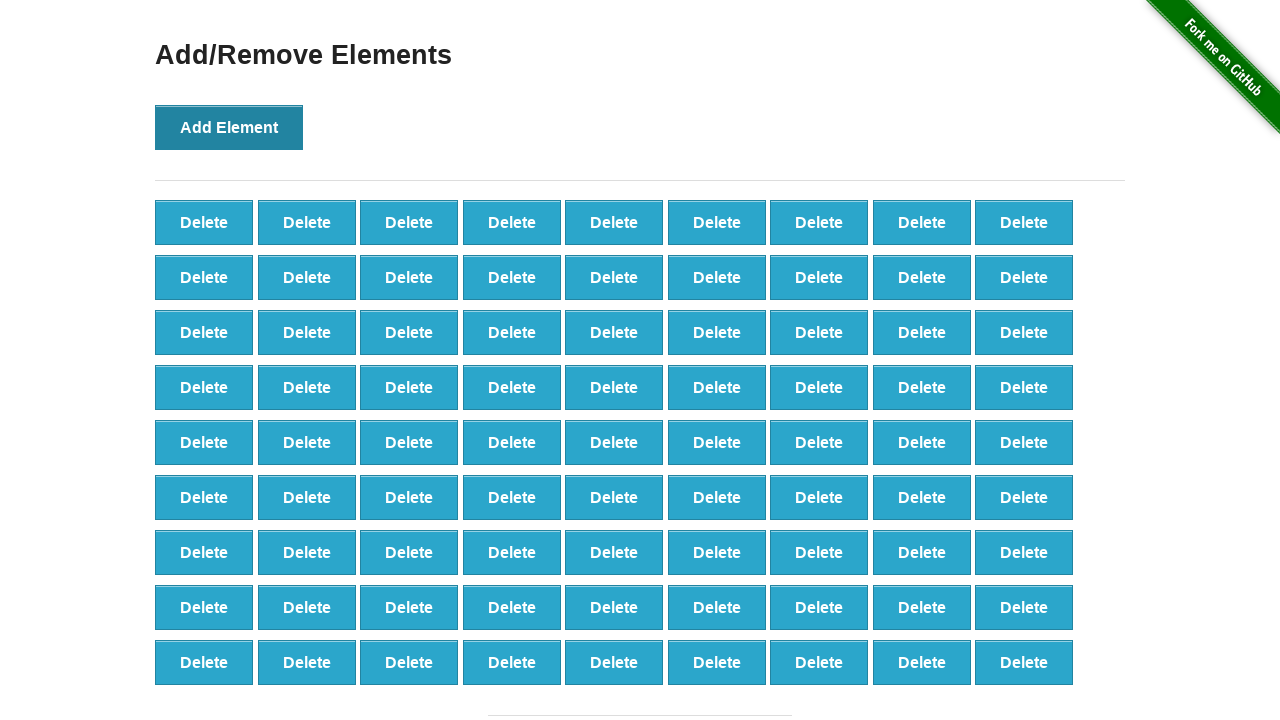

Clicked 'Add Element' button (iteration 82/100) at (229, 127) on button[onclick='addElement()']
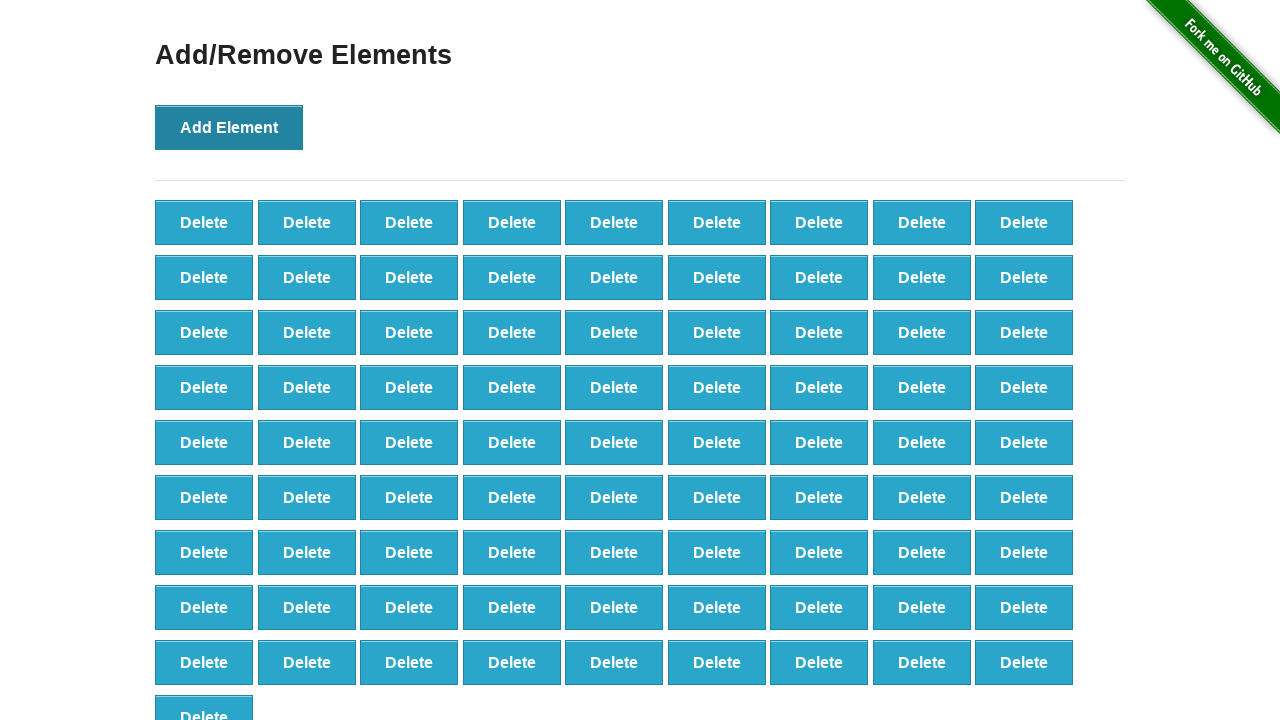

Clicked 'Add Element' button (iteration 83/100) at (229, 127) on button[onclick='addElement()']
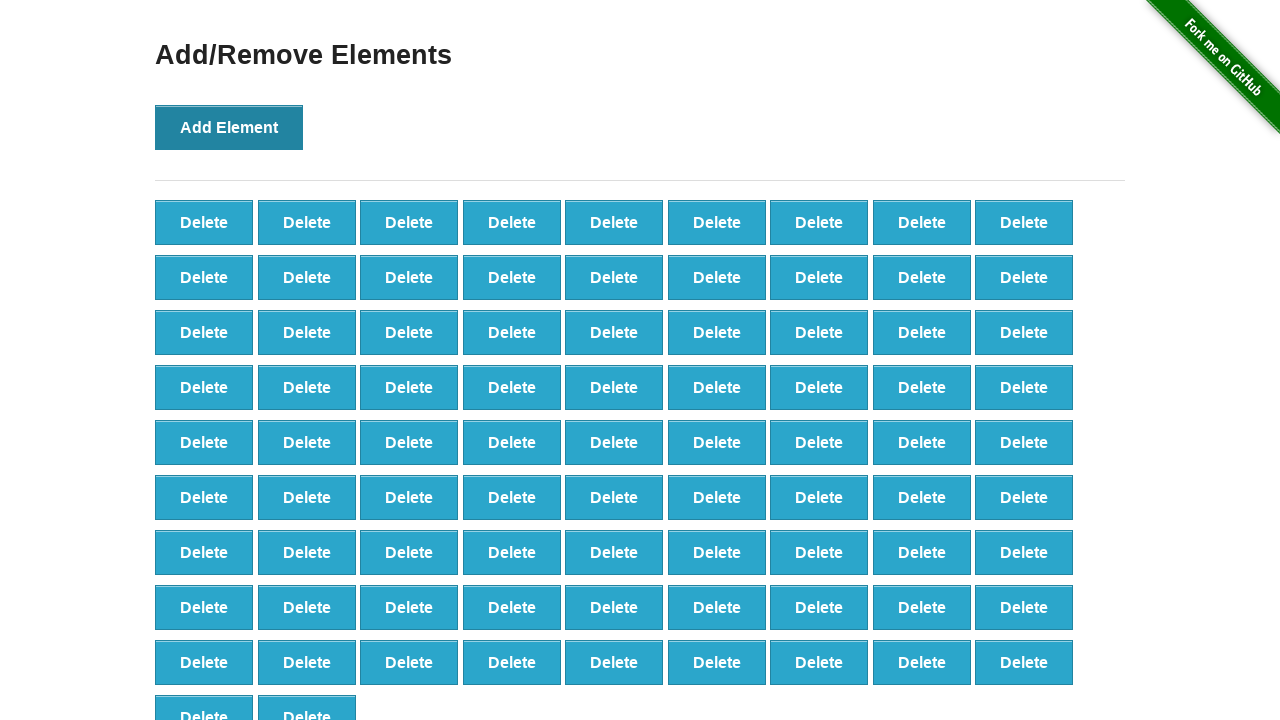

Clicked 'Add Element' button (iteration 84/100) at (229, 127) on button[onclick='addElement()']
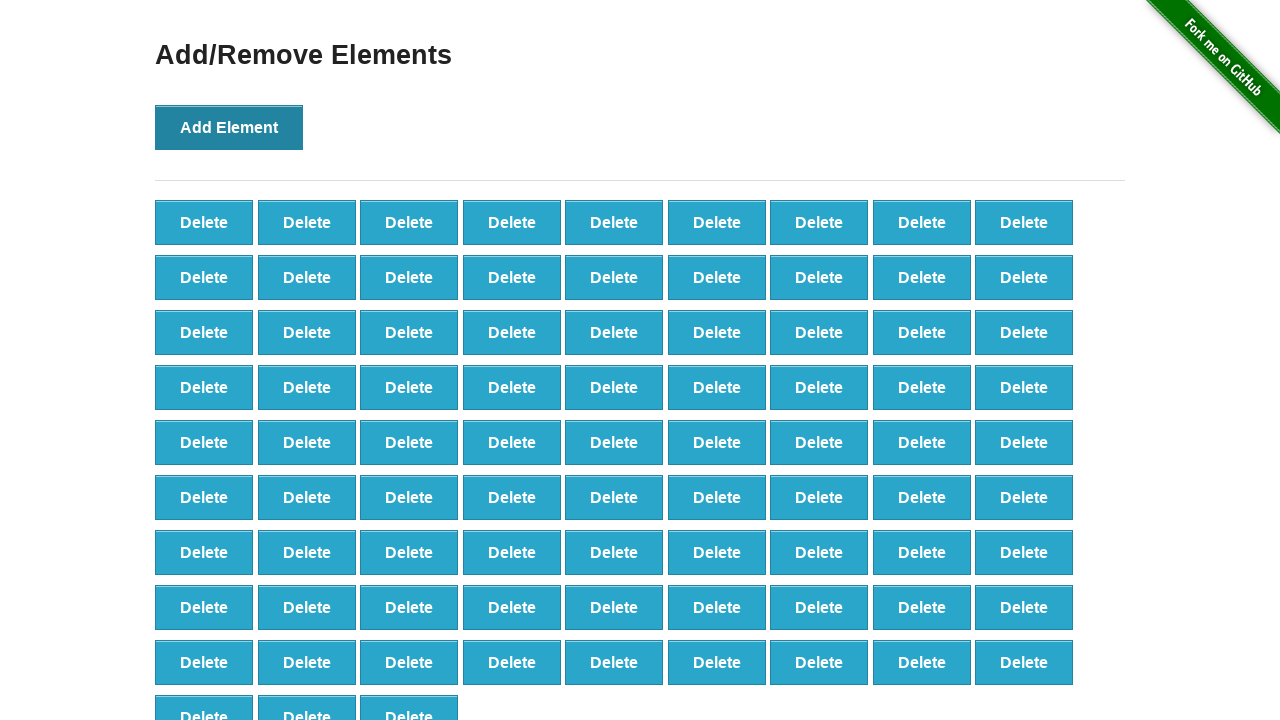

Clicked 'Add Element' button (iteration 85/100) at (229, 127) on button[onclick='addElement()']
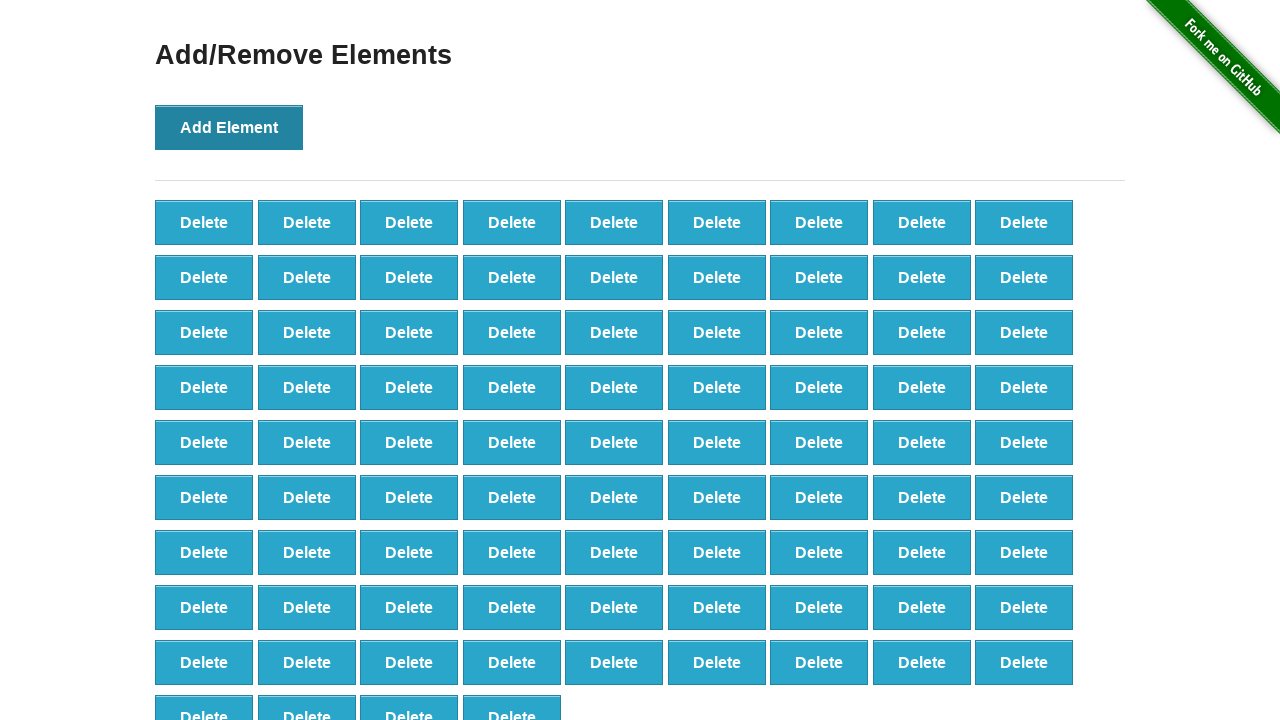

Clicked 'Add Element' button (iteration 86/100) at (229, 127) on button[onclick='addElement()']
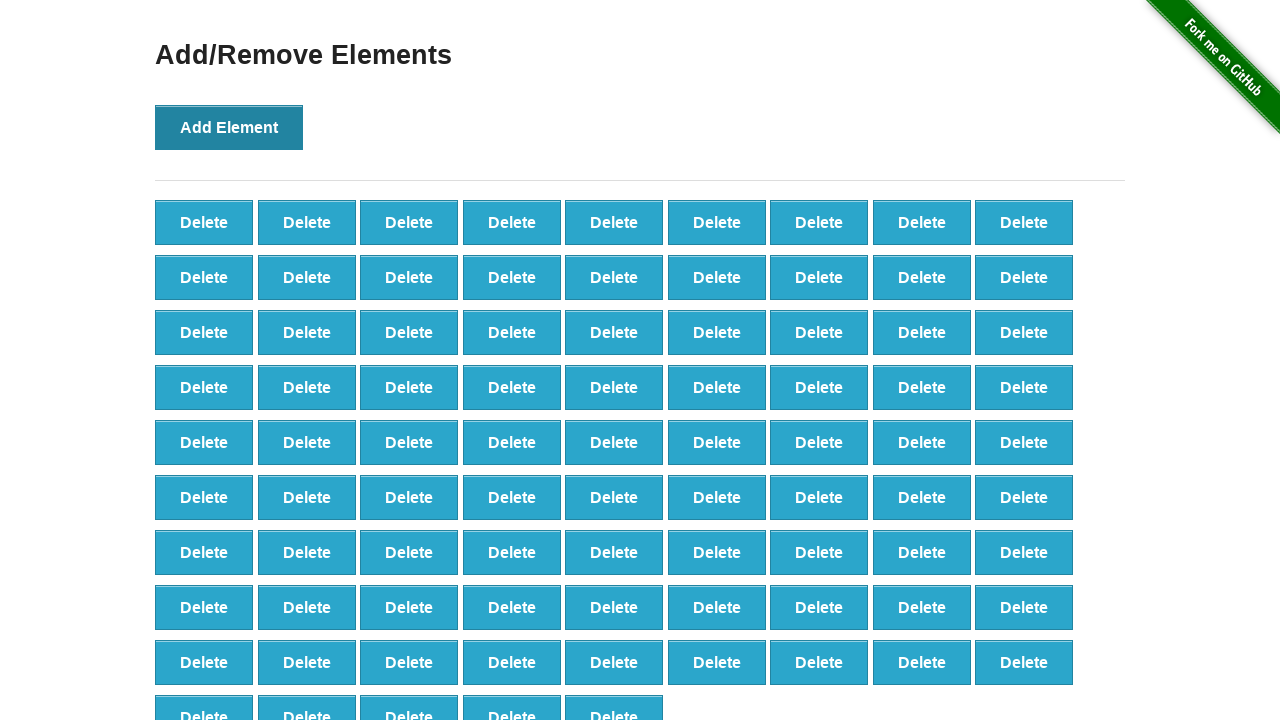

Clicked 'Add Element' button (iteration 87/100) at (229, 127) on button[onclick='addElement()']
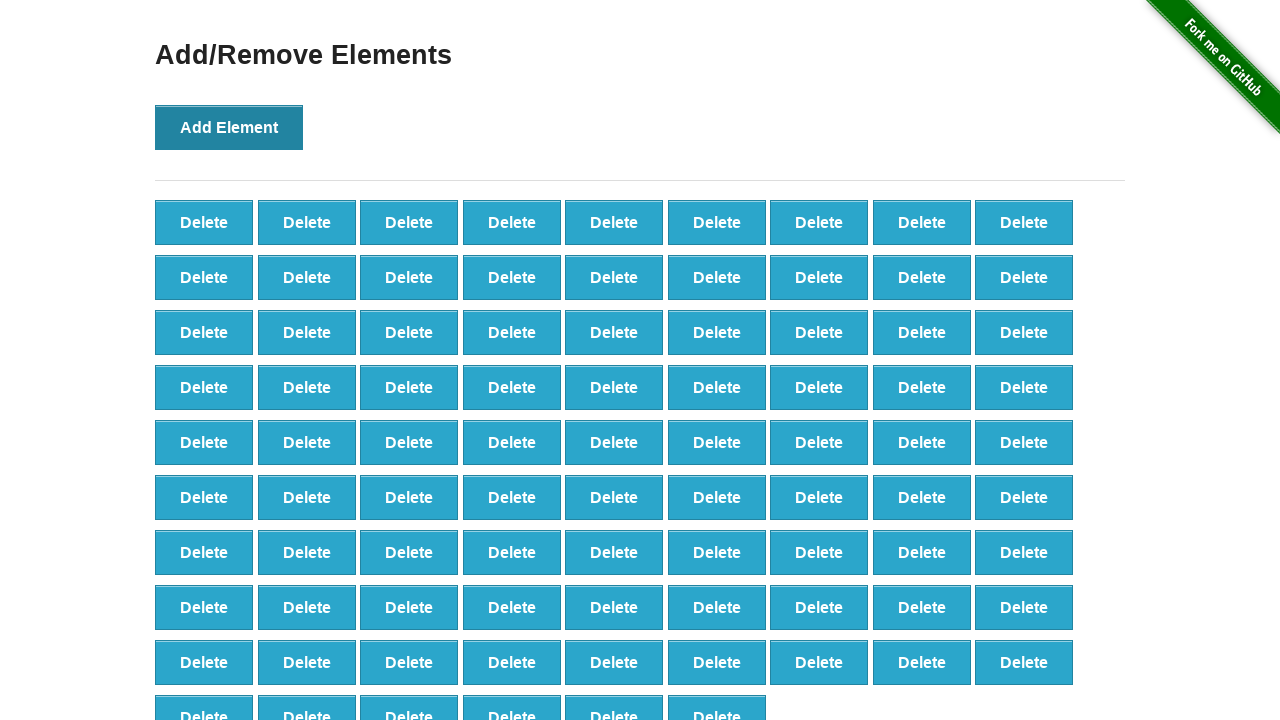

Clicked 'Add Element' button (iteration 88/100) at (229, 127) on button[onclick='addElement()']
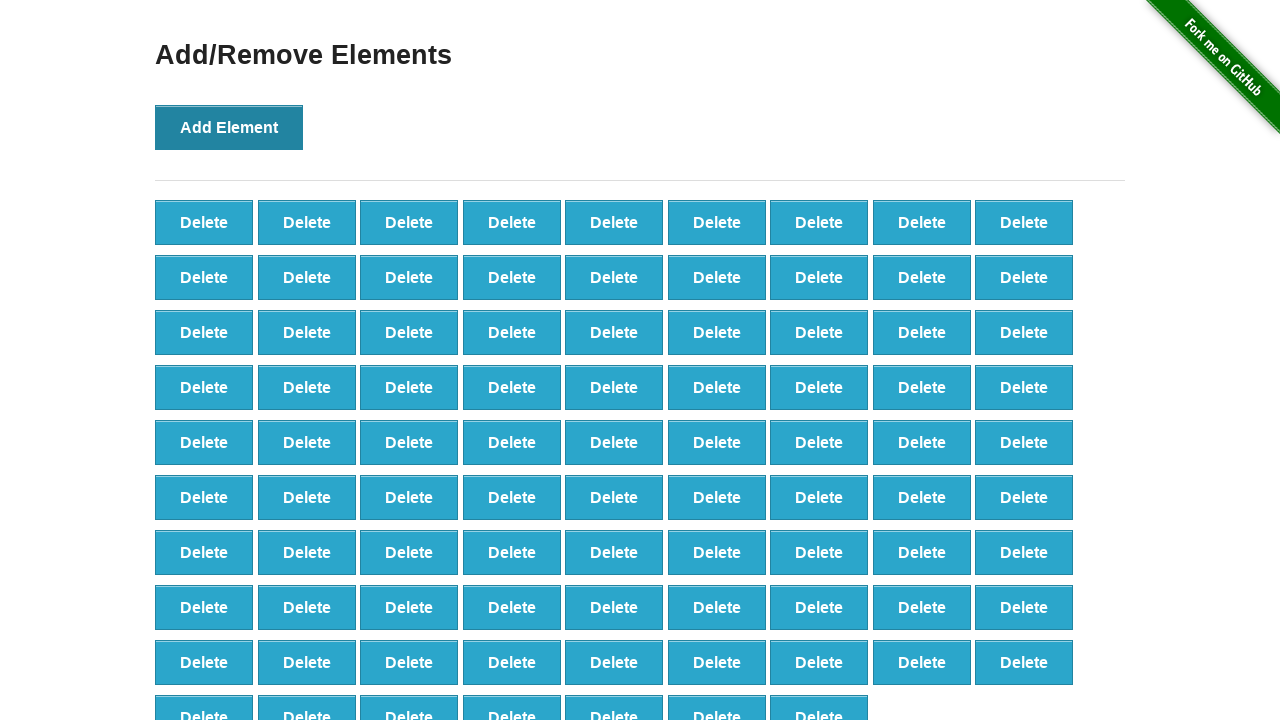

Clicked 'Add Element' button (iteration 89/100) at (229, 127) on button[onclick='addElement()']
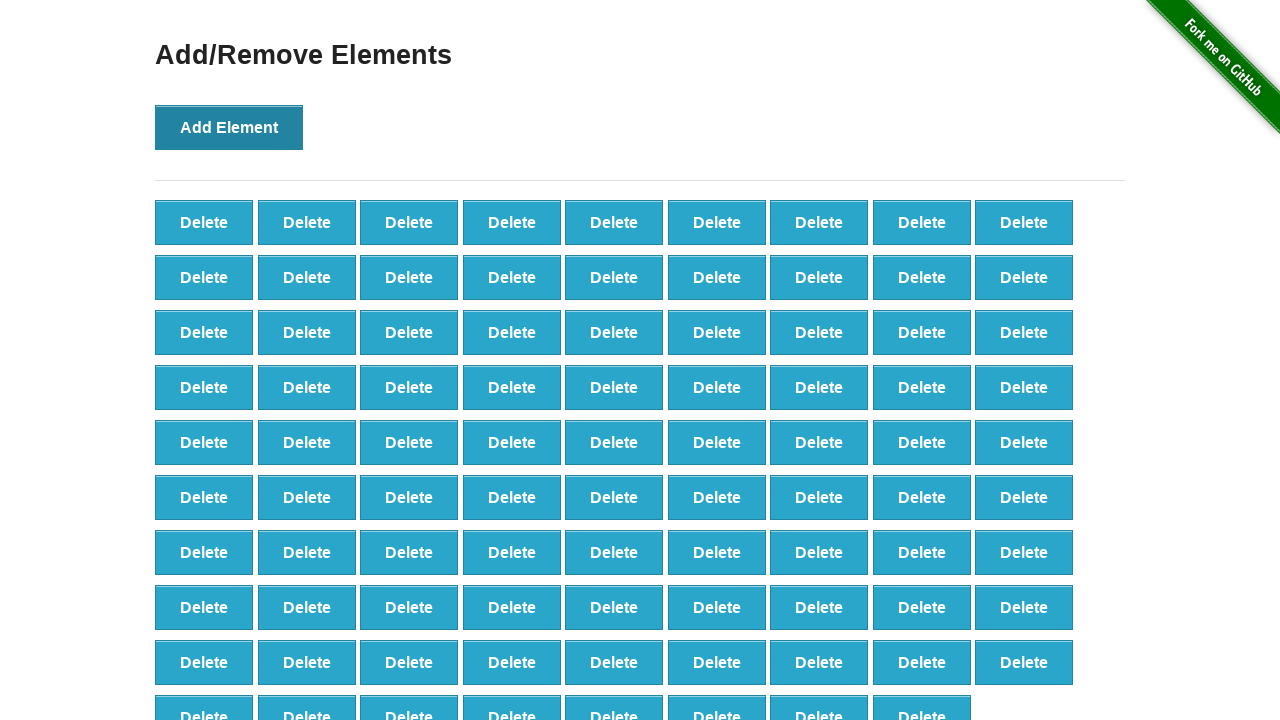

Clicked 'Add Element' button (iteration 90/100) at (229, 127) on button[onclick='addElement()']
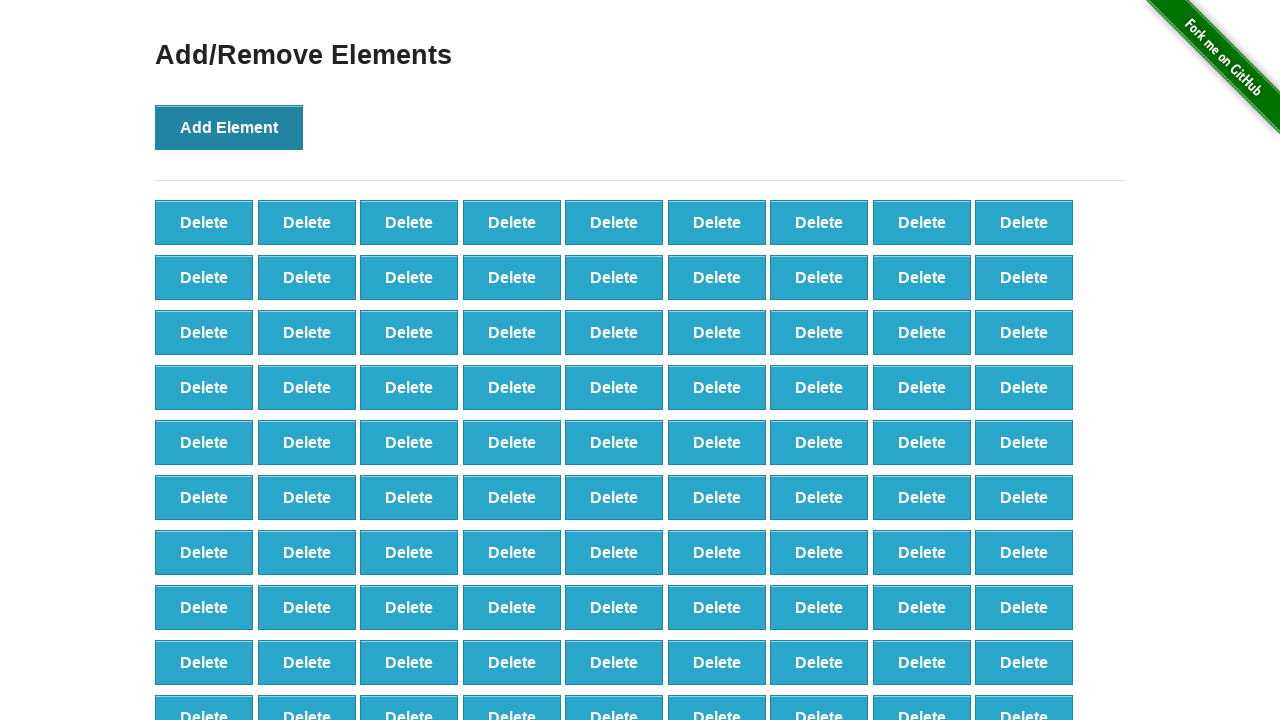

Clicked 'Add Element' button (iteration 91/100) at (229, 127) on button[onclick='addElement()']
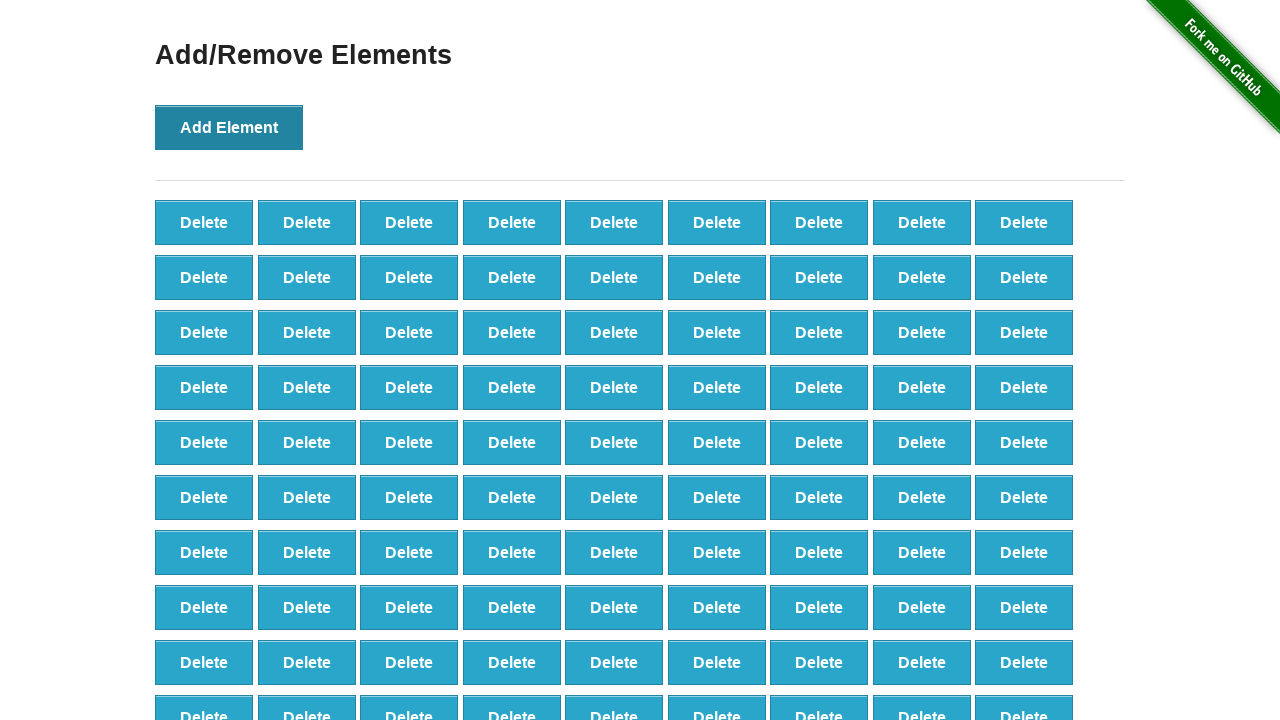

Clicked 'Add Element' button (iteration 92/100) at (229, 127) on button[onclick='addElement()']
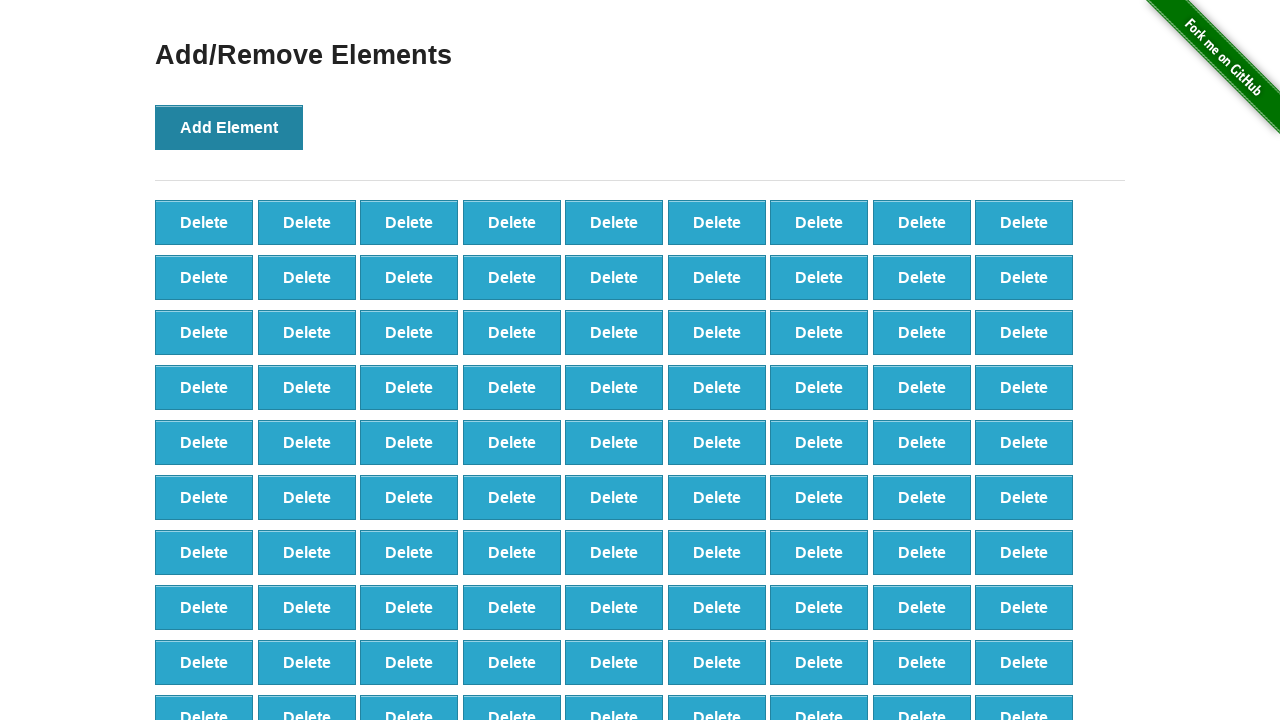

Clicked 'Add Element' button (iteration 93/100) at (229, 127) on button[onclick='addElement()']
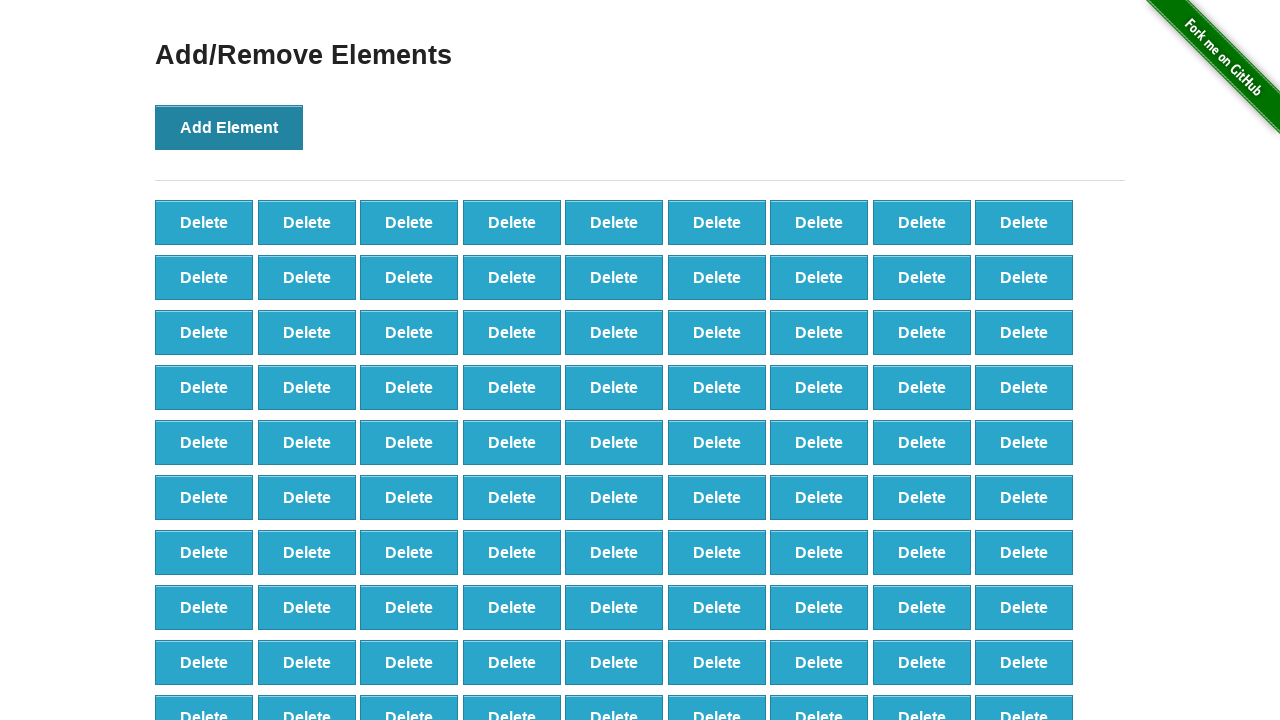

Clicked 'Add Element' button (iteration 94/100) at (229, 127) on button[onclick='addElement()']
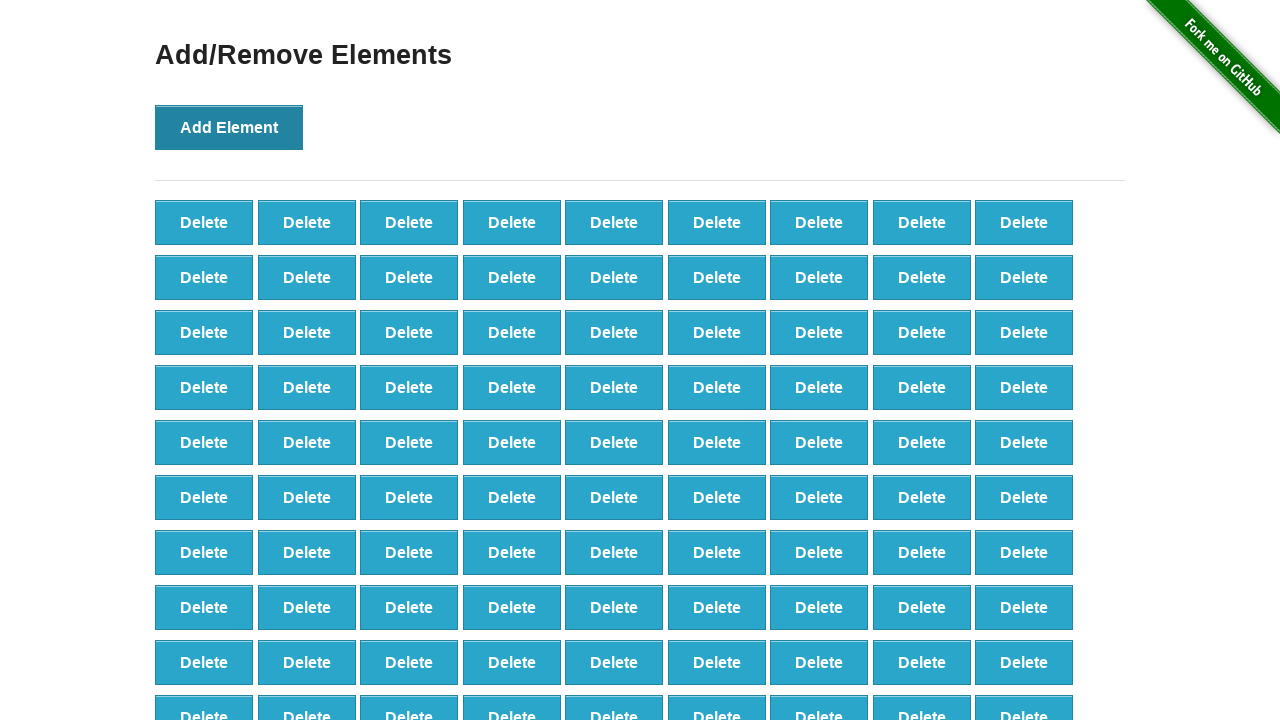

Clicked 'Add Element' button (iteration 95/100) at (229, 127) on button[onclick='addElement()']
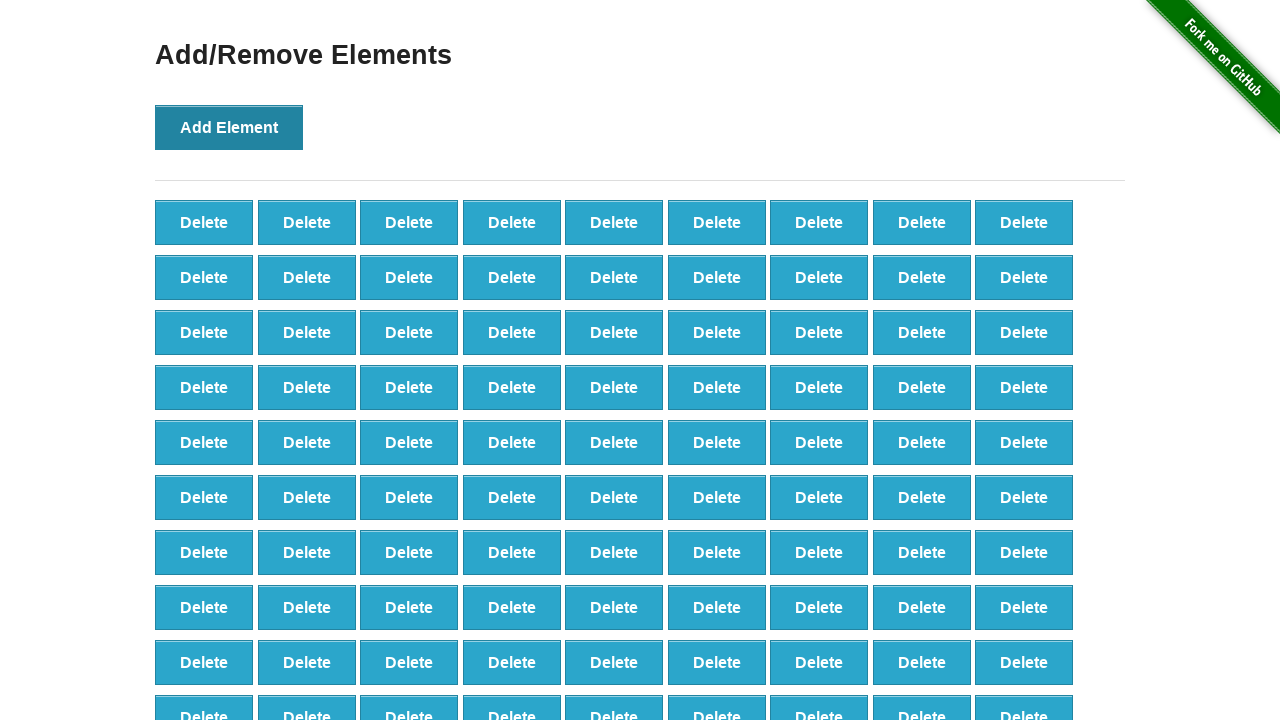

Clicked 'Add Element' button (iteration 96/100) at (229, 127) on button[onclick='addElement()']
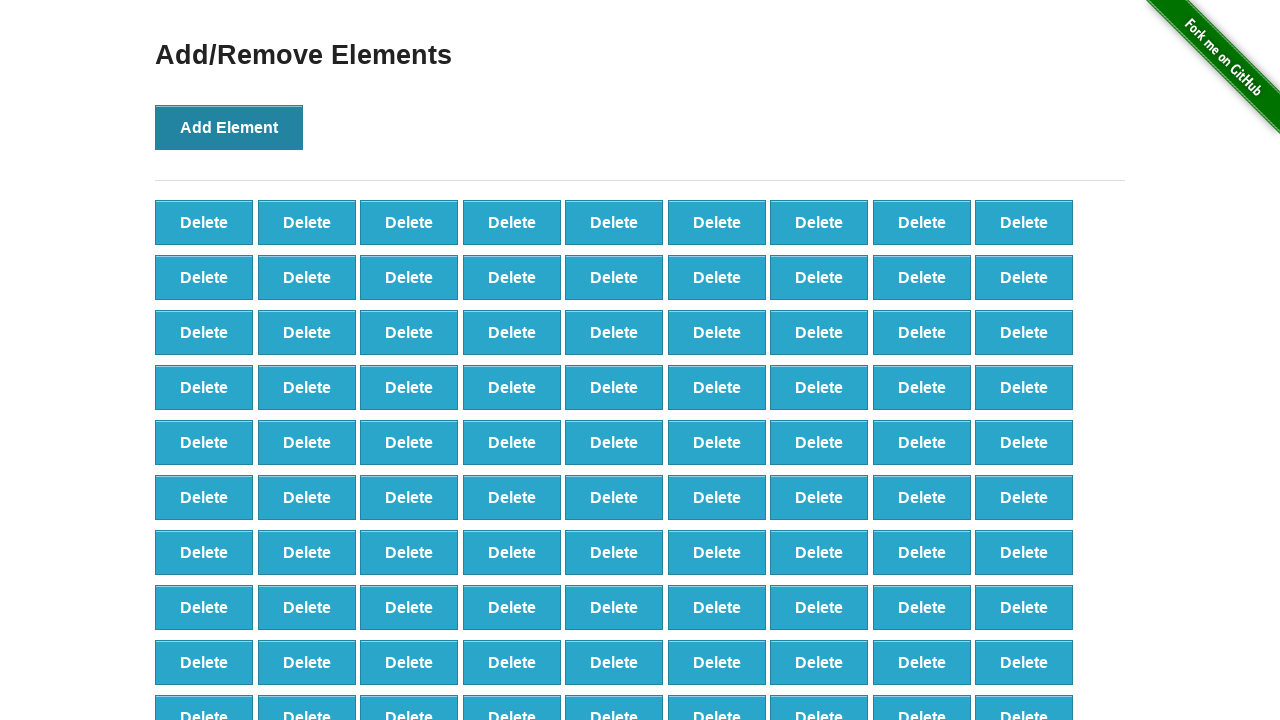

Clicked 'Add Element' button (iteration 97/100) at (229, 127) on button[onclick='addElement()']
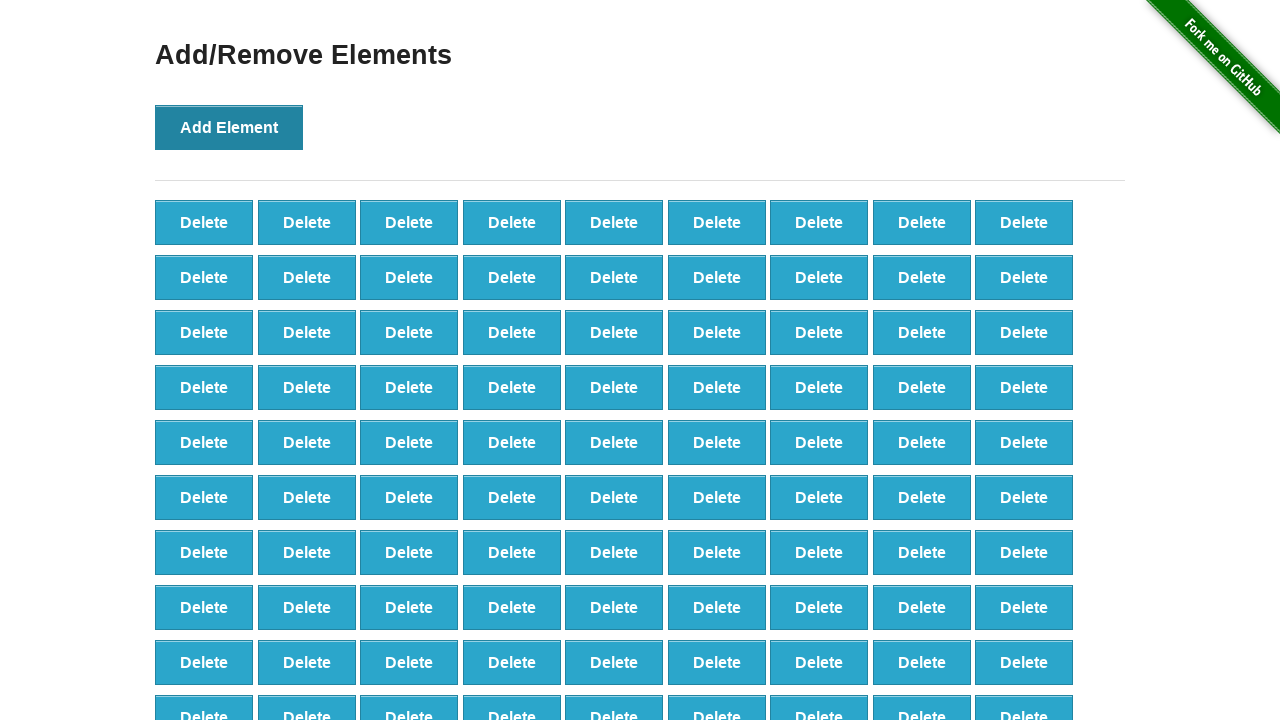

Clicked 'Add Element' button (iteration 98/100) at (229, 127) on button[onclick='addElement()']
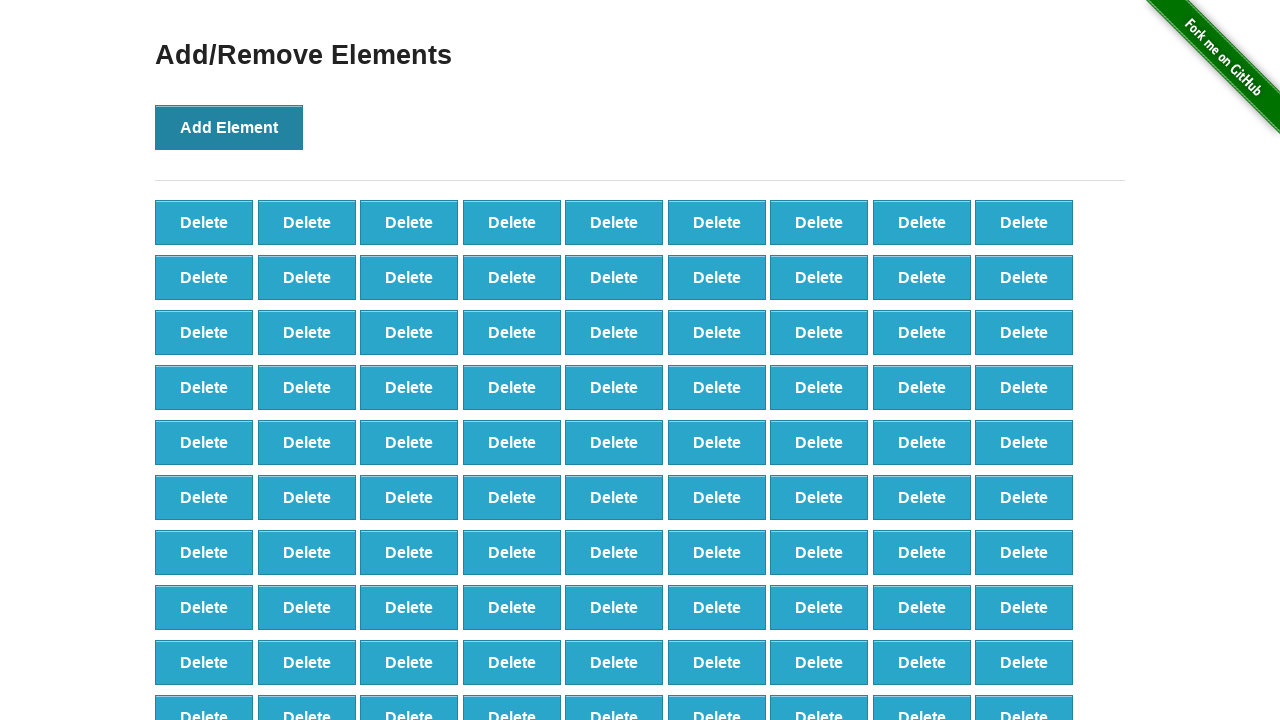

Clicked 'Add Element' button (iteration 99/100) at (229, 127) on button[onclick='addElement()']
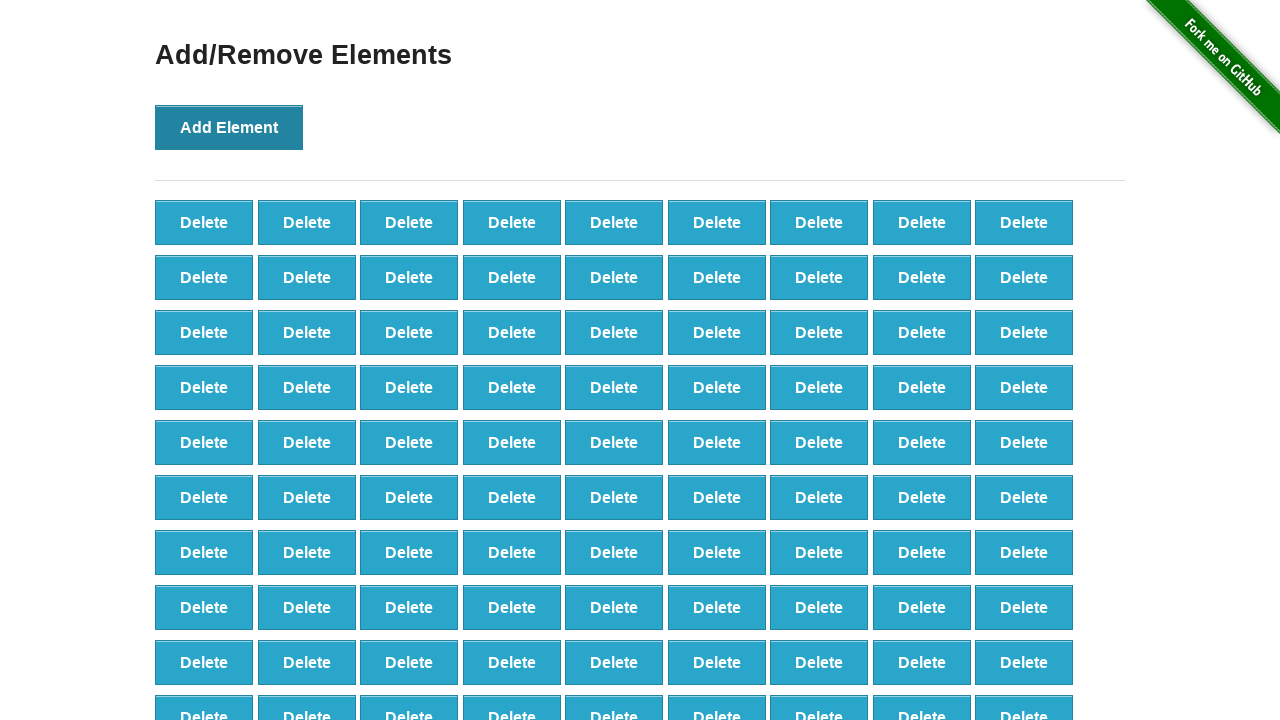

Clicked 'Add Element' button (iteration 100/100) at (229, 127) on button[onclick='addElement()']
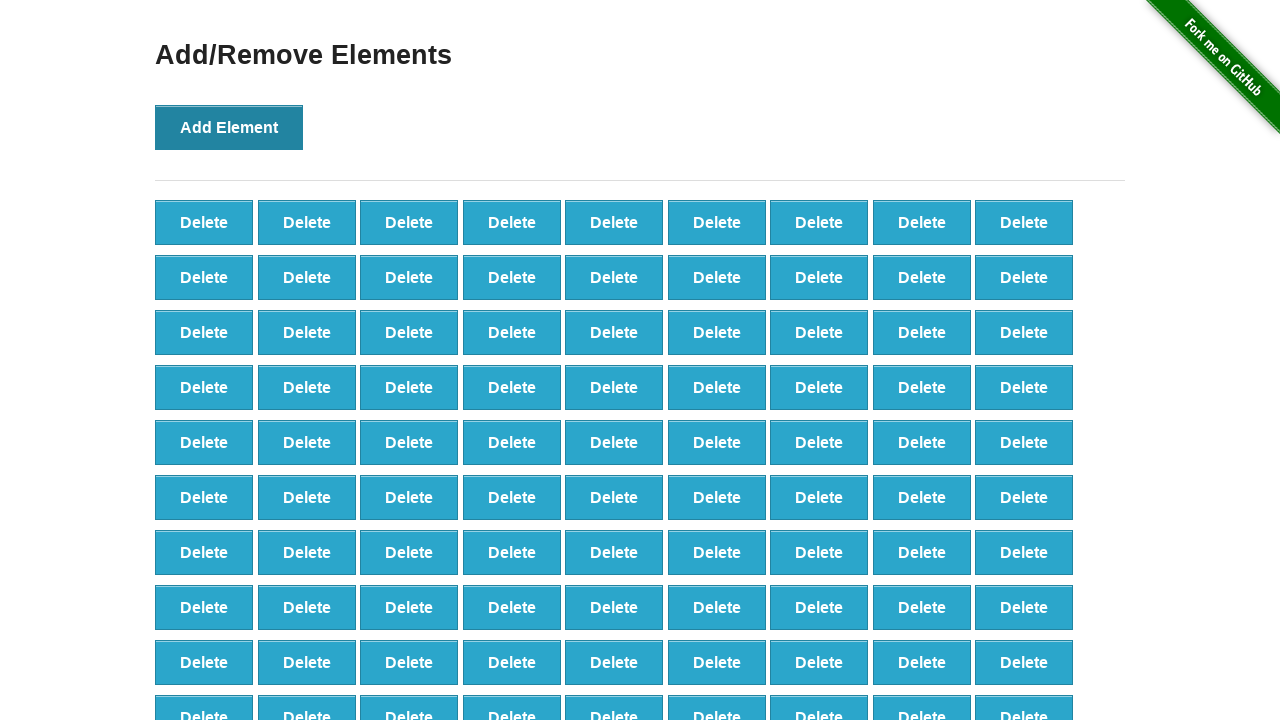

Waited for delete buttons to appear after adding 100 elements
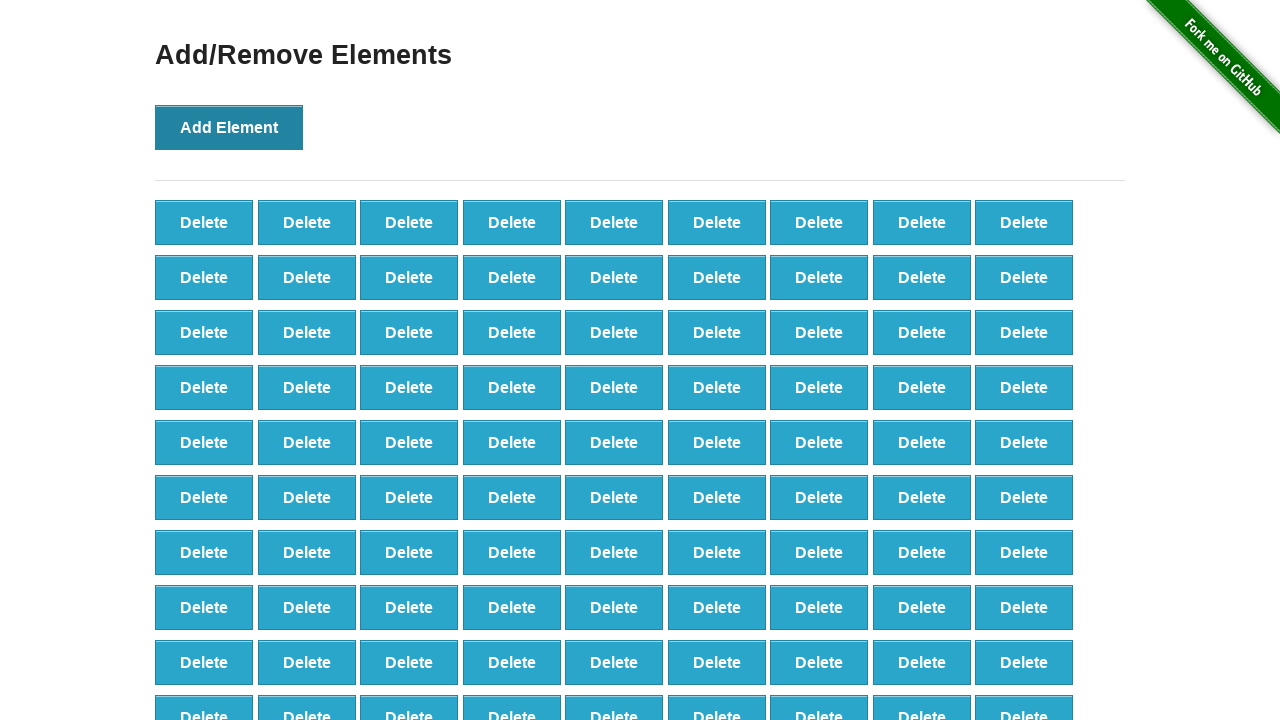

Retrieved initial delete button count: 100
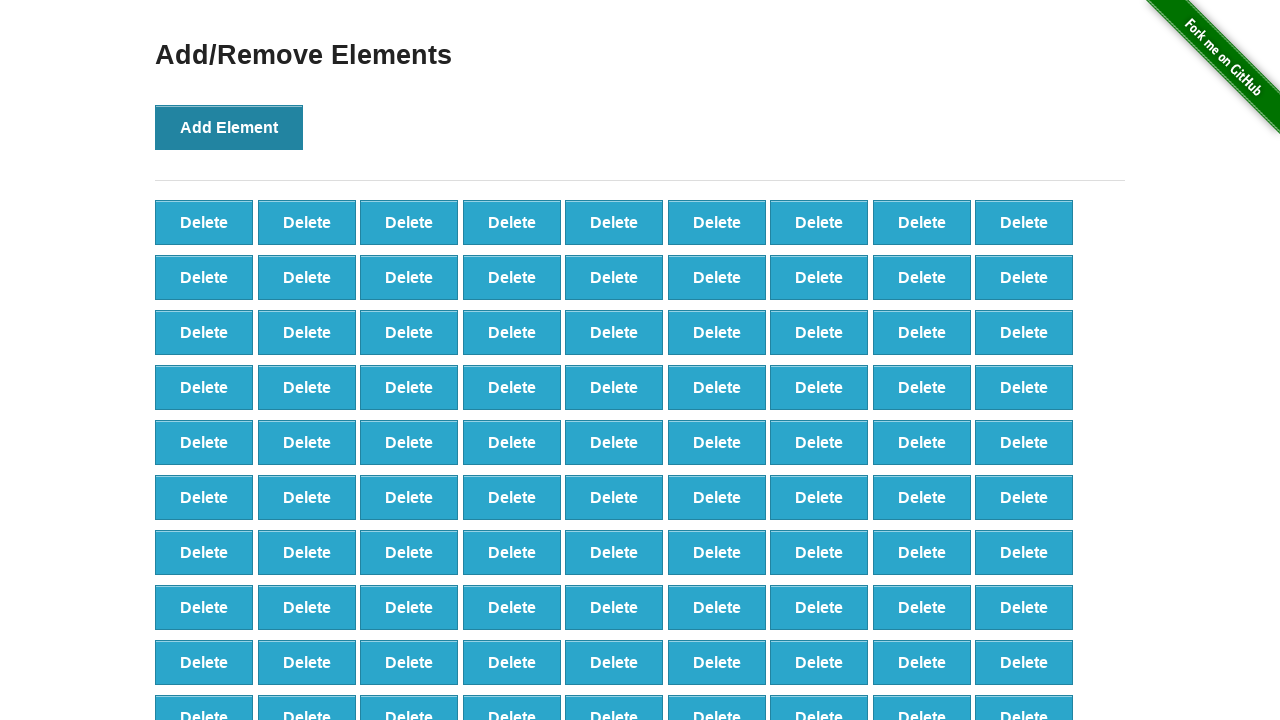

Clicked delete button to remove element (iteration 1/60) at (204, 222) on button[onclick='deleteElement()'] >> nth=0
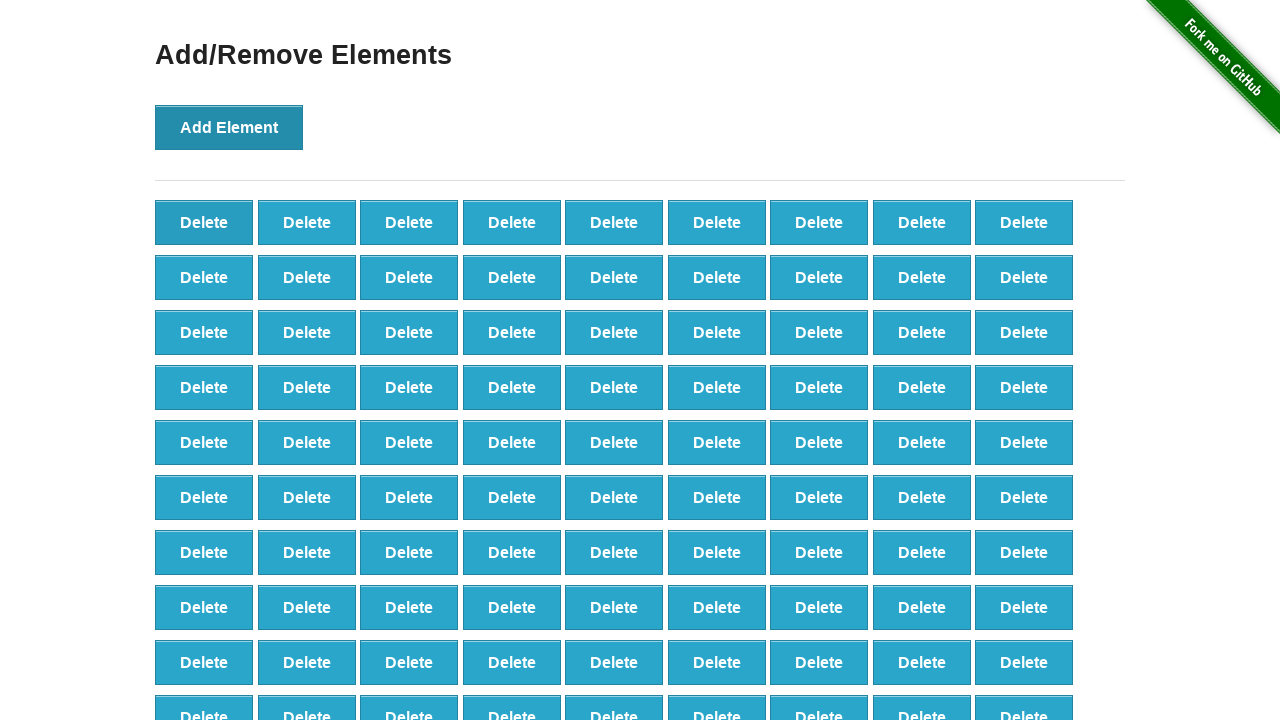

Clicked delete button to remove element (iteration 2/60) at (204, 222) on button[onclick='deleteElement()'] >> nth=0
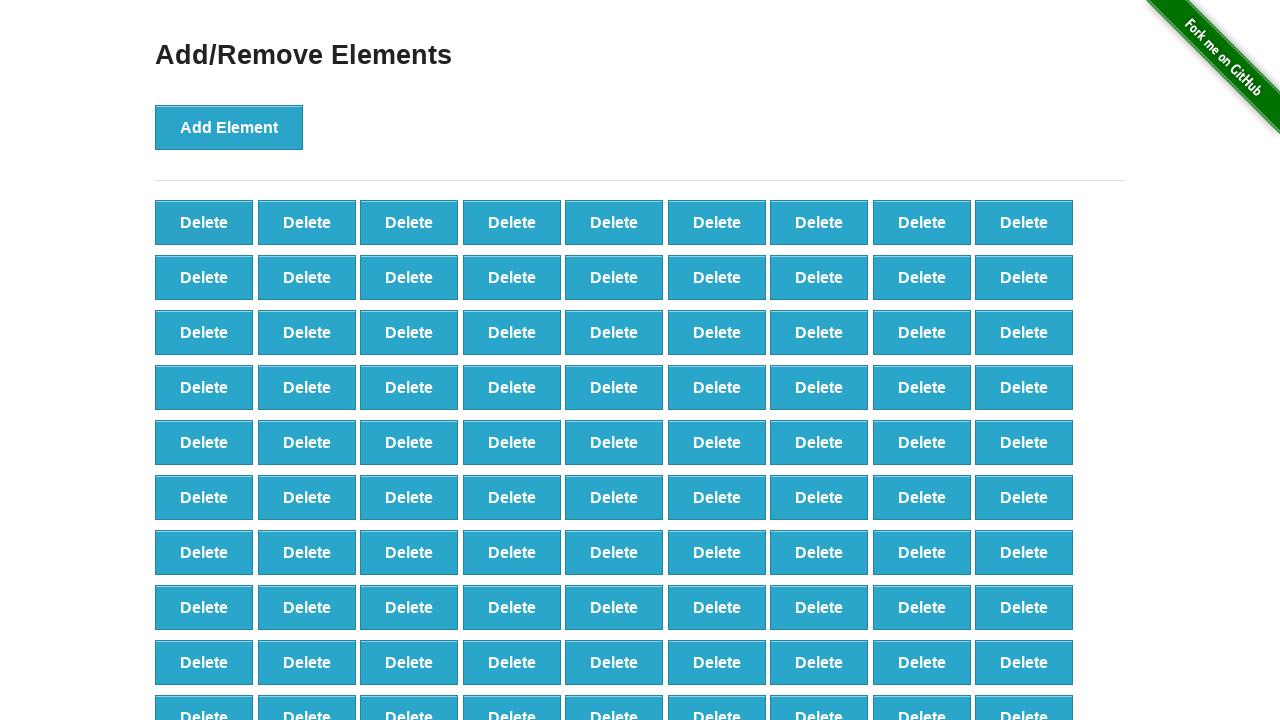

Clicked delete button to remove element (iteration 3/60) at (204, 222) on button[onclick='deleteElement()'] >> nth=0
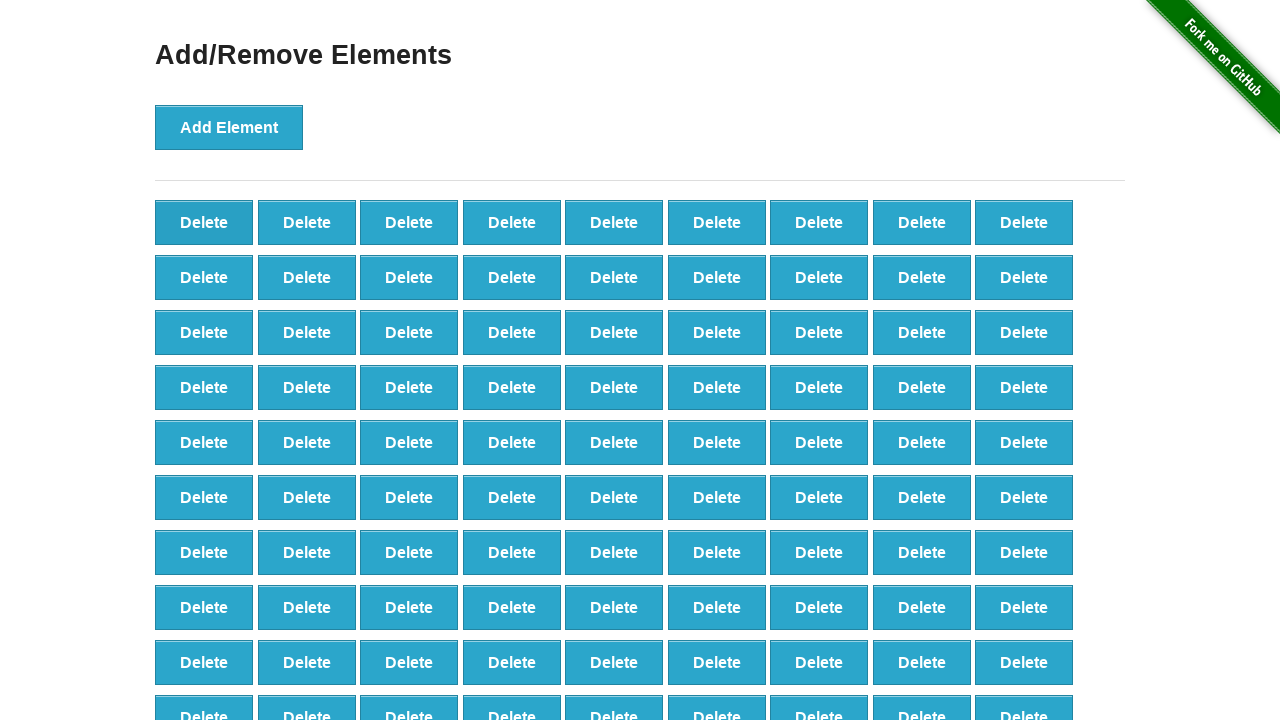

Clicked delete button to remove element (iteration 4/60) at (204, 222) on button[onclick='deleteElement()'] >> nth=0
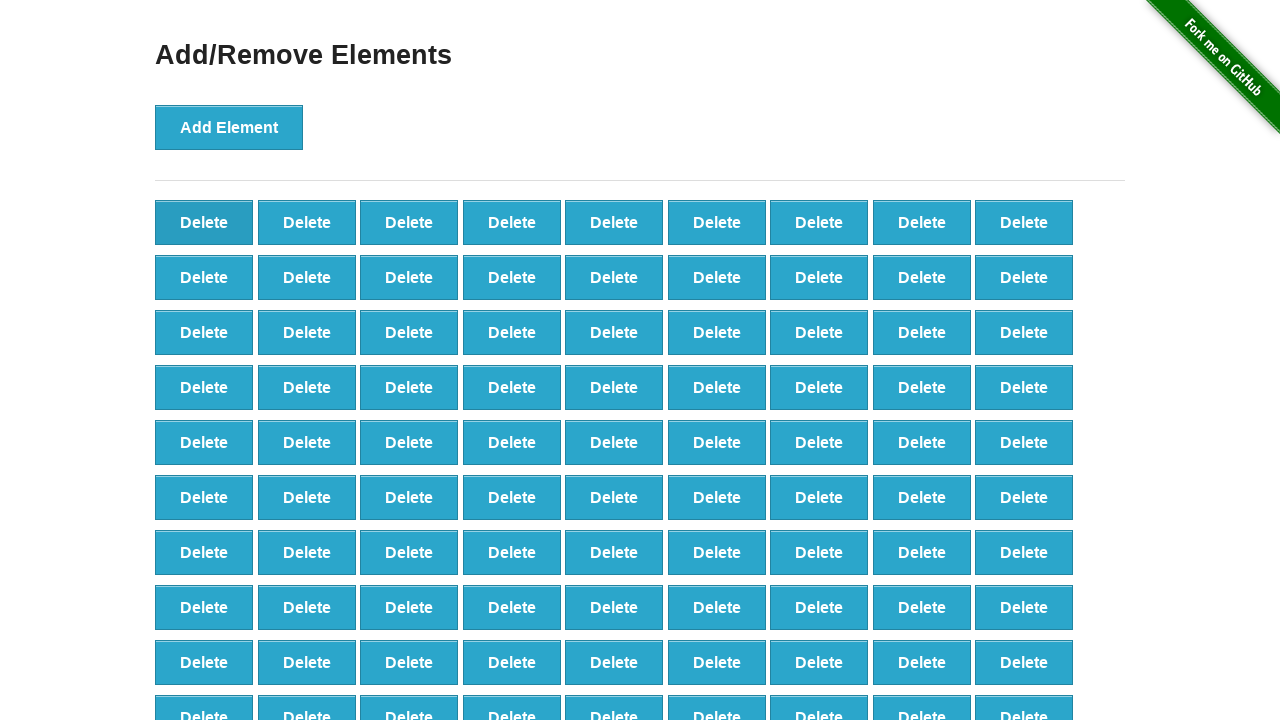

Clicked delete button to remove element (iteration 5/60) at (204, 222) on button[onclick='deleteElement()'] >> nth=0
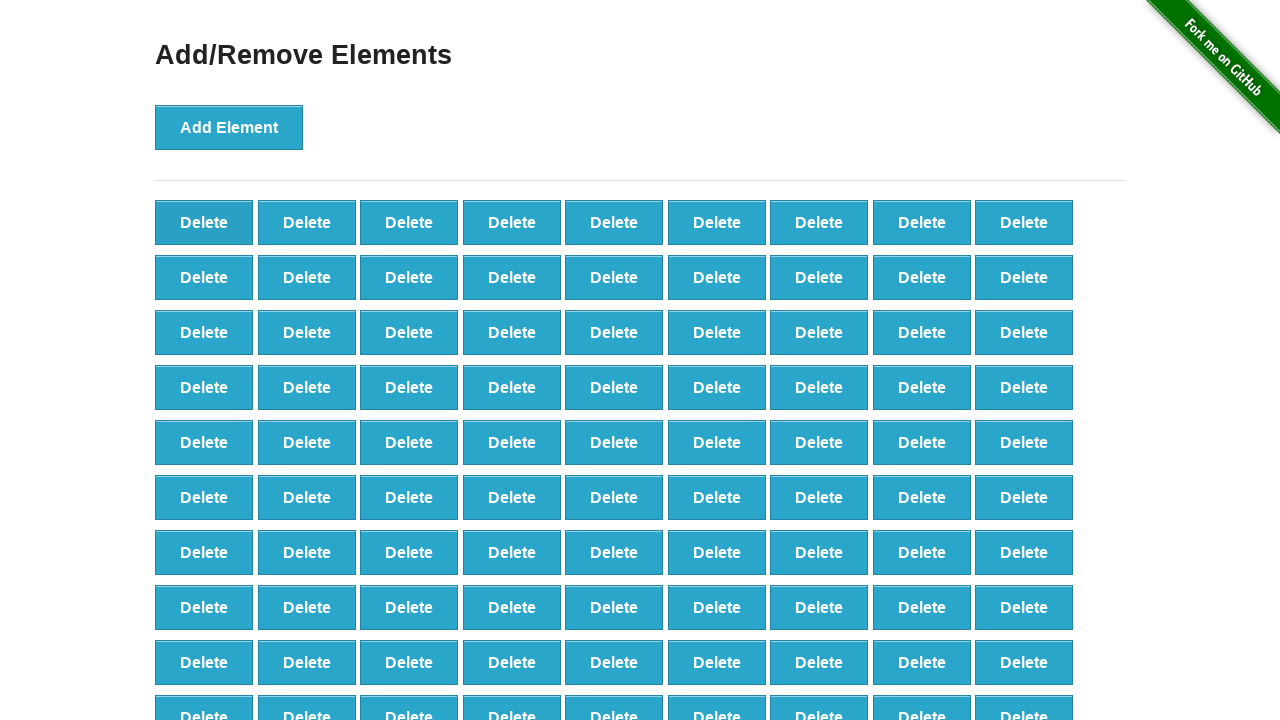

Clicked delete button to remove element (iteration 6/60) at (204, 222) on button[onclick='deleteElement()'] >> nth=0
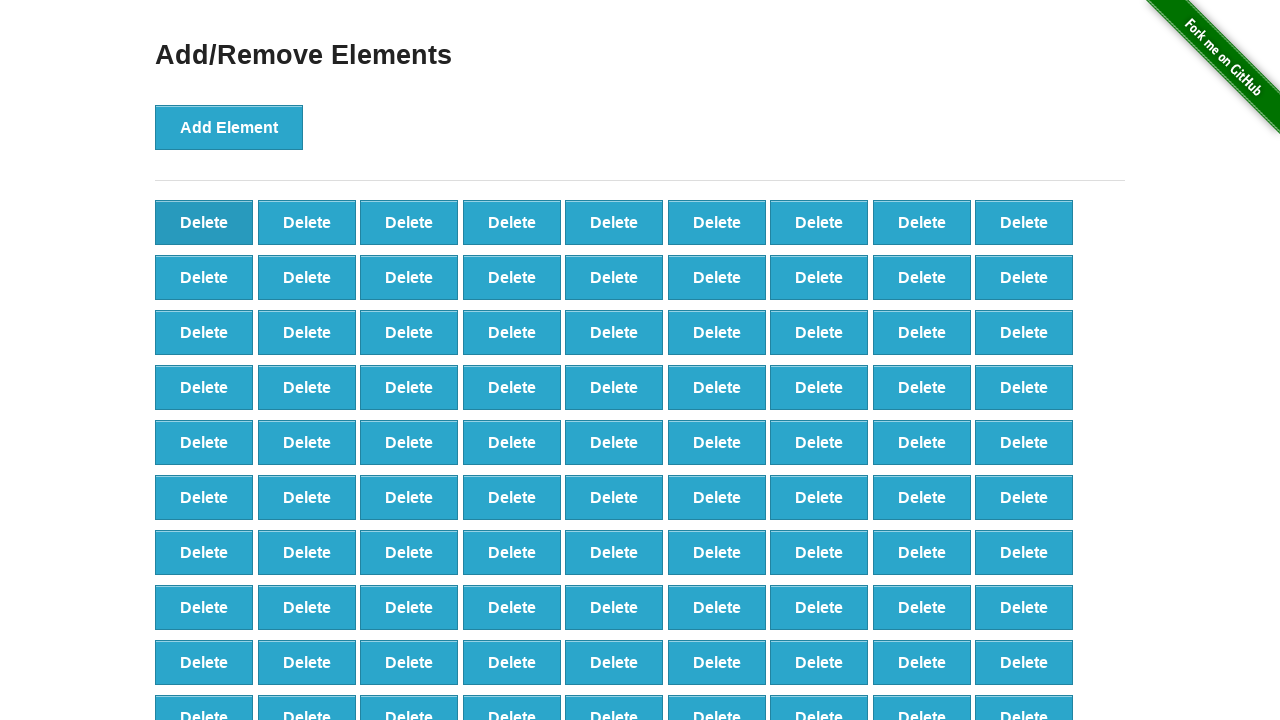

Clicked delete button to remove element (iteration 7/60) at (204, 222) on button[onclick='deleteElement()'] >> nth=0
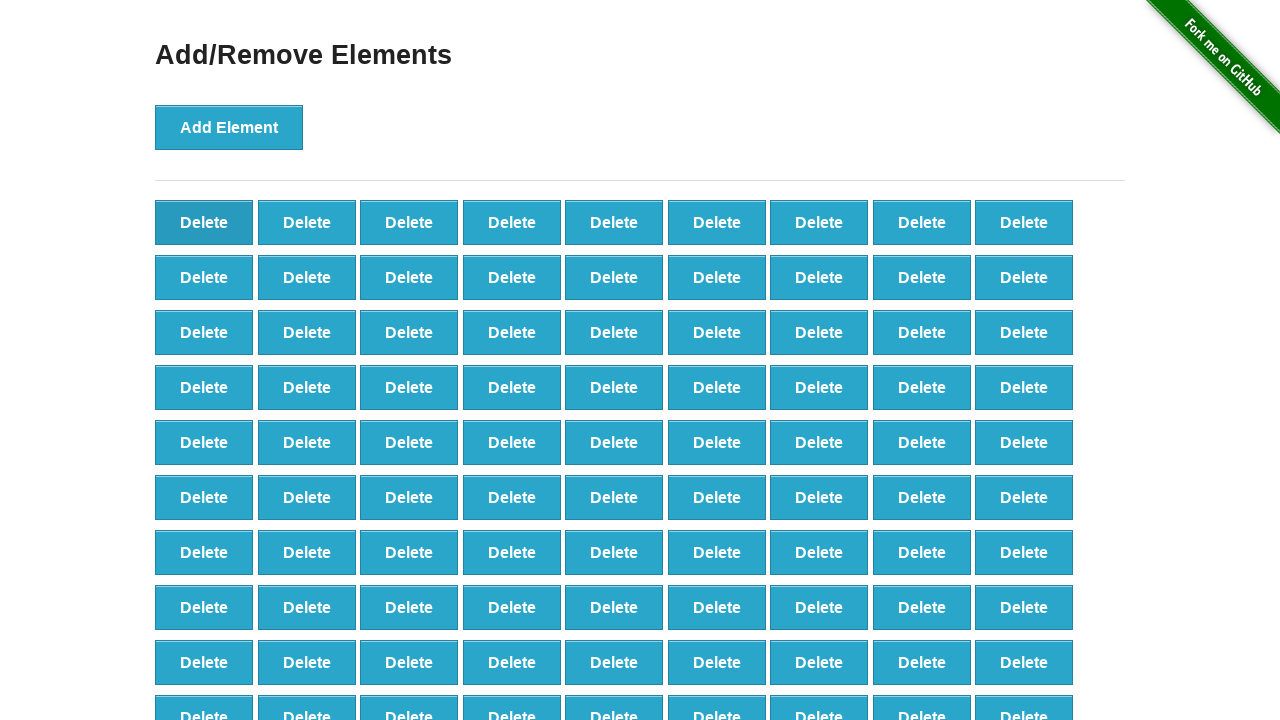

Clicked delete button to remove element (iteration 8/60) at (204, 222) on button[onclick='deleteElement()'] >> nth=0
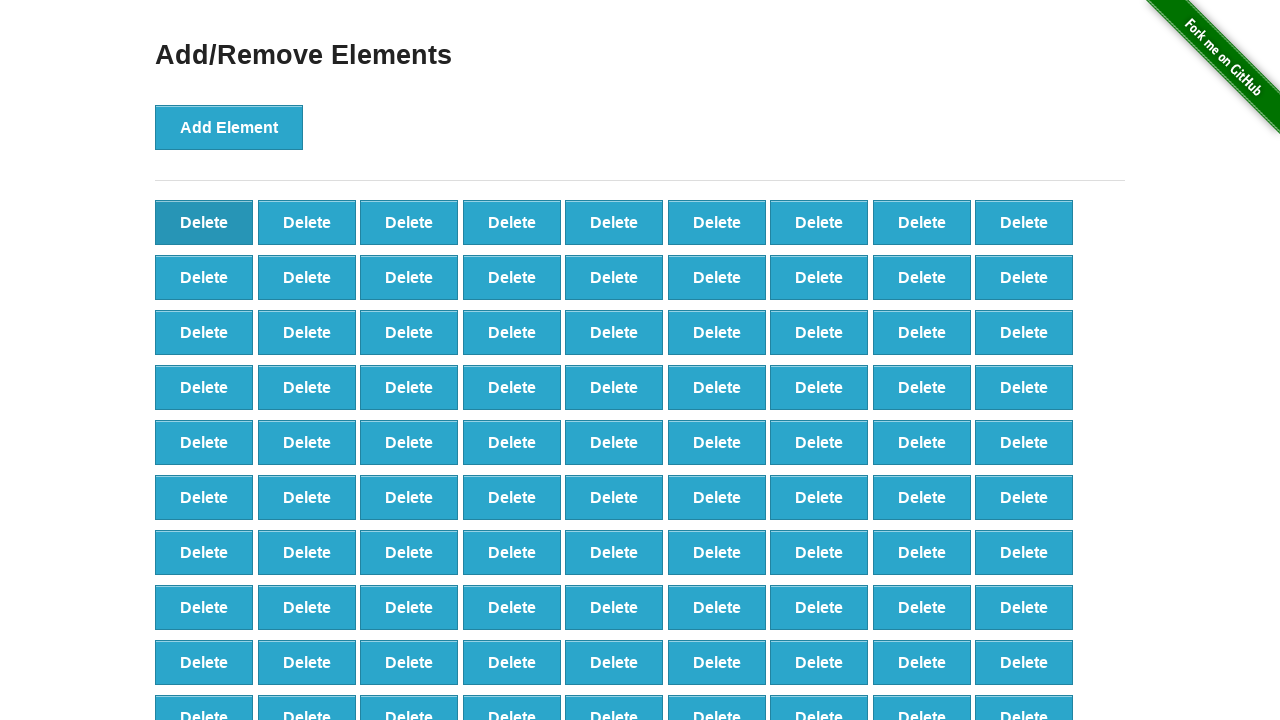

Clicked delete button to remove element (iteration 9/60) at (204, 222) on button[onclick='deleteElement()'] >> nth=0
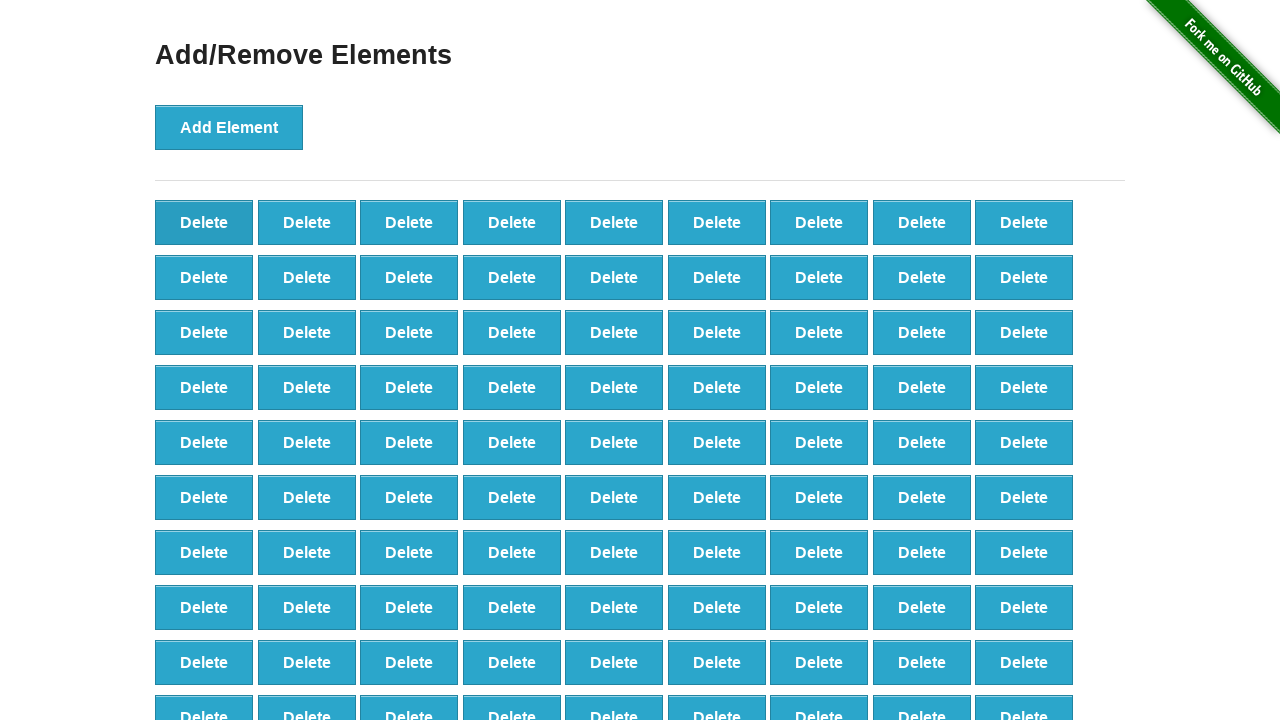

Clicked delete button to remove element (iteration 10/60) at (204, 222) on button[onclick='deleteElement()'] >> nth=0
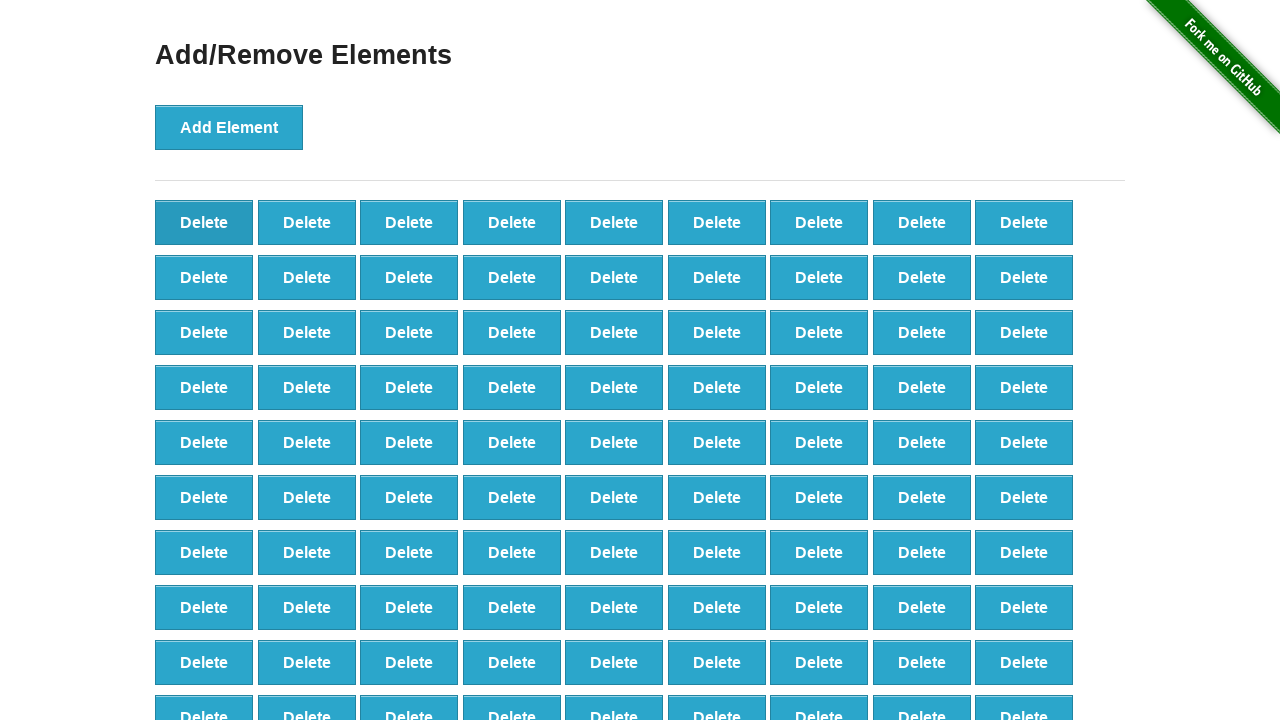

Clicked delete button to remove element (iteration 11/60) at (204, 222) on button[onclick='deleteElement()'] >> nth=0
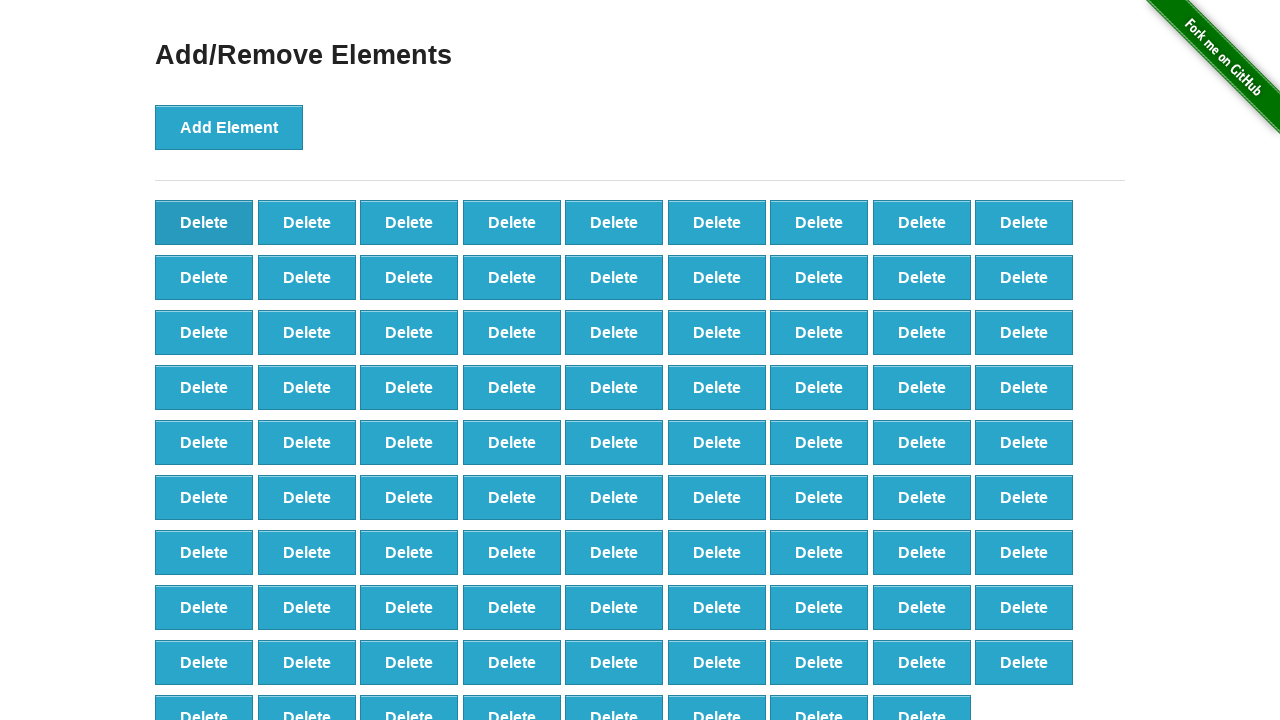

Clicked delete button to remove element (iteration 12/60) at (204, 222) on button[onclick='deleteElement()'] >> nth=0
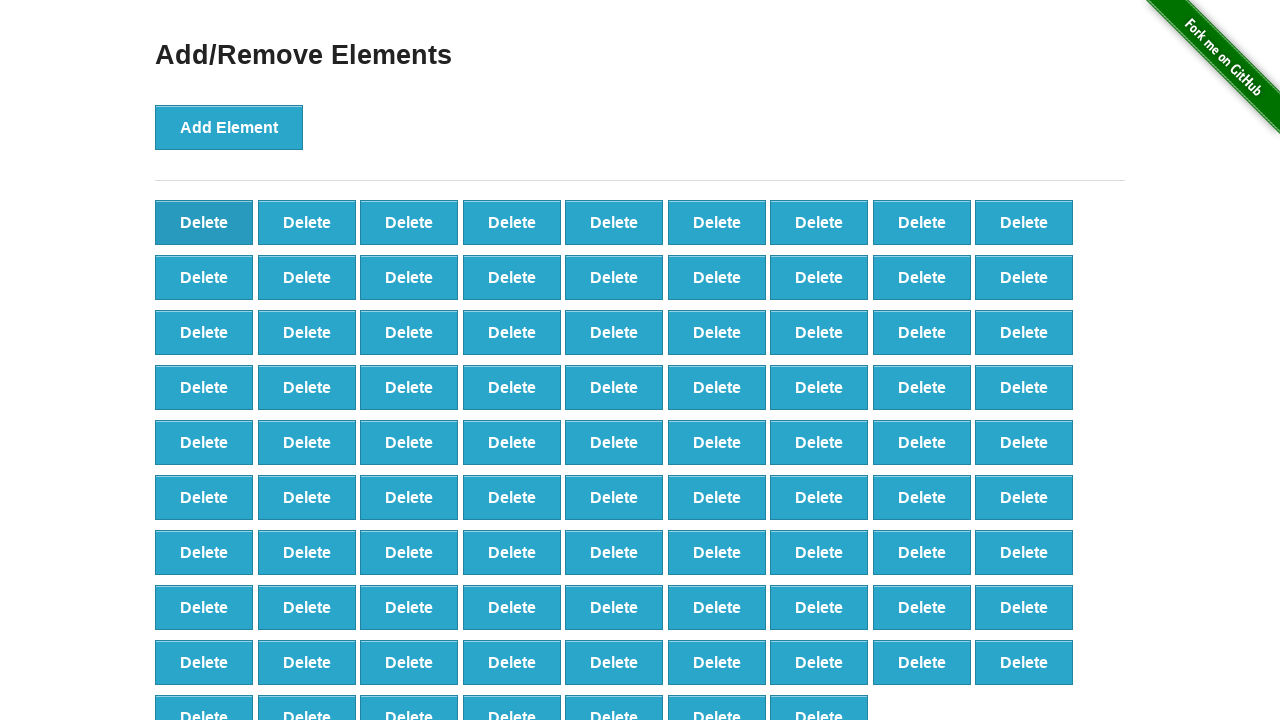

Clicked delete button to remove element (iteration 13/60) at (204, 222) on button[onclick='deleteElement()'] >> nth=0
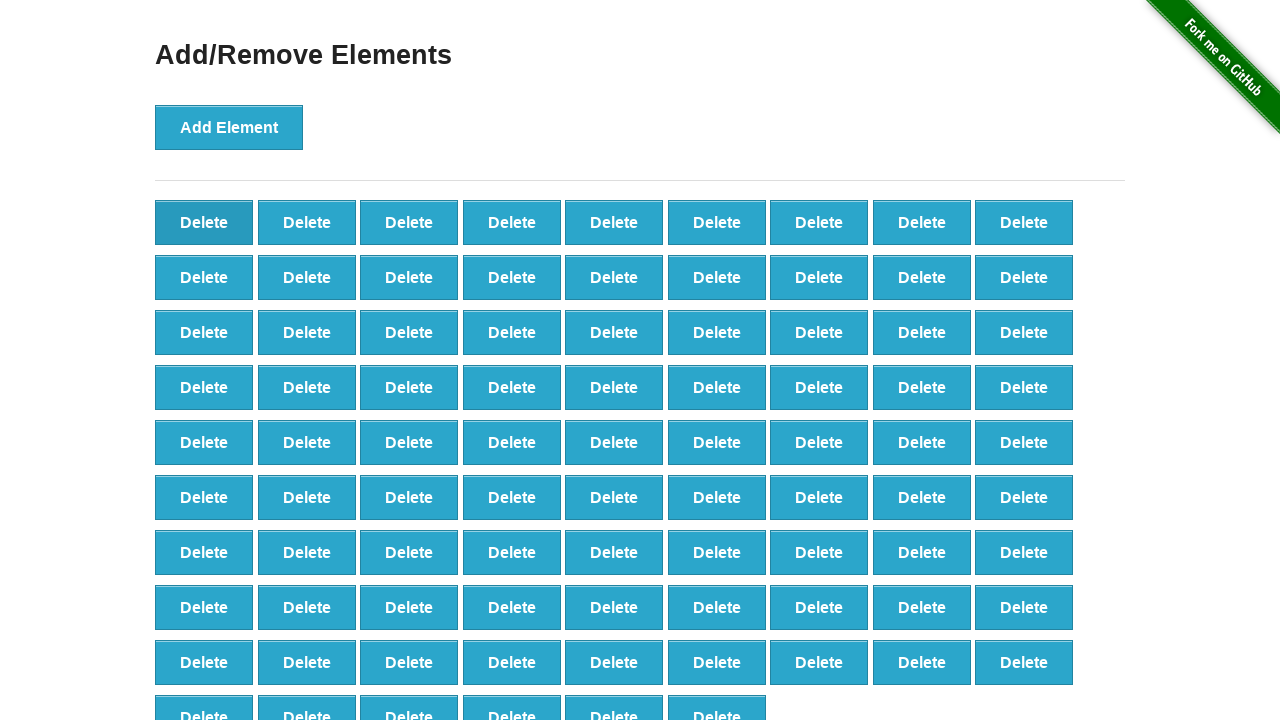

Clicked delete button to remove element (iteration 14/60) at (204, 222) on button[onclick='deleteElement()'] >> nth=0
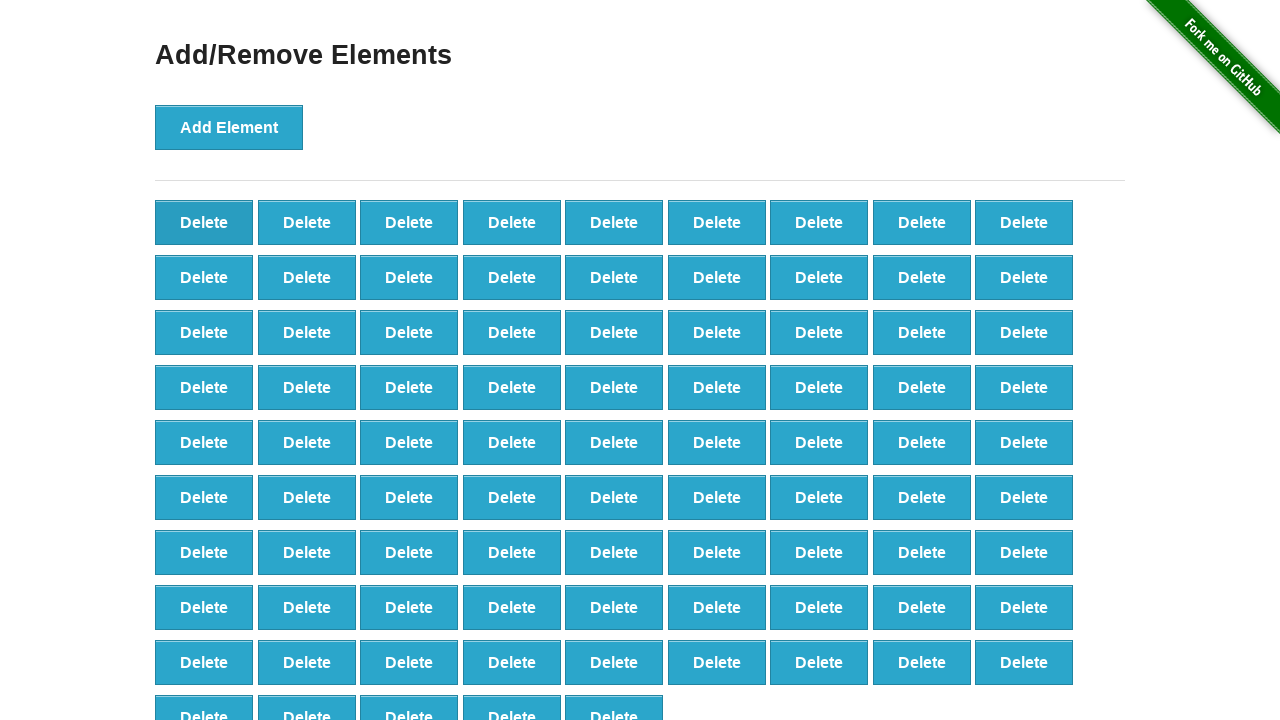

Clicked delete button to remove element (iteration 15/60) at (204, 222) on button[onclick='deleteElement()'] >> nth=0
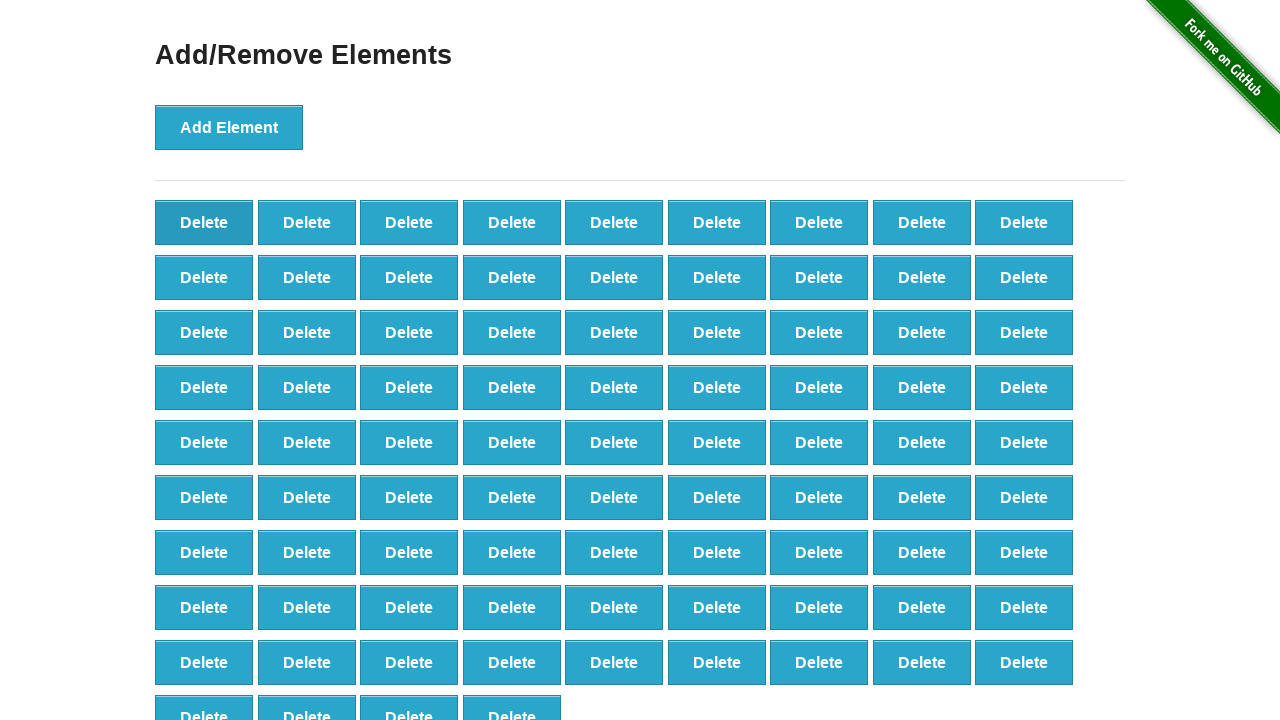

Clicked delete button to remove element (iteration 16/60) at (204, 222) on button[onclick='deleteElement()'] >> nth=0
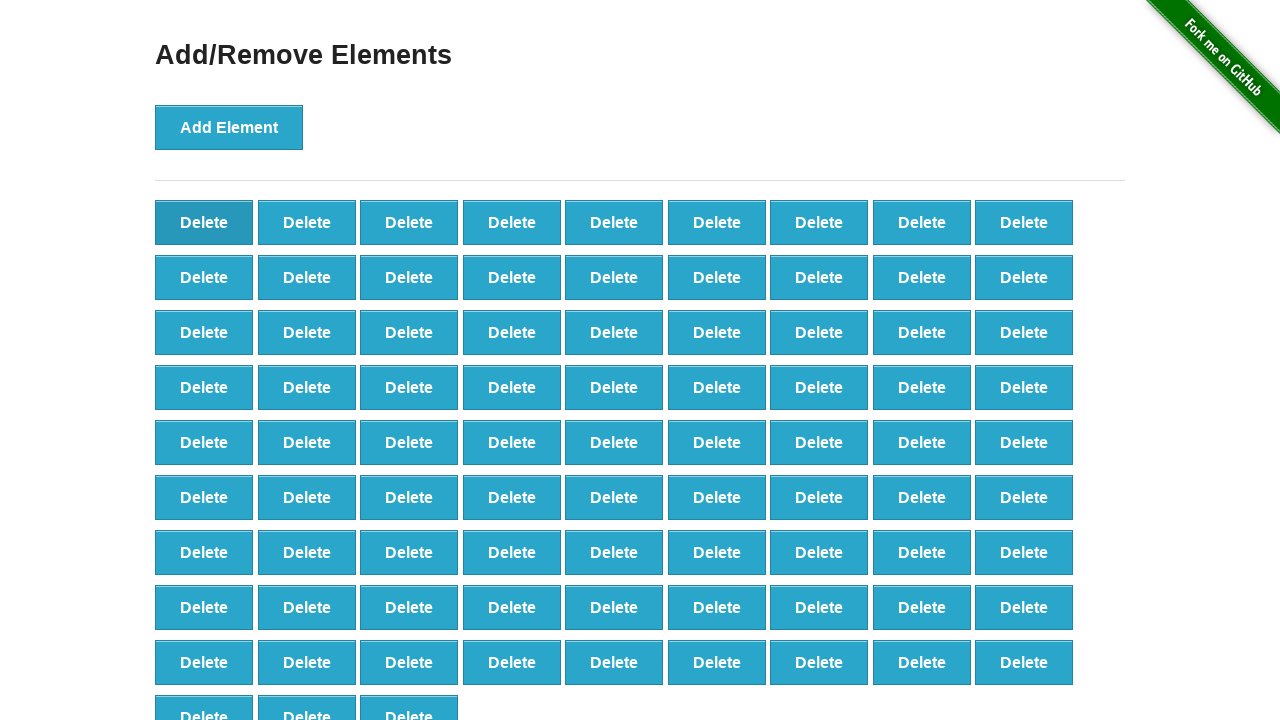

Clicked delete button to remove element (iteration 17/60) at (204, 222) on button[onclick='deleteElement()'] >> nth=0
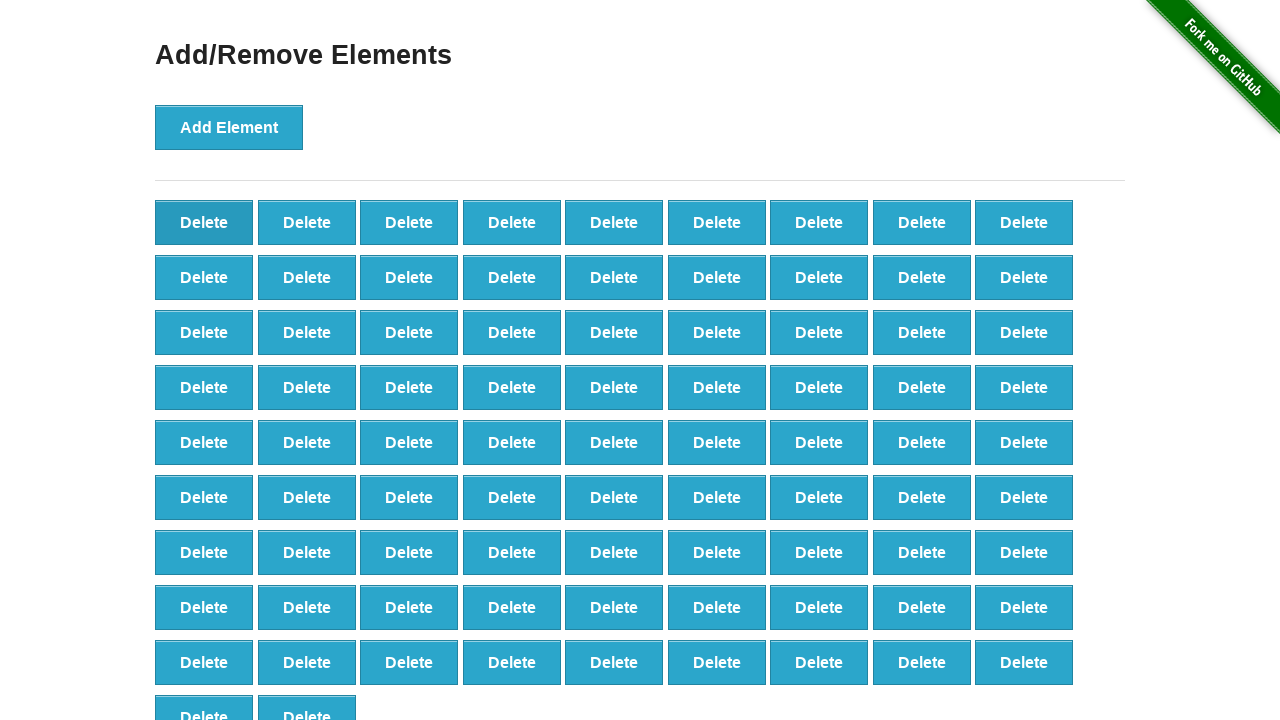

Clicked delete button to remove element (iteration 18/60) at (204, 222) on button[onclick='deleteElement()'] >> nth=0
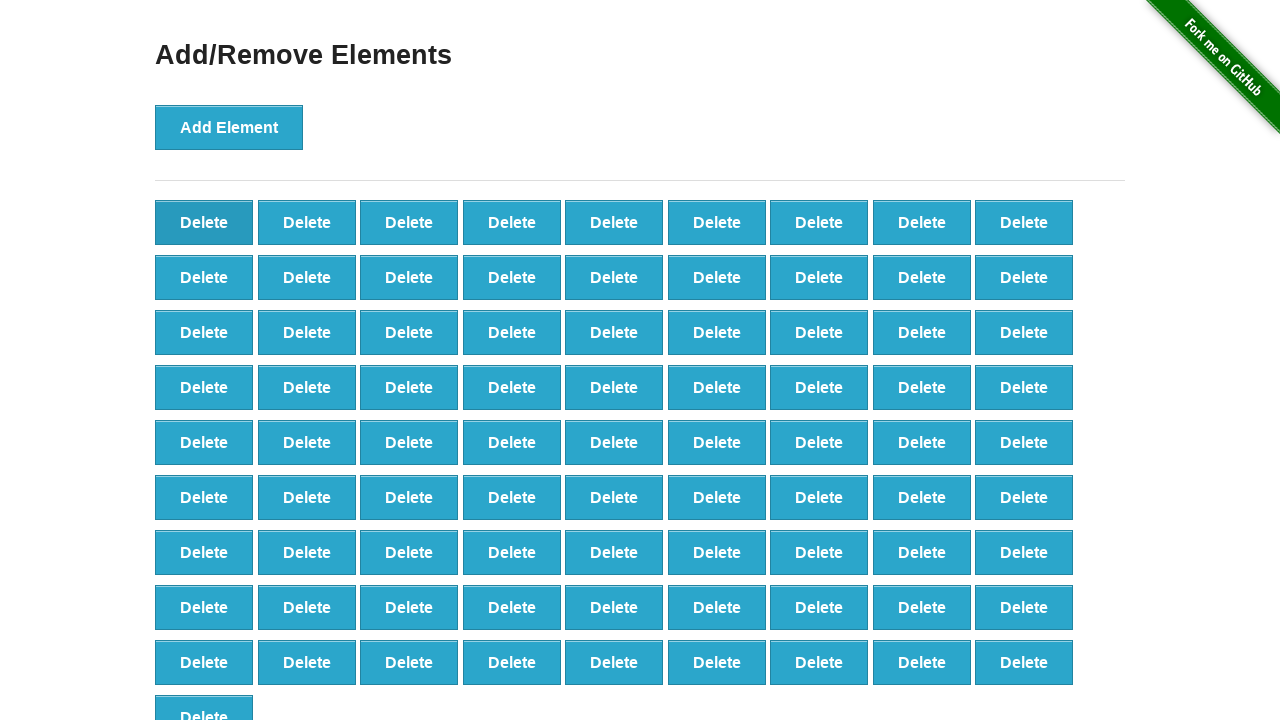

Clicked delete button to remove element (iteration 19/60) at (204, 222) on button[onclick='deleteElement()'] >> nth=0
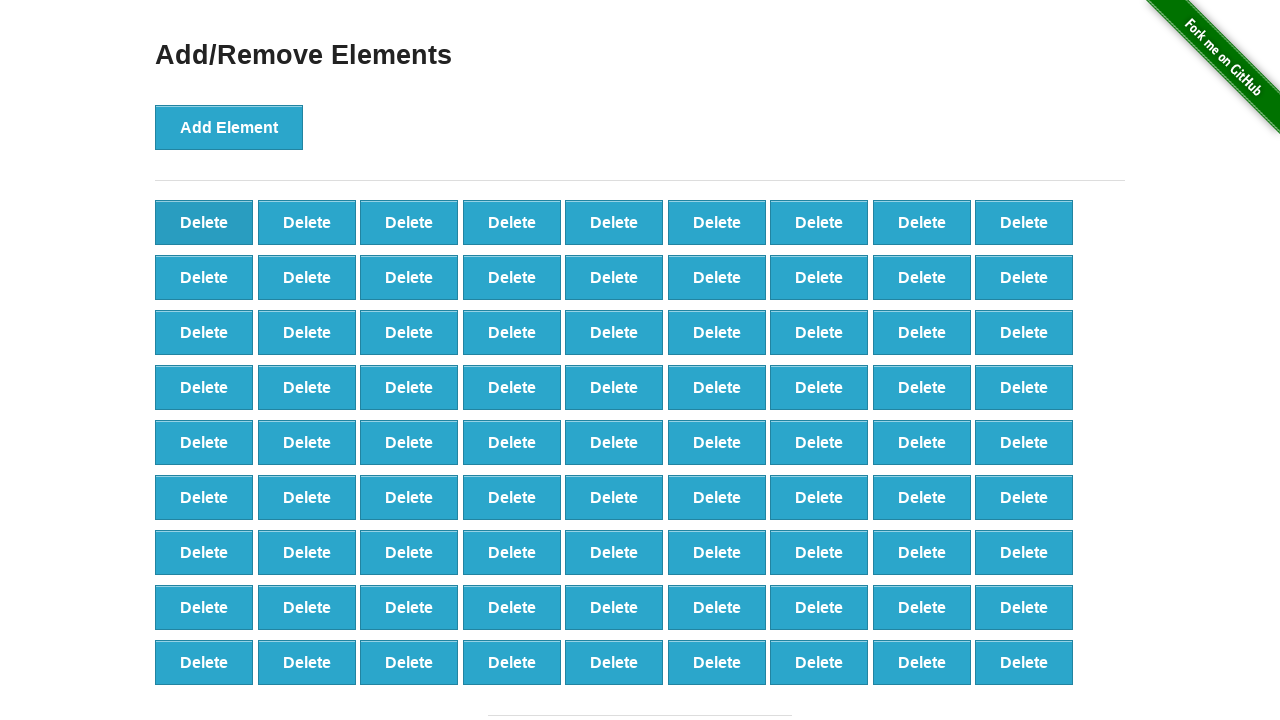

Clicked delete button to remove element (iteration 20/60) at (204, 222) on button[onclick='deleteElement()'] >> nth=0
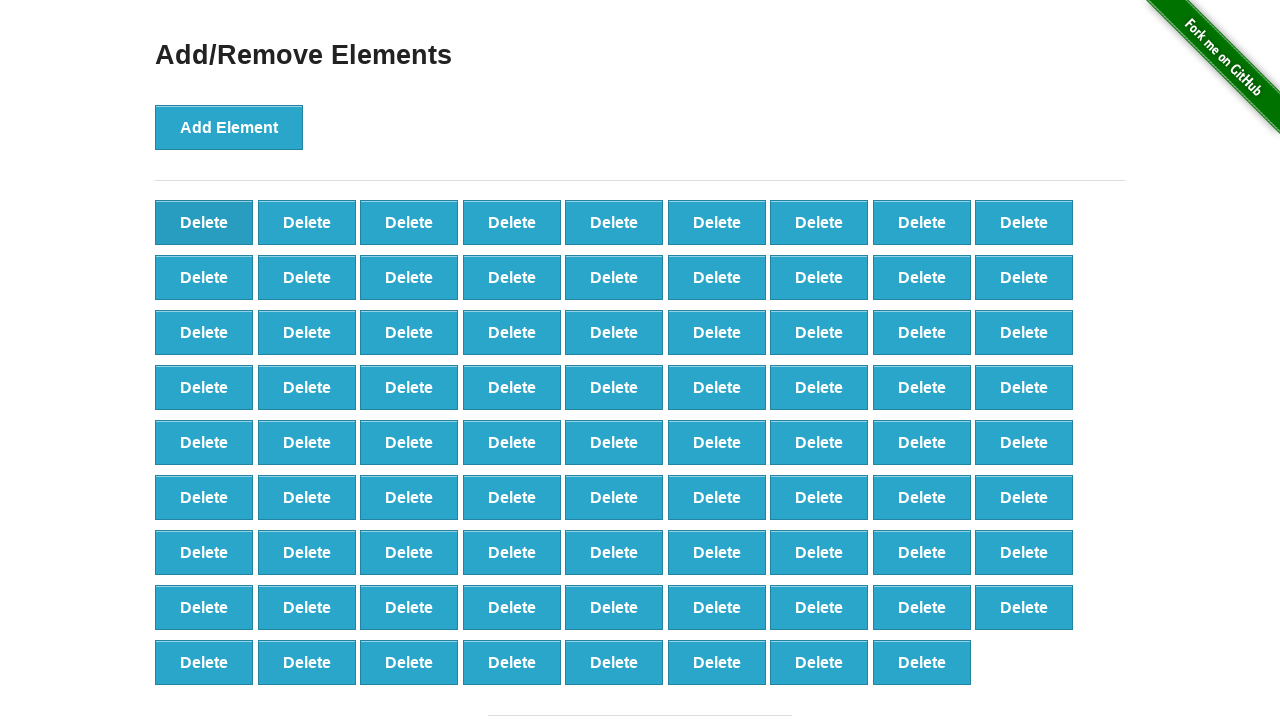

Clicked delete button to remove element (iteration 21/60) at (204, 222) on button[onclick='deleteElement()'] >> nth=0
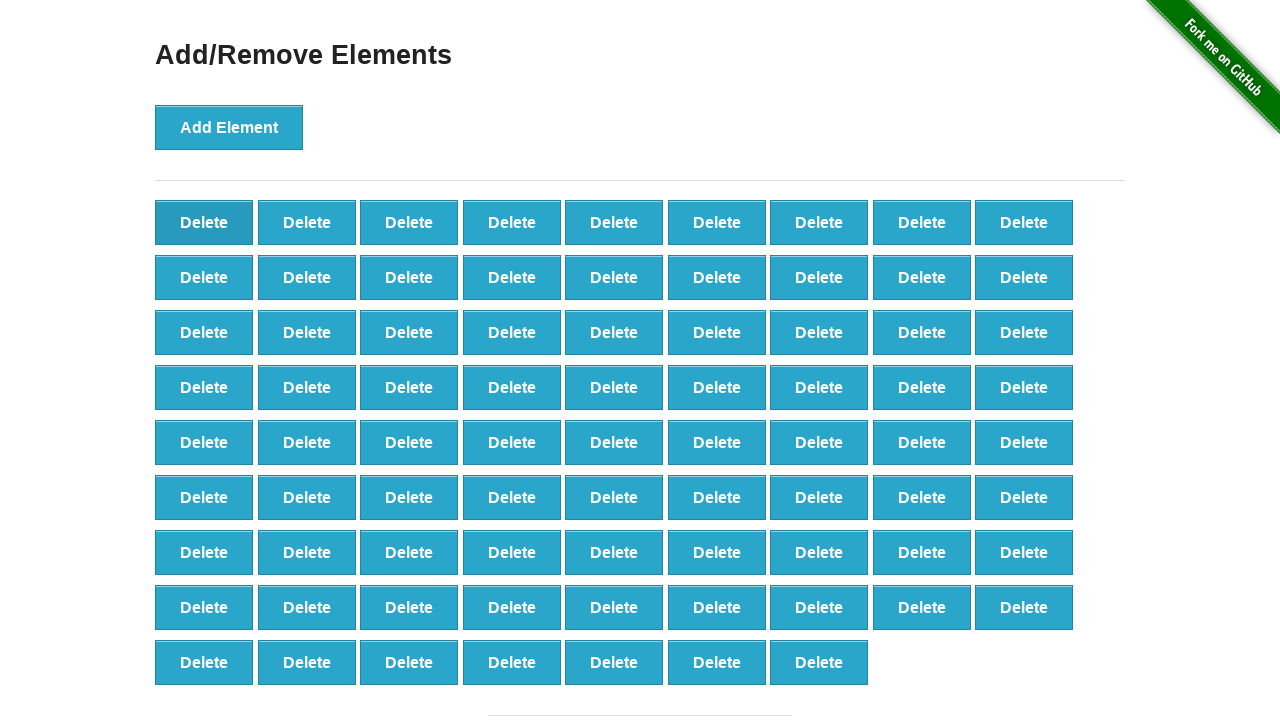

Clicked delete button to remove element (iteration 22/60) at (204, 222) on button[onclick='deleteElement()'] >> nth=0
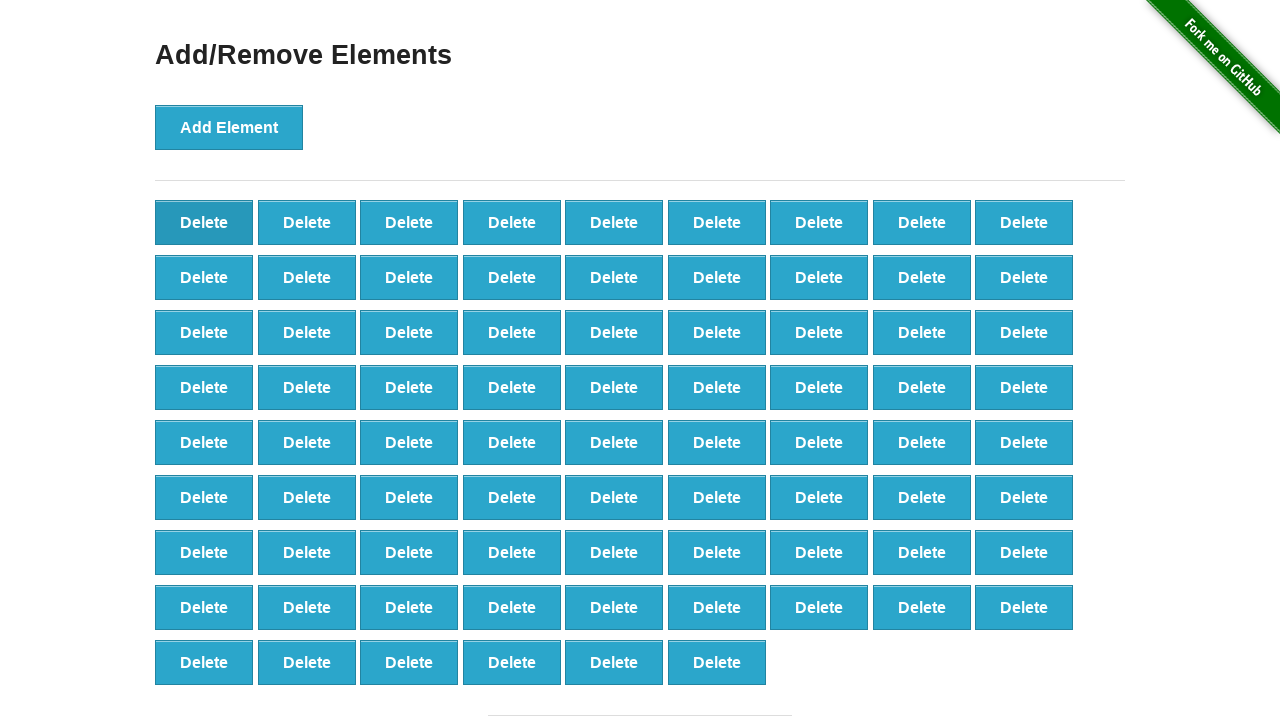

Clicked delete button to remove element (iteration 23/60) at (204, 222) on button[onclick='deleteElement()'] >> nth=0
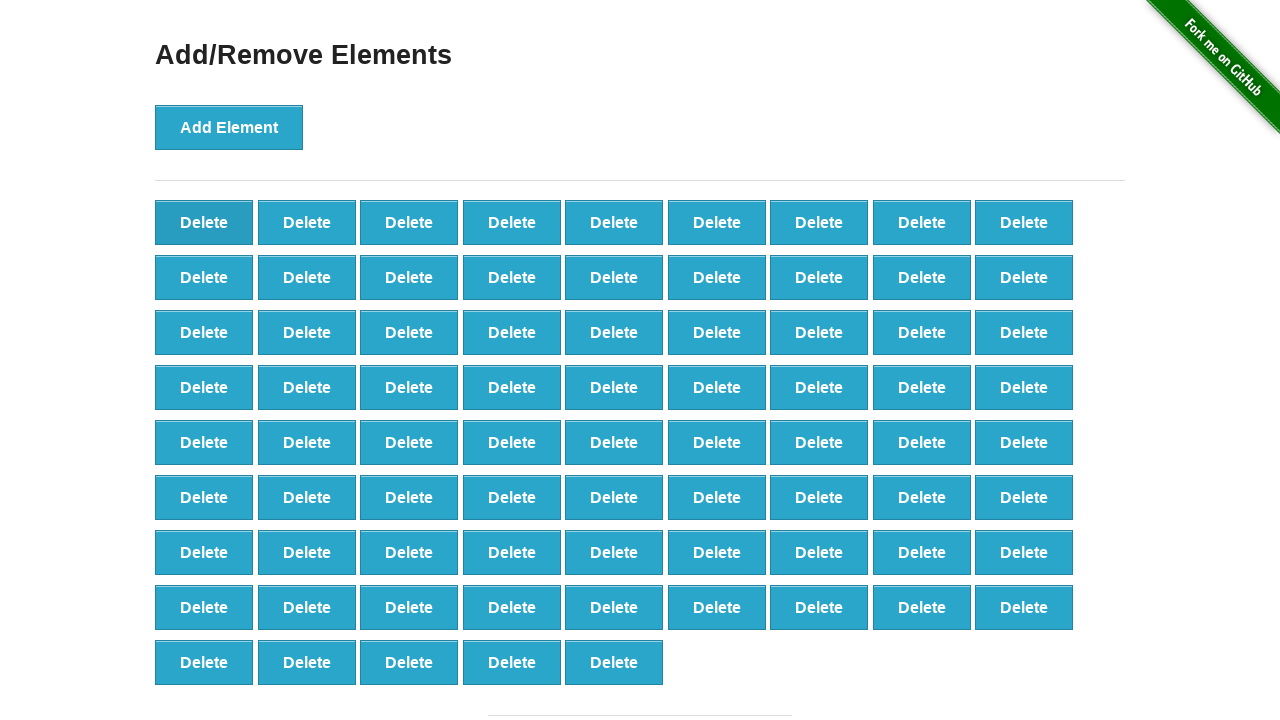

Clicked delete button to remove element (iteration 24/60) at (204, 222) on button[onclick='deleteElement()'] >> nth=0
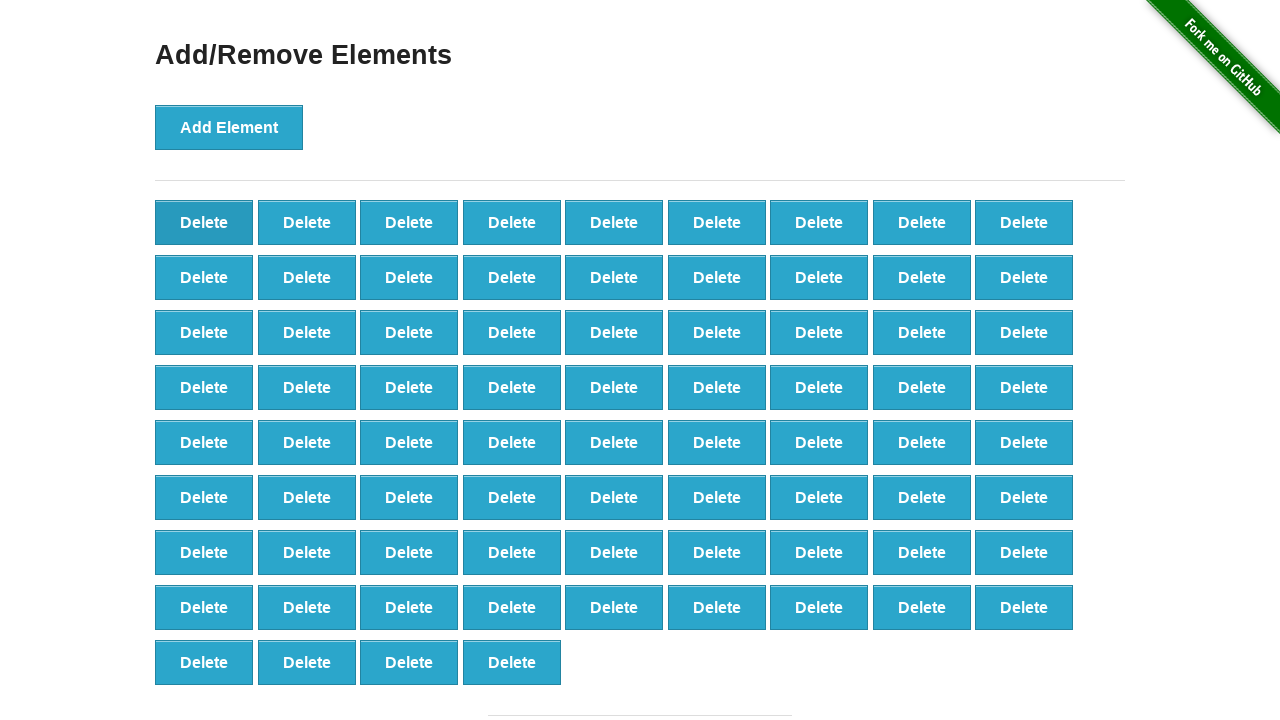

Clicked delete button to remove element (iteration 25/60) at (204, 222) on button[onclick='deleteElement()'] >> nth=0
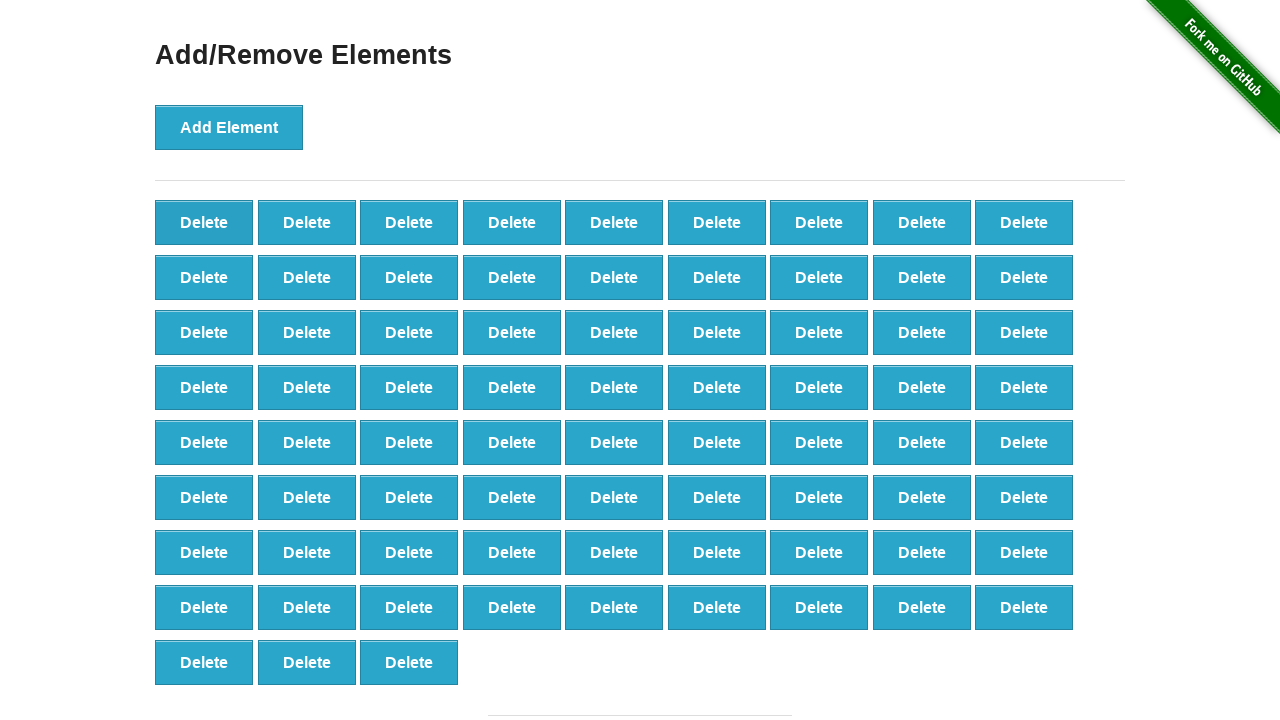

Clicked delete button to remove element (iteration 26/60) at (204, 222) on button[onclick='deleteElement()'] >> nth=0
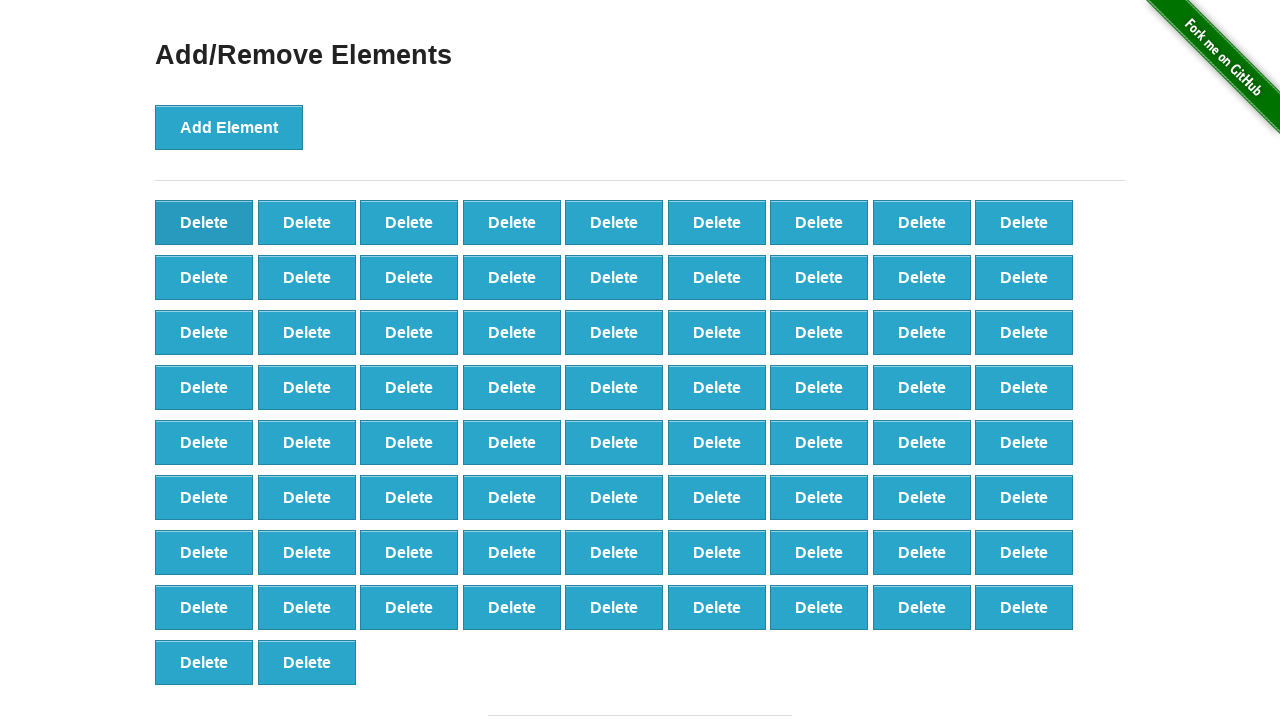

Clicked delete button to remove element (iteration 27/60) at (204, 222) on button[onclick='deleteElement()'] >> nth=0
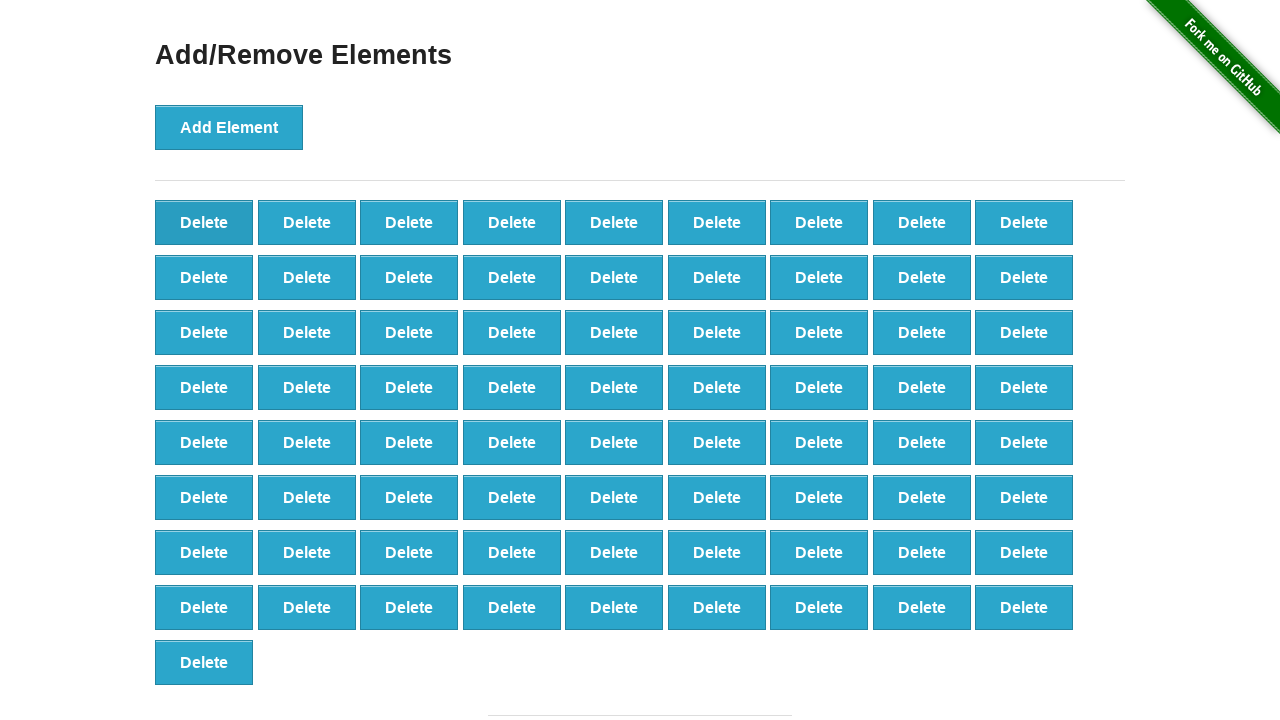

Clicked delete button to remove element (iteration 28/60) at (204, 222) on button[onclick='deleteElement()'] >> nth=0
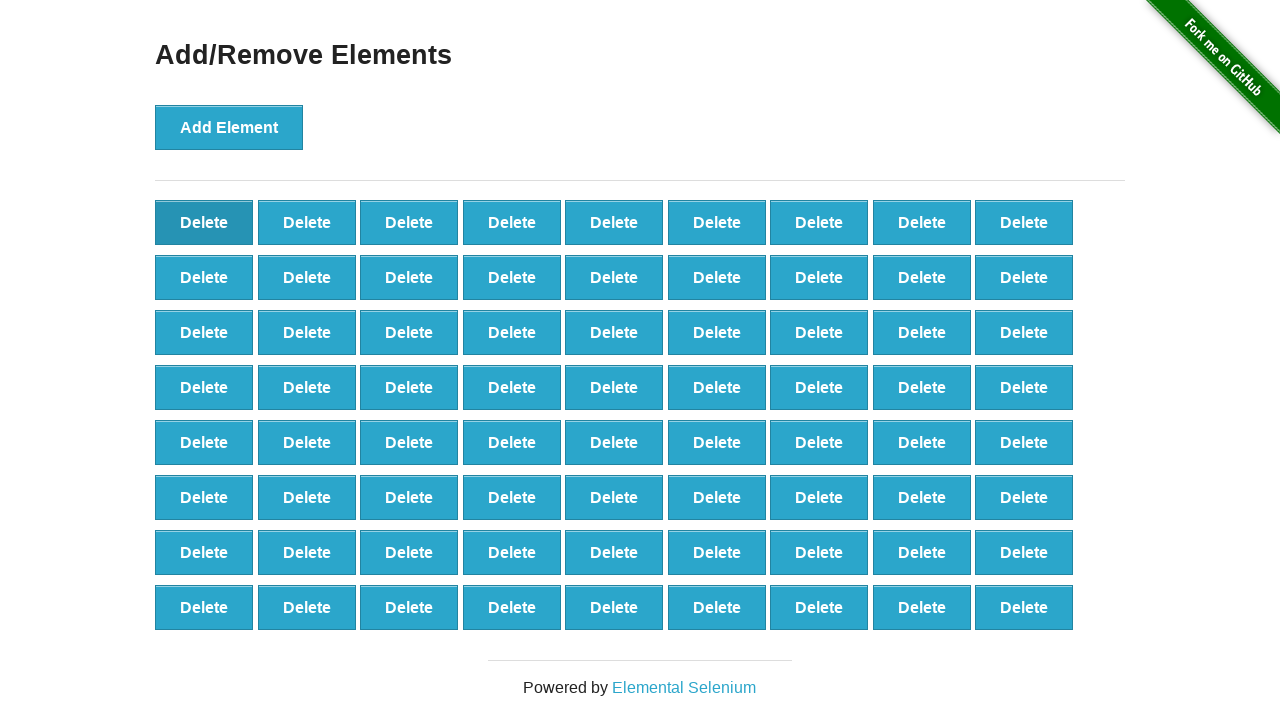

Clicked delete button to remove element (iteration 29/60) at (204, 222) on button[onclick='deleteElement()'] >> nth=0
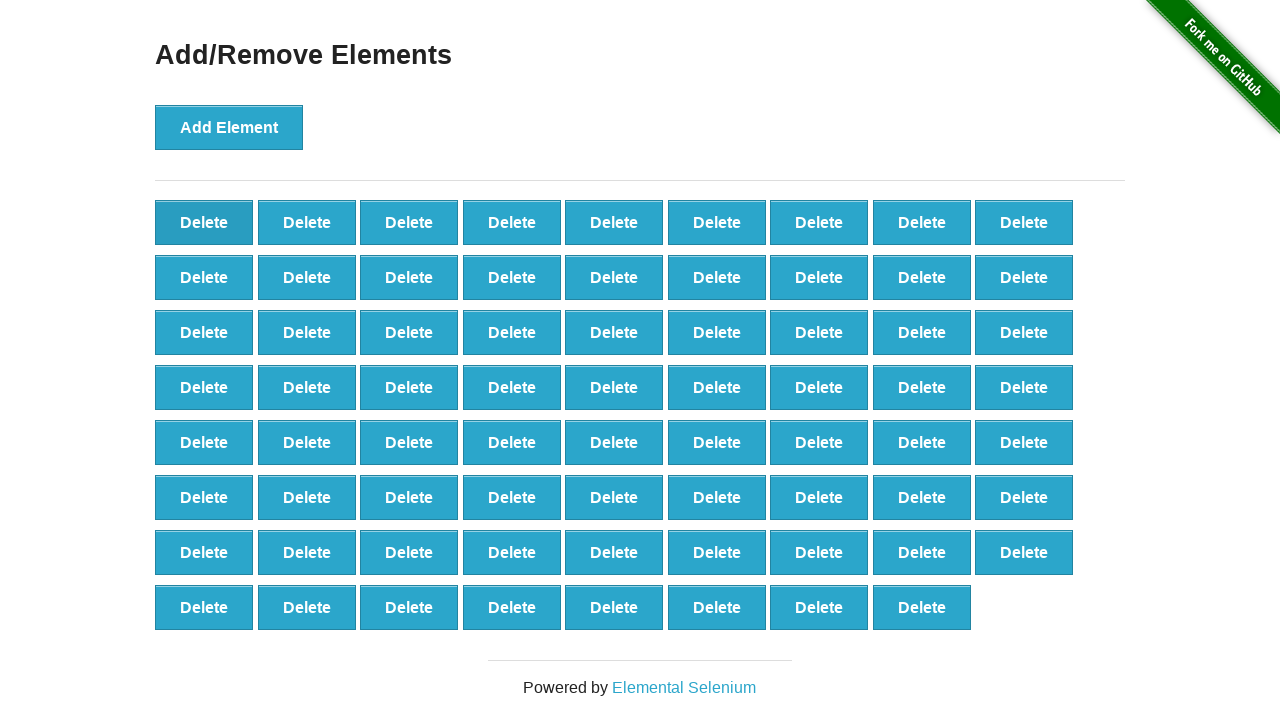

Clicked delete button to remove element (iteration 30/60) at (204, 222) on button[onclick='deleteElement()'] >> nth=0
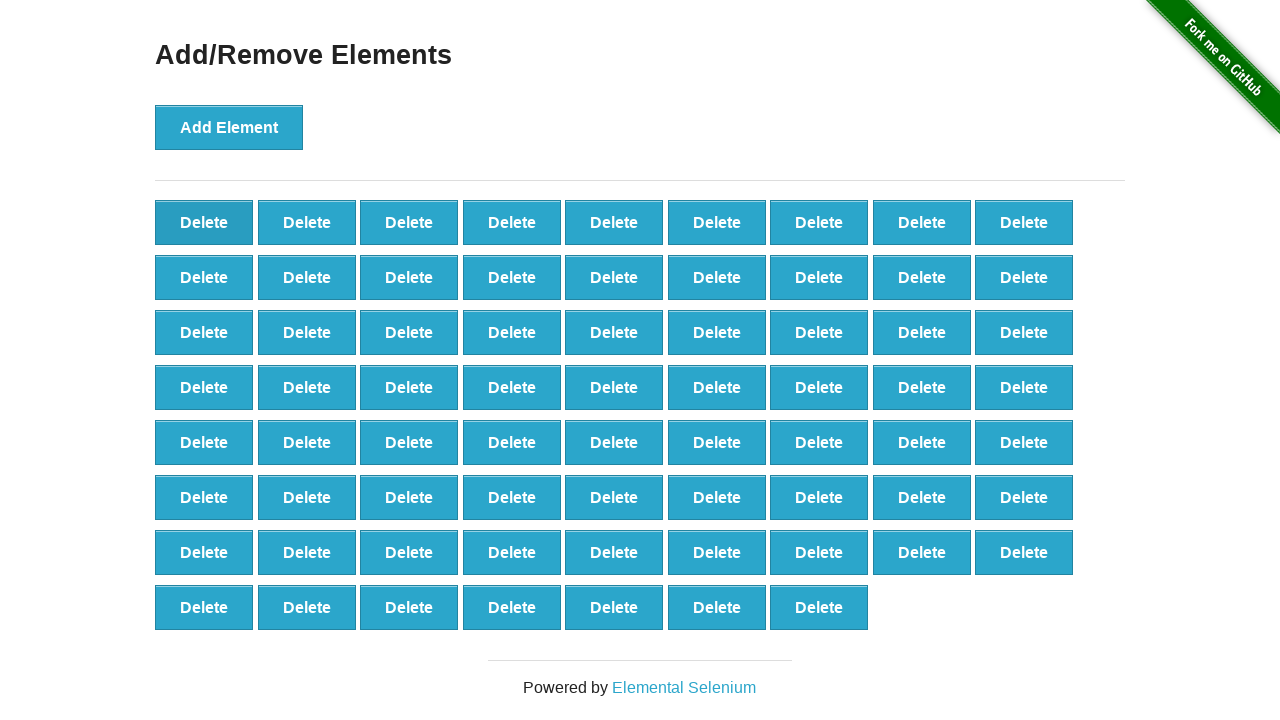

Clicked delete button to remove element (iteration 31/60) at (204, 222) on button[onclick='deleteElement()'] >> nth=0
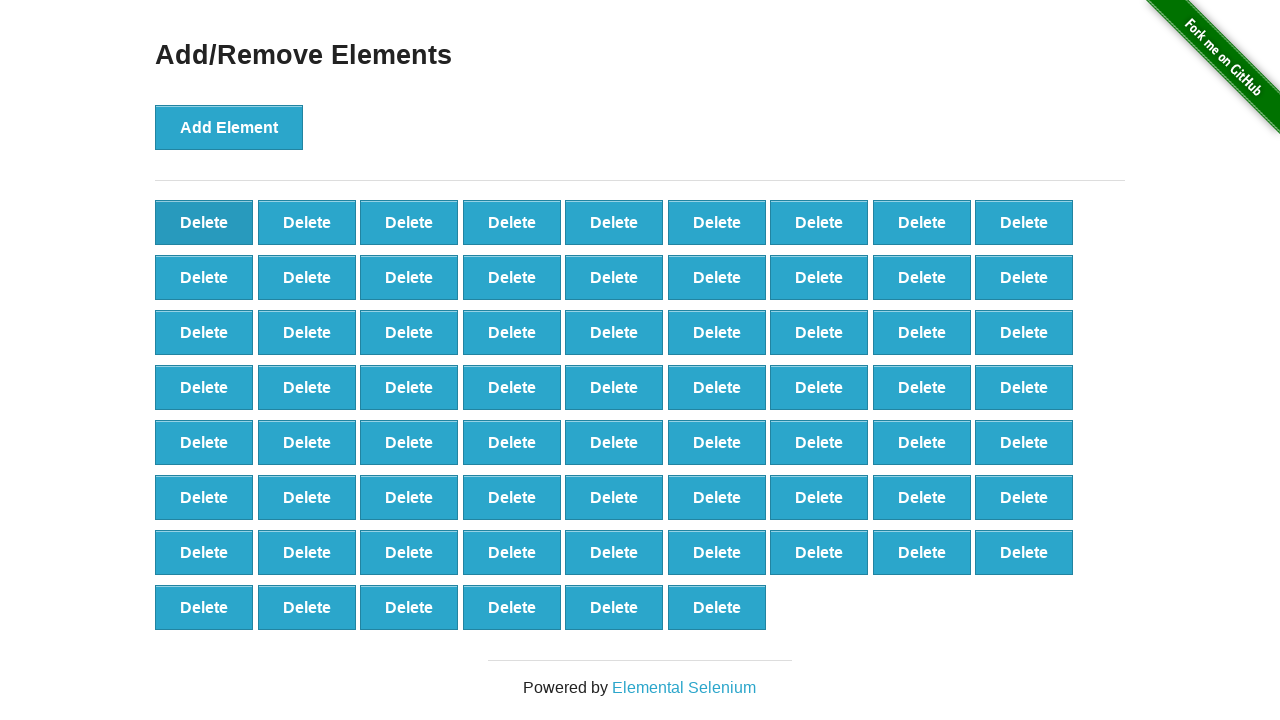

Clicked delete button to remove element (iteration 32/60) at (204, 222) on button[onclick='deleteElement()'] >> nth=0
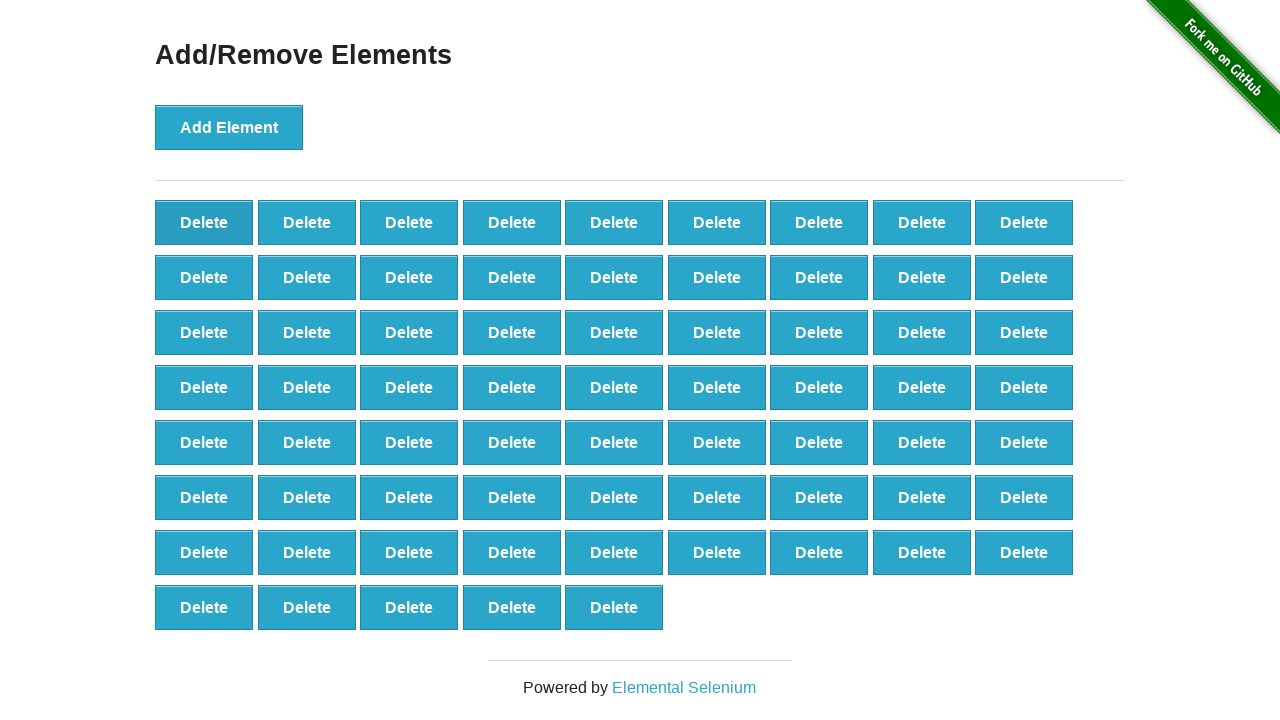

Clicked delete button to remove element (iteration 33/60) at (204, 222) on button[onclick='deleteElement()'] >> nth=0
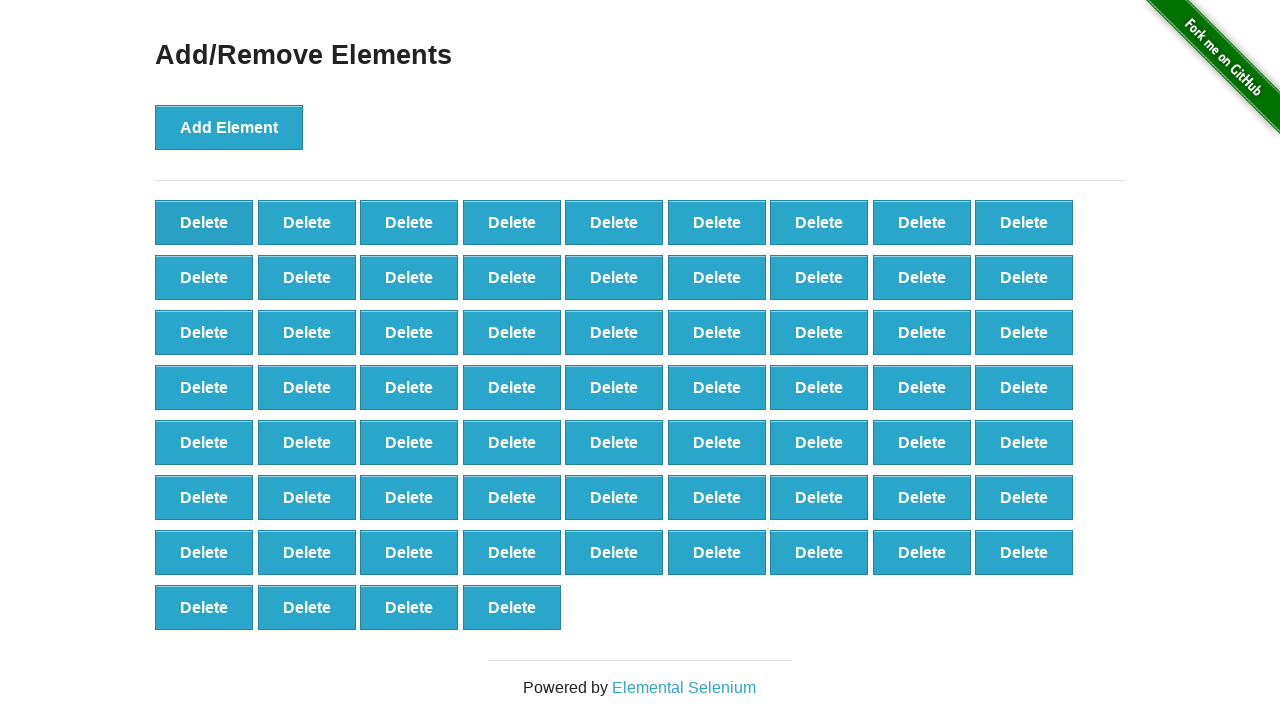

Clicked delete button to remove element (iteration 34/60) at (204, 222) on button[onclick='deleteElement()'] >> nth=0
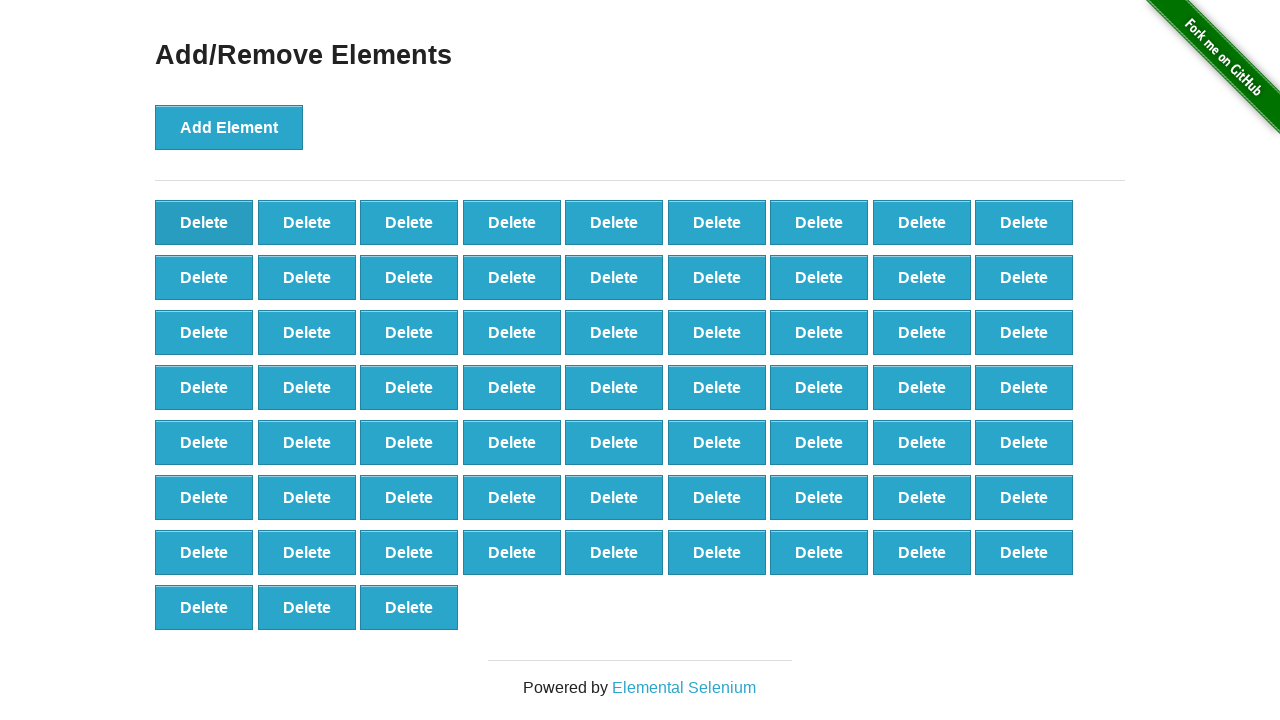

Clicked delete button to remove element (iteration 35/60) at (204, 222) on button[onclick='deleteElement()'] >> nth=0
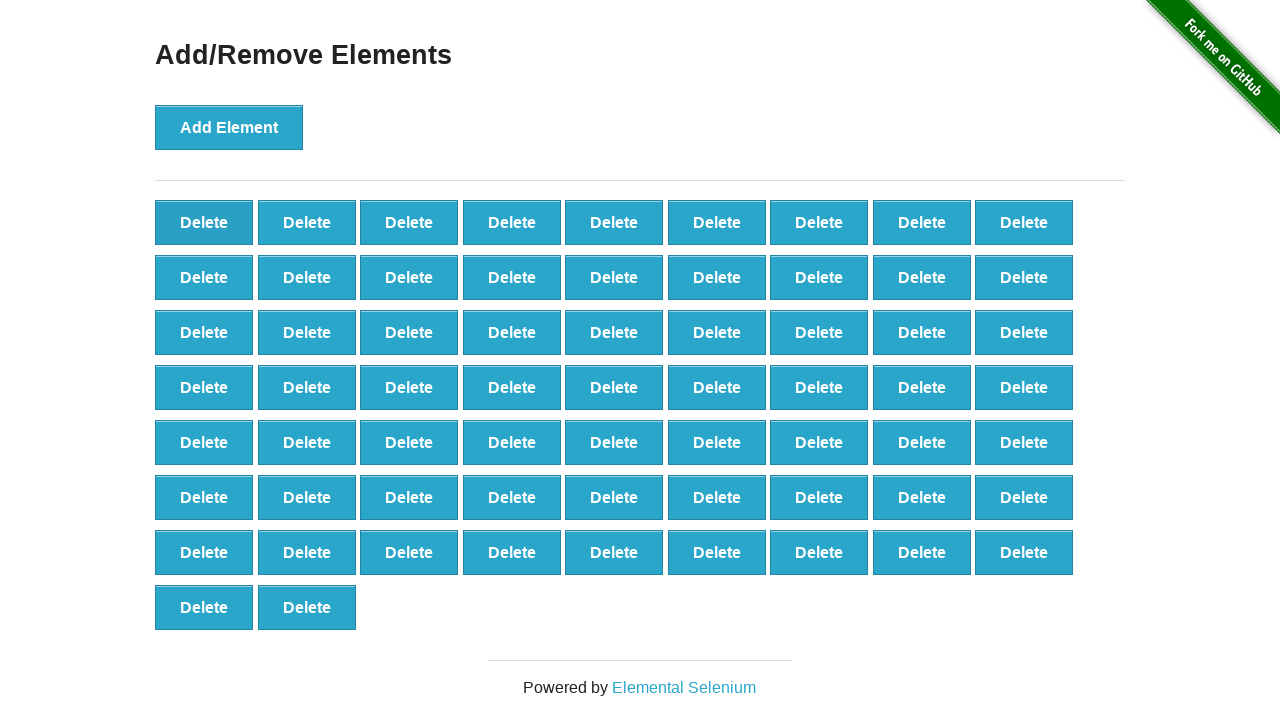

Clicked delete button to remove element (iteration 36/60) at (204, 222) on button[onclick='deleteElement()'] >> nth=0
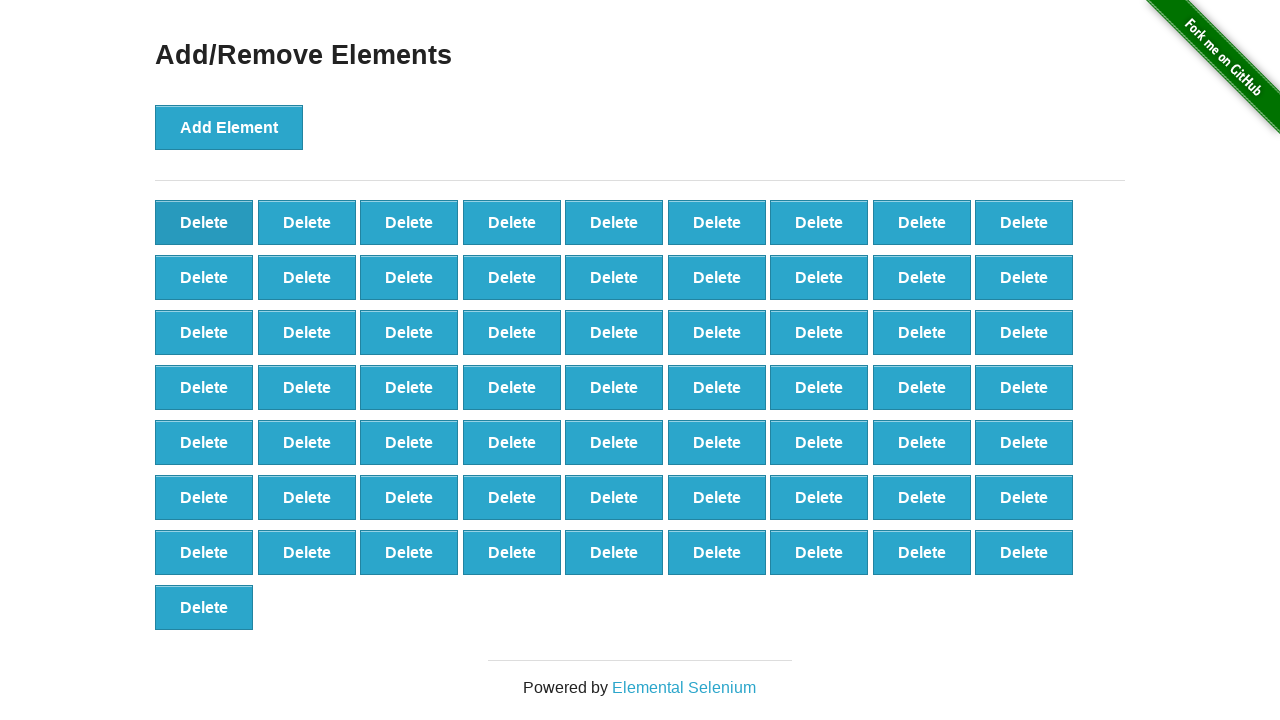

Clicked delete button to remove element (iteration 37/60) at (204, 222) on button[onclick='deleteElement()'] >> nth=0
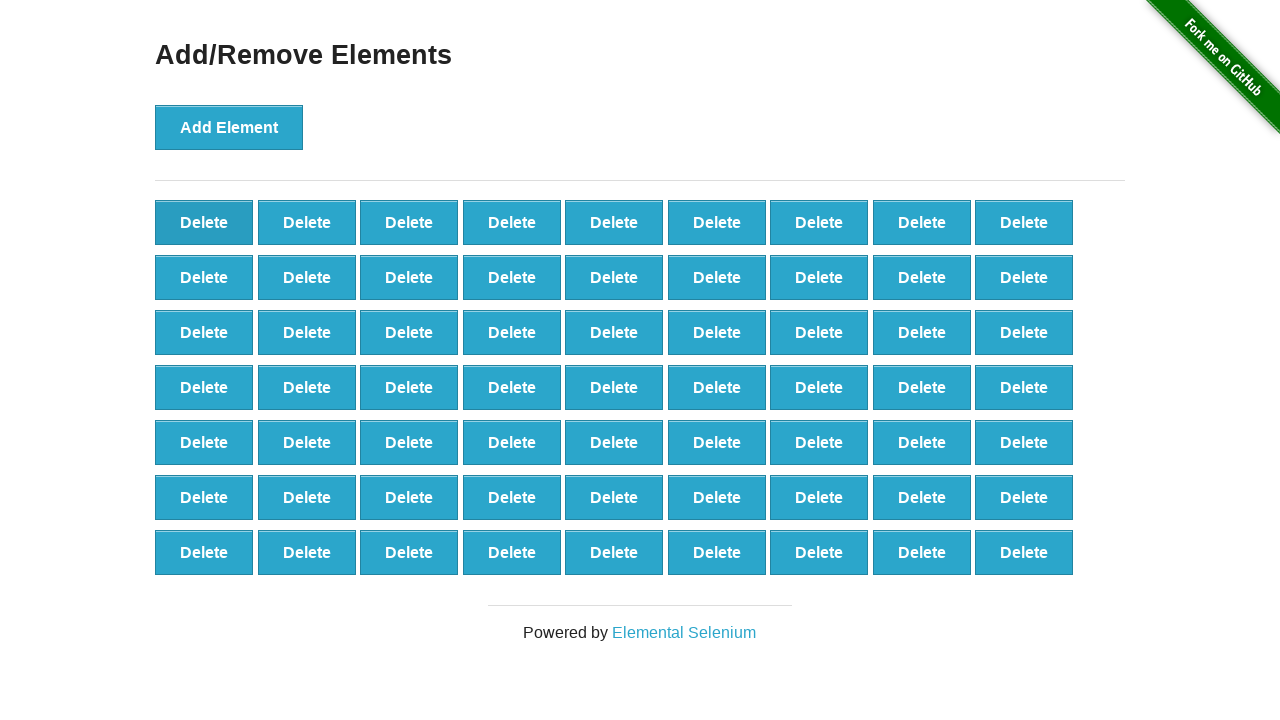

Clicked delete button to remove element (iteration 38/60) at (204, 222) on button[onclick='deleteElement()'] >> nth=0
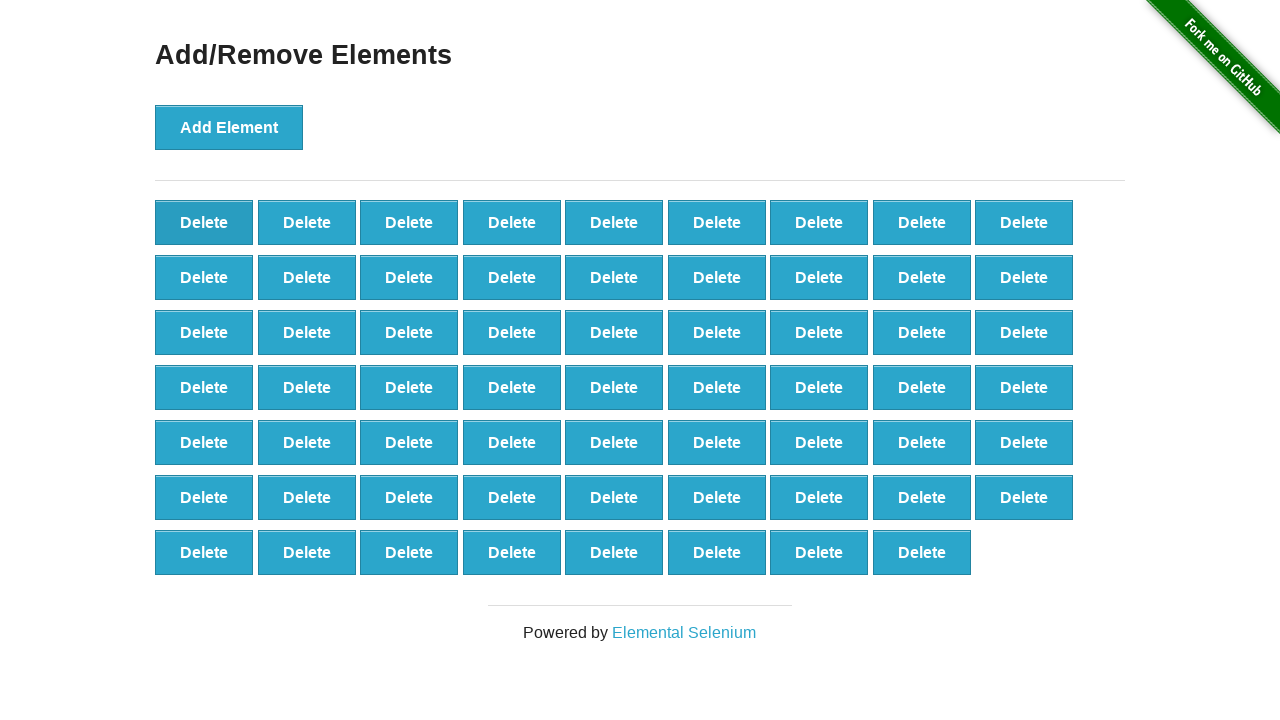

Clicked delete button to remove element (iteration 39/60) at (204, 222) on button[onclick='deleteElement()'] >> nth=0
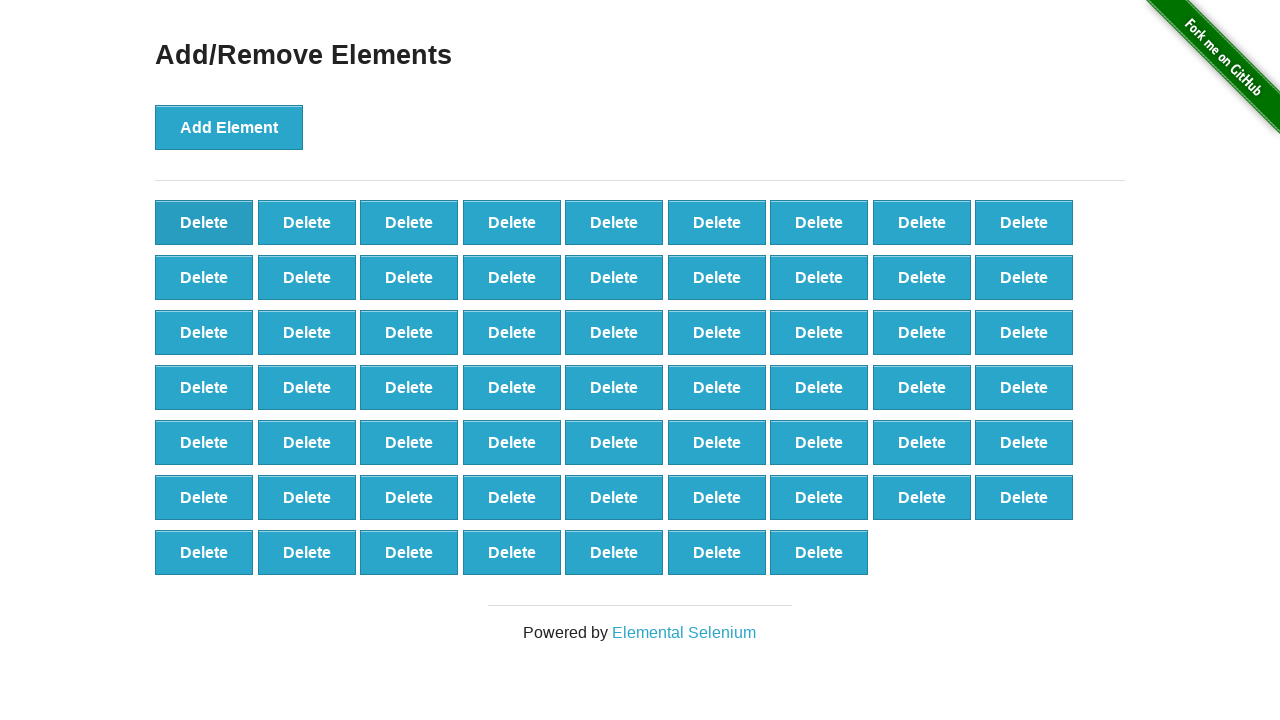

Clicked delete button to remove element (iteration 40/60) at (204, 222) on button[onclick='deleteElement()'] >> nth=0
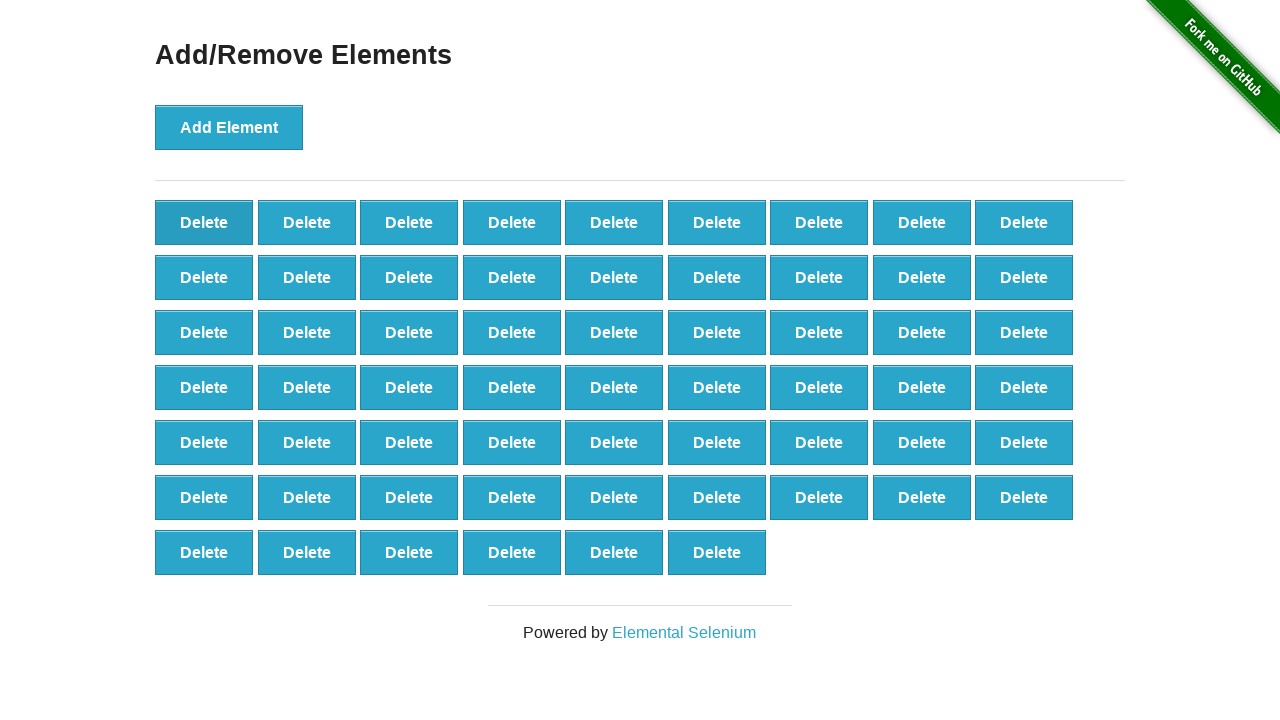

Clicked delete button to remove element (iteration 41/60) at (204, 222) on button[onclick='deleteElement()'] >> nth=0
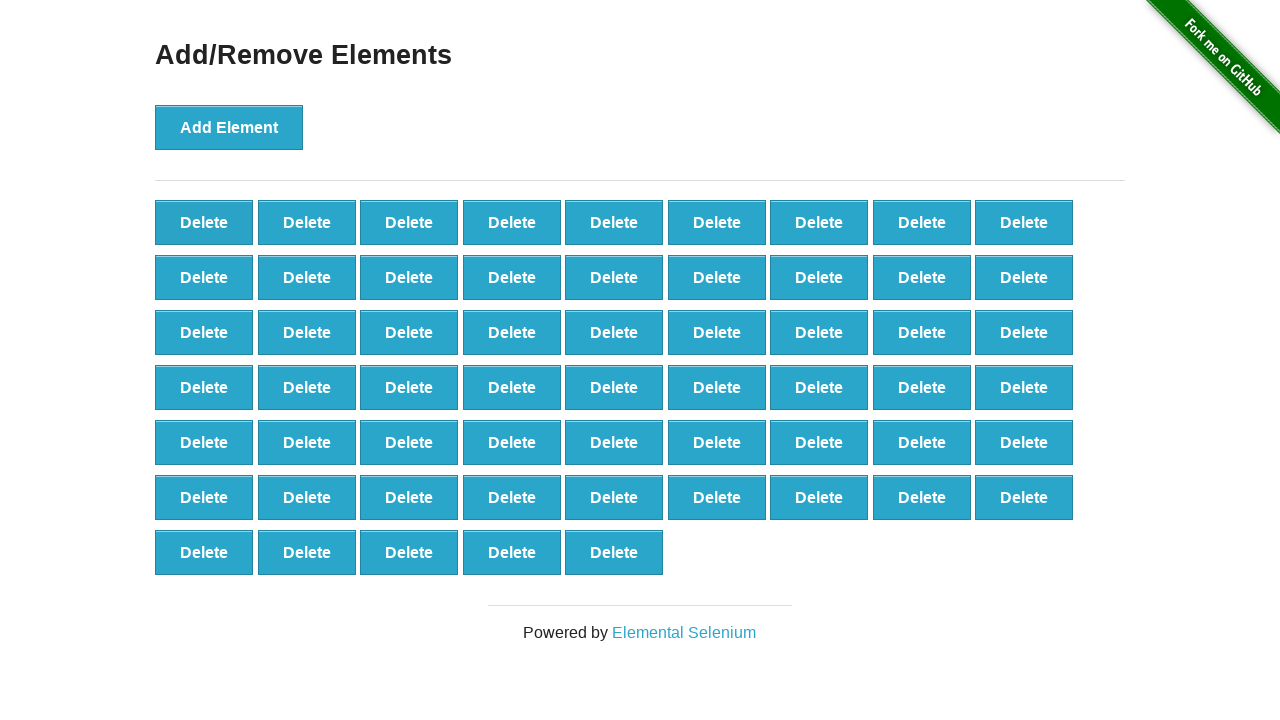

Clicked delete button to remove element (iteration 42/60) at (204, 222) on button[onclick='deleteElement()'] >> nth=0
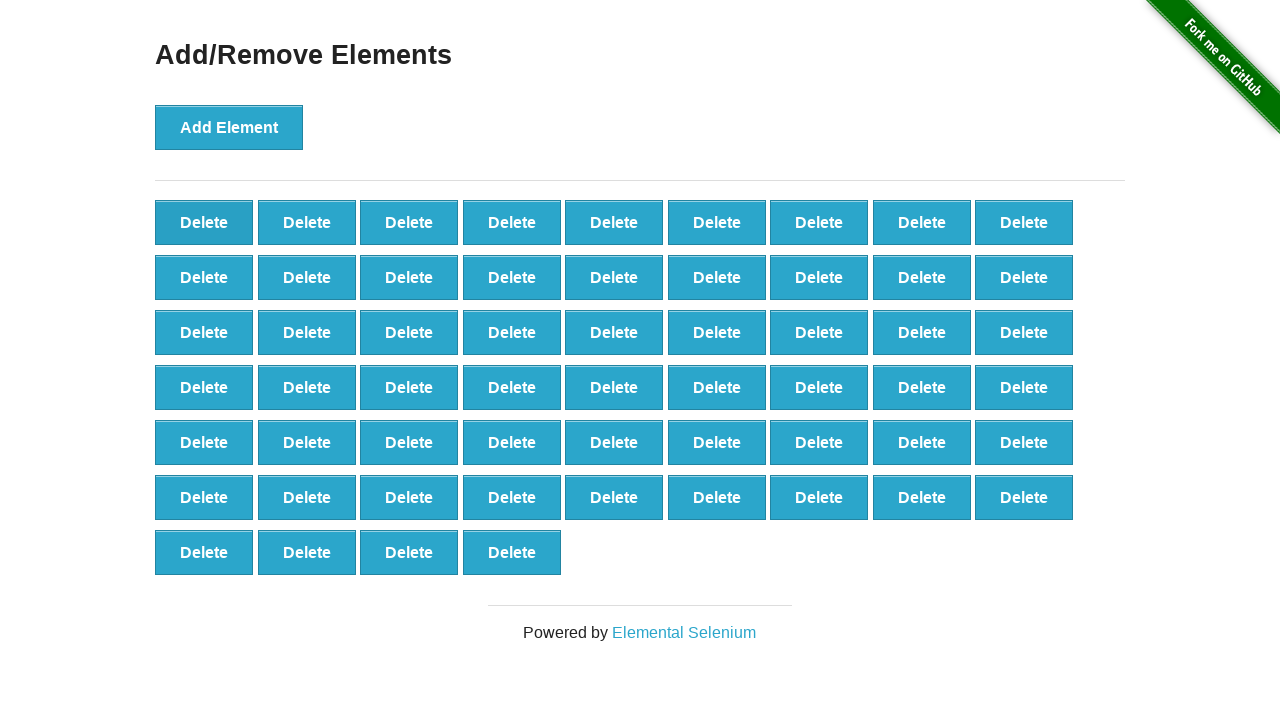

Clicked delete button to remove element (iteration 43/60) at (204, 222) on button[onclick='deleteElement()'] >> nth=0
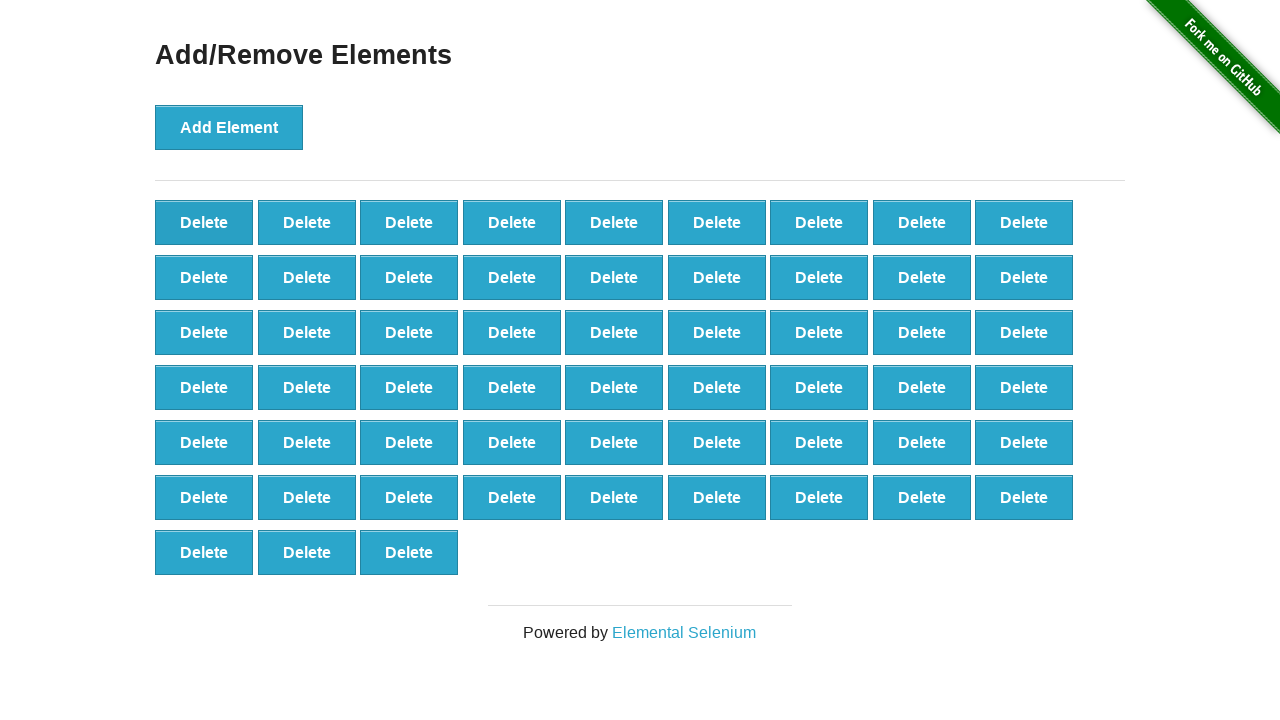

Clicked delete button to remove element (iteration 44/60) at (204, 222) on button[onclick='deleteElement()'] >> nth=0
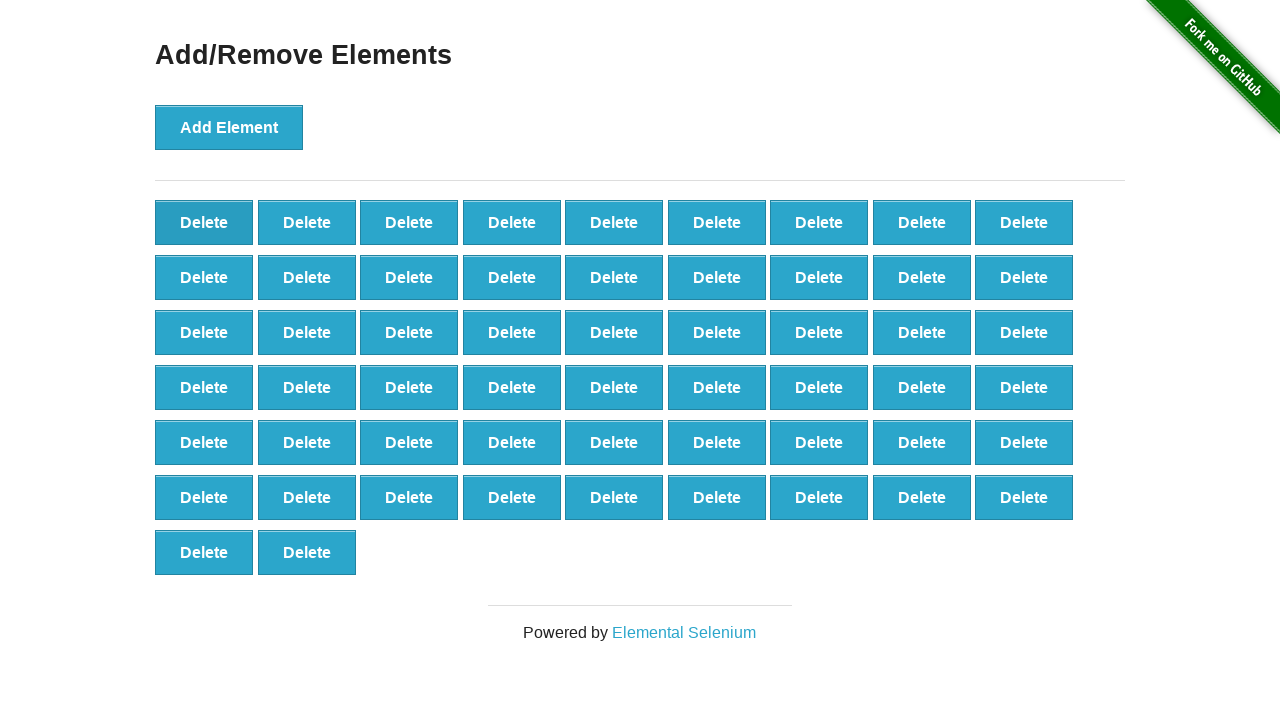

Clicked delete button to remove element (iteration 45/60) at (204, 222) on button[onclick='deleteElement()'] >> nth=0
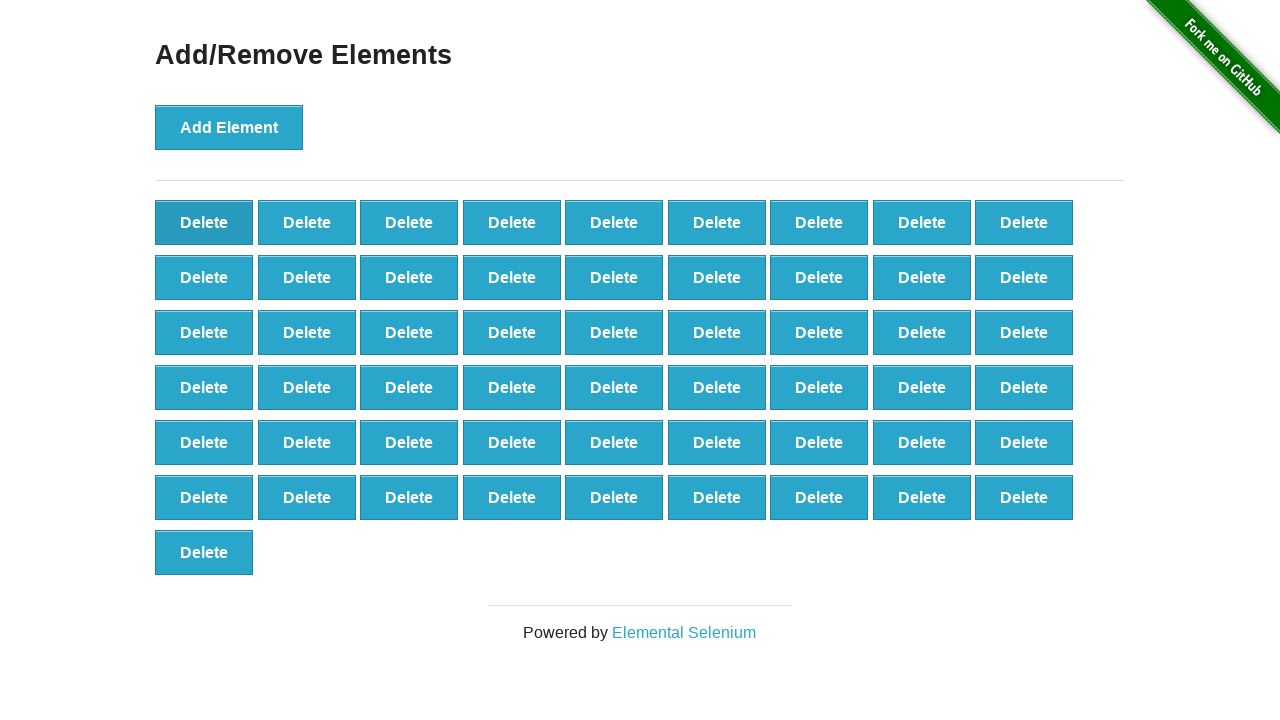

Clicked delete button to remove element (iteration 46/60) at (204, 222) on button[onclick='deleteElement()'] >> nth=0
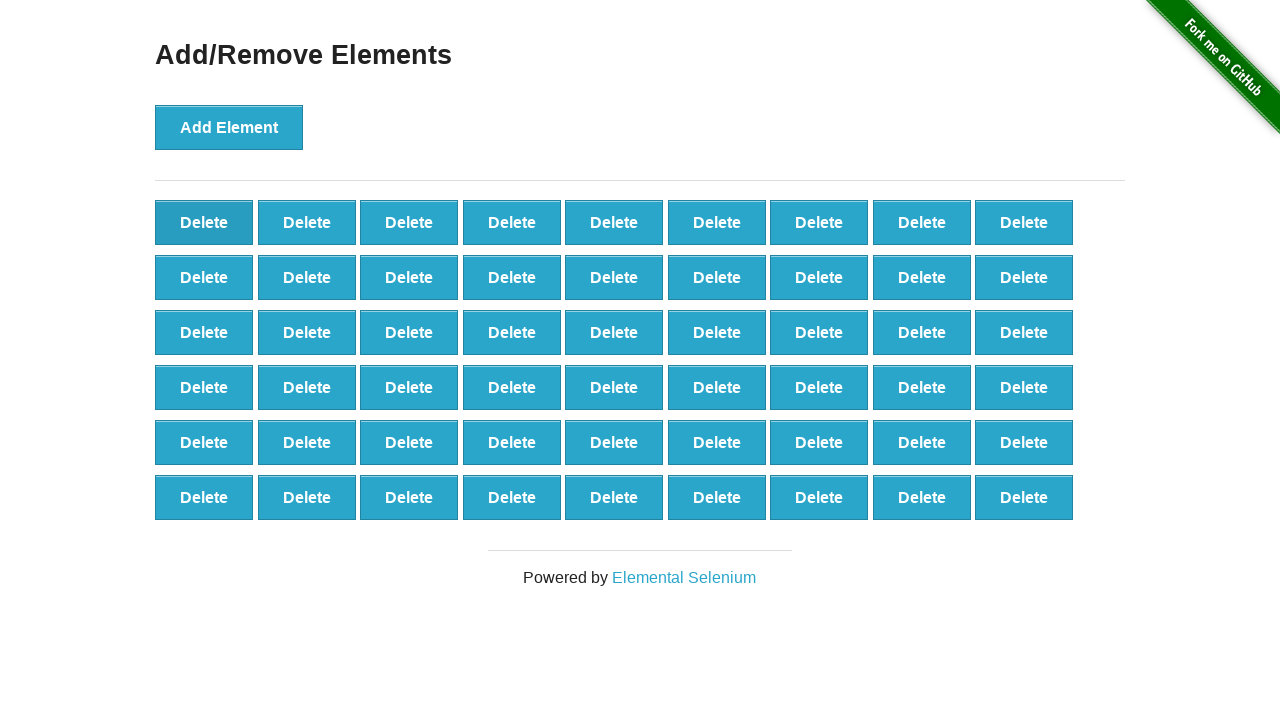

Clicked delete button to remove element (iteration 47/60) at (204, 222) on button[onclick='deleteElement()'] >> nth=0
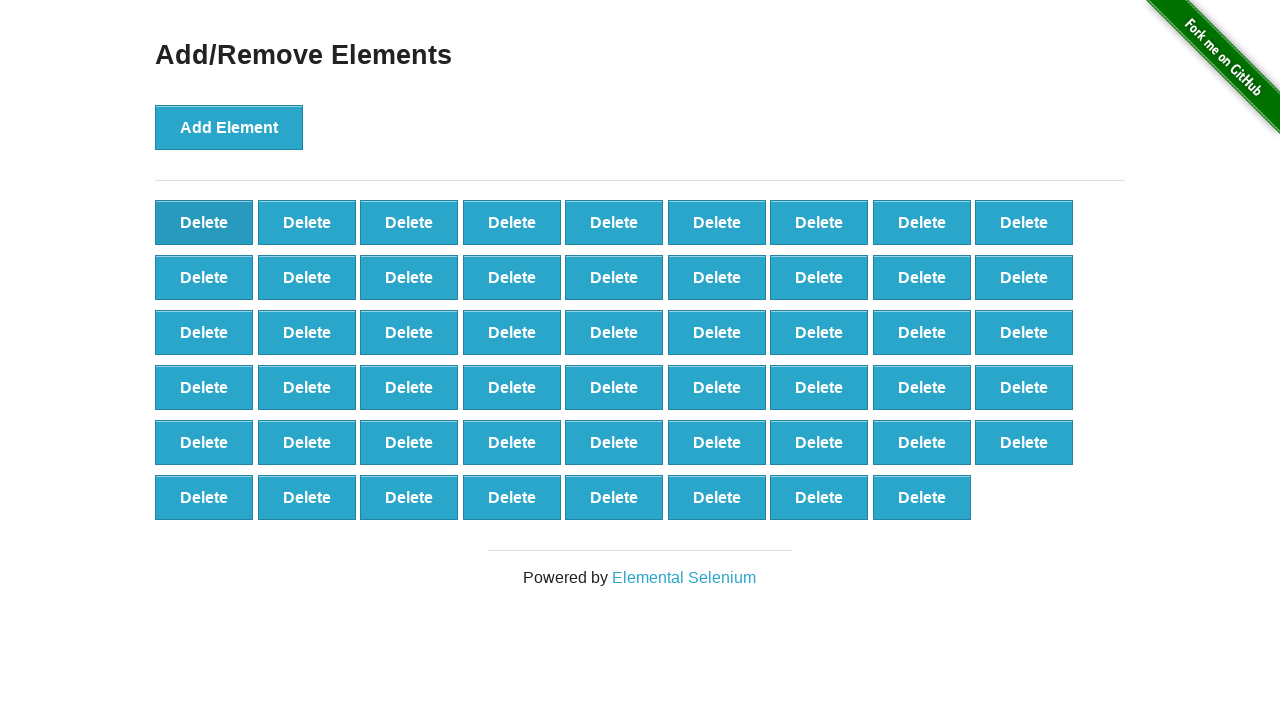

Clicked delete button to remove element (iteration 48/60) at (204, 222) on button[onclick='deleteElement()'] >> nth=0
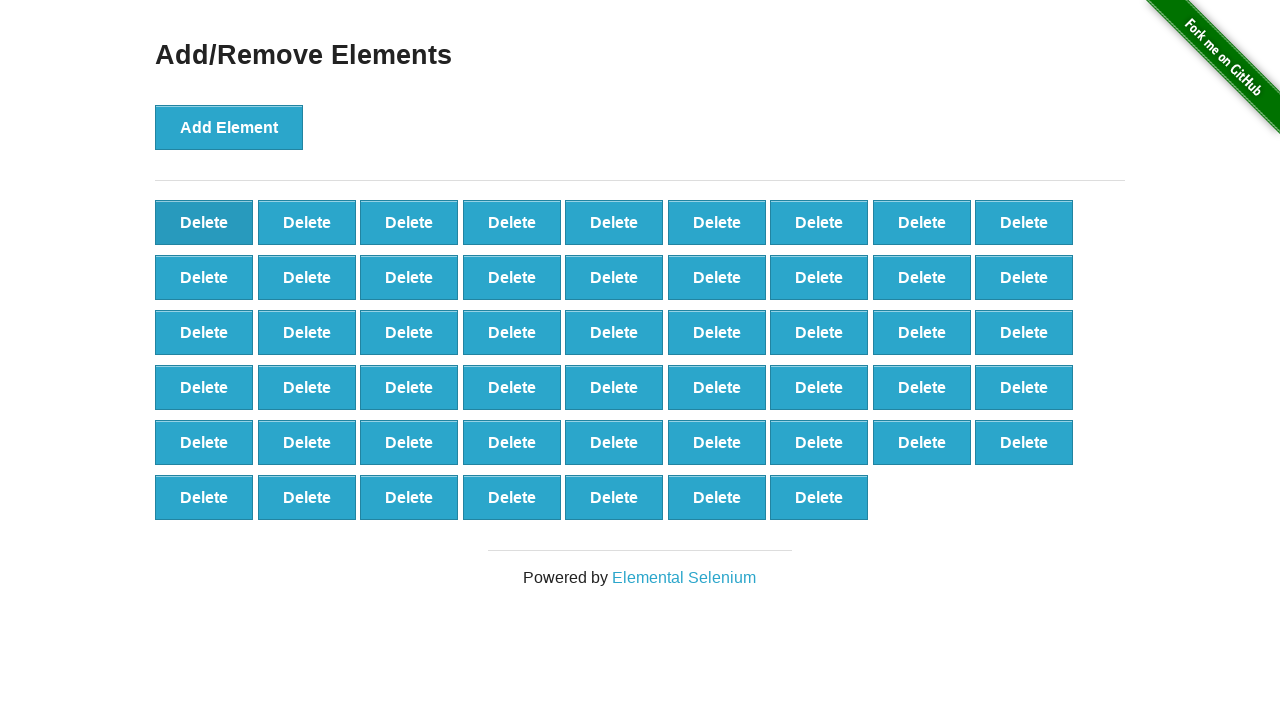

Clicked delete button to remove element (iteration 49/60) at (204, 222) on button[onclick='deleteElement()'] >> nth=0
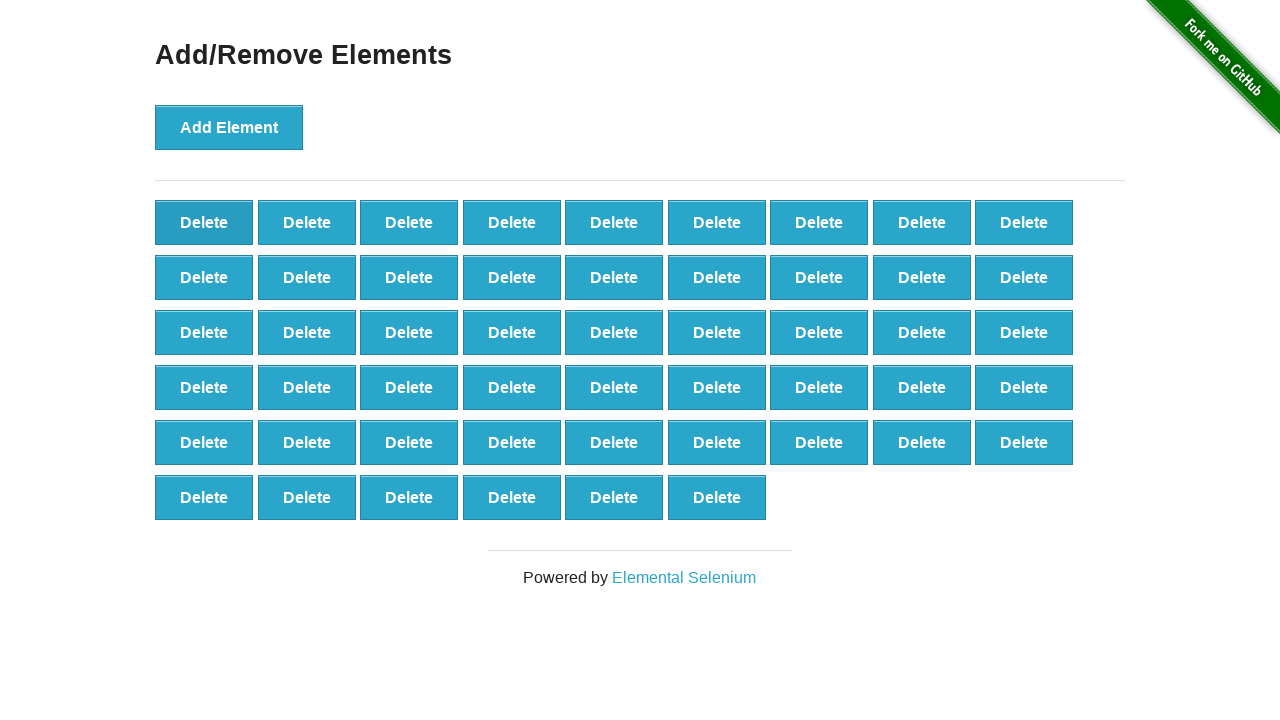

Clicked delete button to remove element (iteration 50/60) at (204, 222) on button[onclick='deleteElement()'] >> nth=0
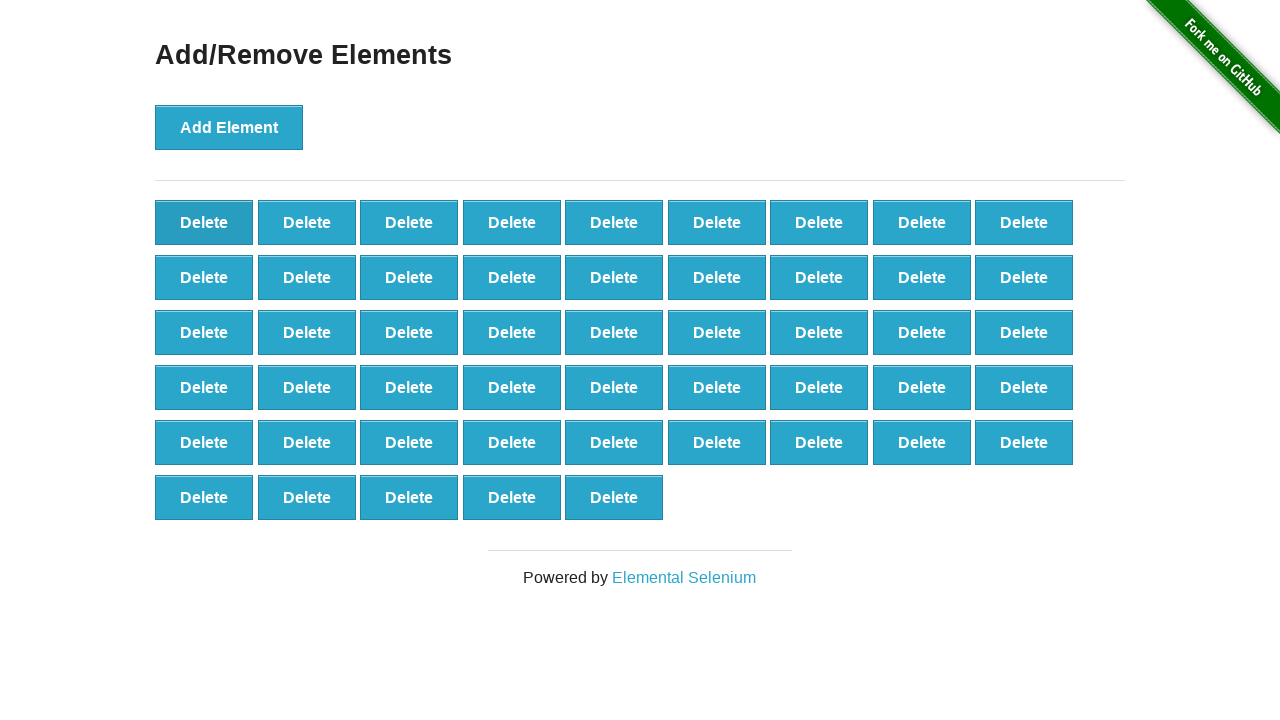

Clicked delete button to remove element (iteration 51/60) at (204, 222) on button[onclick='deleteElement()'] >> nth=0
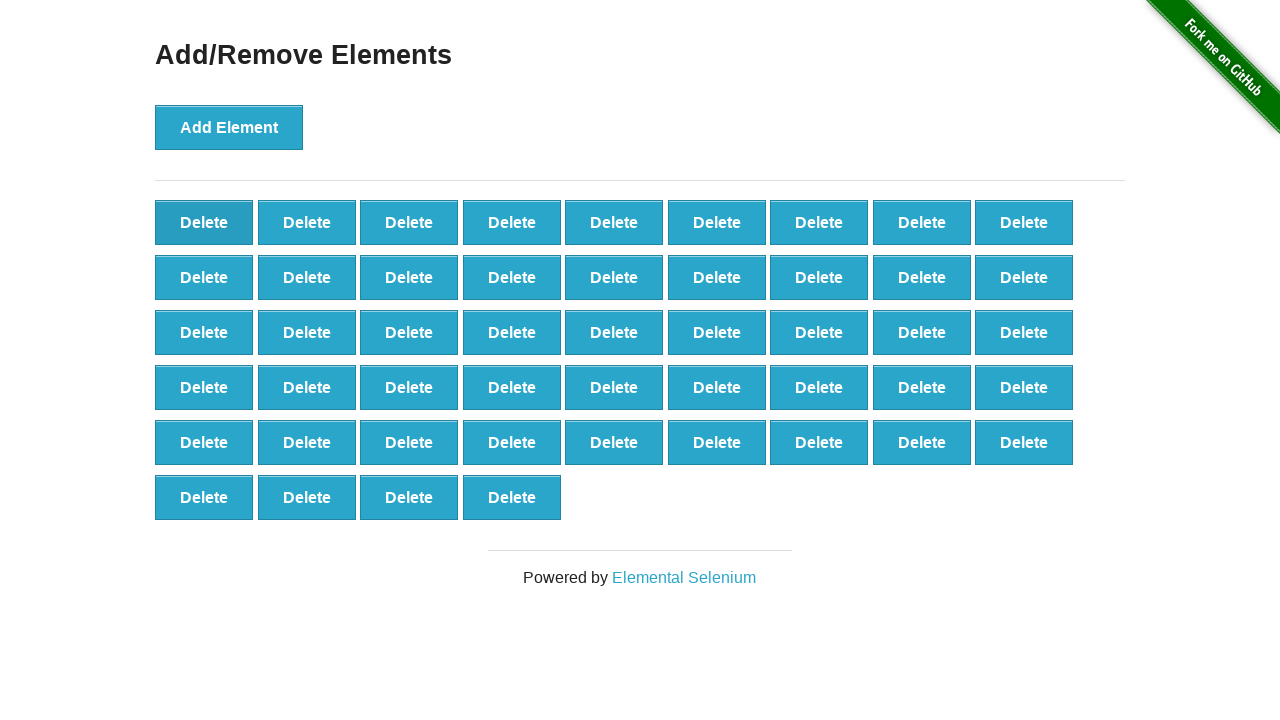

Clicked delete button to remove element (iteration 52/60) at (204, 222) on button[onclick='deleteElement()'] >> nth=0
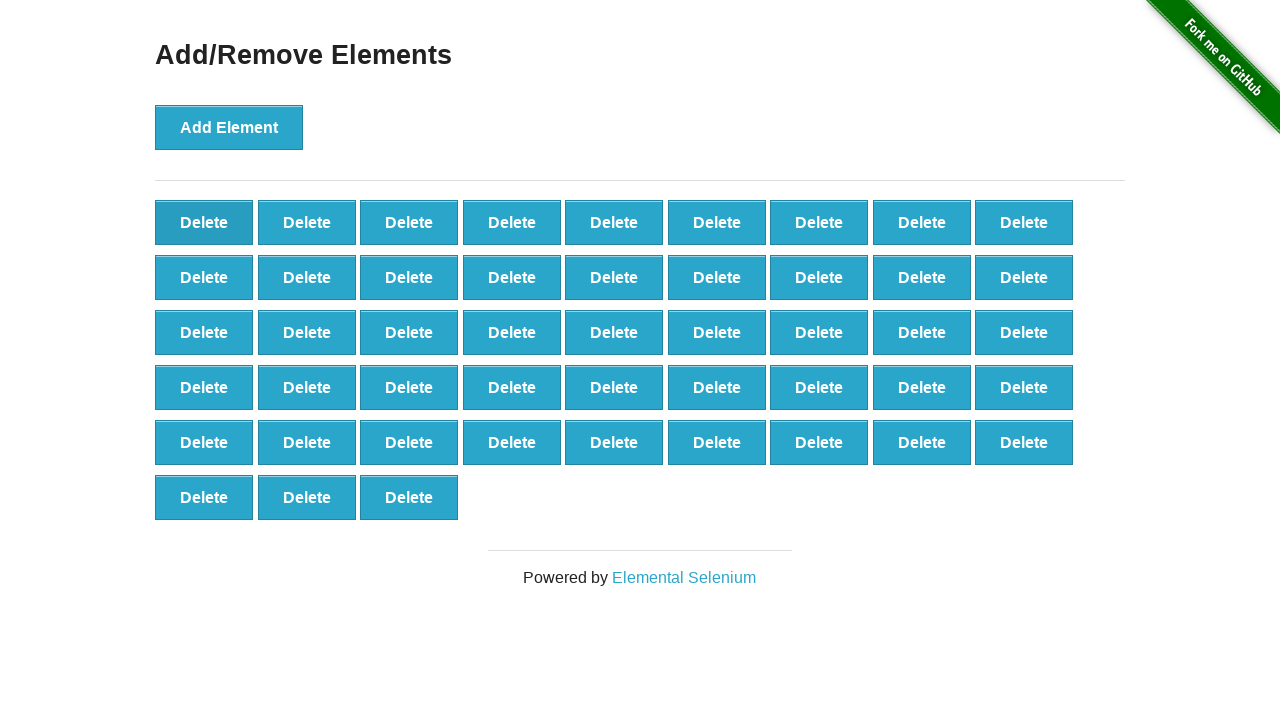

Clicked delete button to remove element (iteration 53/60) at (204, 222) on button[onclick='deleteElement()'] >> nth=0
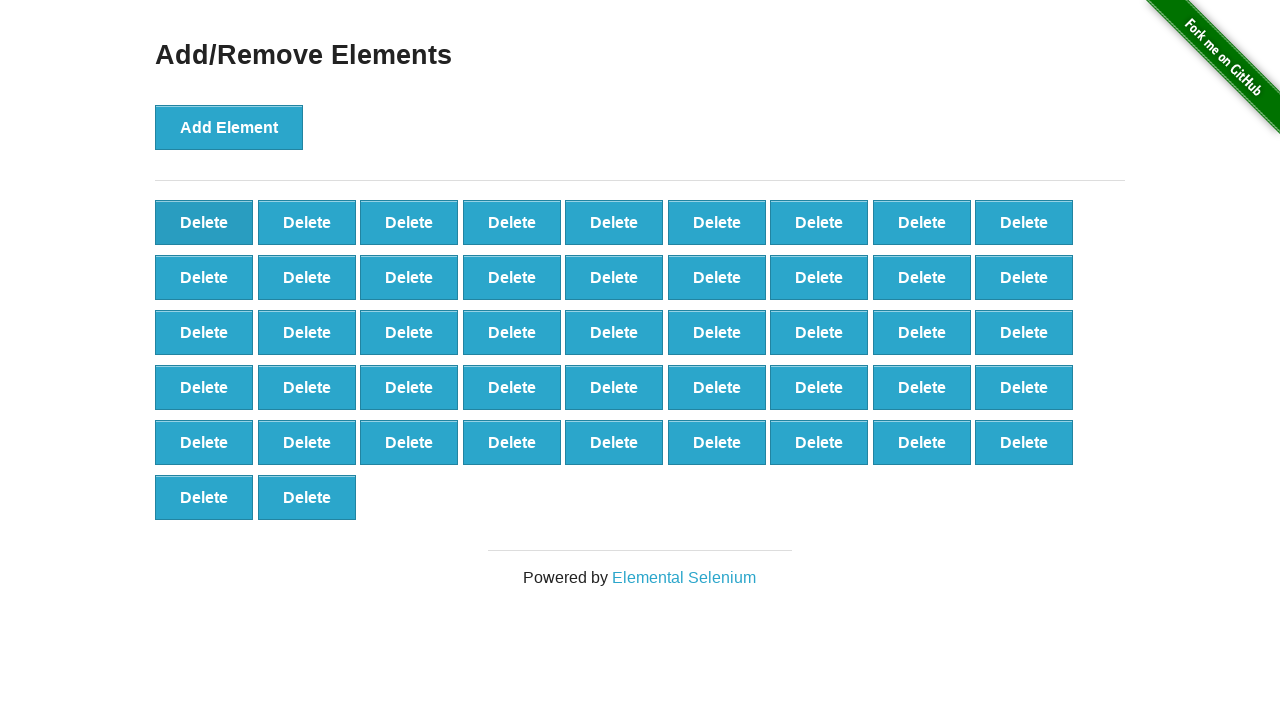

Clicked delete button to remove element (iteration 54/60) at (204, 222) on button[onclick='deleteElement()'] >> nth=0
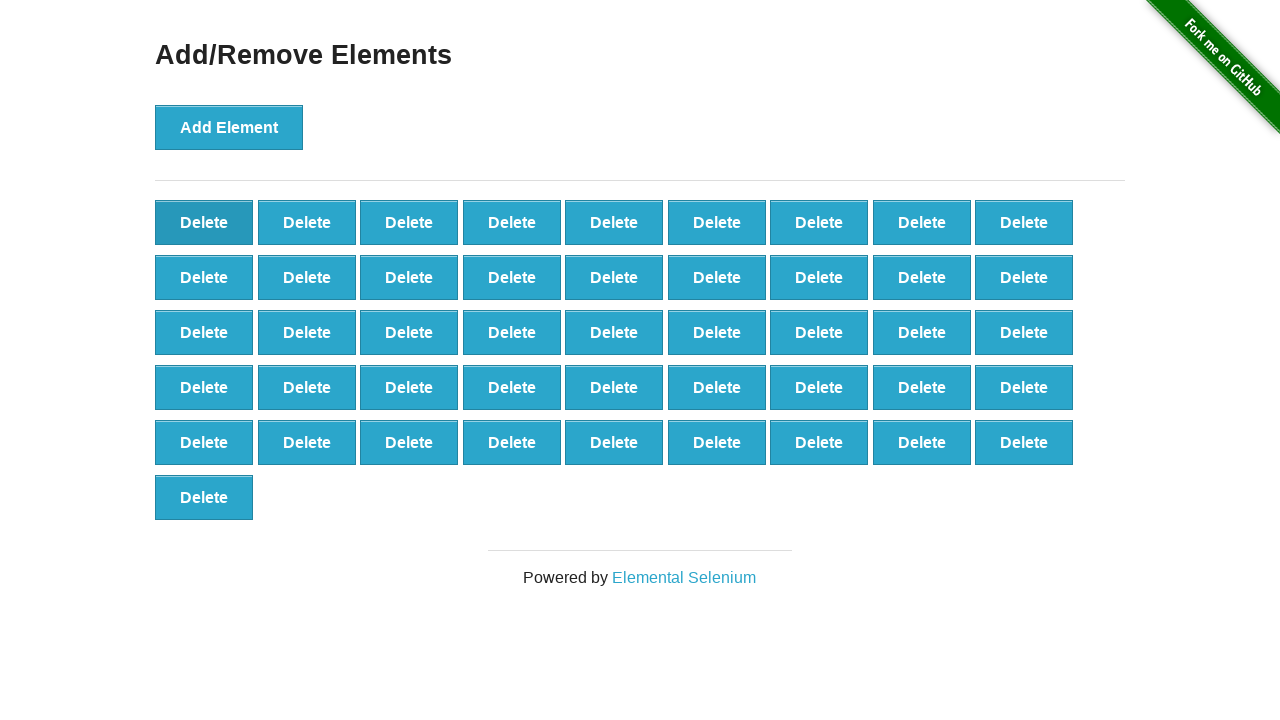

Clicked delete button to remove element (iteration 55/60) at (204, 222) on button[onclick='deleteElement()'] >> nth=0
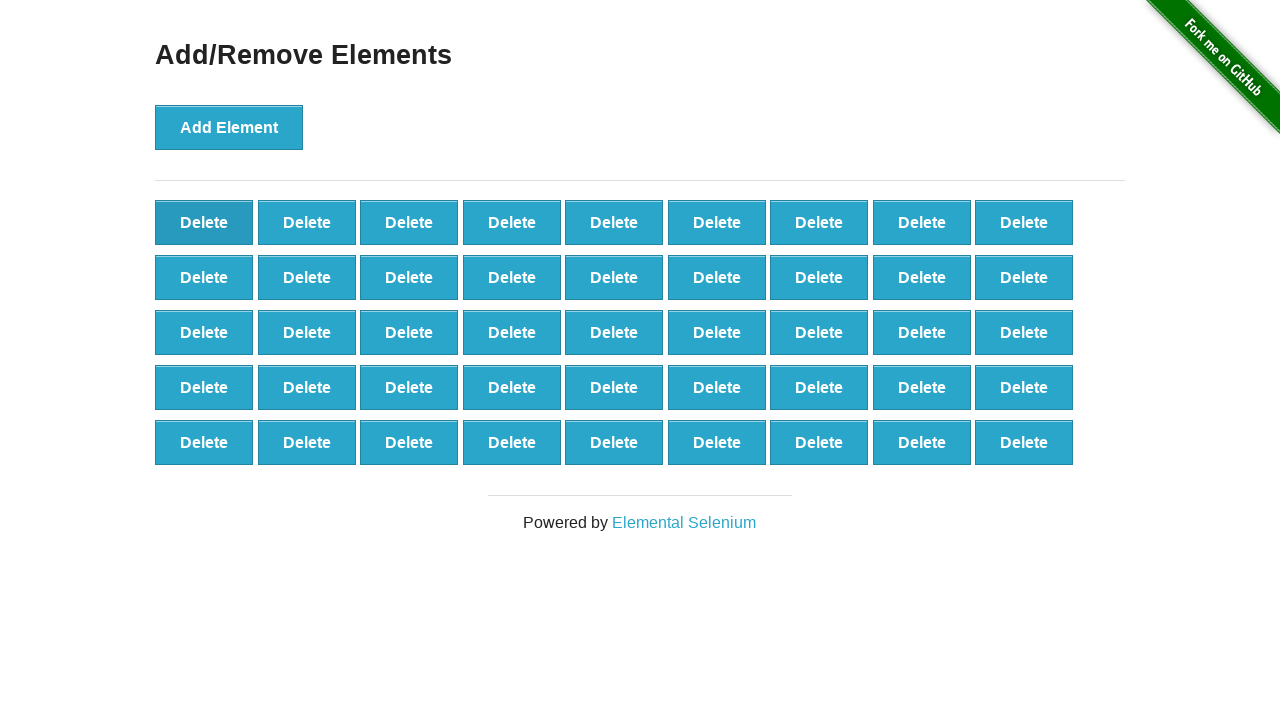

Clicked delete button to remove element (iteration 56/60) at (204, 222) on button[onclick='deleteElement()'] >> nth=0
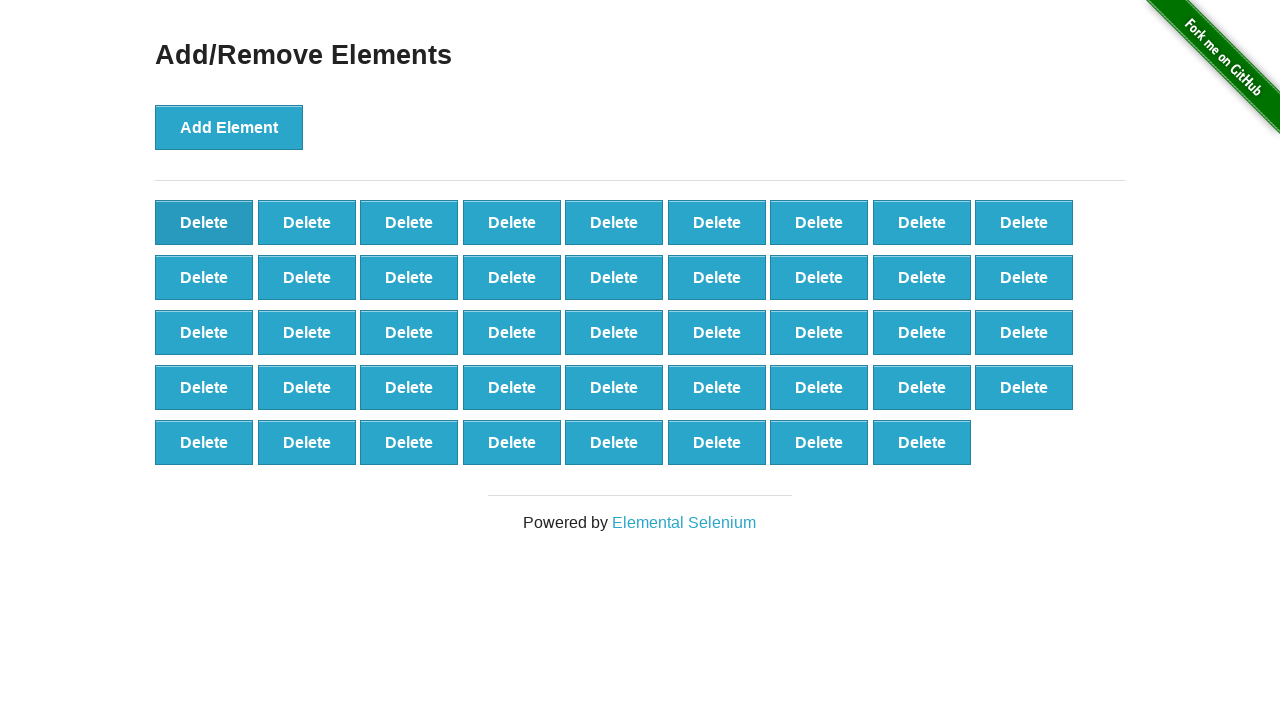

Clicked delete button to remove element (iteration 57/60) at (204, 222) on button[onclick='deleteElement()'] >> nth=0
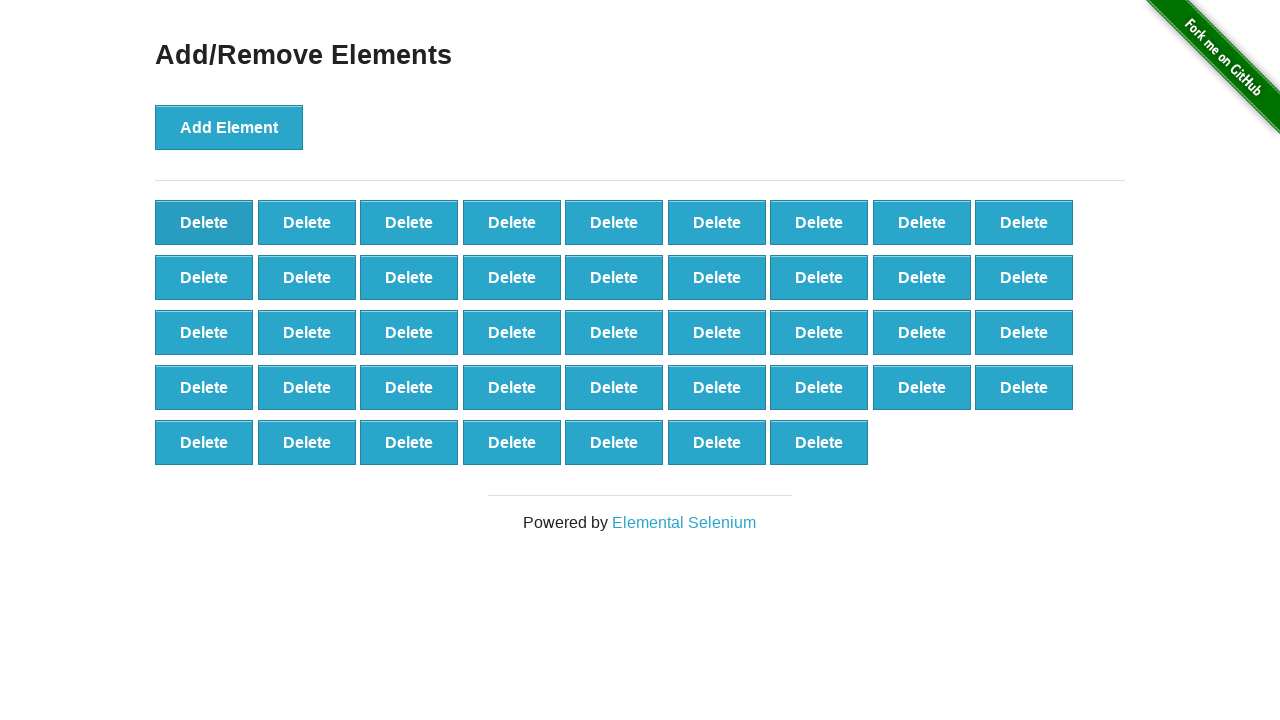

Clicked delete button to remove element (iteration 58/60) at (204, 222) on button[onclick='deleteElement()'] >> nth=0
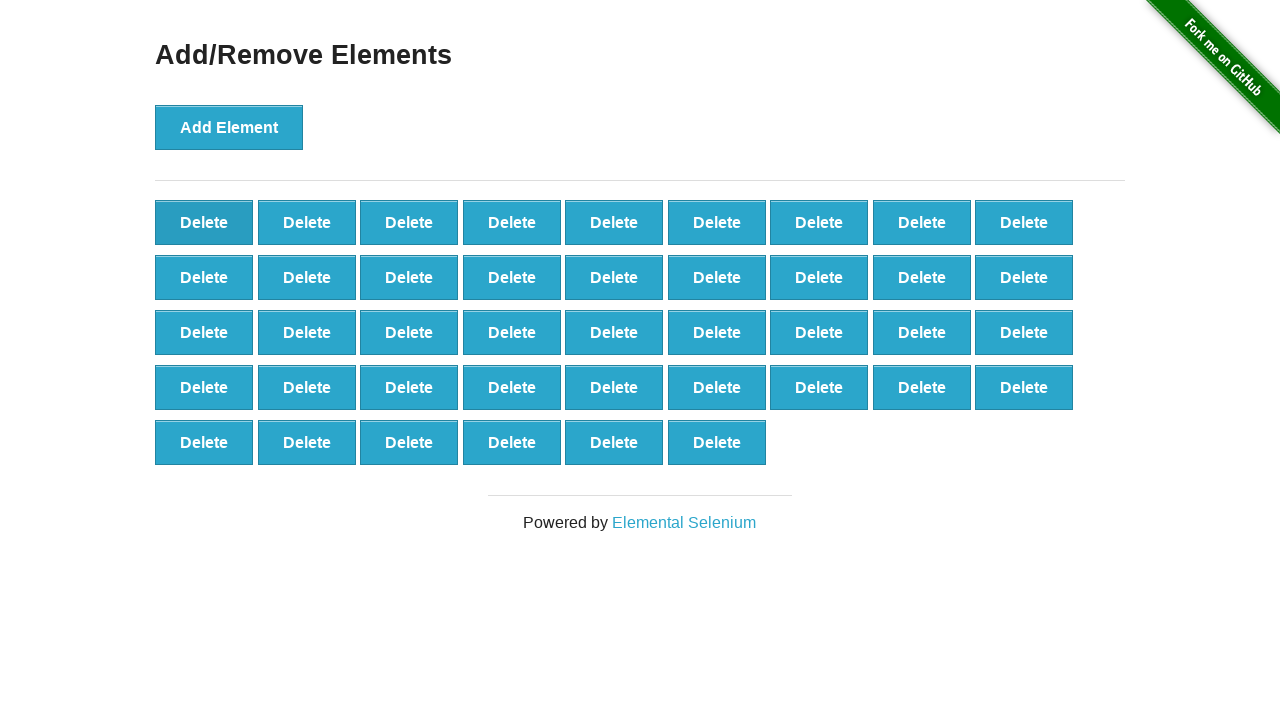

Clicked delete button to remove element (iteration 59/60) at (204, 222) on button[onclick='deleteElement()'] >> nth=0
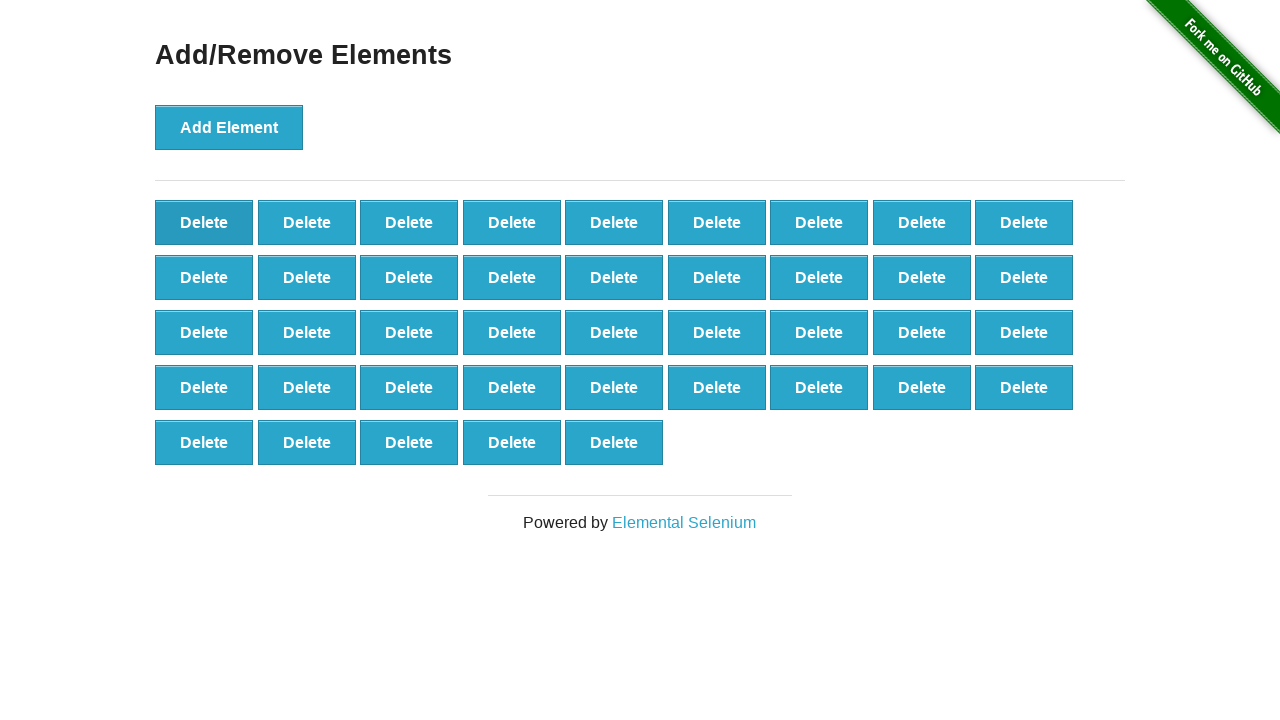

Clicked delete button to remove element (iteration 60/60) at (204, 222) on button[onclick='deleteElement()'] >> nth=0
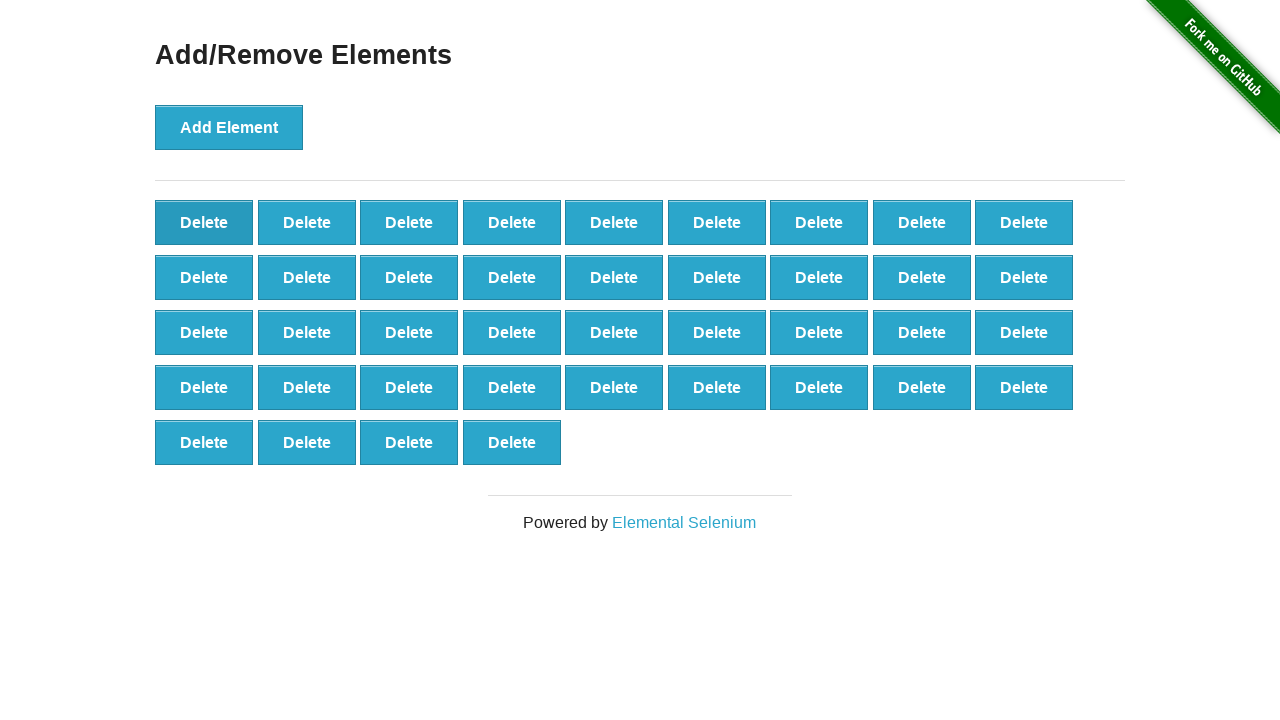

Retrieved final delete button count: 40
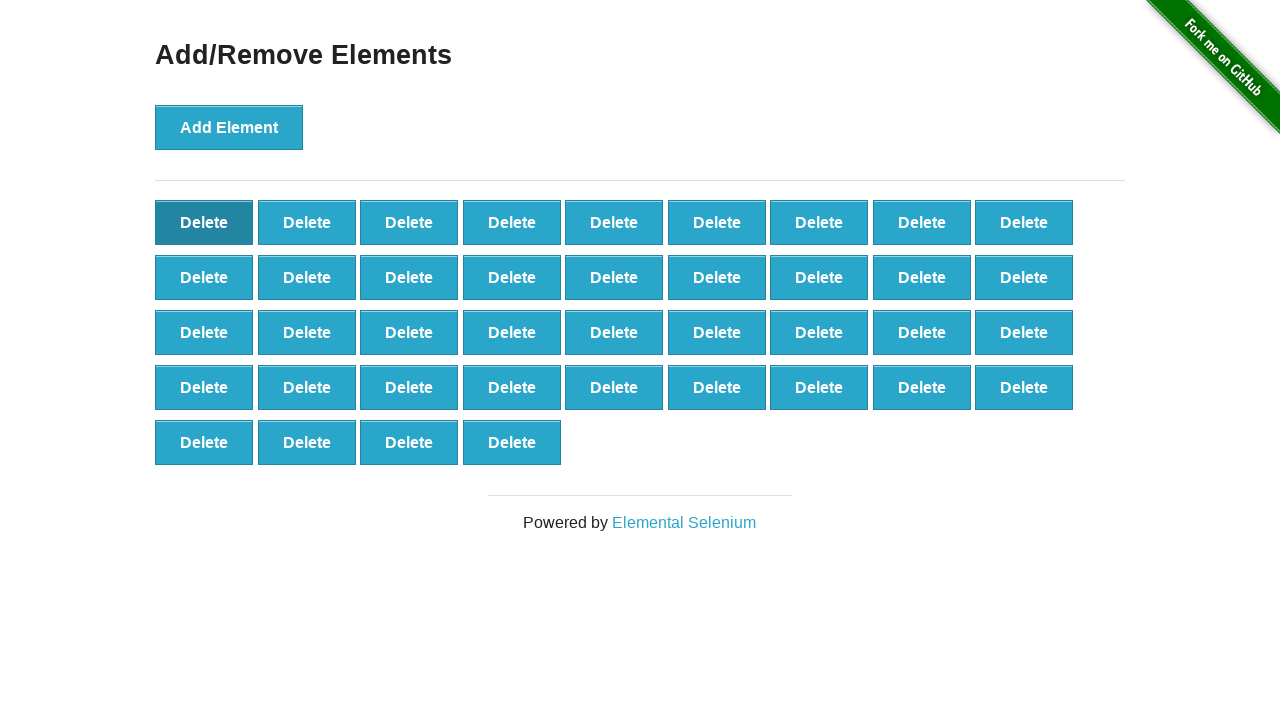

Assertion passed: remaining buttons (40) equals expected count (40)
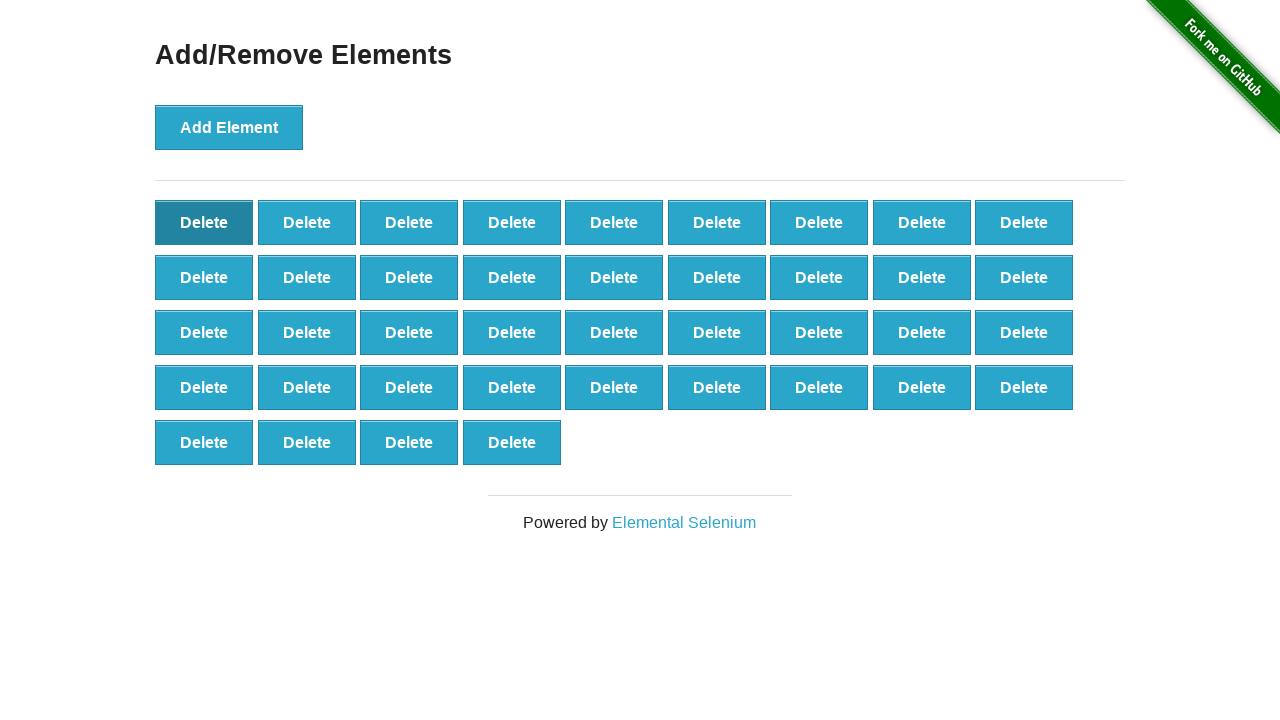

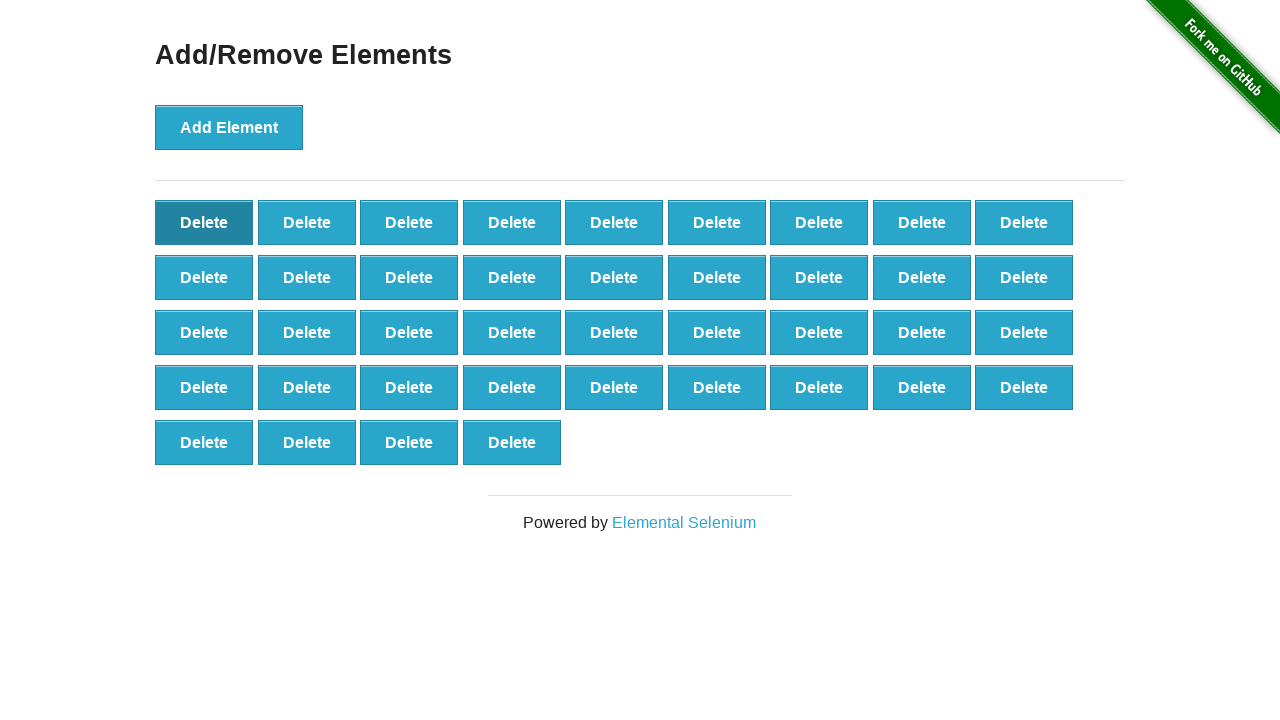